Verifies that Hacker News "newest" page displays articles in correct chronological order (newest first) by checking timestamps of 100 articles across multiple pages.

Starting URL: https://news.ycombinator.com/newest

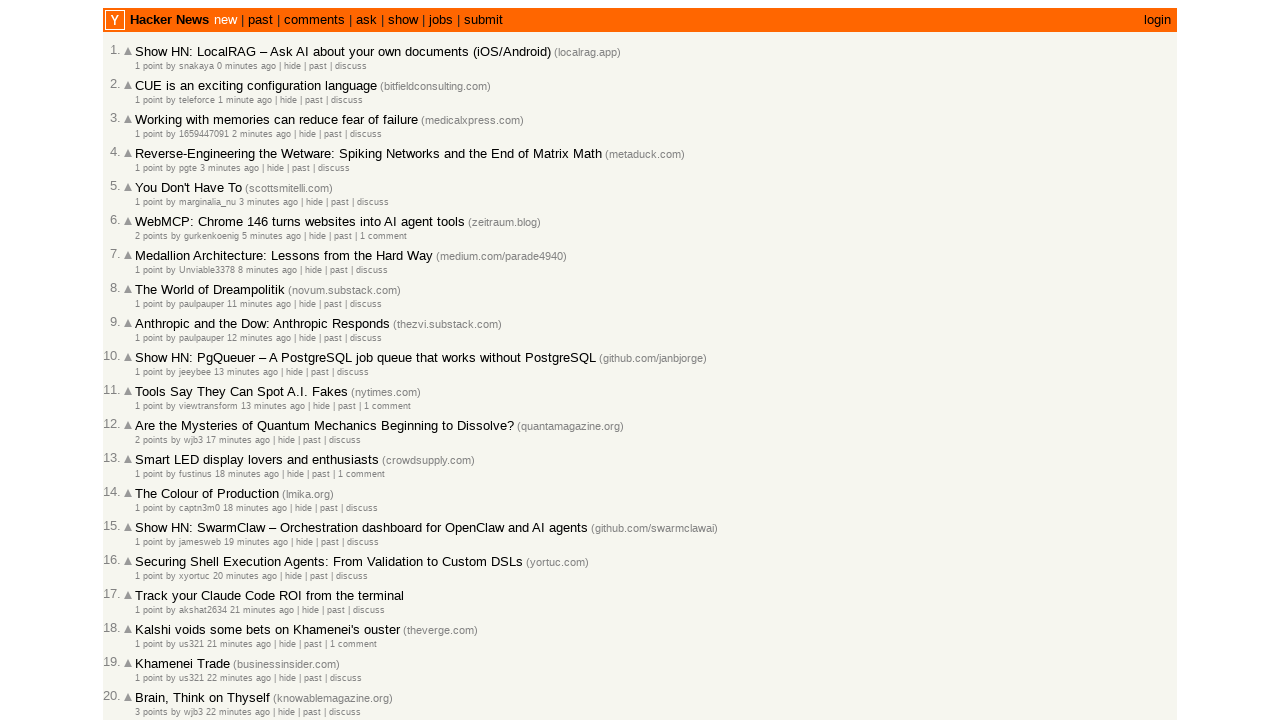

Waited for article timestamp elements to load
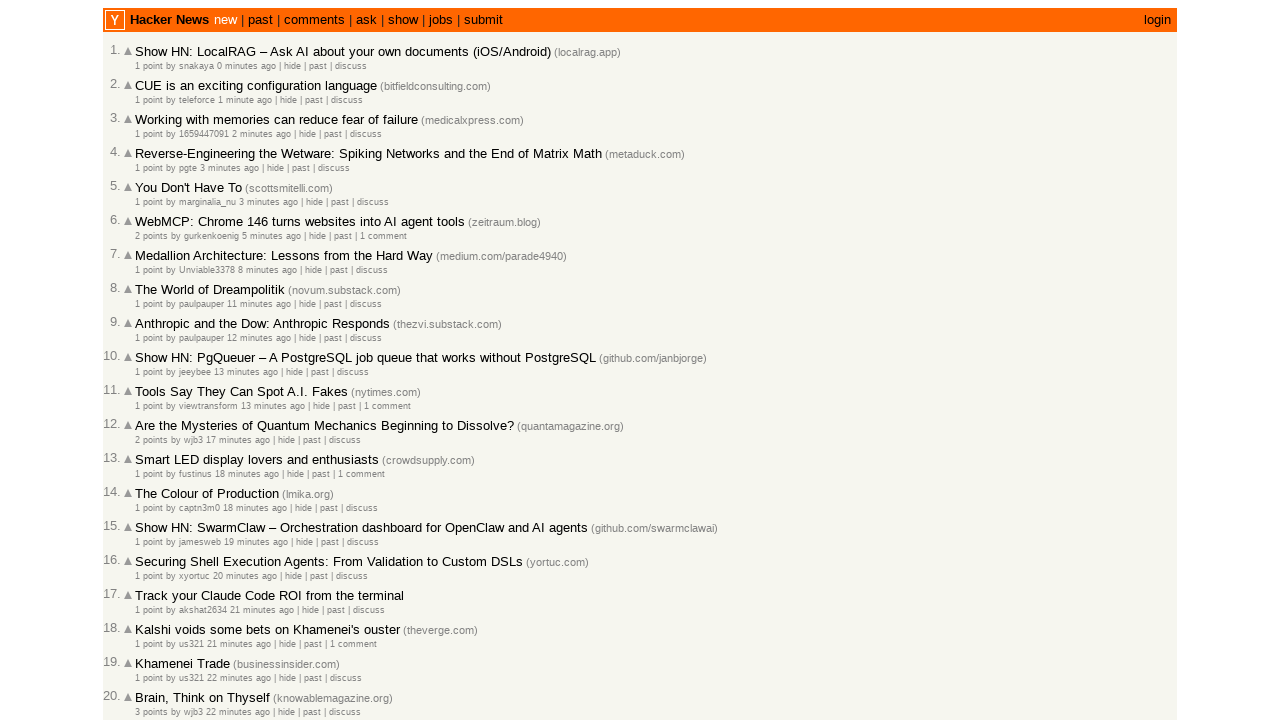

Retrieved 30 time elements from current page
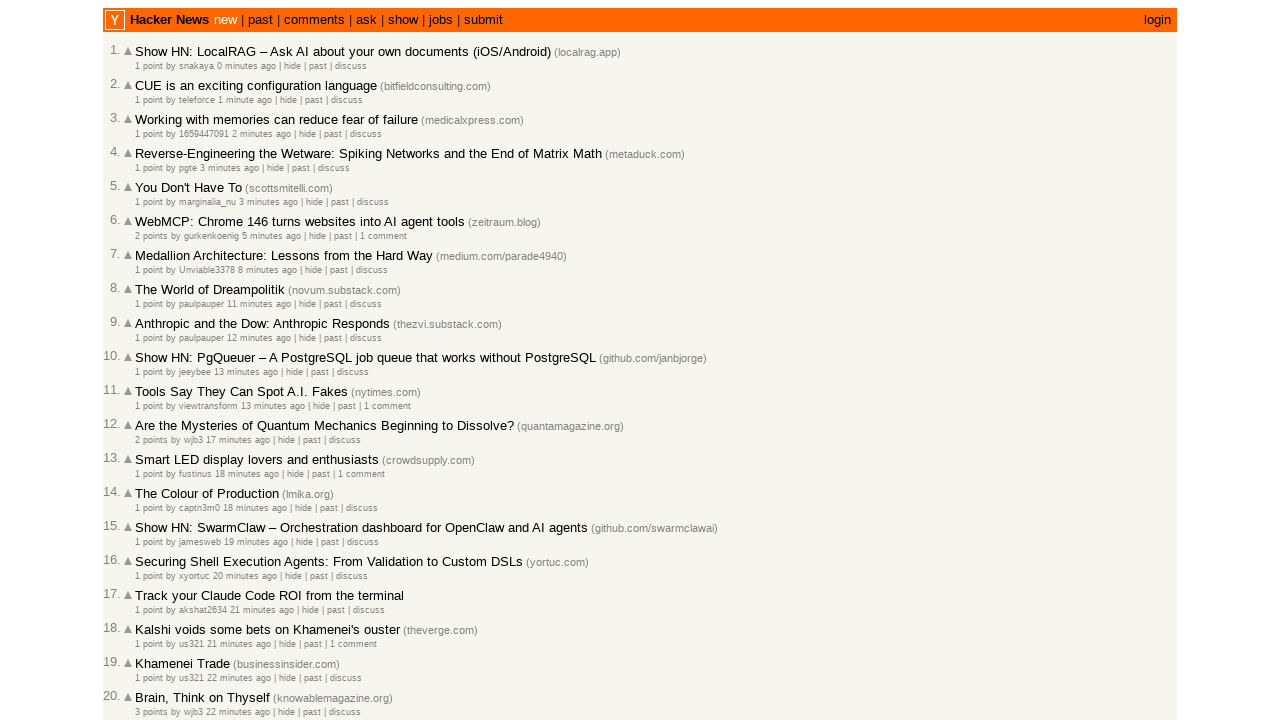

Extracted timestamp attribute: 2026-03-01T21:50:51 1772401851
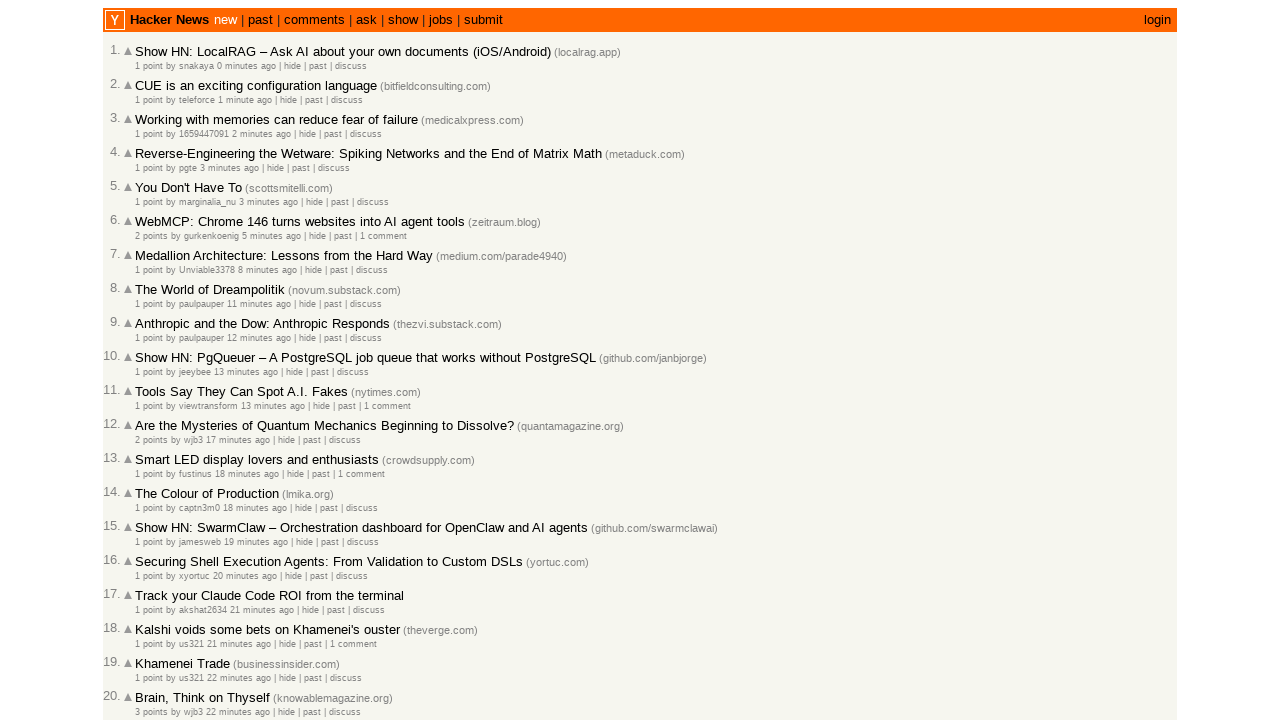

Verified article timestamp 2026-03-01T21:50:51 is in correct chronological order (article 1/100)
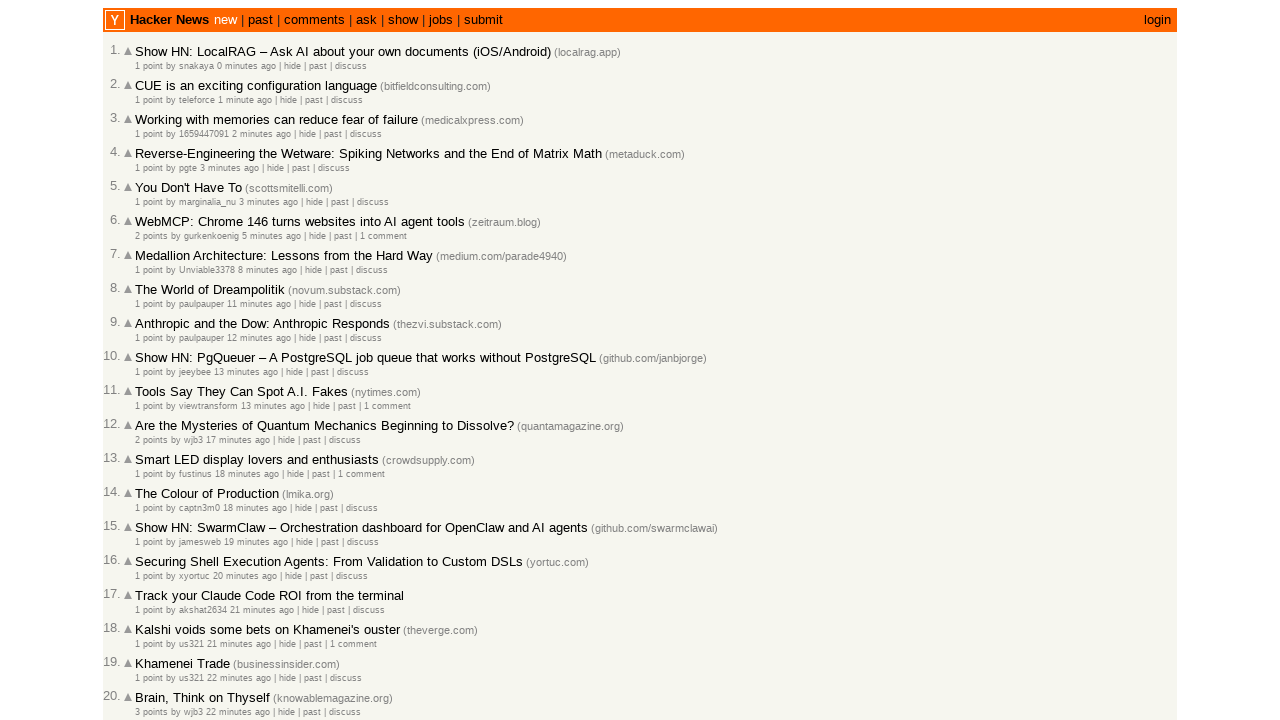

Extracted timestamp attribute: 2026-03-01T21:49:43 1772401783
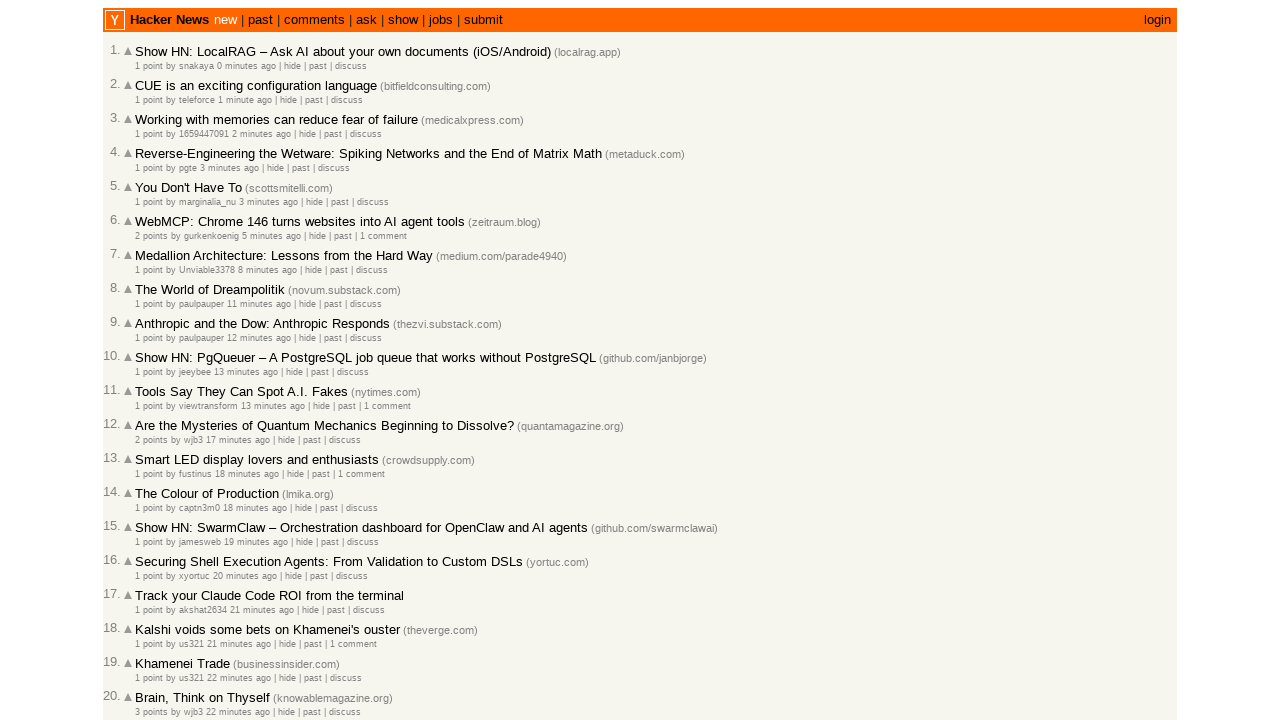

Verified article timestamp 2026-03-01T21:49:43 is in correct chronological order (article 2/100)
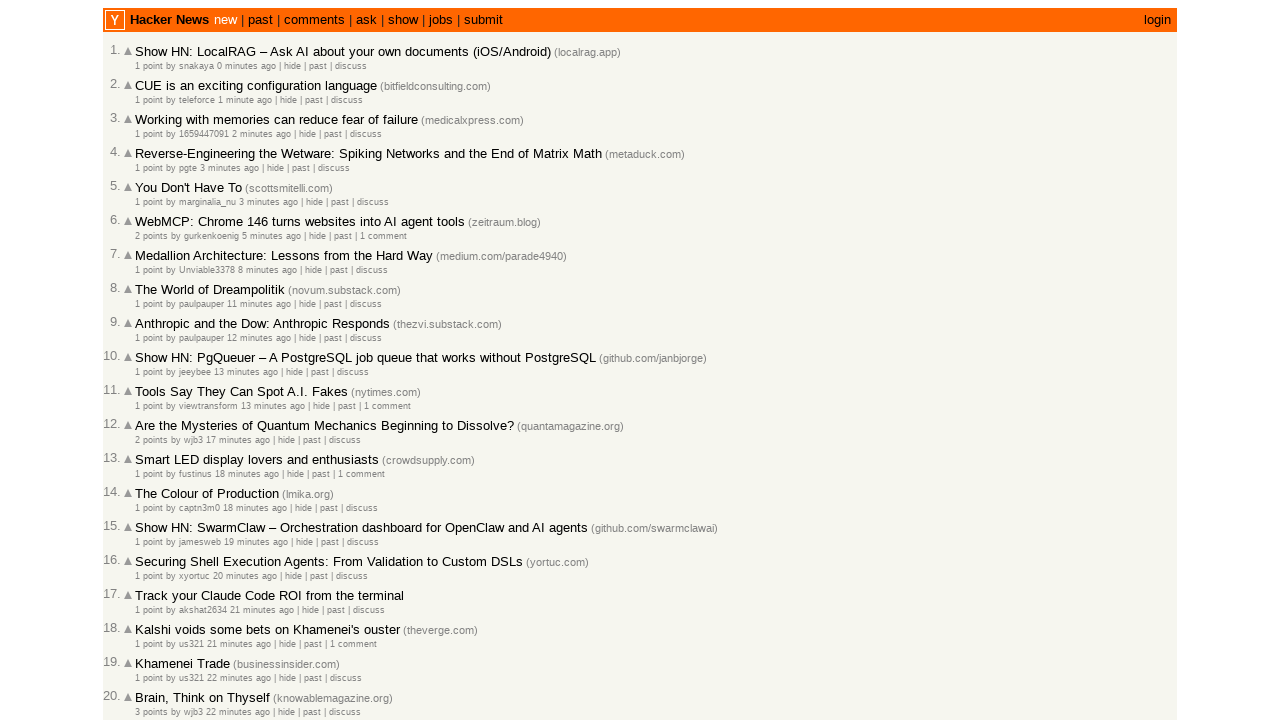

Extracted timestamp attribute: 2026-03-01T21:48:40 1772401720
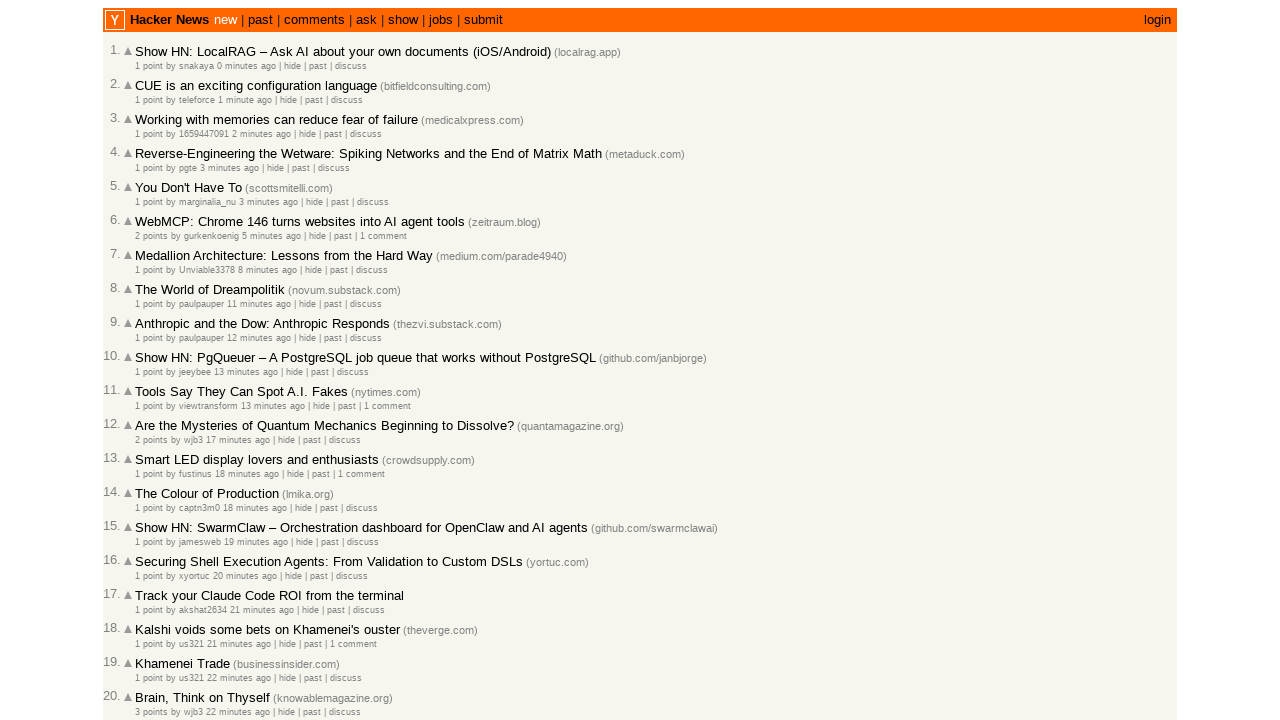

Verified article timestamp 2026-03-01T21:48:40 is in correct chronological order (article 3/100)
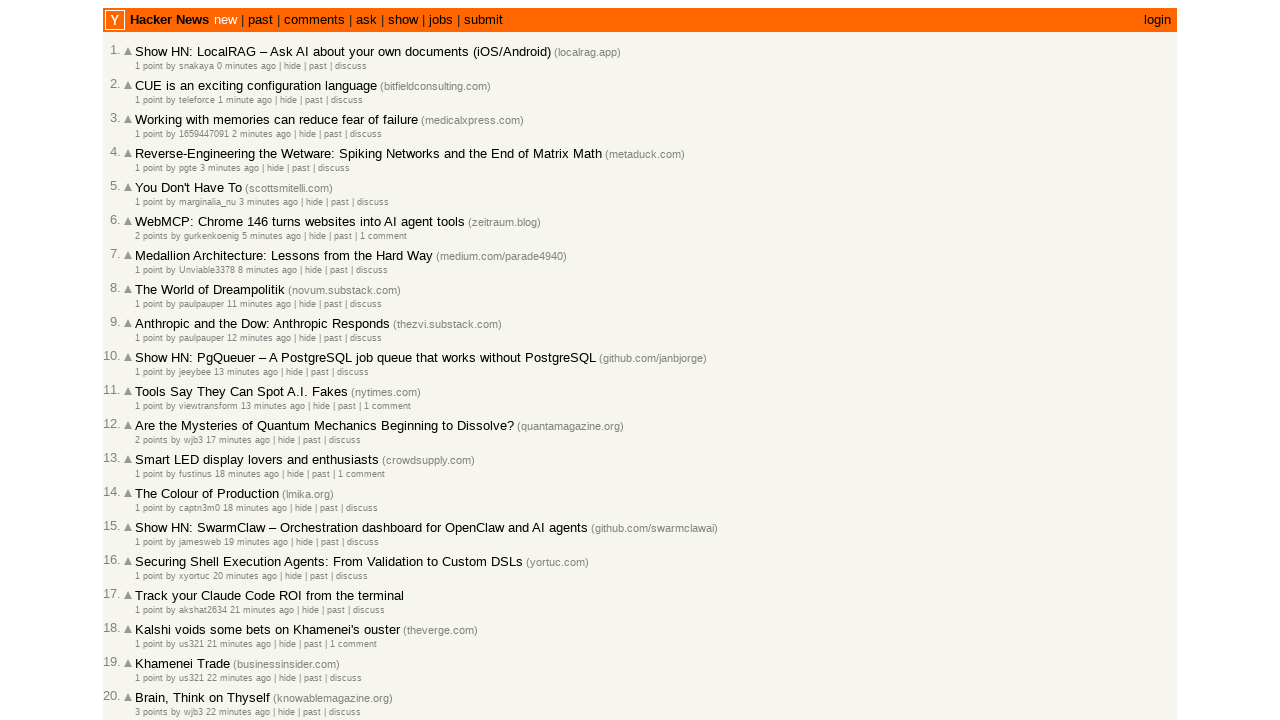

Extracted timestamp attribute: 2026-03-01T21:47:51 1772401671
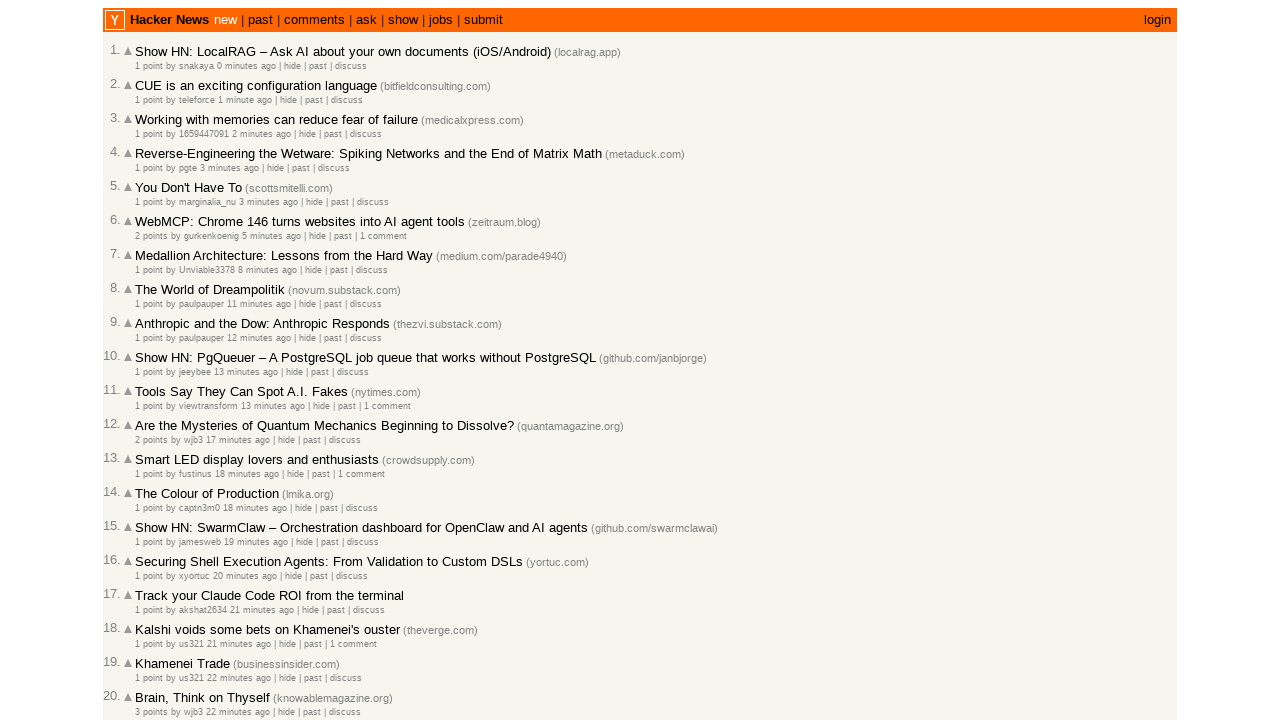

Verified article timestamp 2026-03-01T21:47:51 is in correct chronological order (article 4/100)
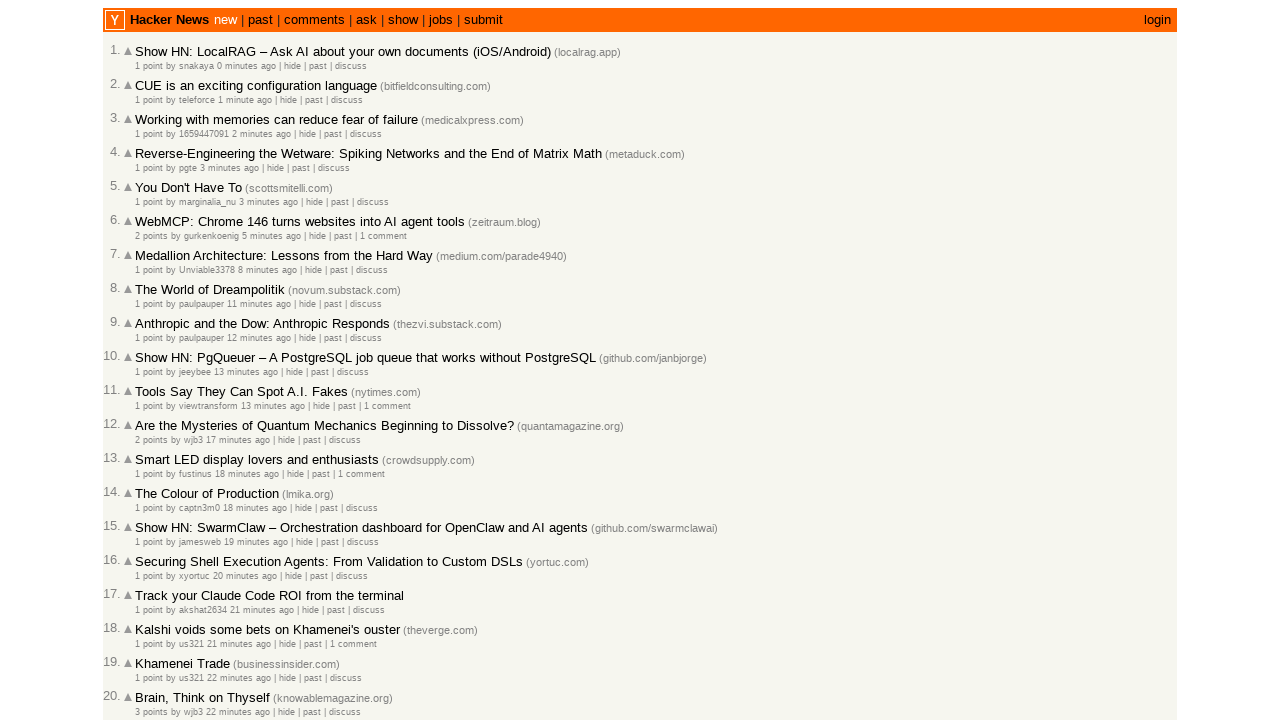

Extracted timestamp attribute: 2026-03-01T21:47:13 1772401633
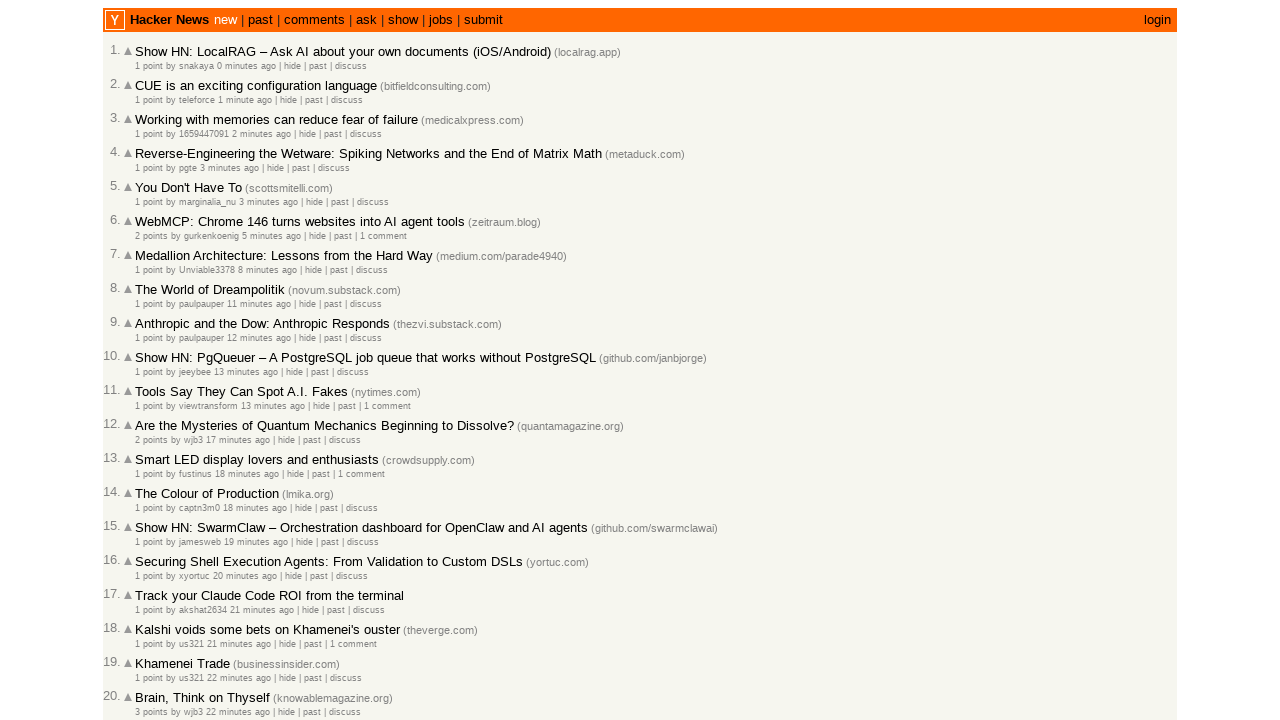

Verified article timestamp 2026-03-01T21:47:13 is in correct chronological order (article 5/100)
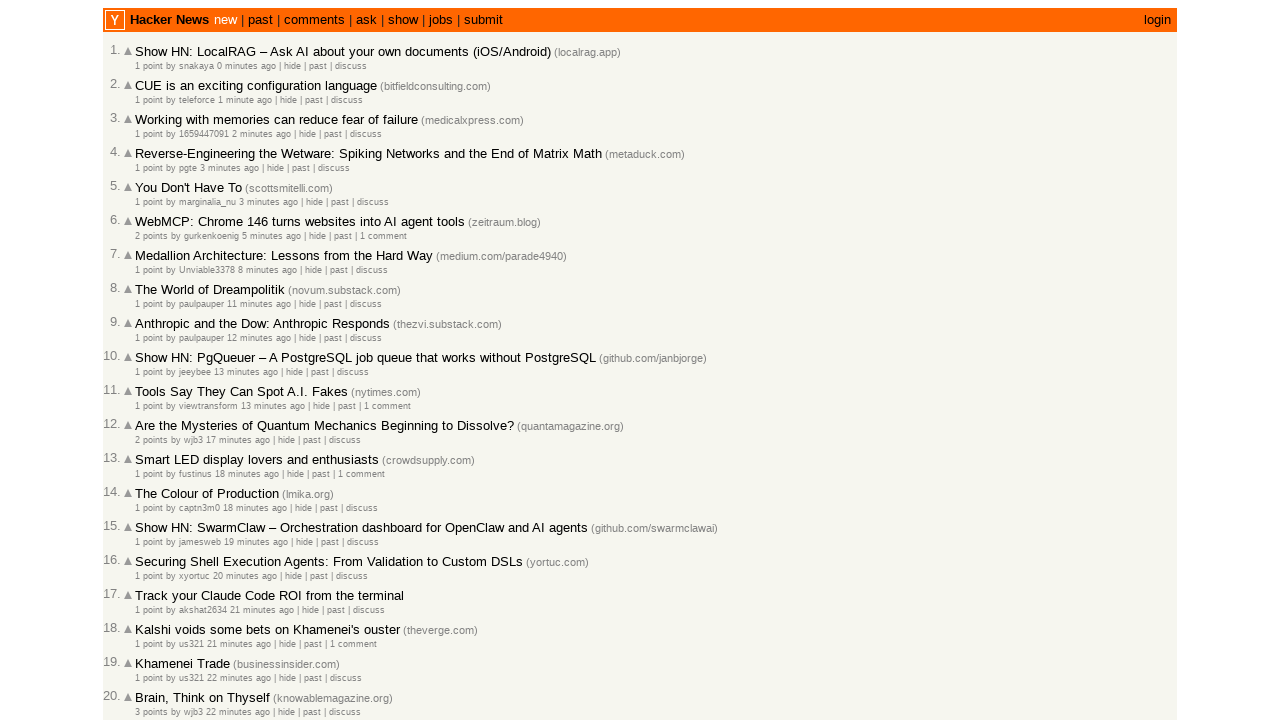

Extracted timestamp attribute: 2026-03-01T21:46:05 1772401565
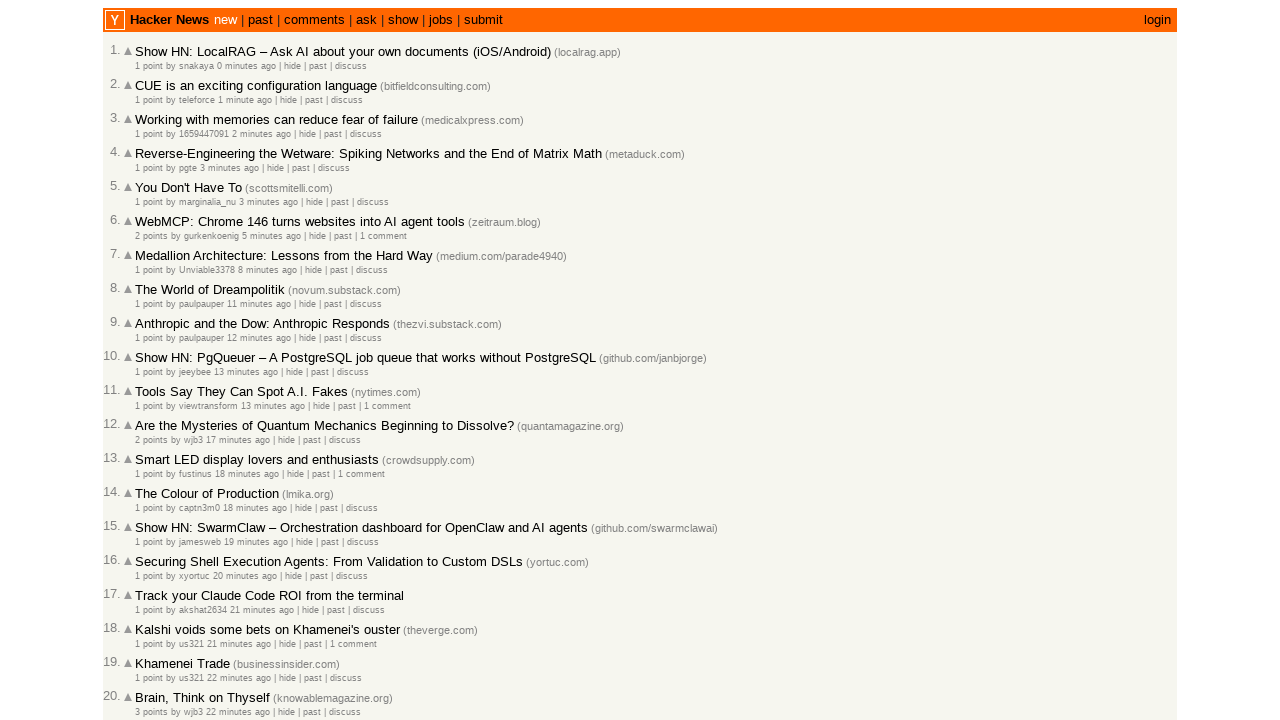

Verified article timestamp 2026-03-01T21:46:05 is in correct chronological order (article 6/100)
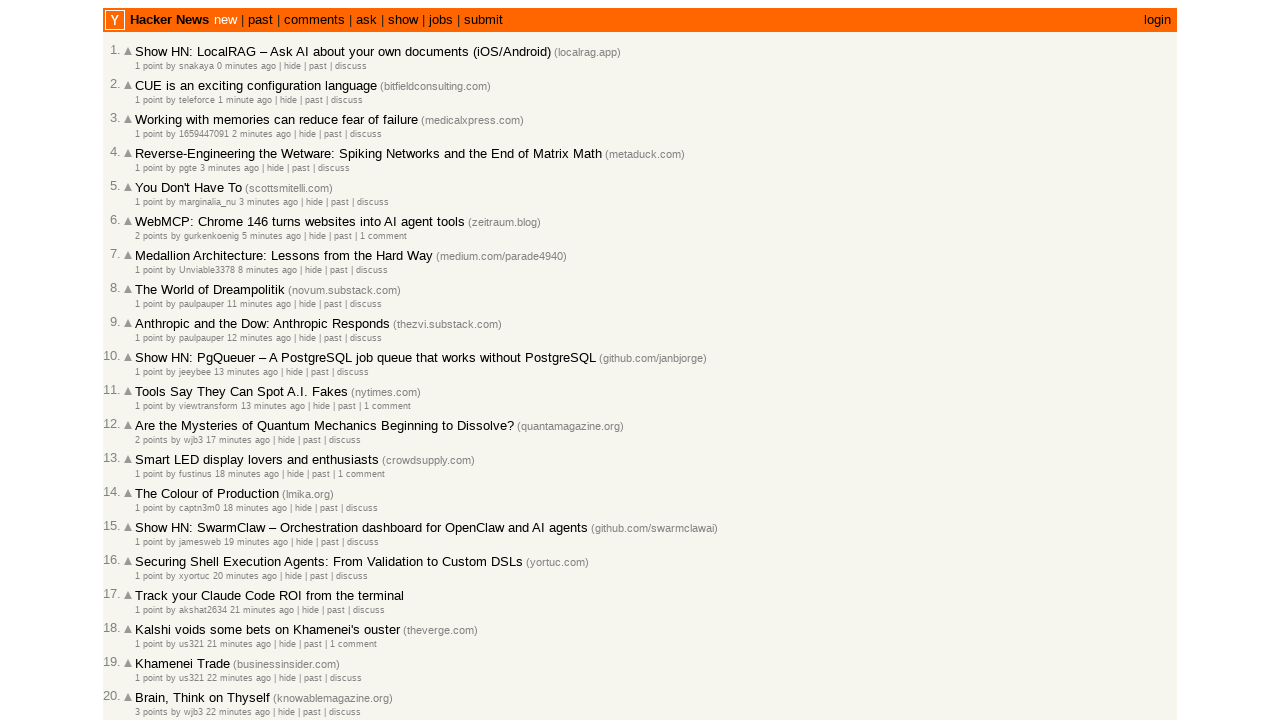

Extracted timestamp attribute: 2026-03-01T21:42:20 1772401340
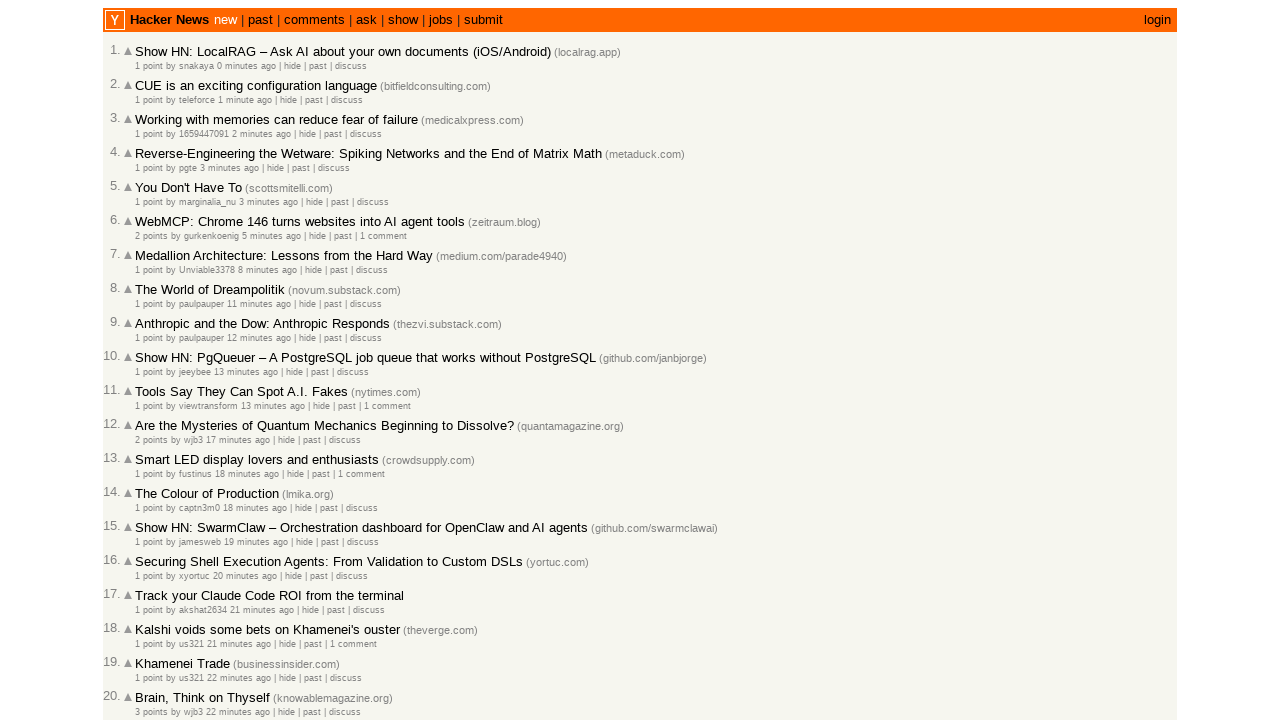

Verified article timestamp 2026-03-01T21:42:20 is in correct chronological order (article 7/100)
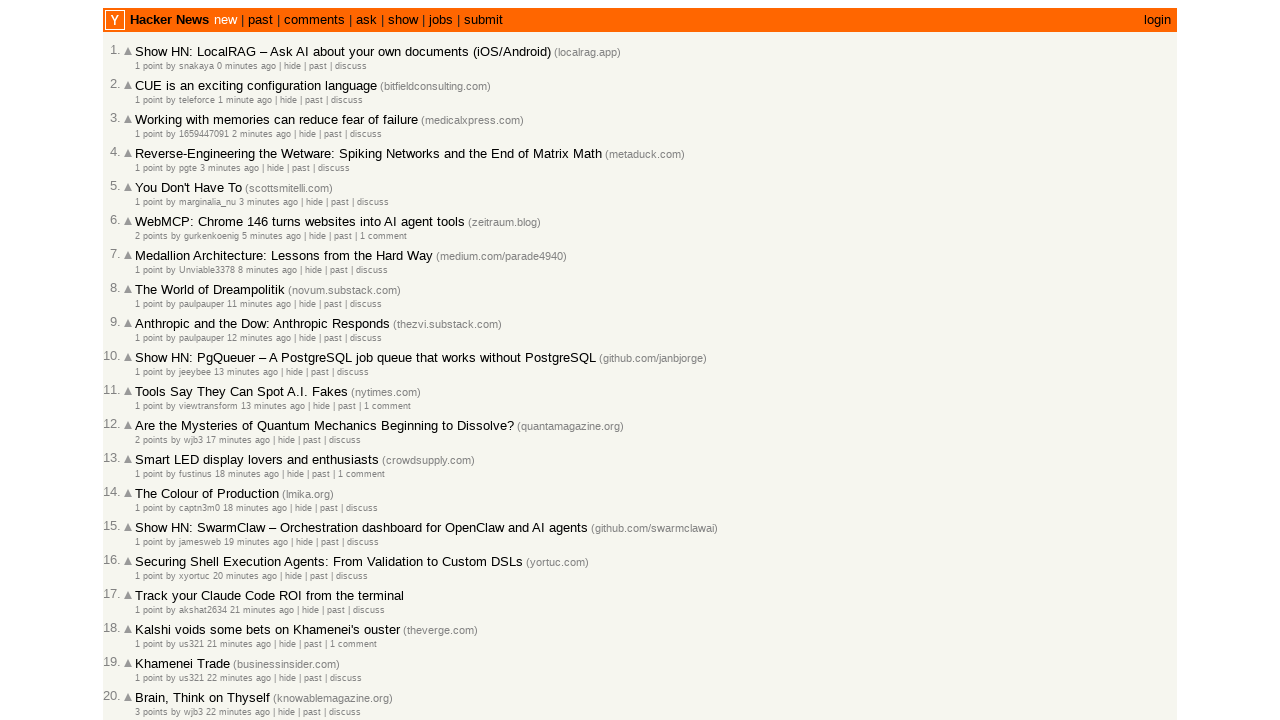

Extracted timestamp attribute: 2026-03-01T21:39:43 1772401183
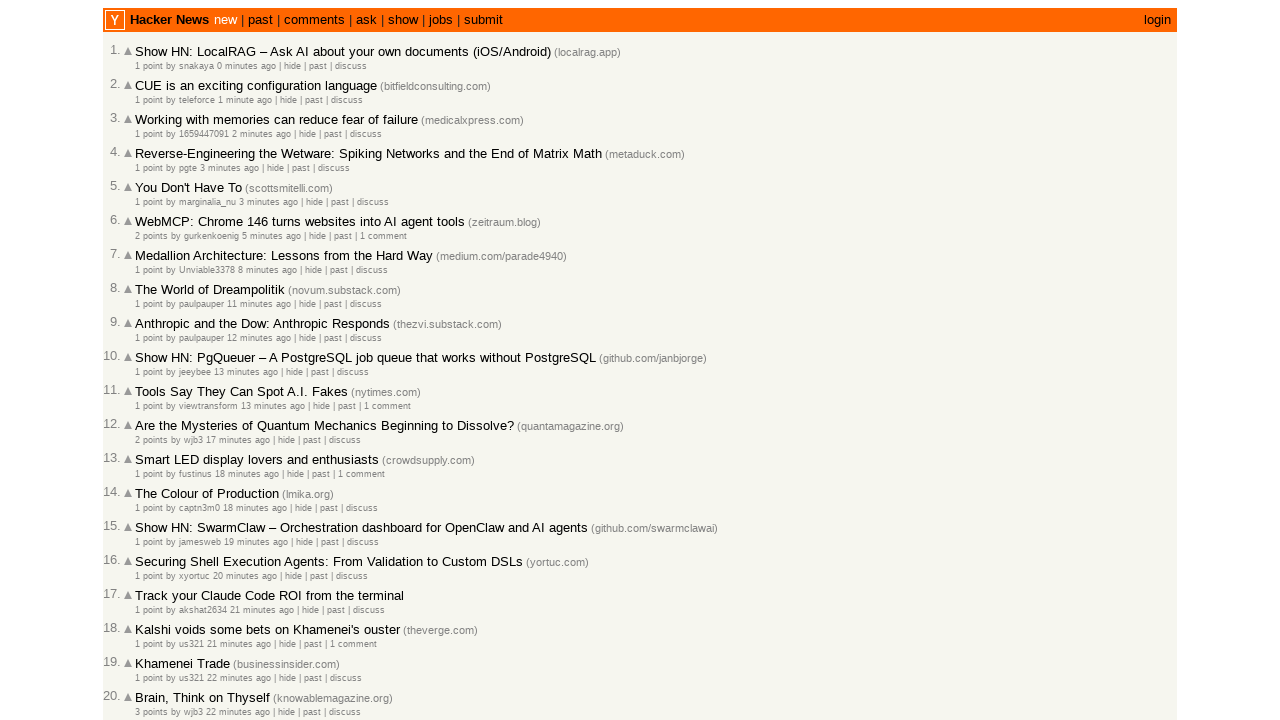

Verified article timestamp 2026-03-01T21:39:43 is in correct chronological order (article 8/100)
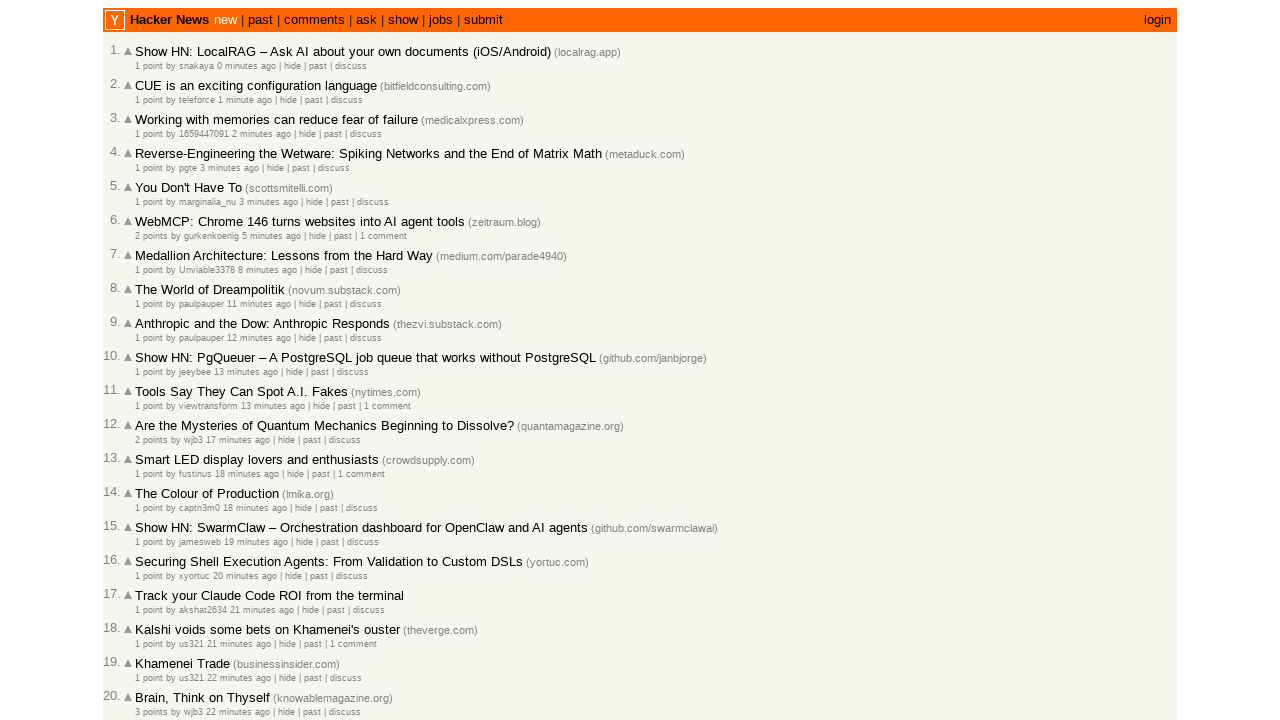

Extracted timestamp attribute: 2026-03-01T21:38:44 1772401124
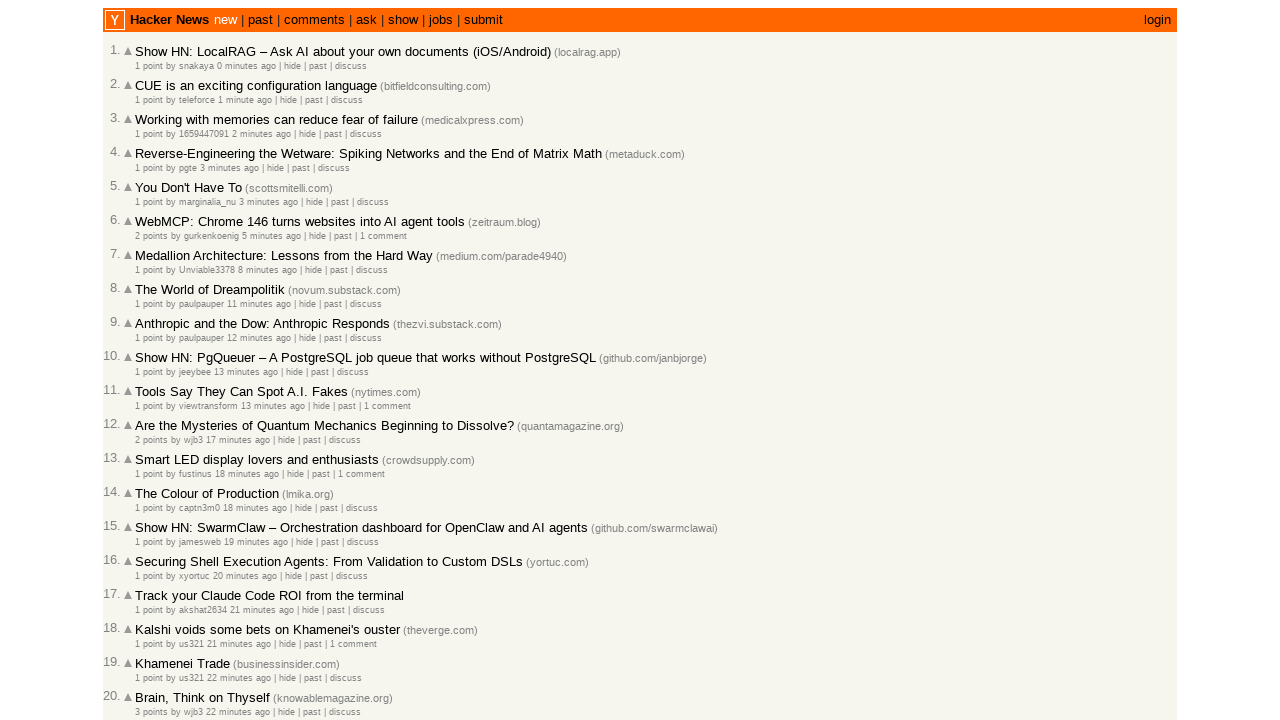

Verified article timestamp 2026-03-01T21:38:44 is in correct chronological order (article 9/100)
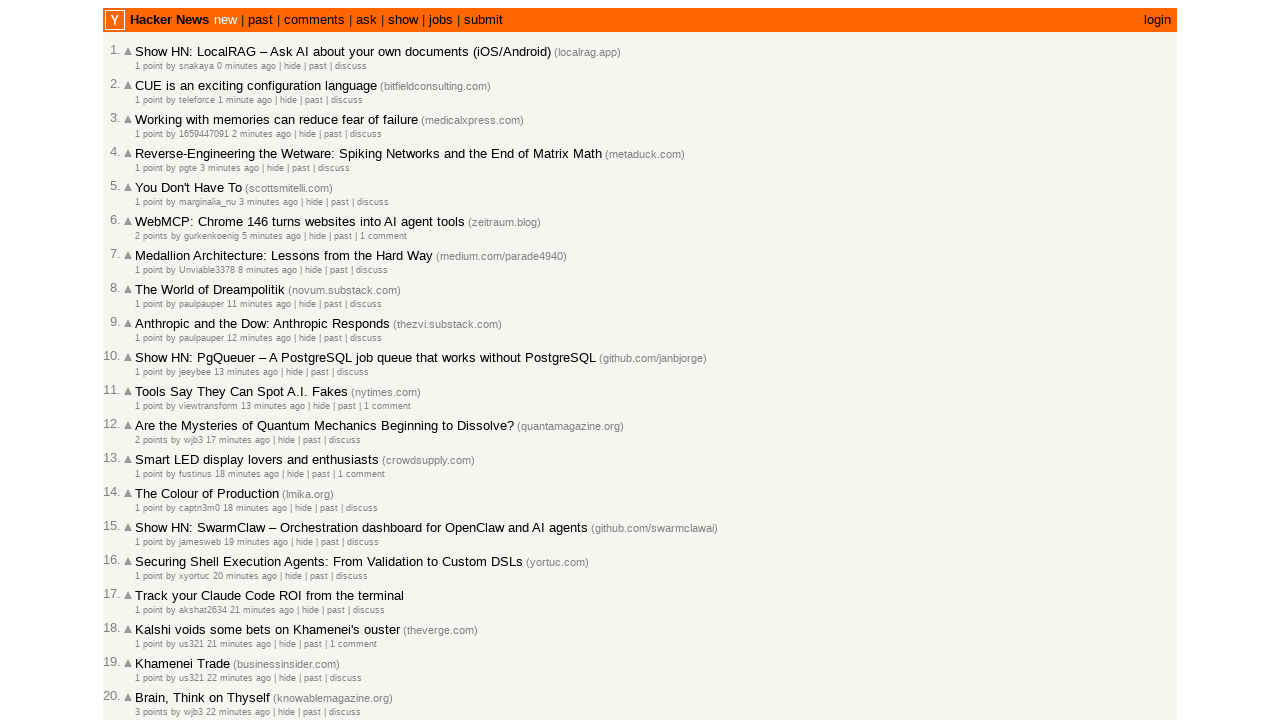

Extracted timestamp attribute: 2026-03-01T21:38:06 1772401086
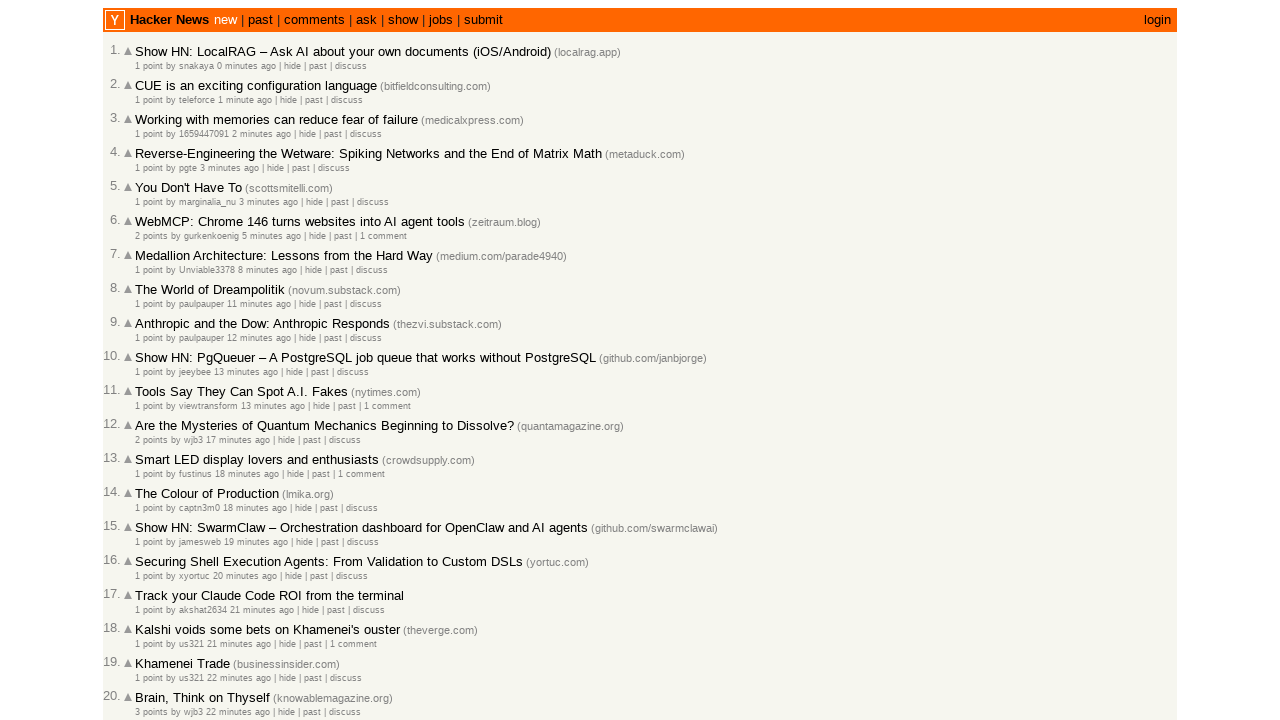

Verified article timestamp 2026-03-01T21:38:06 is in correct chronological order (article 10/100)
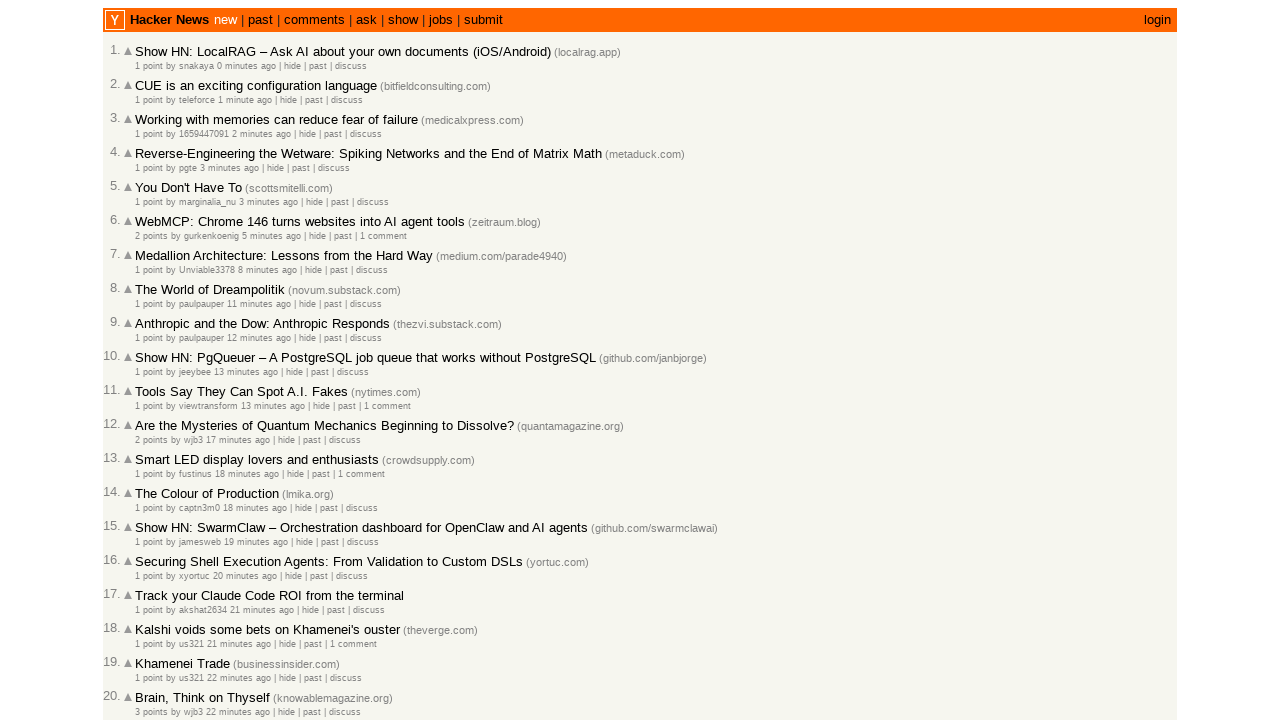

Extracted timestamp attribute: 2026-03-01T21:37:37 1772401057
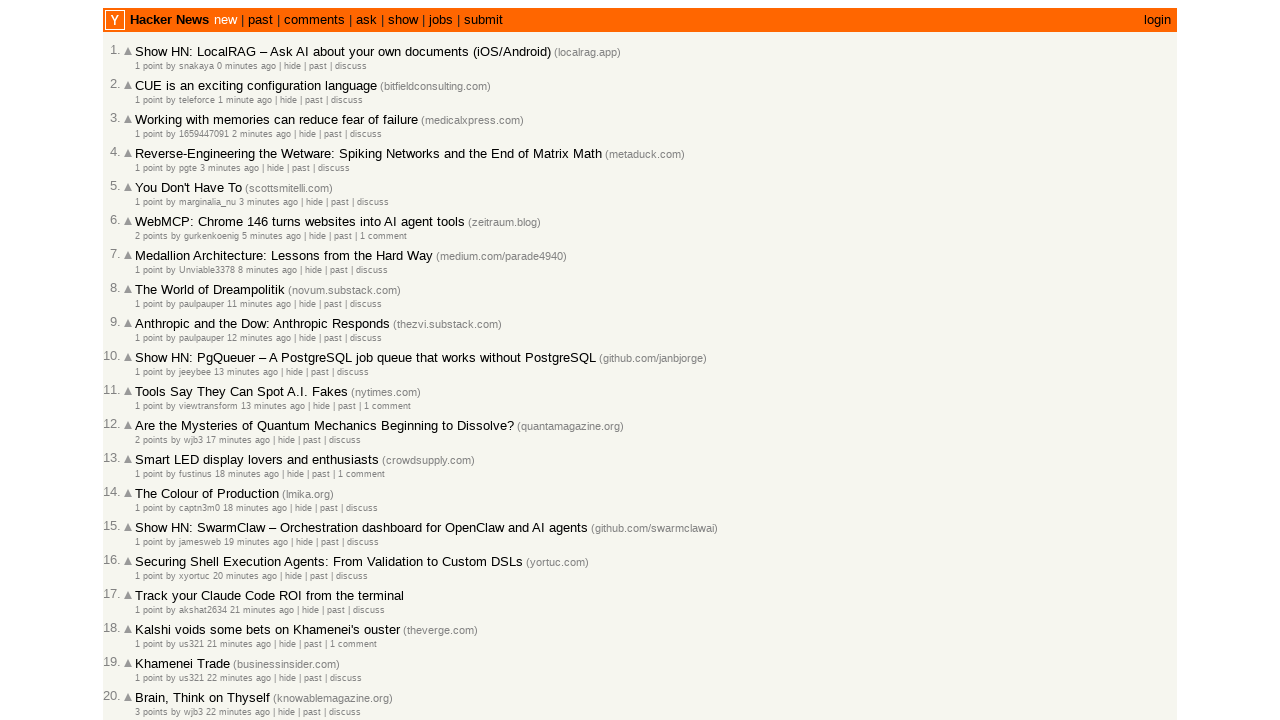

Verified article timestamp 2026-03-01T21:37:37 is in correct chronological order (article 11/100)
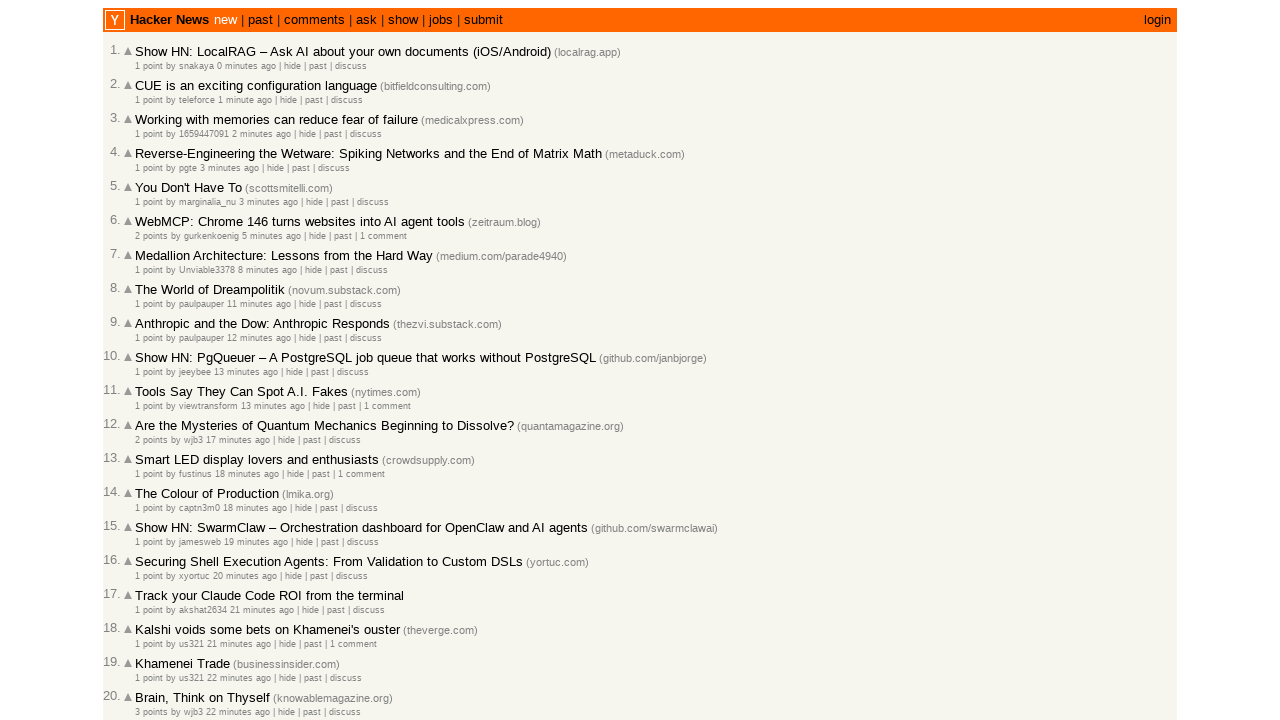

Extracted timestamp attribute: 2026-03-01T21:33:19 1772400799
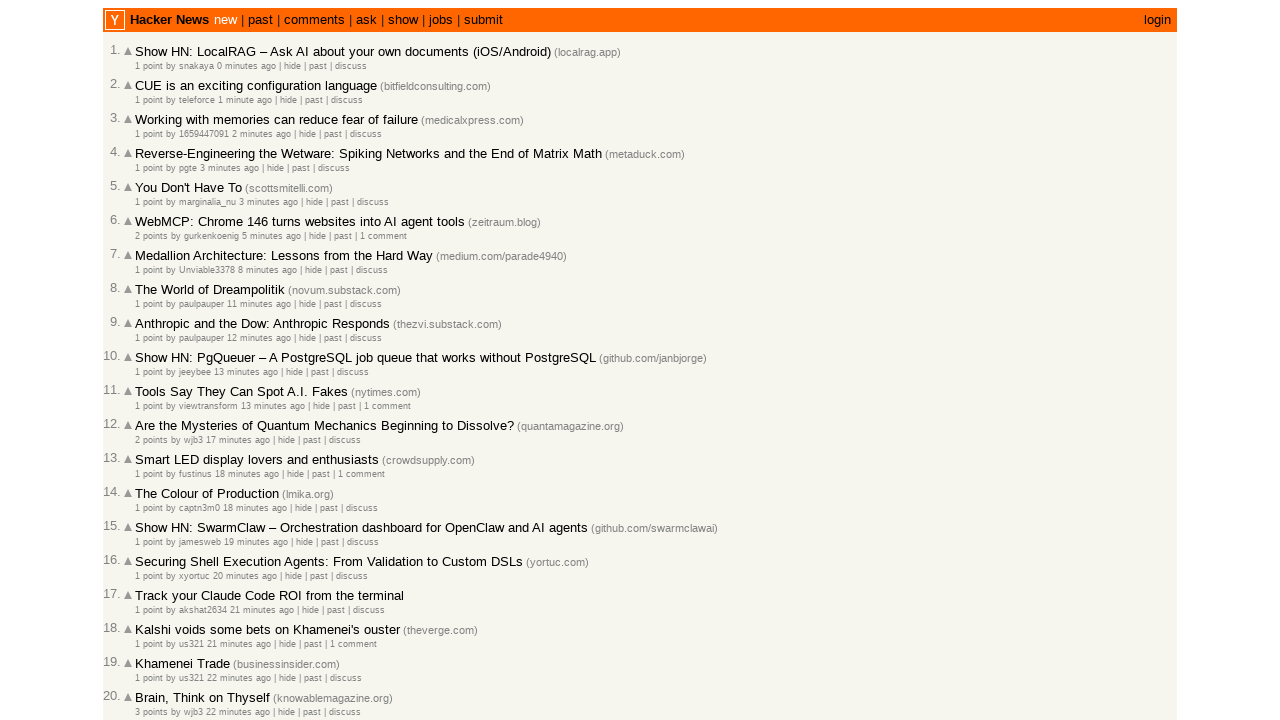

Verified article timestamp 2026-03-01T21:33:19 is in correct chronological order (article 12/100)
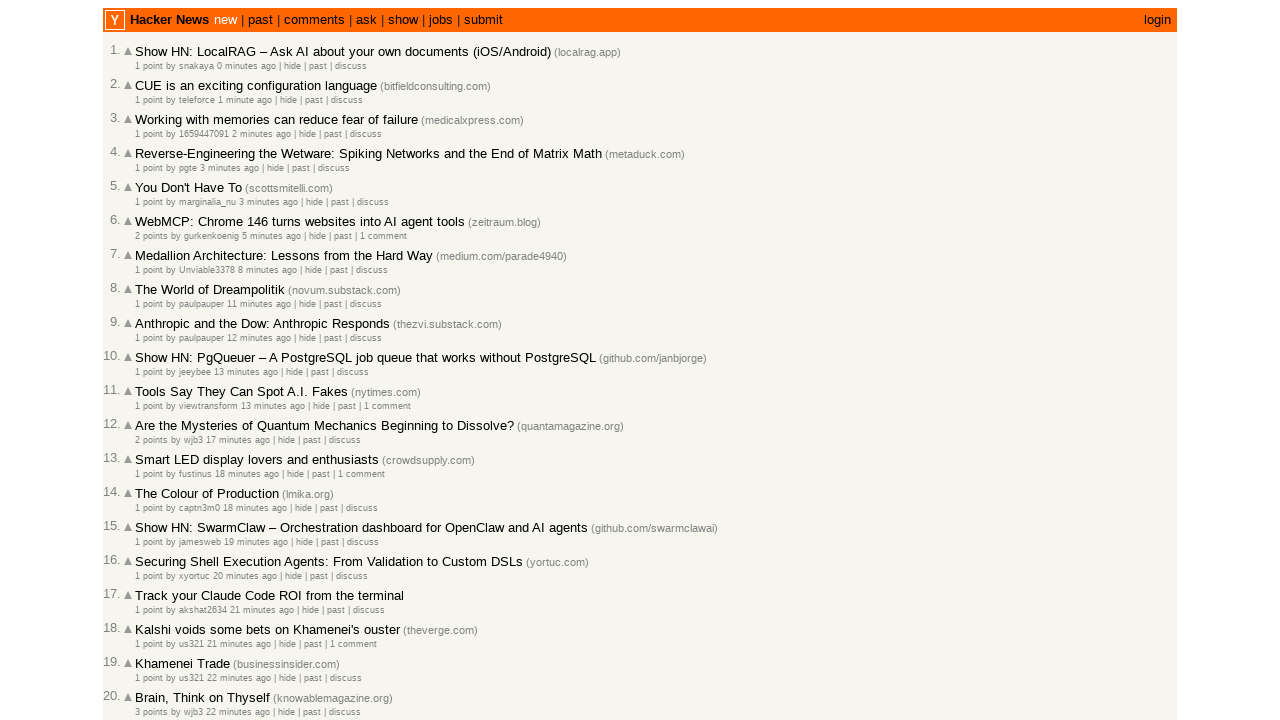

Extracted timestamp attribute: 2026-03-01T21:32:50 1772400770
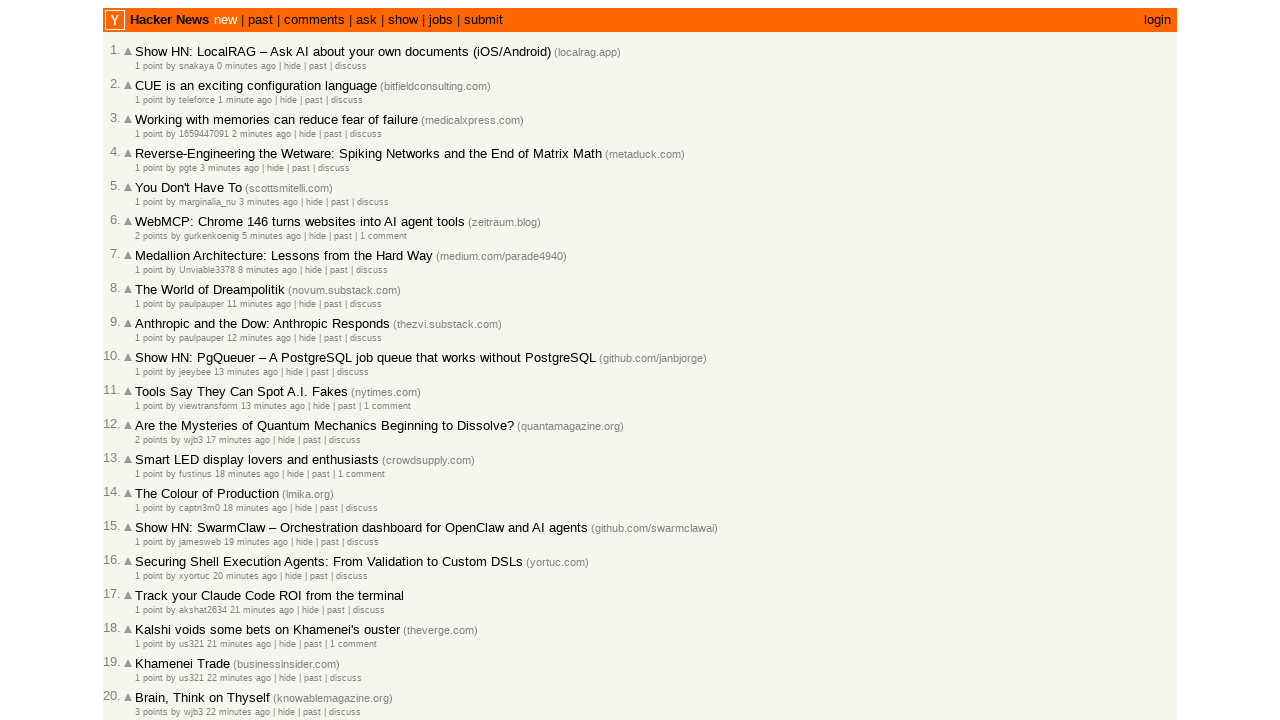

Verified article timestamp 2026-03-01T21:32:50 is in correct chronological order (article 13/100)
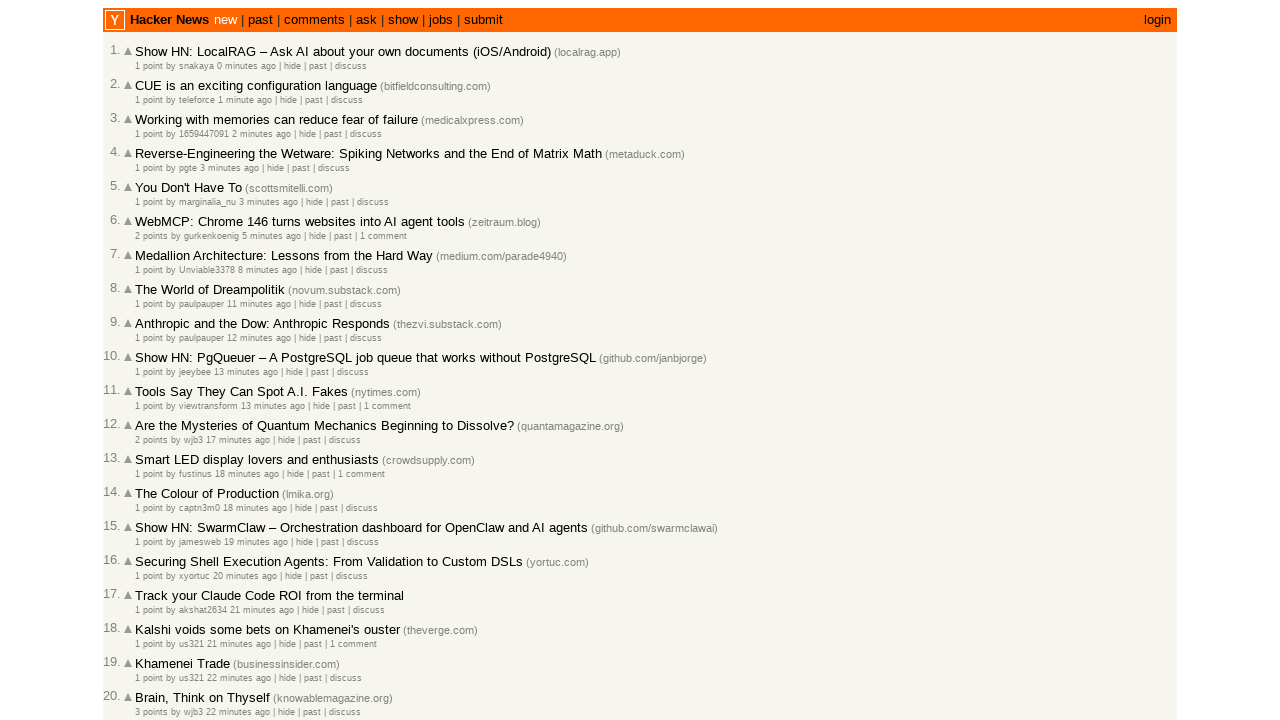

Extracted timestamp attribute: 2026-03-01T21:32:27 1772400747
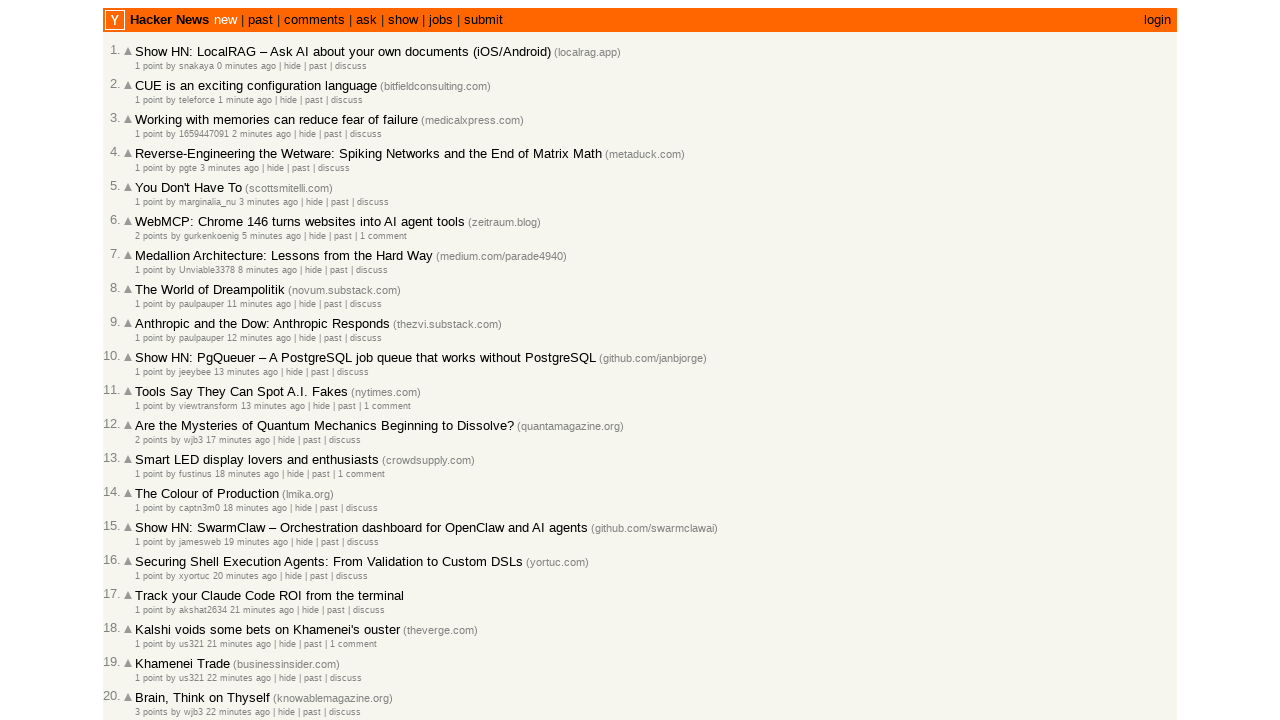

Verified article timestamp 2026-03-01T21:32:27 is in correct chronological order (article 14/100)
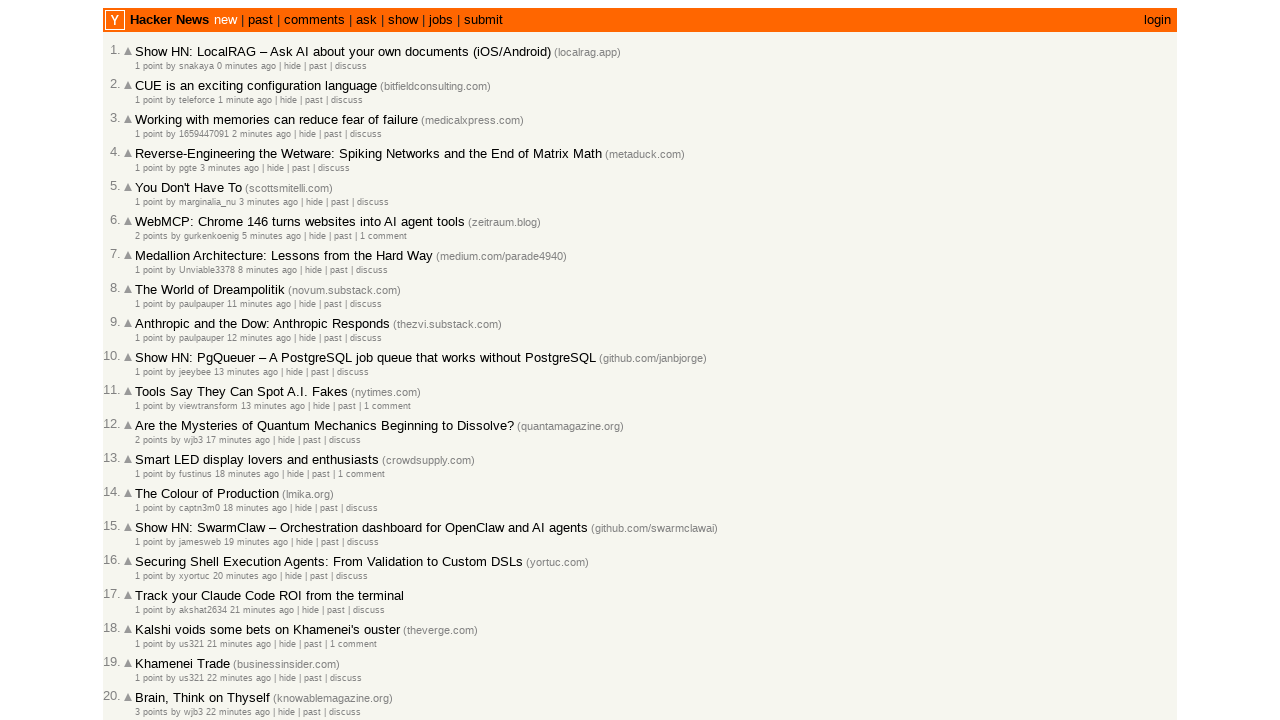

Extracted timestamp attribute: 2026-03-01T21:32:01 1772400721
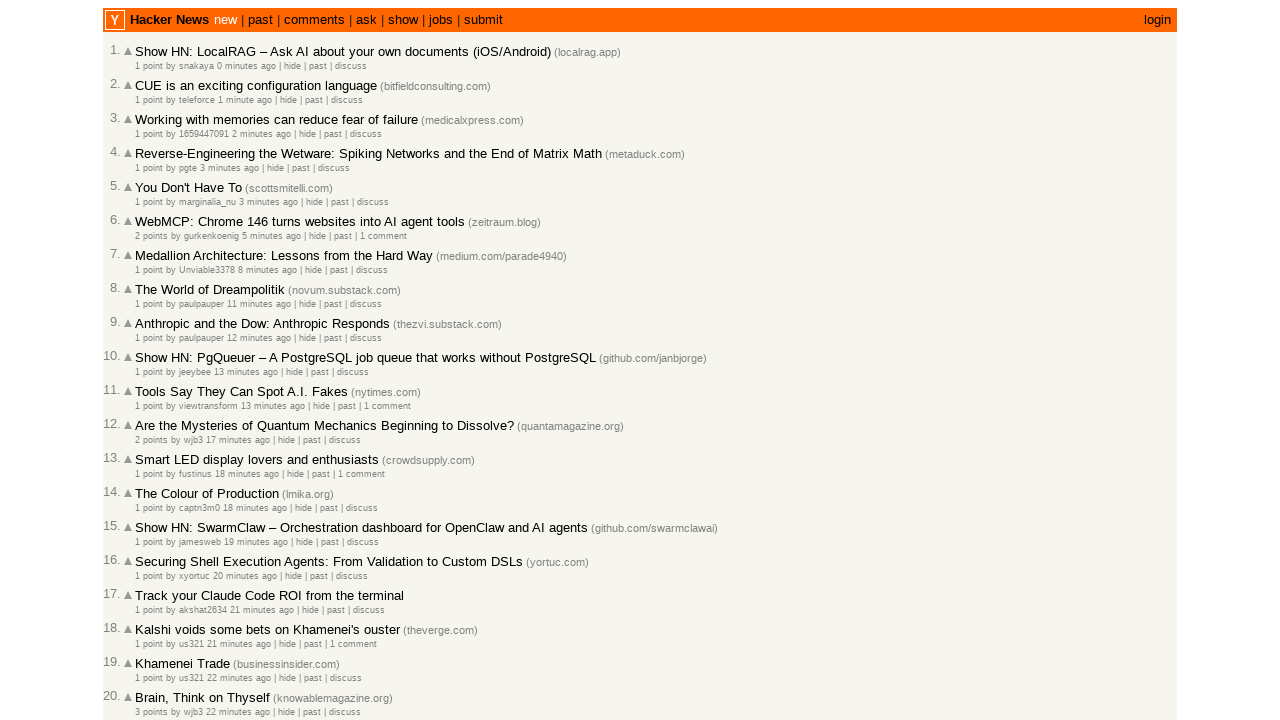

Verified article timestamp 2026-03-01T21:32:01 is in correct chronological order (article 15/100)
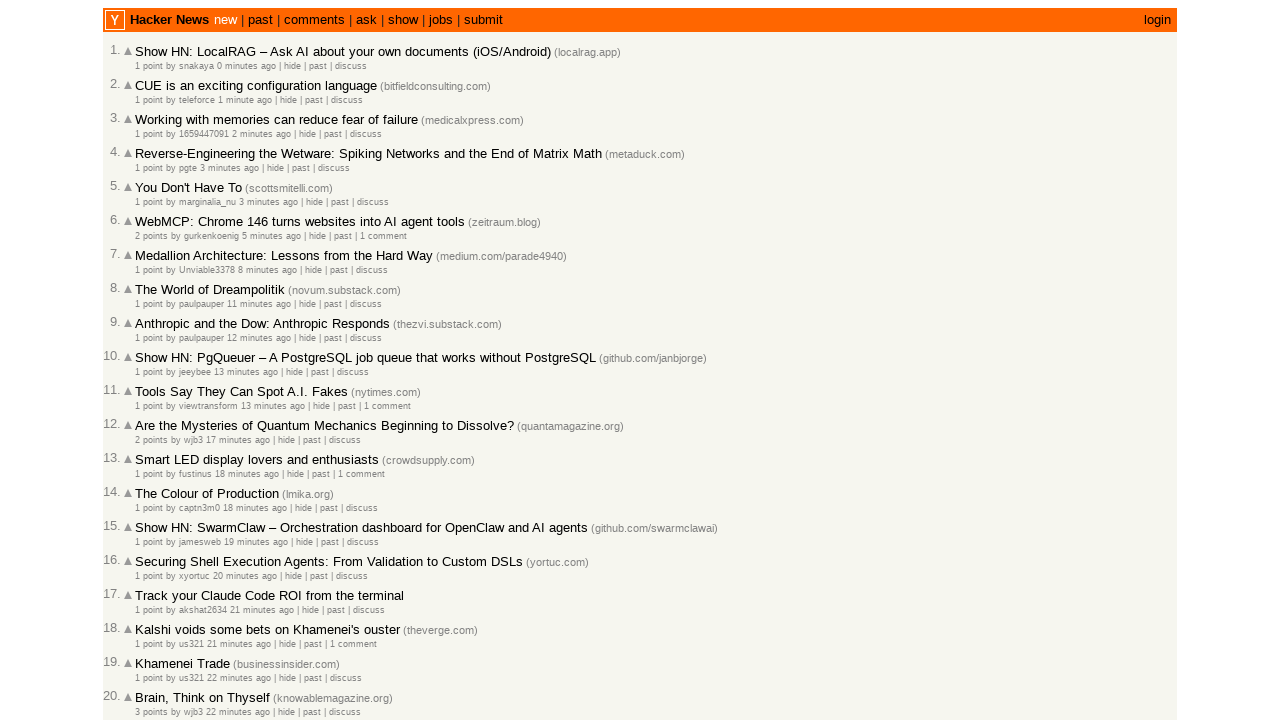

Extracted timestamp attribute: 2026-03-01T21:31:00 1772400660
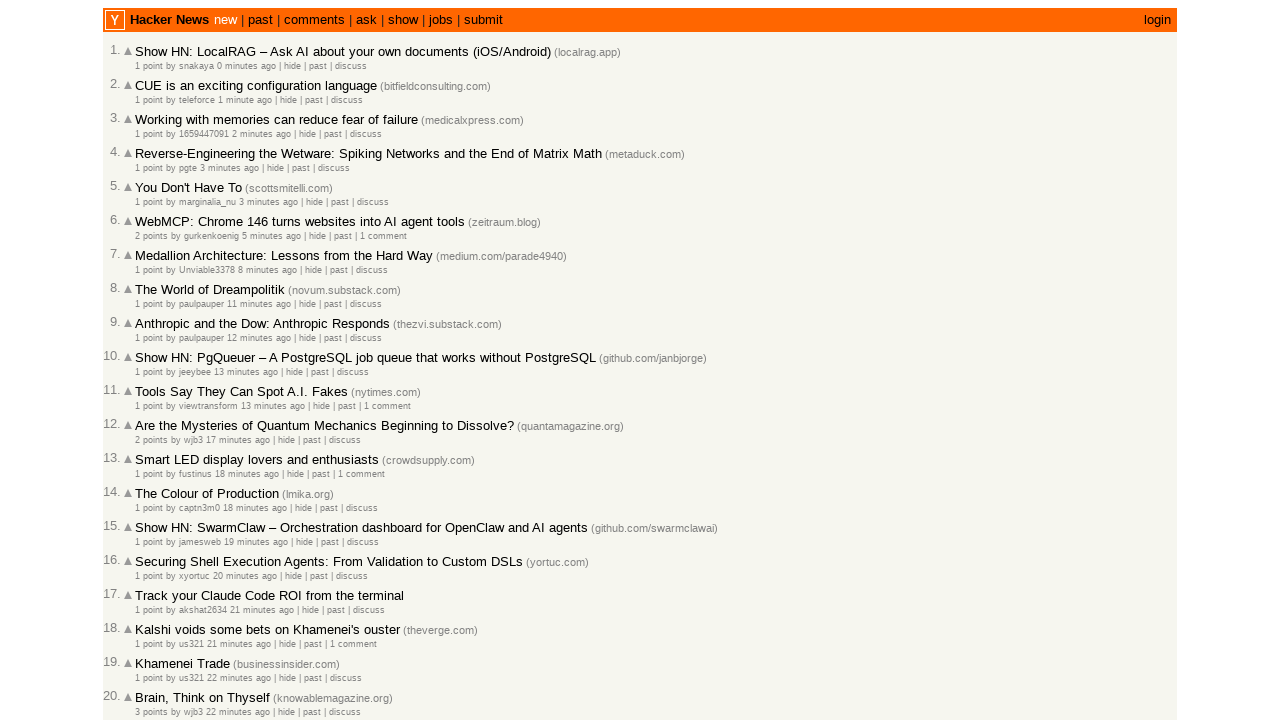

Verified article timestamp 2026-03-01T21:31:00 is in correct chronological order (article 16/100)
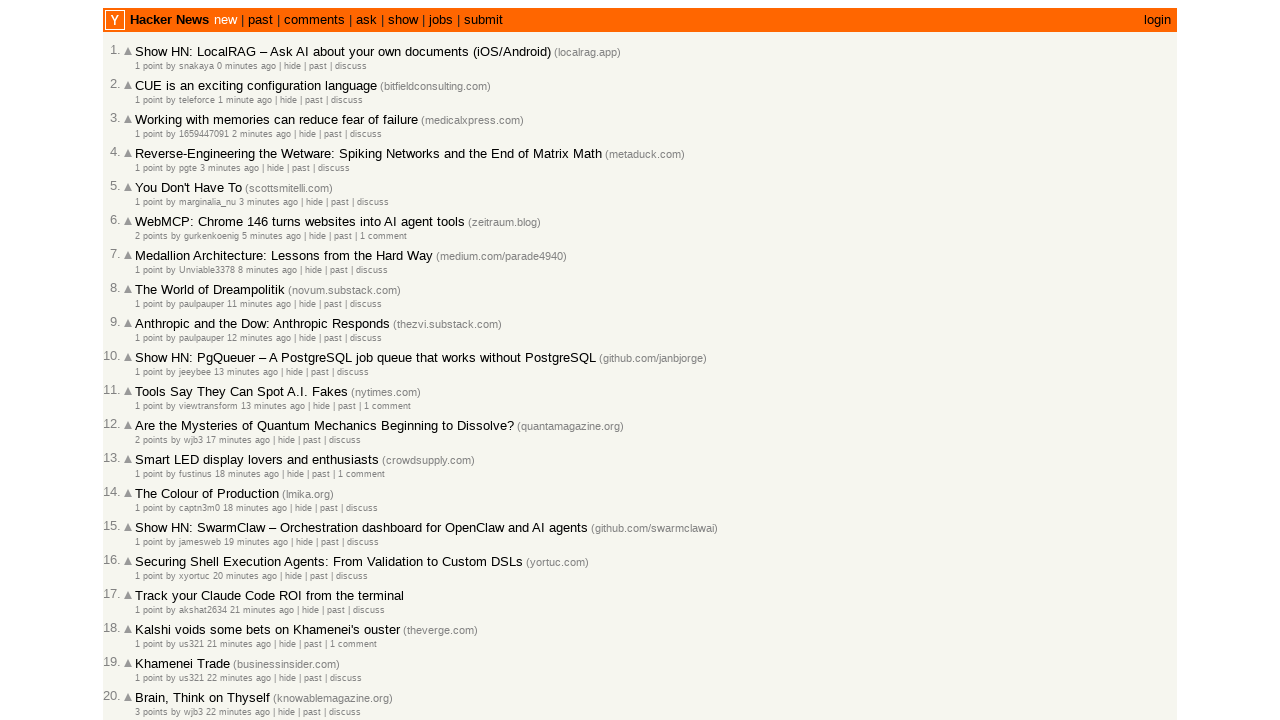

Extracted timestamp attribute: 2026-03-01T21:30:06 1772400606
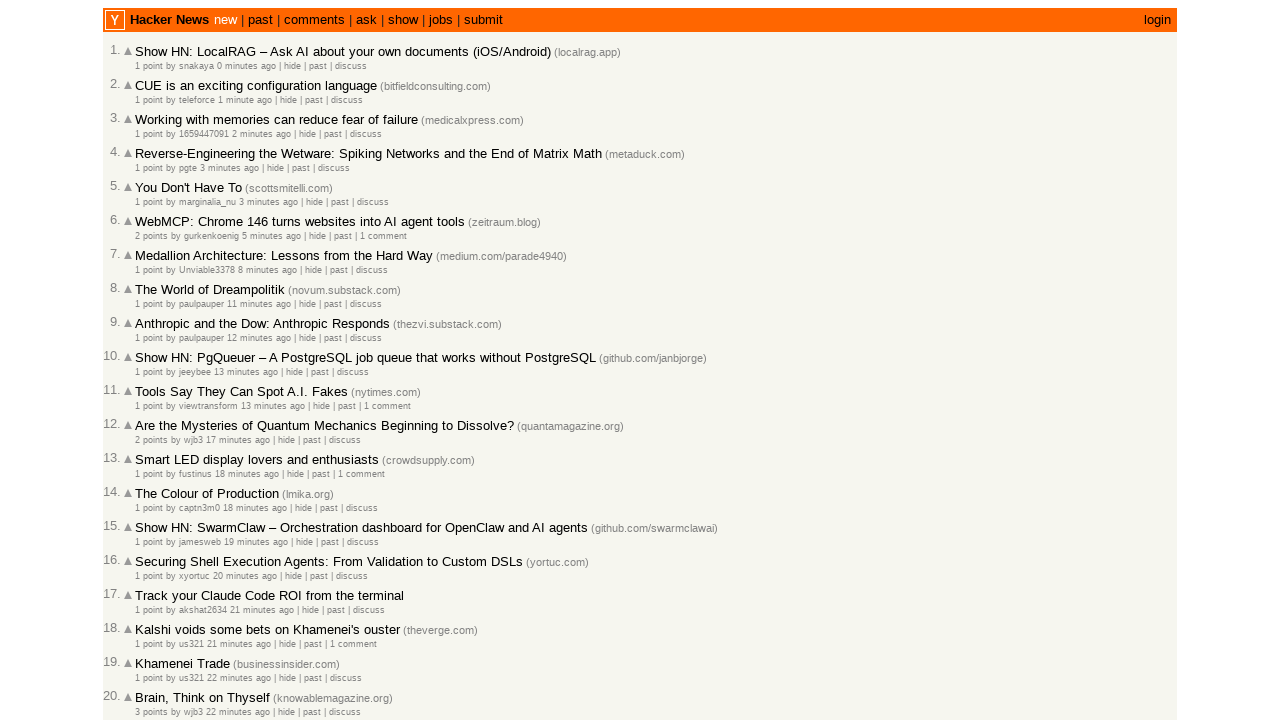

Verified article timestamp 2026-03-01T21:30:06 is in correct chronological order (article 17/100)
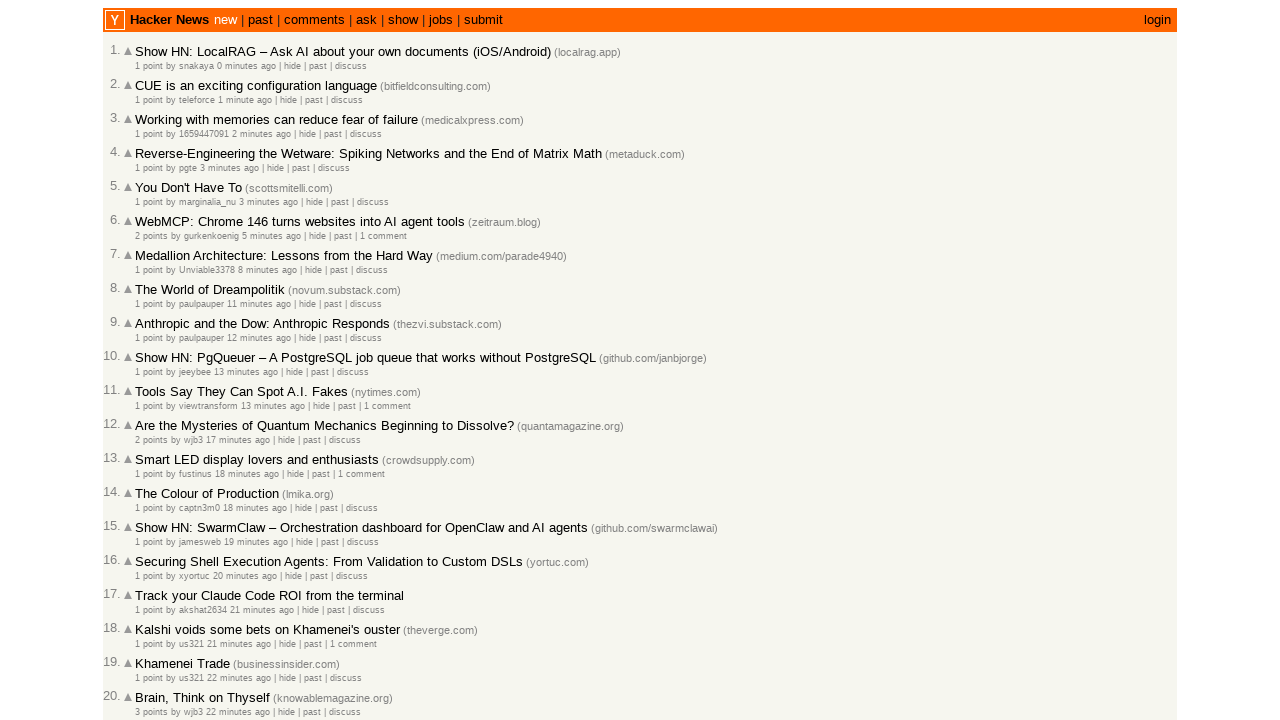

Extracted timestamp attribute: 2026-03-01T21:29:28 1772400568
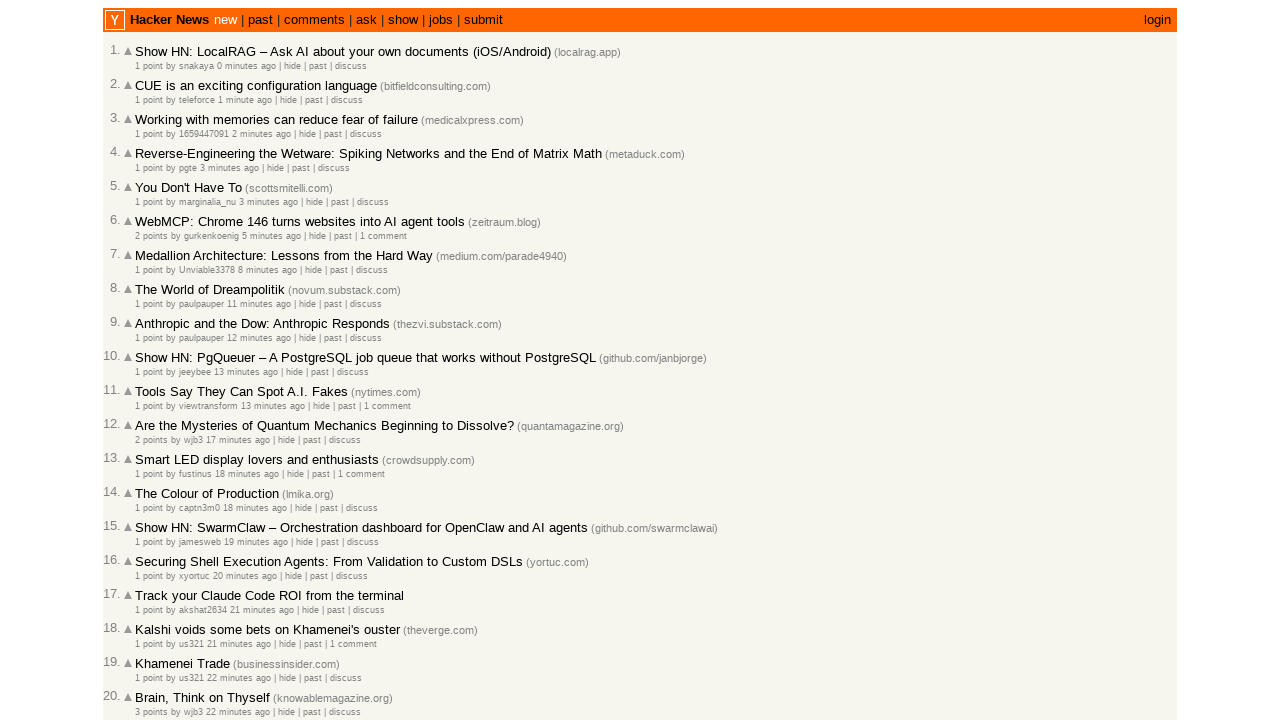

Verified article timestamp 2026-03-01T21:29:28 is in correct chronological order (article 18/100)
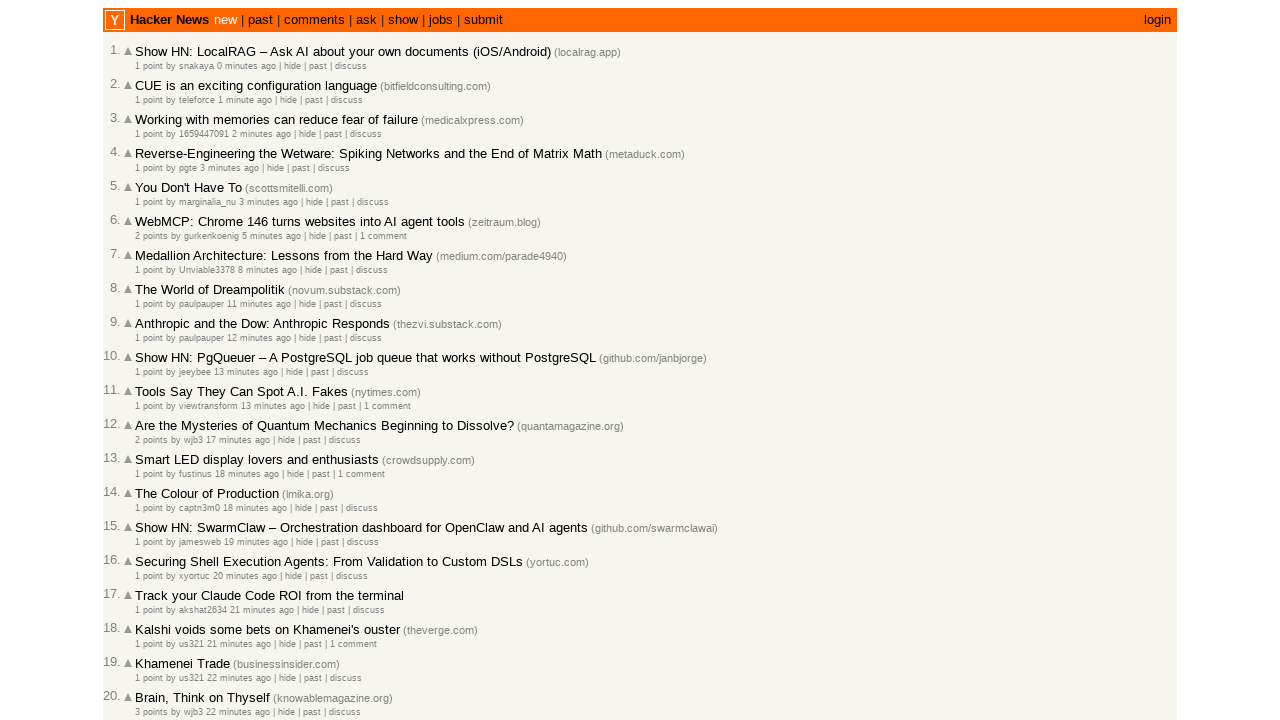

Extracted timestamp attribute: 2026-03-01T21:28:36 1772400516
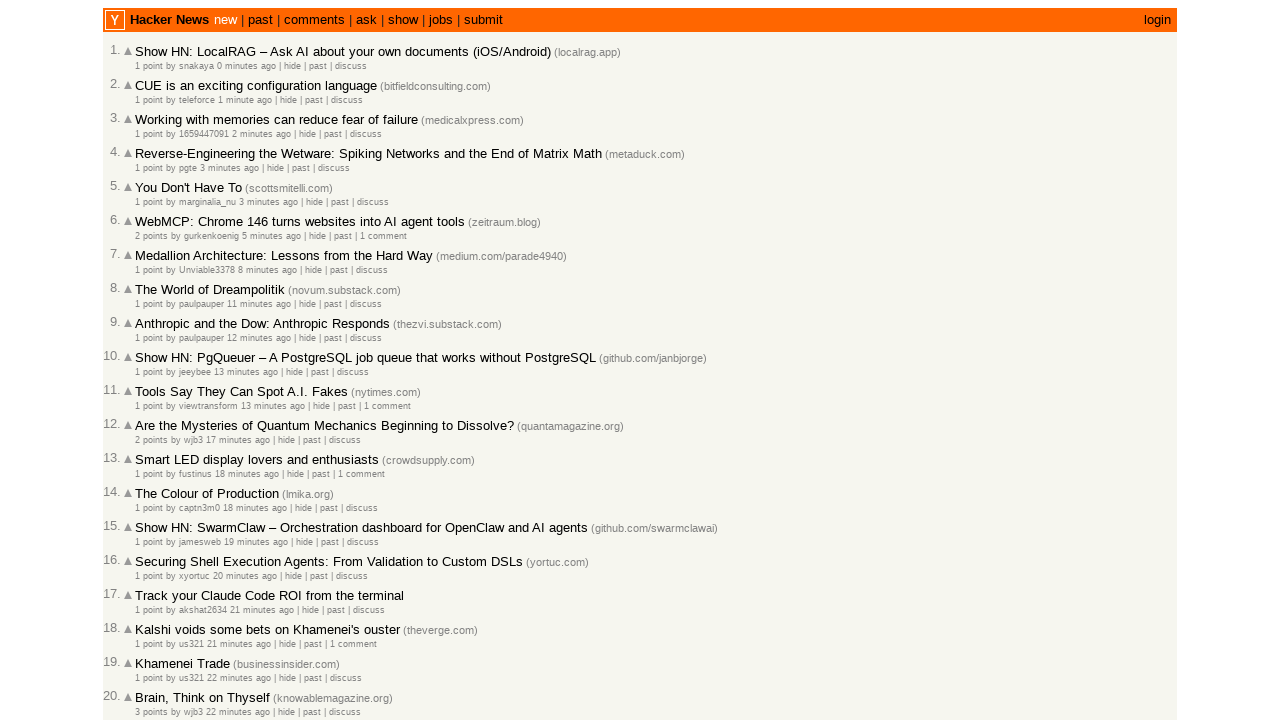

Verified article timestamp 2026-03-01T21:28:36 is in correct chronological order (article 19/100)
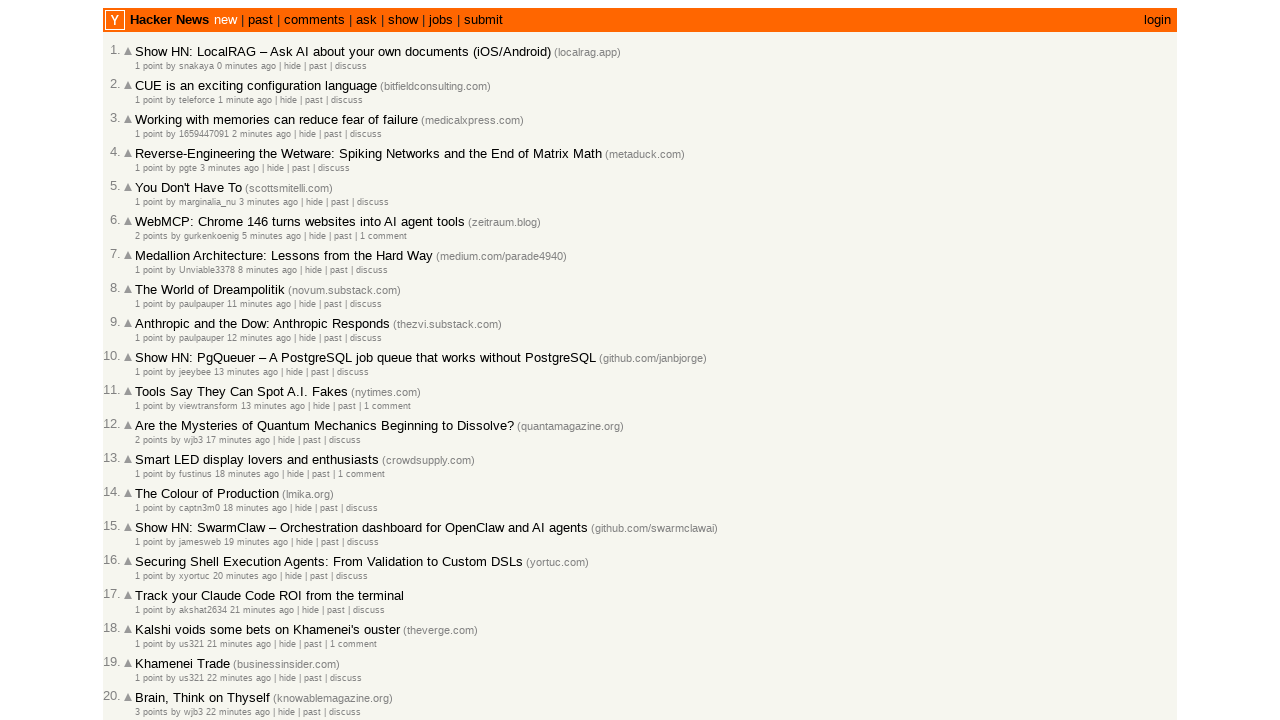

Extracted timestamp attribute: 2026-03-01T21:28:17 1772400497
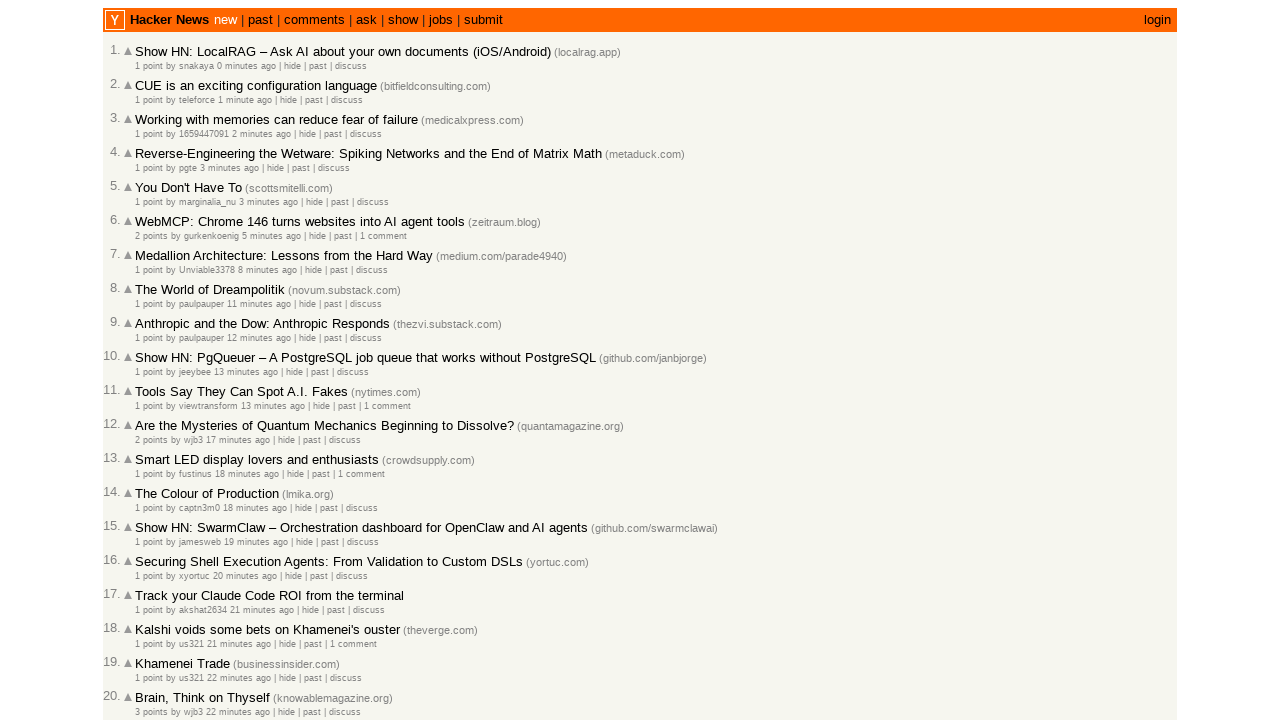

Verified article timestamp 2026-03-01T21:28:17 is in correct chronological order (article 20/100)
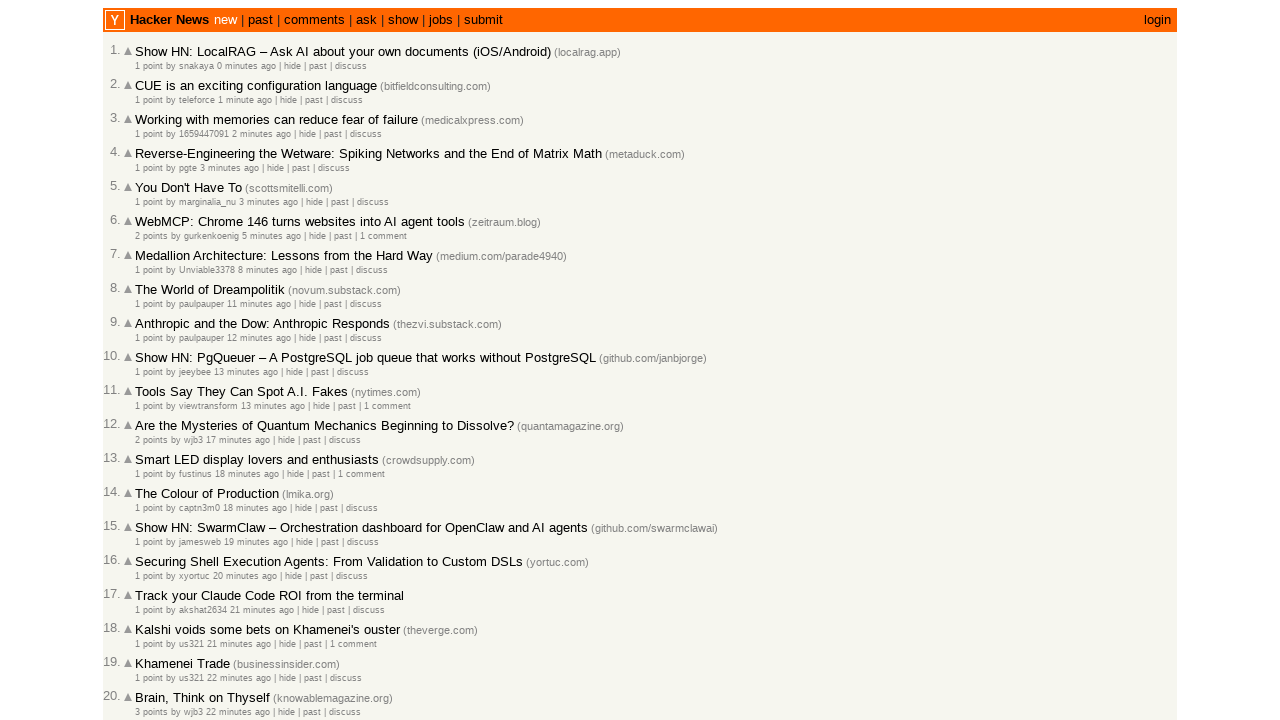

Extracted timestamp attribute: 2026-03-01T21:28:09 1772400489
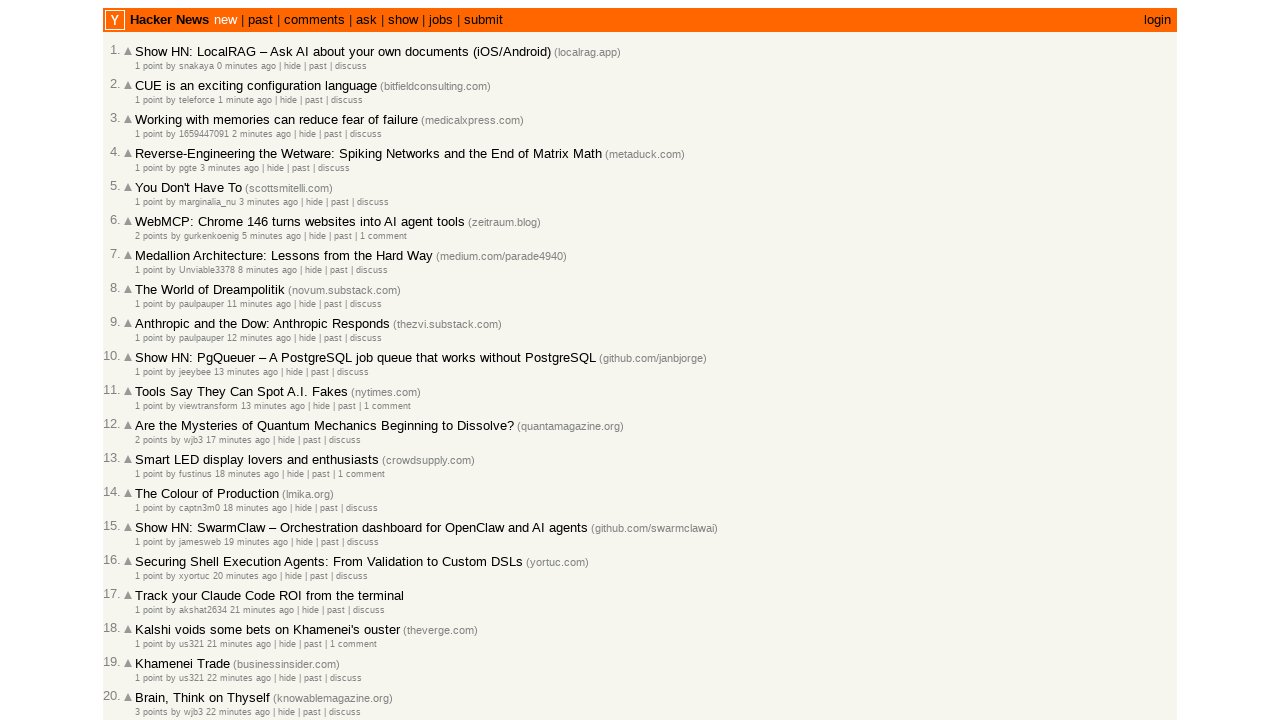

Verified article timestamp 2026-03-01T21:28:09 is in correct chronological order (article 21/100)
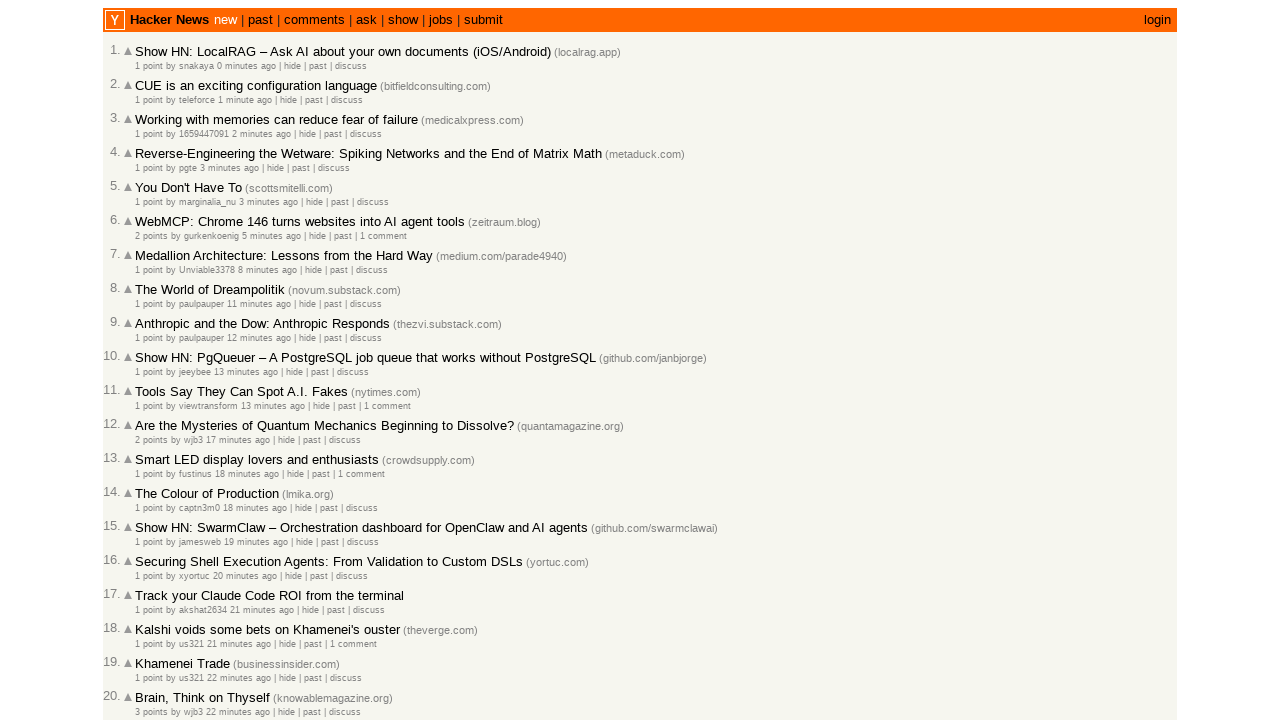

Extracted timestamp attribute: 2026-03-01T21:26:21 1772400381
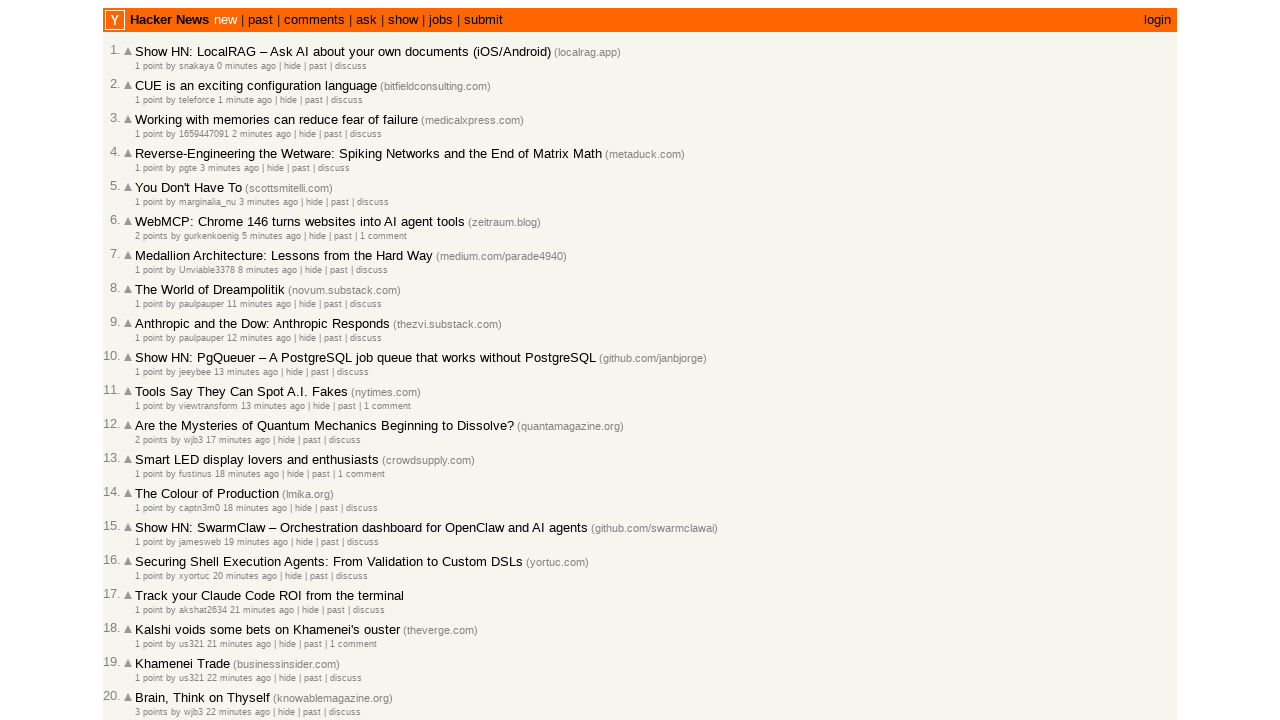

Verified article timestamp 2026-03-01T21:26:21 is in correct chronological order (article 22/100)
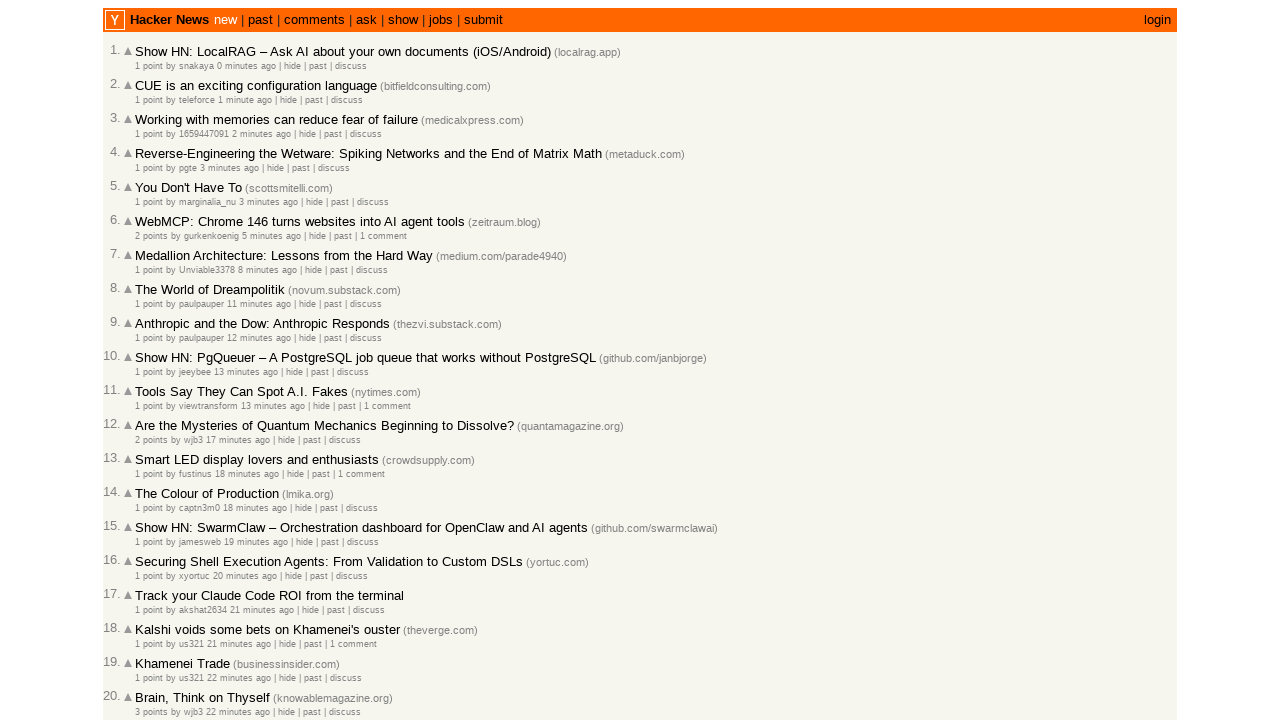

Extracted timestamp attribute: 2026-03-01T21:25:56 1772400356
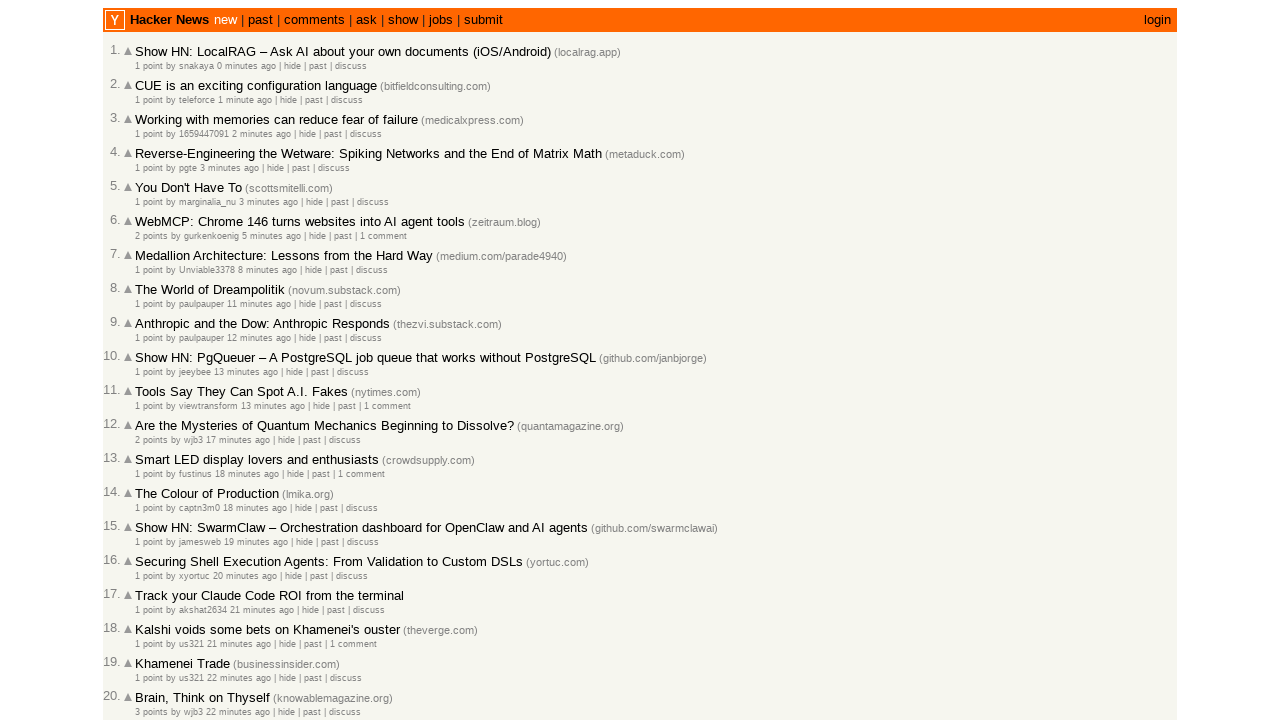

Verified article timestamp 2026-03-01T21:25:56 is in correct chronological order (article 23/100)
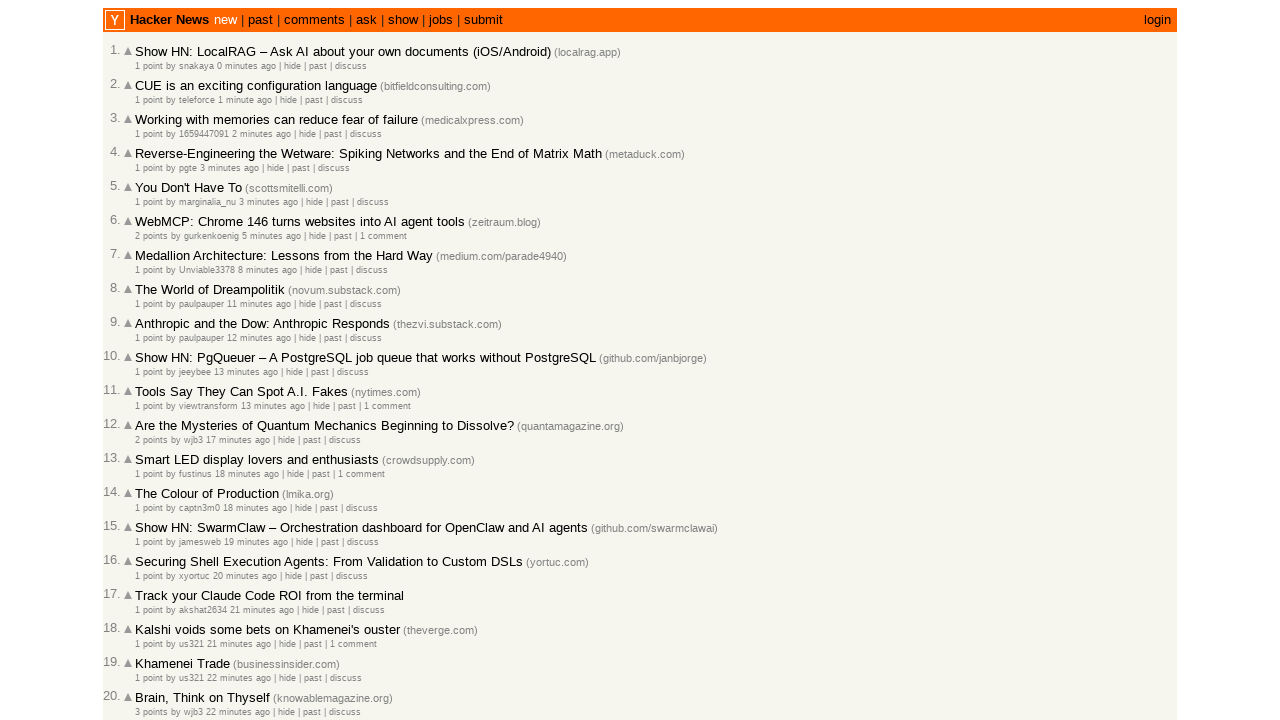

Extracted timestamp attribute: 2026-03-01T21:25:47 1772400347
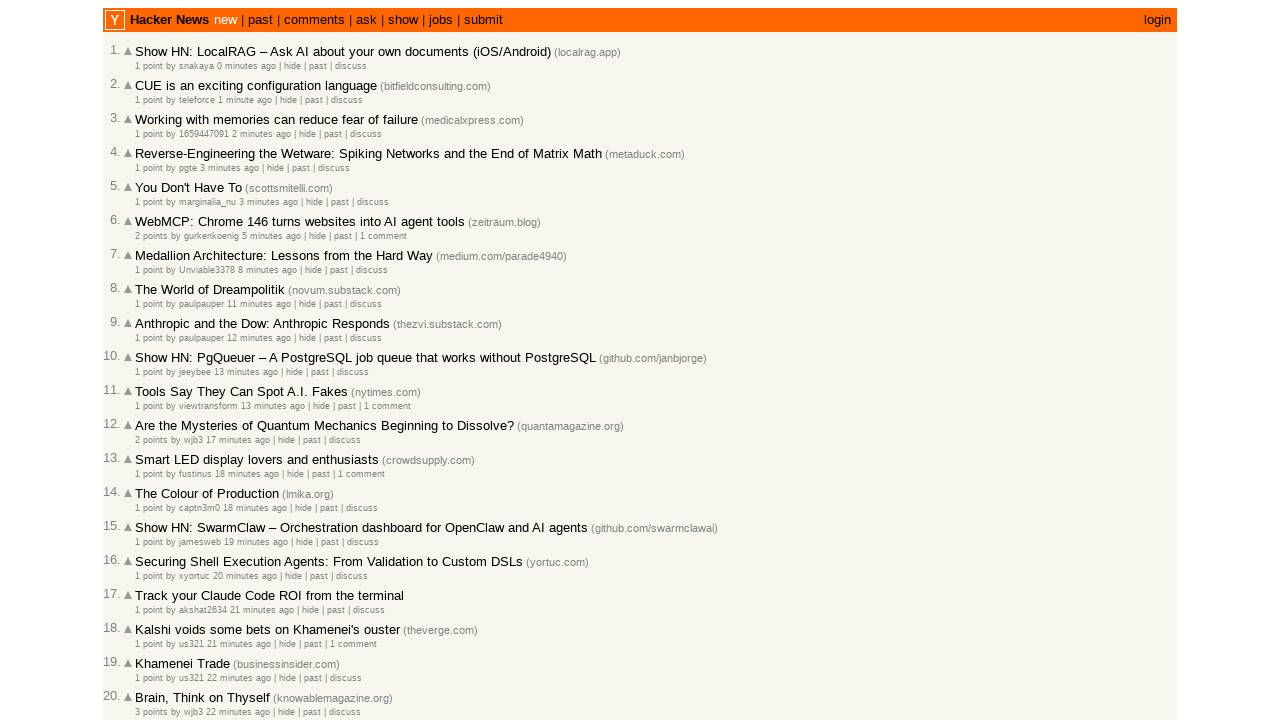

Verified article timestamp 2026-03-01T21:25:47 is in correct chronological order (article 24/100)
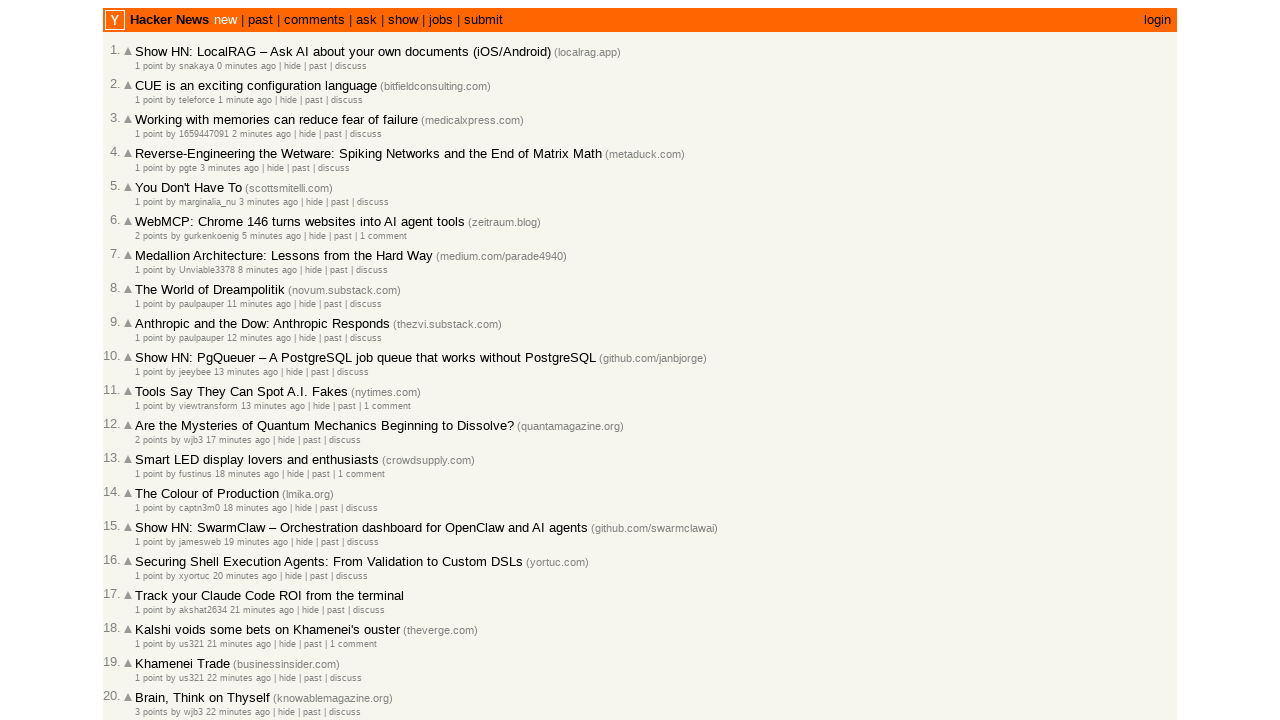

Extracted timestamp attribute: 2026-03-01T21:25:28 1772400328
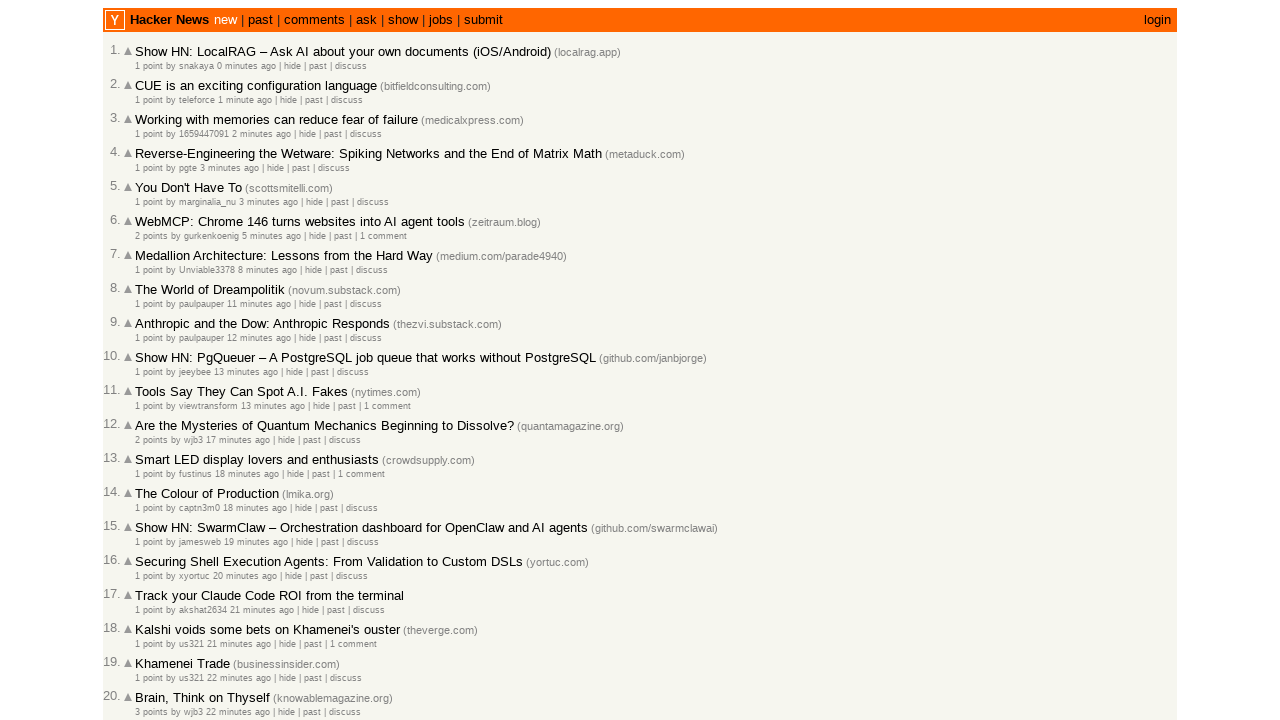

Verified article timestamp 2026-03-01T21:25:28 is in correct chronological order (article 25/100)
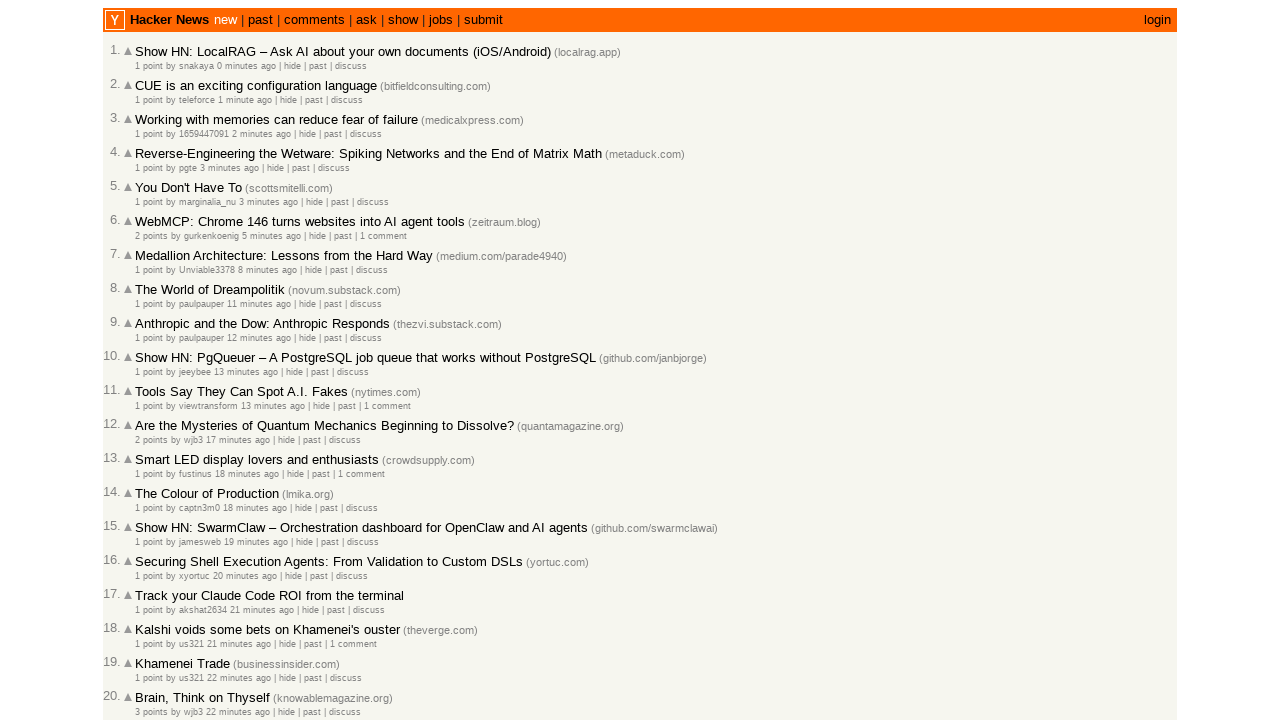

Extracted timestamp attribute: 2026-03-01T21:24:53 1772400293
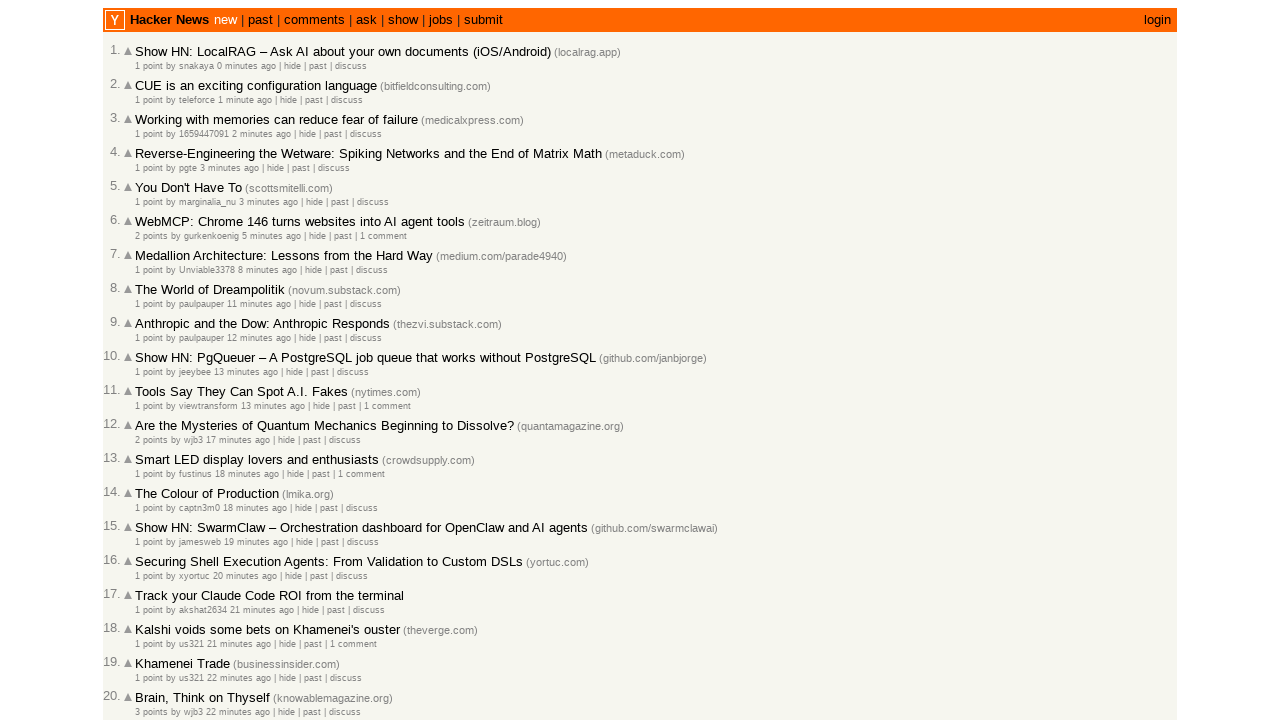

Verified article timestamp 2026-03-01T21:24:53 is in correct chronological order (article 26/100)
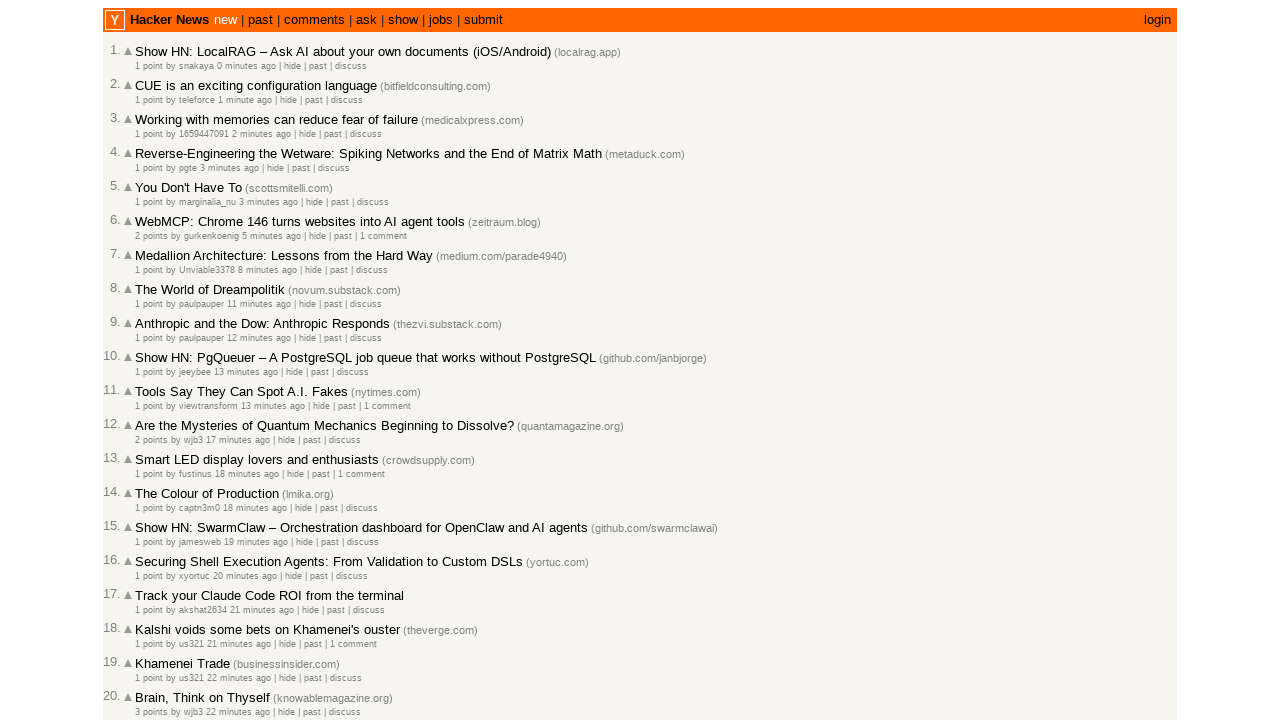

Extracted timestamp attribute: 2026-03-01T21:24:49 1772400289
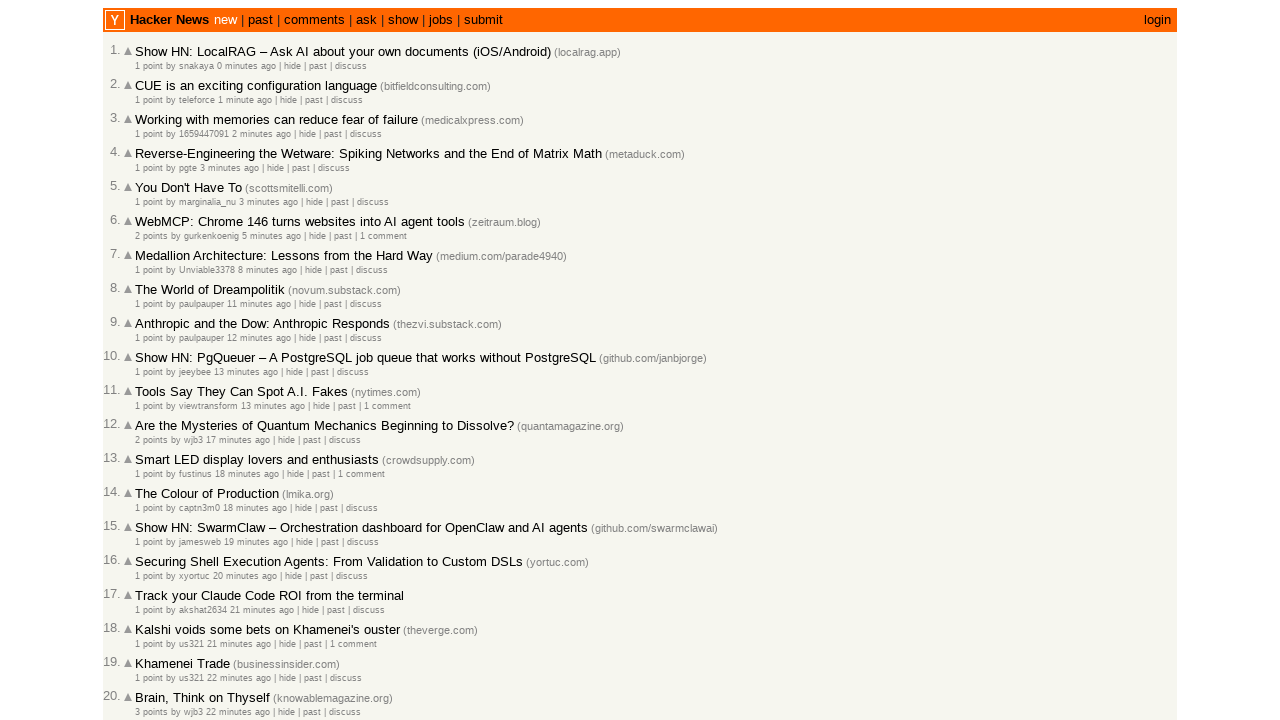

Verified article timestamp 2026-03-01T21:24:49 is in correct chronological order (article 27/100)
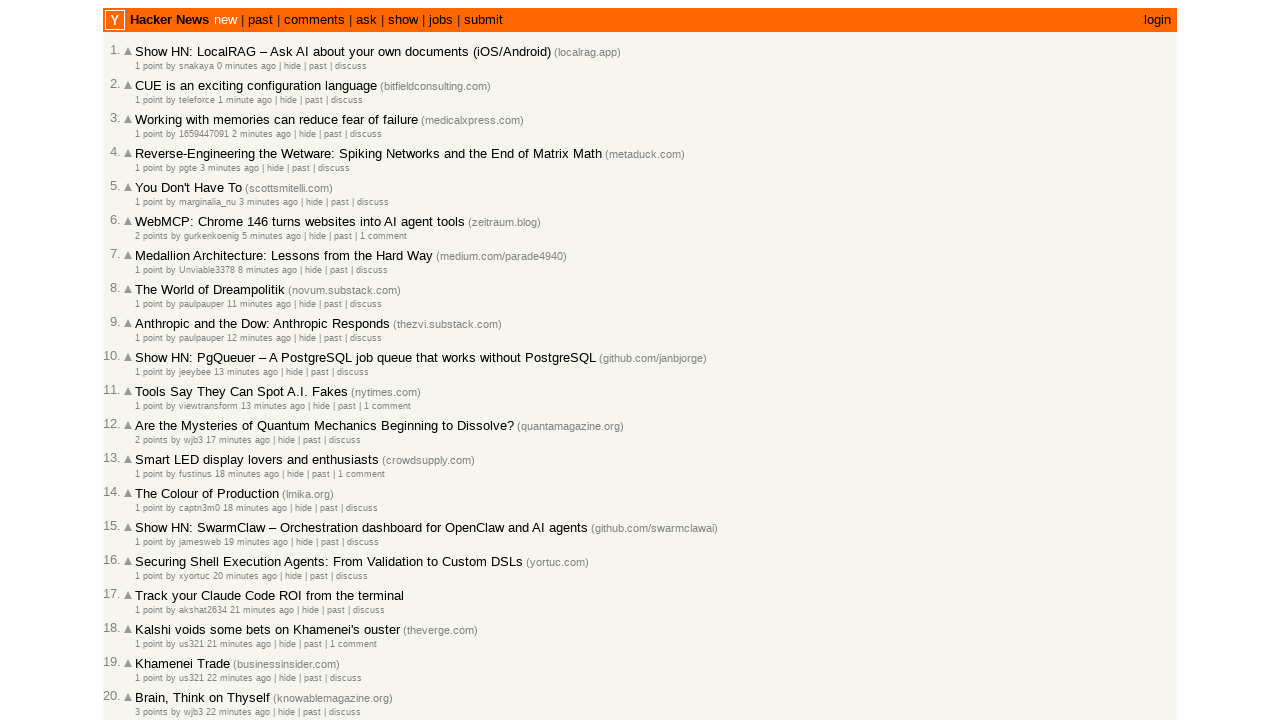

Extracted timestamp attribute: 2026-03-01T21:23:05 1772400185
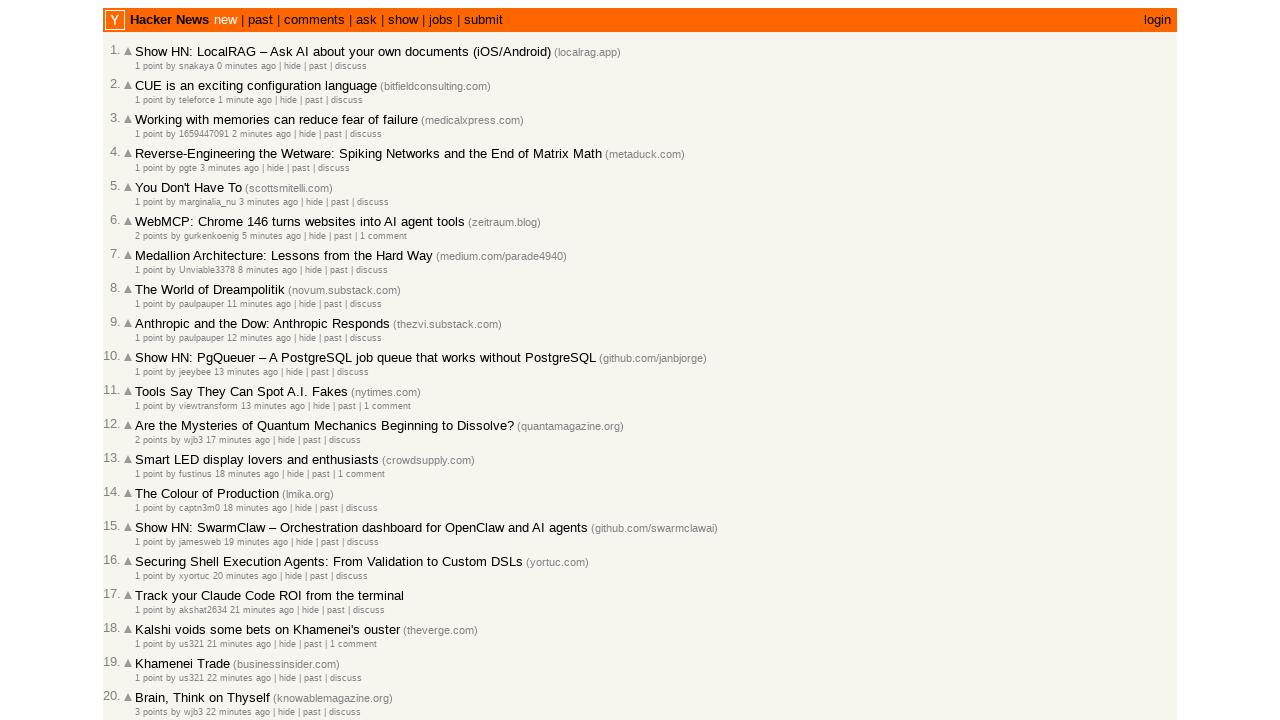

Verified article timestamp 2026-03-01T21:23:05 is in correct chronological order (article 28/100)
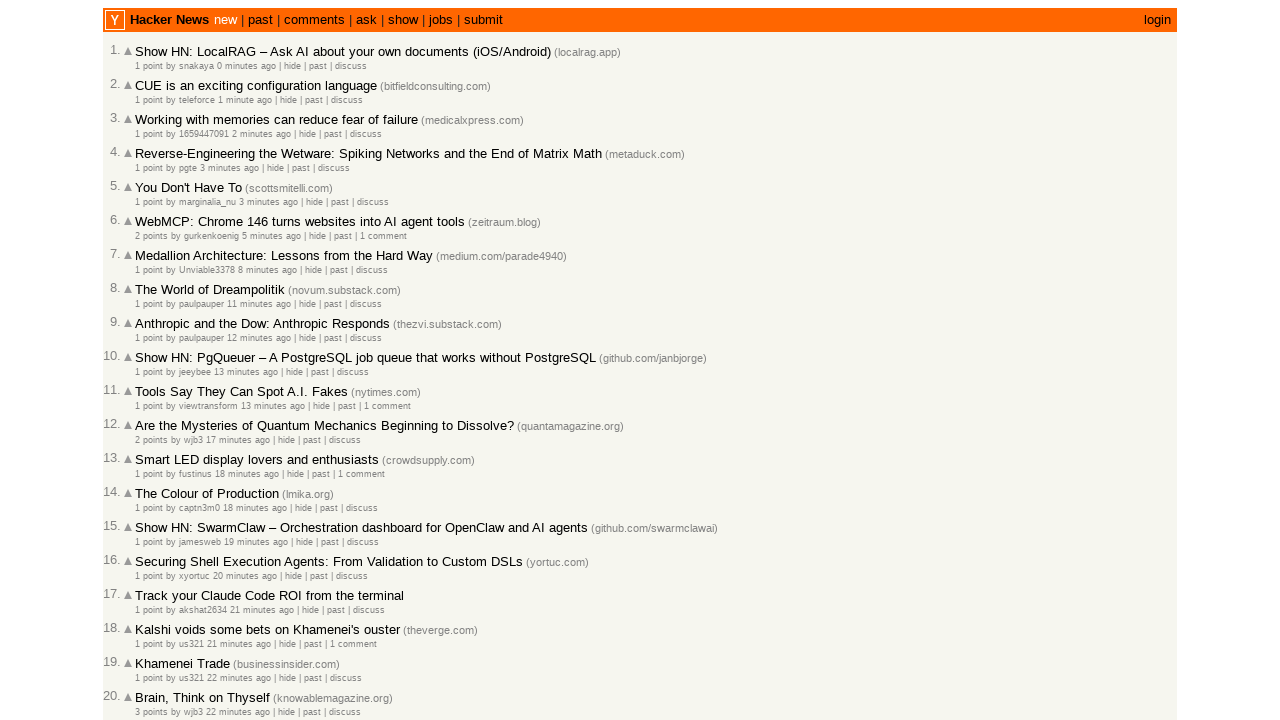

Extracted timestamp attribute: 2026-03-01T21:19:30 1772399970
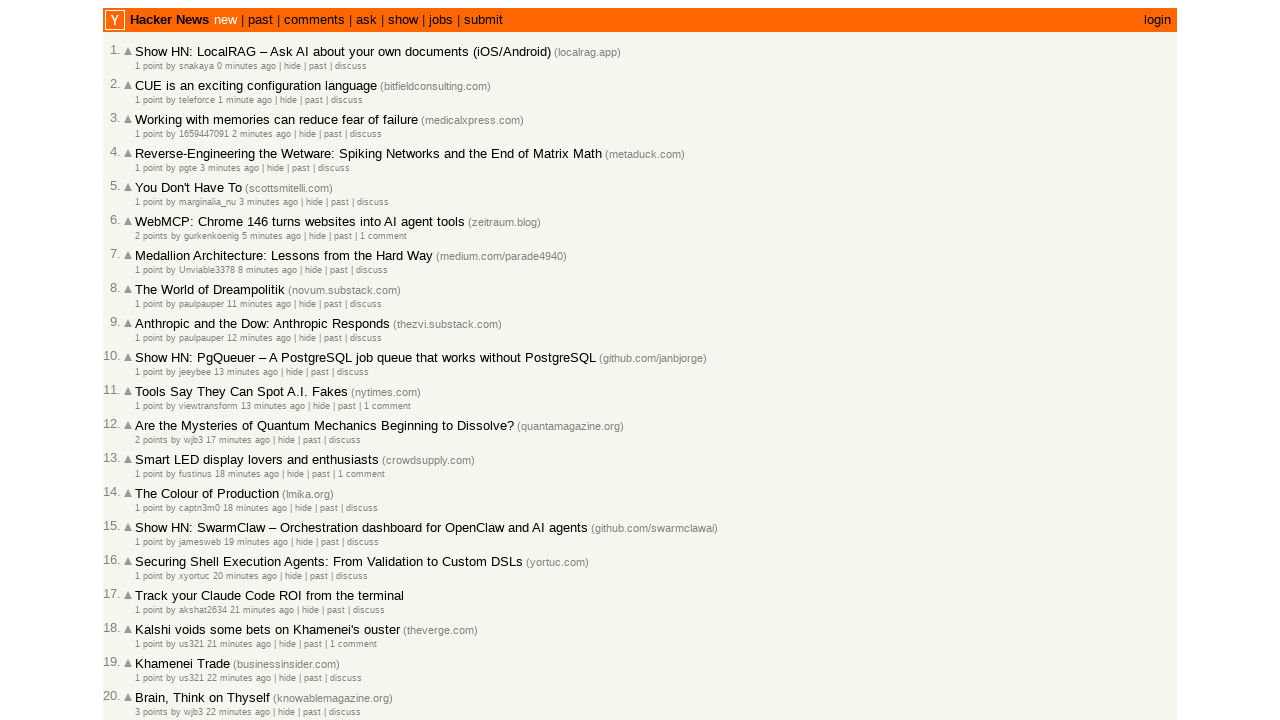

Verified article timestamp 2026-03-01T21:19:30 is in correct chronological order (article 29/100)
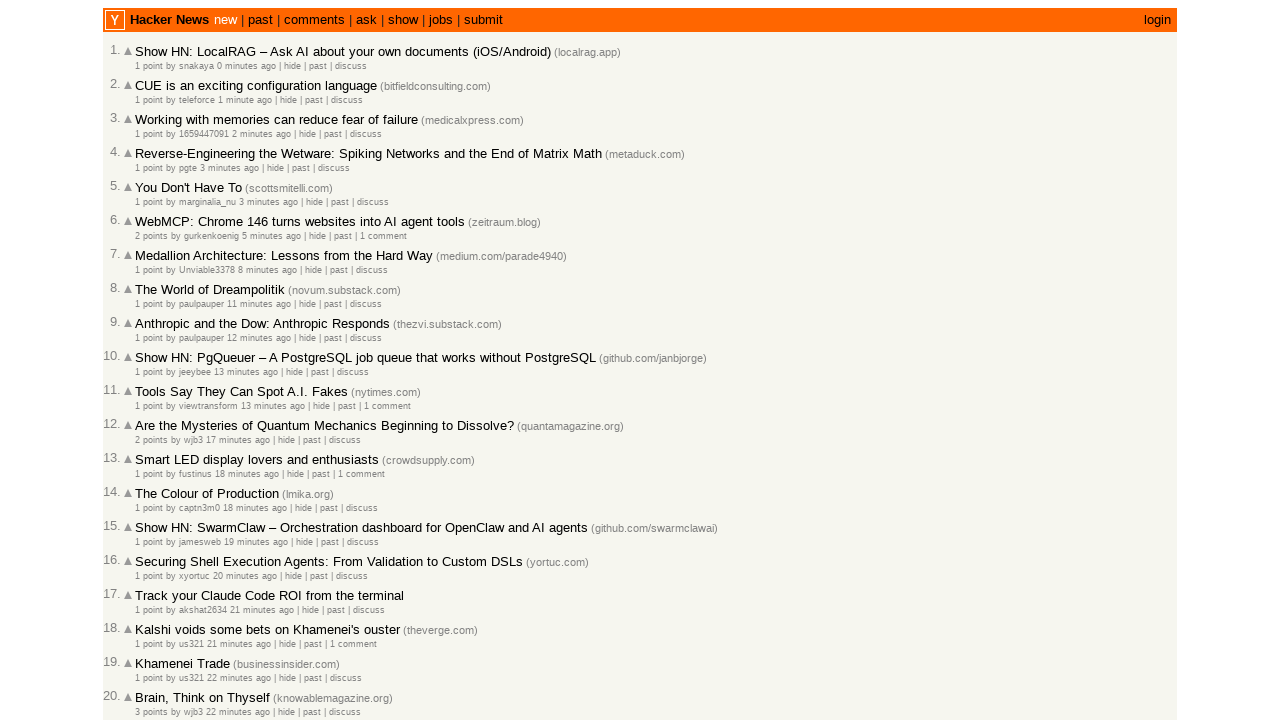

Extracted timestamp attribute: 2026-03-01T21:19:13 1772399953
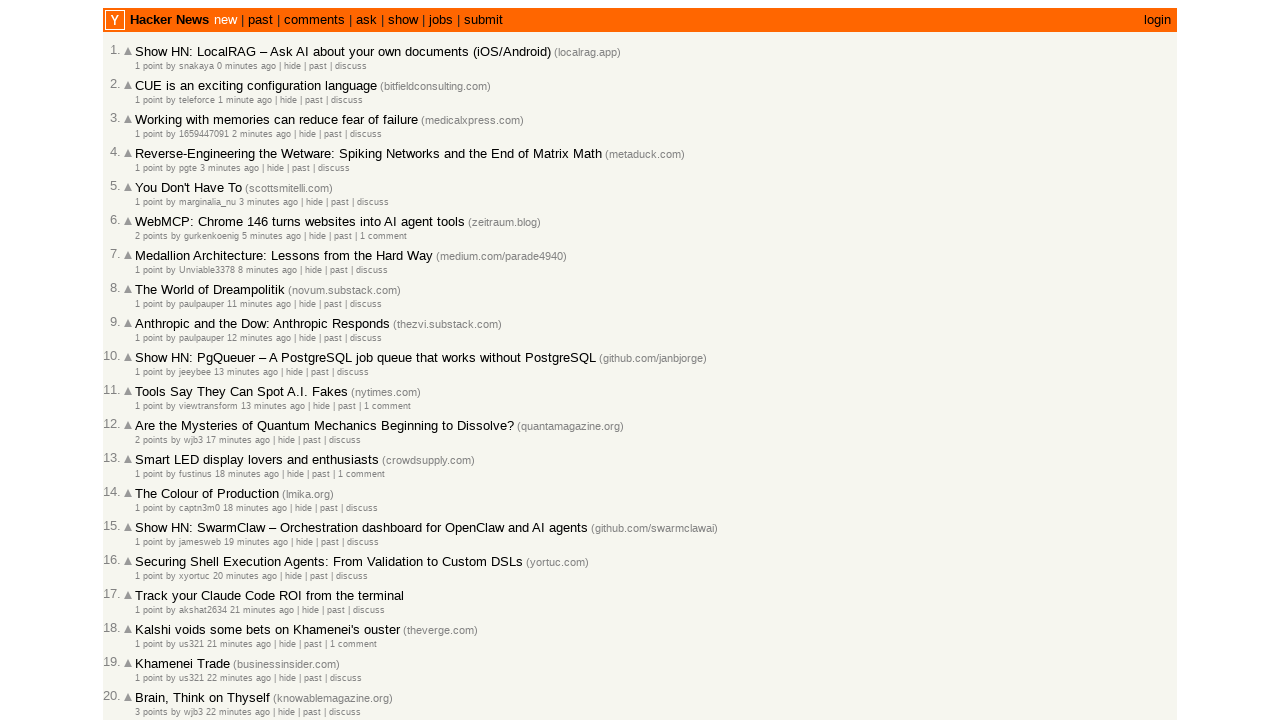

Verified article timestamp 2026-03-01T21:19:13 is in correct chronological order (article 30/100)
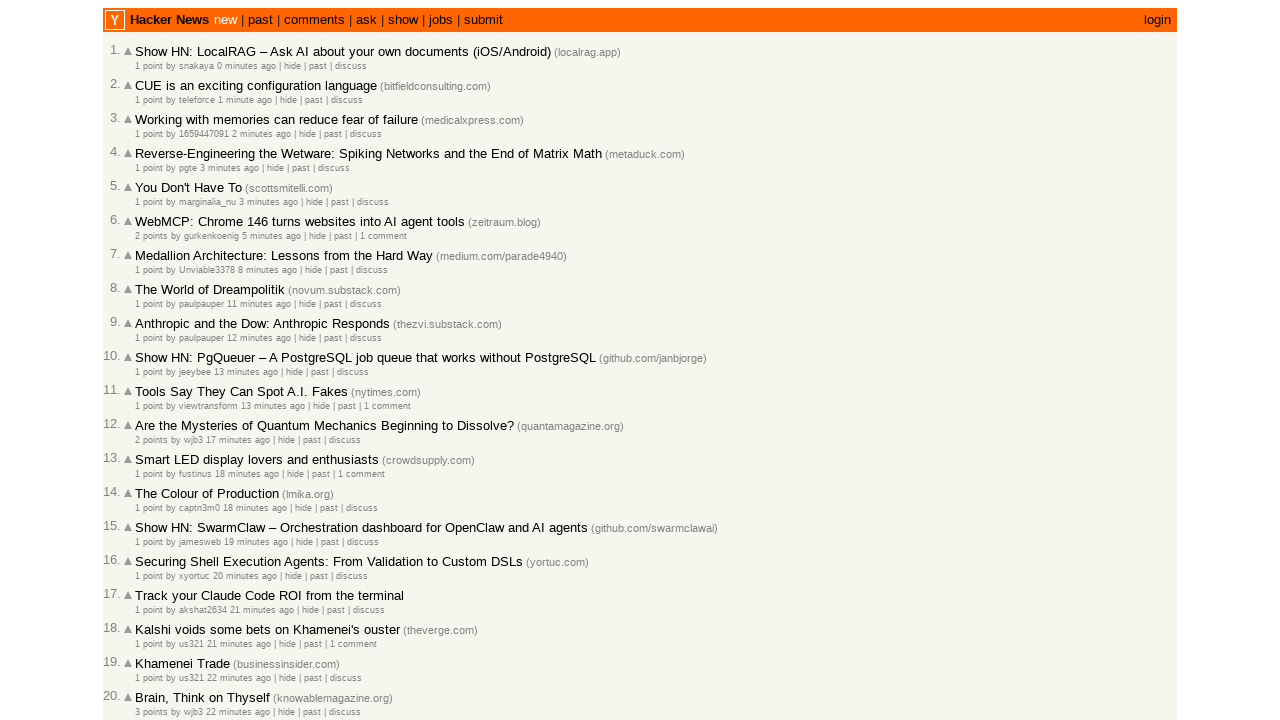

Clicked 'More' link to load next page of articles at (149, 616) on .morelink >> nth=0
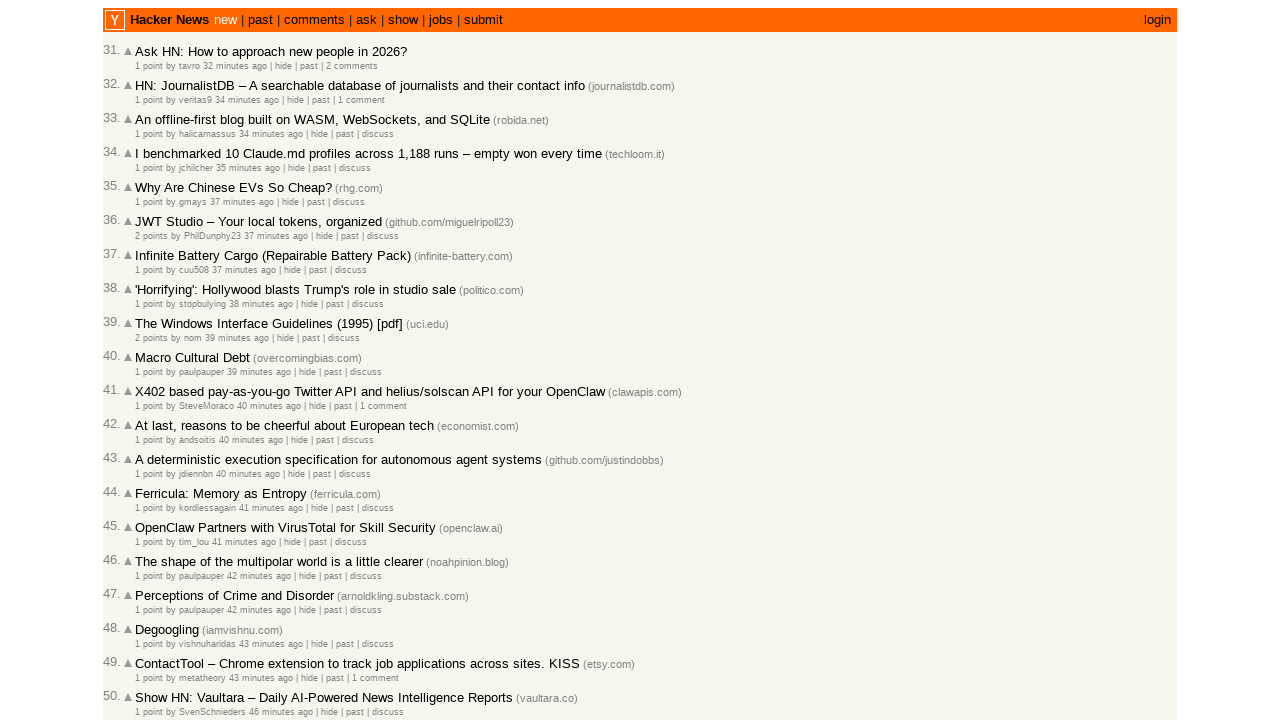

Waited for network idle after loading next page
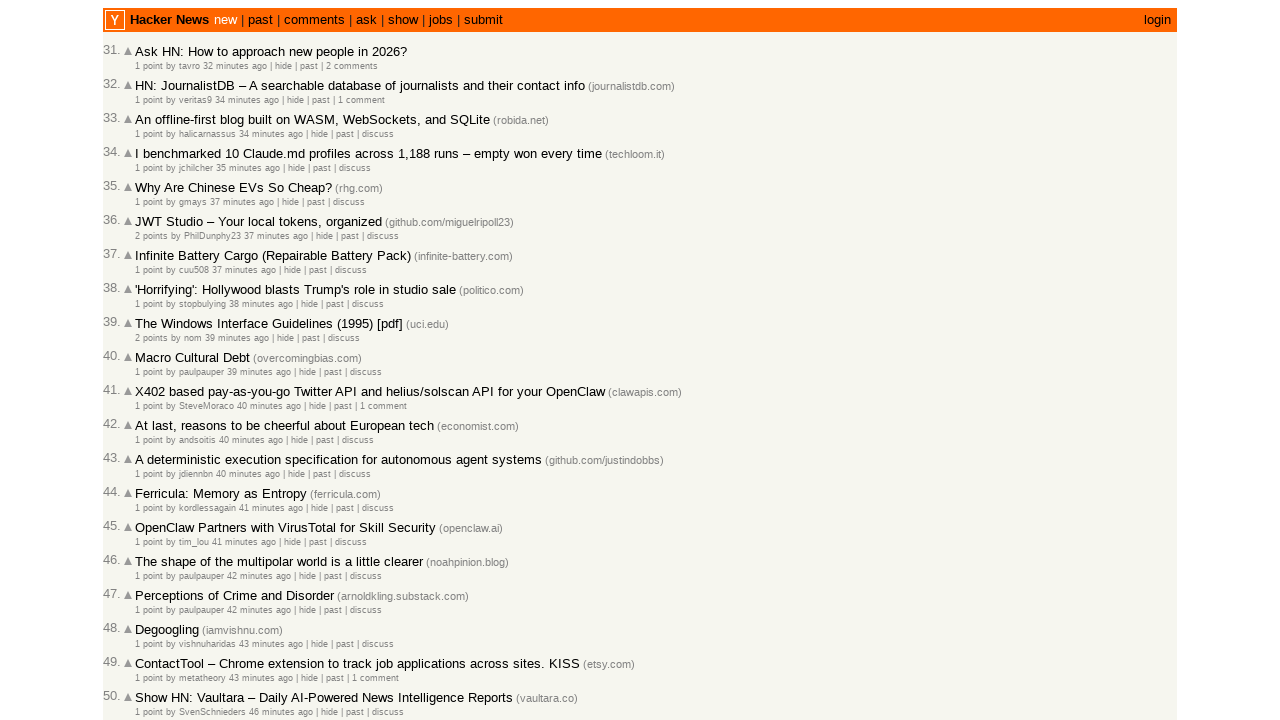

Waited for article timestamp elements to load
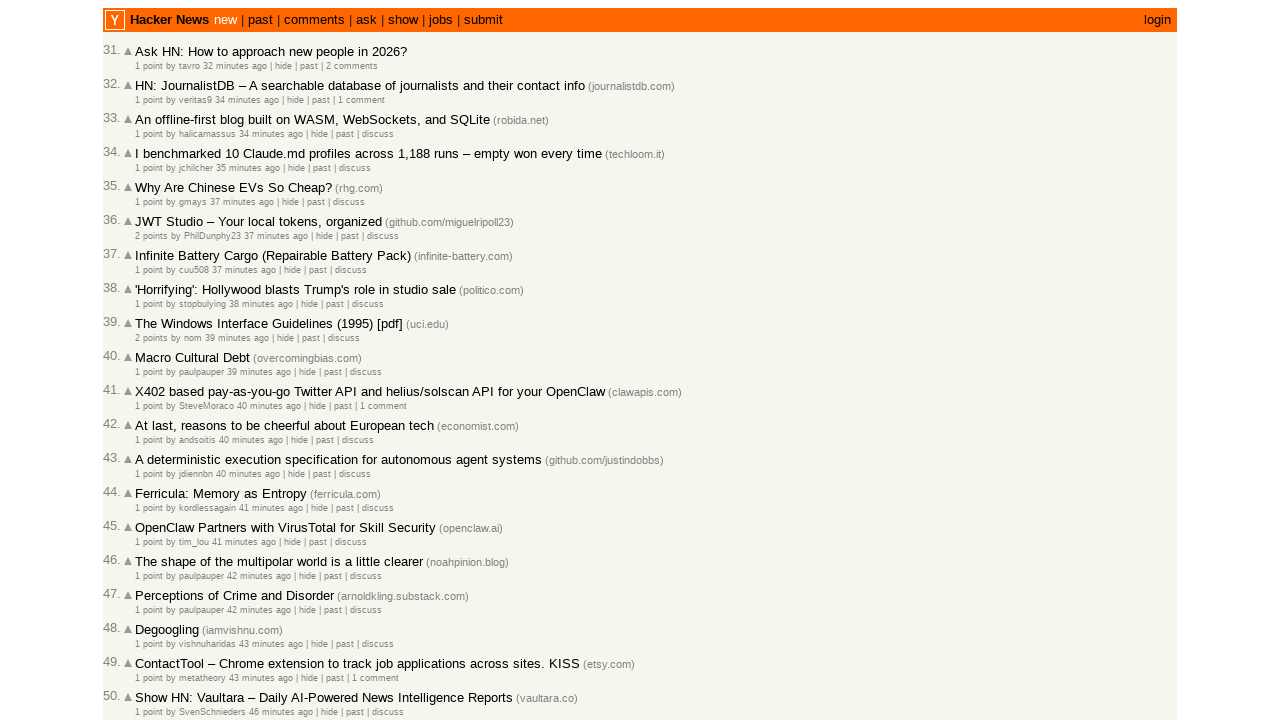

Retrieved 30 time elements from current page
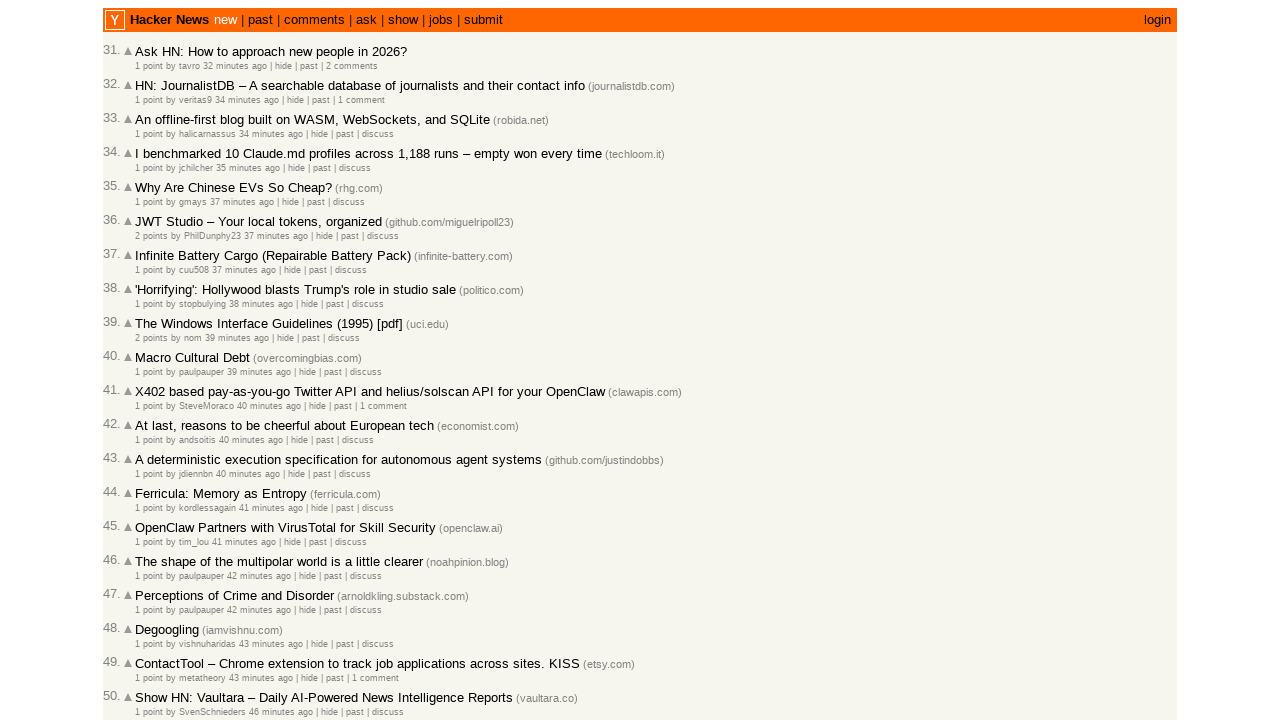

Extracted timestamp attribute: 2026-03-01T21:19:09 1772399949
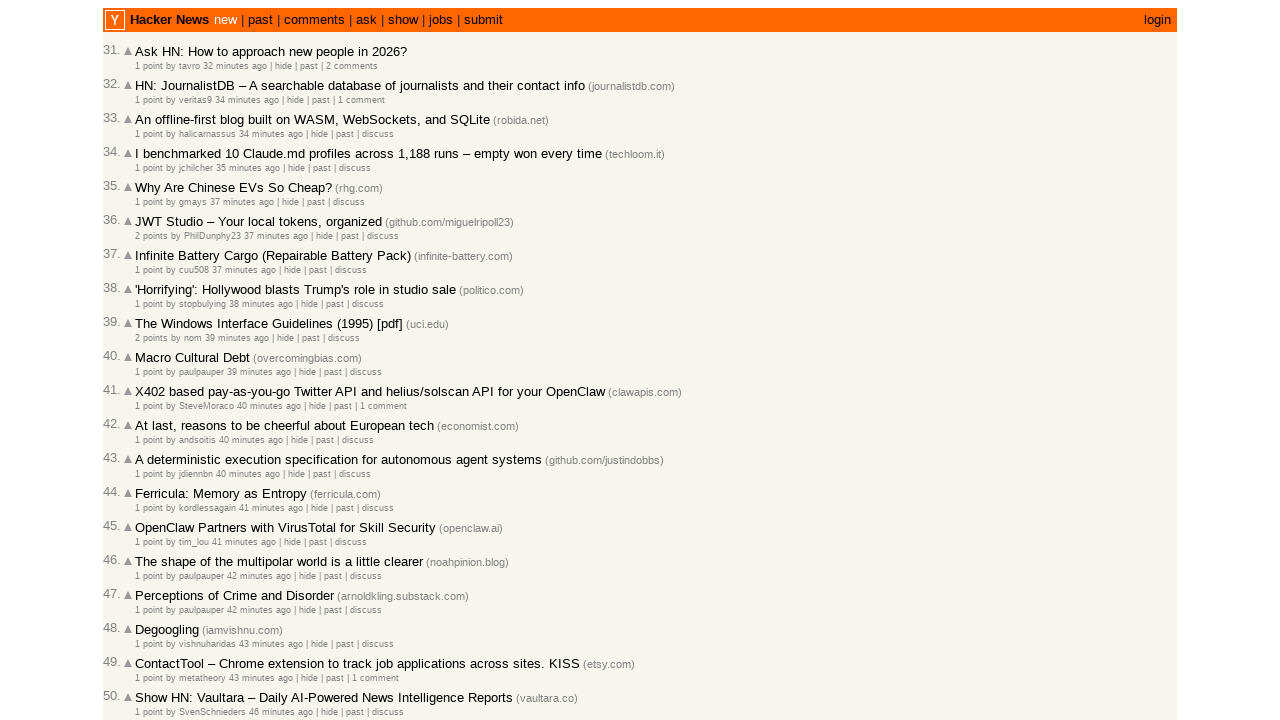

Verified article timestamp 2026-03-01T21:19:09 is in correct chronological order (article 31/100)
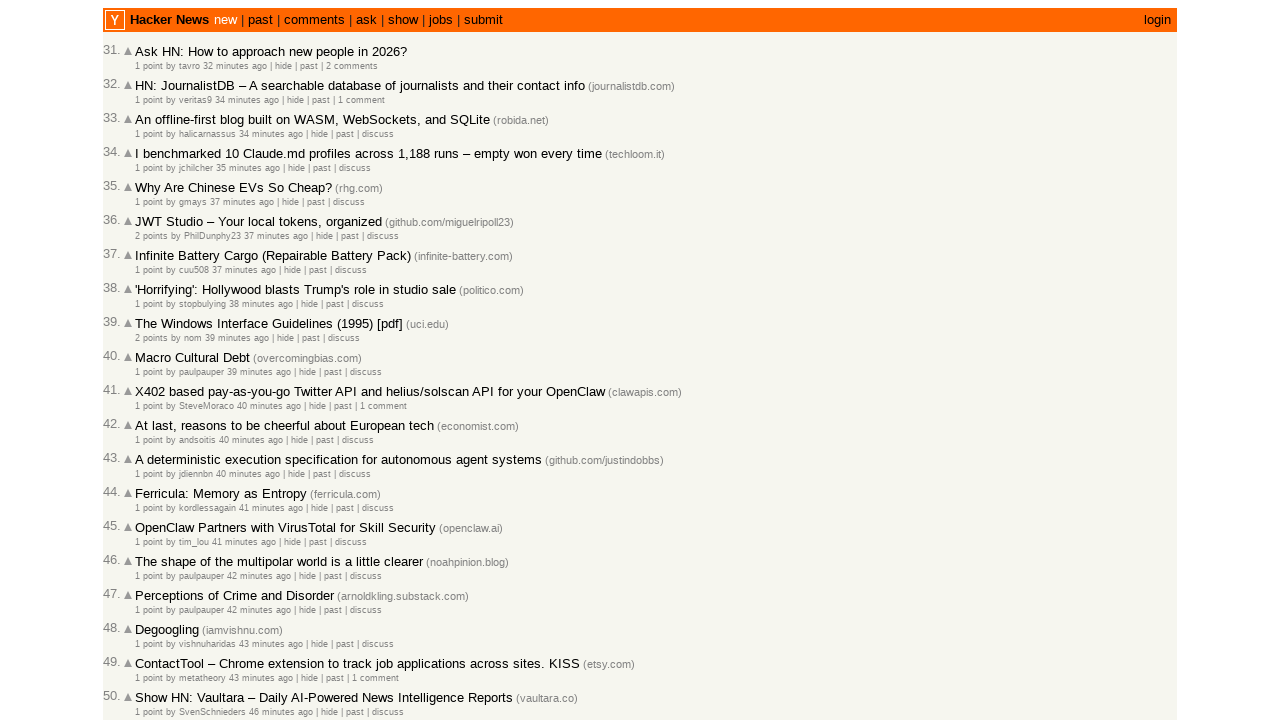

Extracted timestamp attribute: 2026-03-01T21:17:08 1772399828
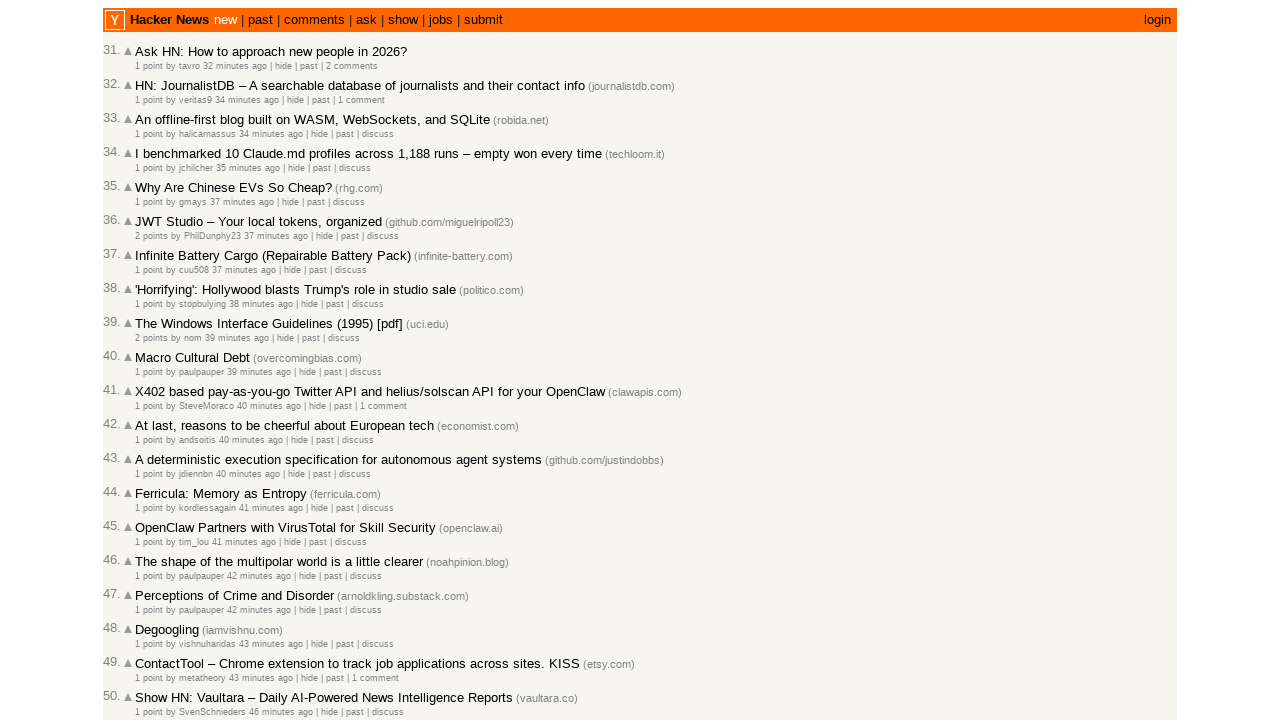

Verified article timestamp 2026-03-01T21:17:08 is in correct chronological order (article 32/100)
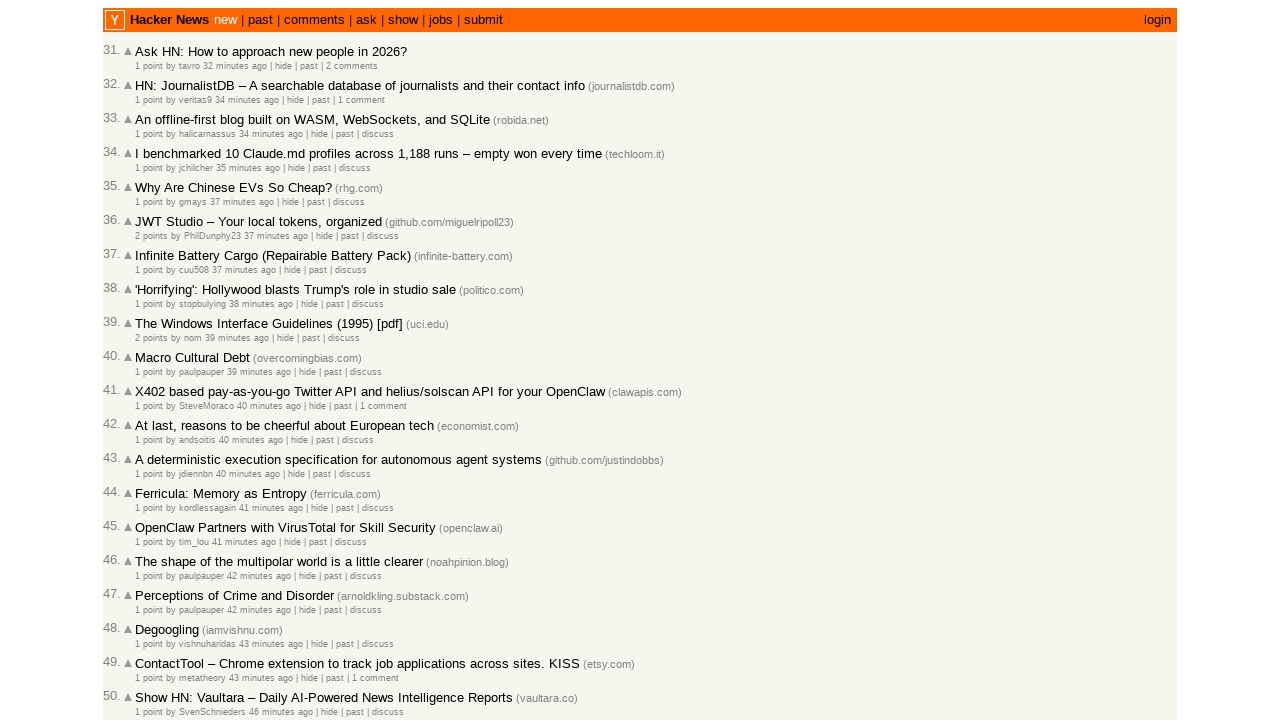

Extracted timestamp attribute: 2026-03-01T21:17:05 1772399825
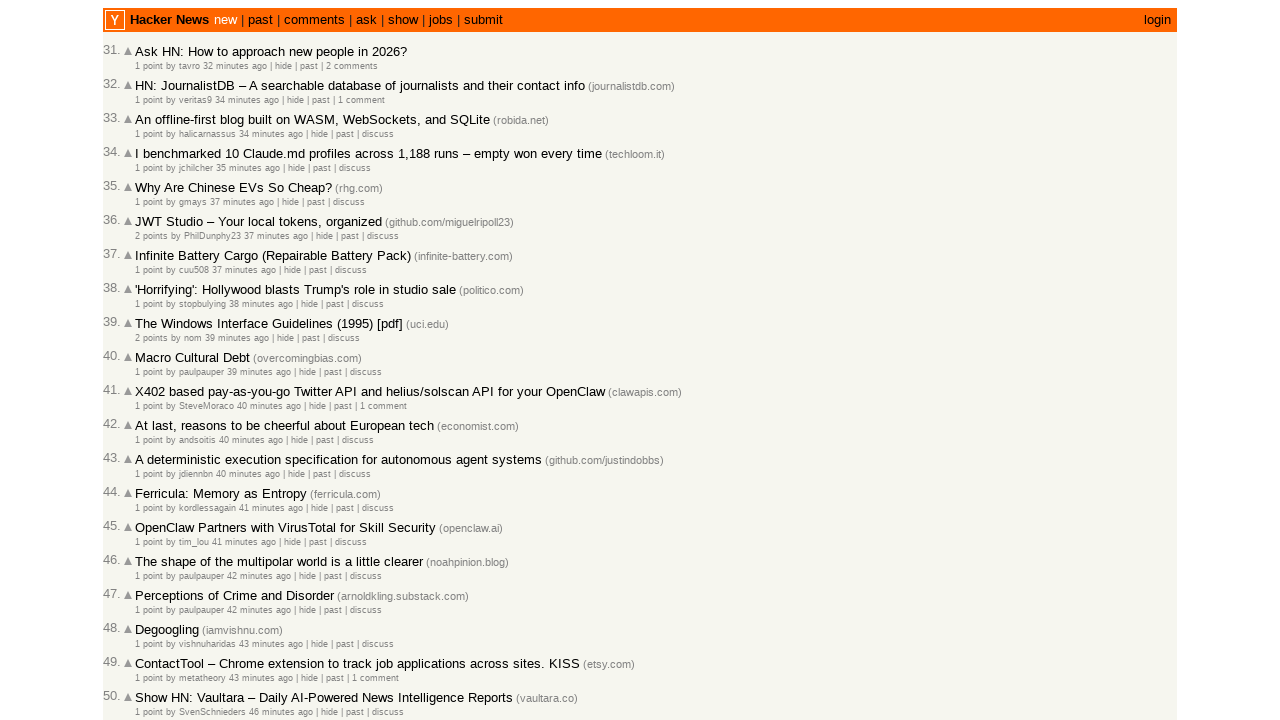

Verified article timestamp 2026-03-01T21:17:05 is in correct chronological order (article 33/100)
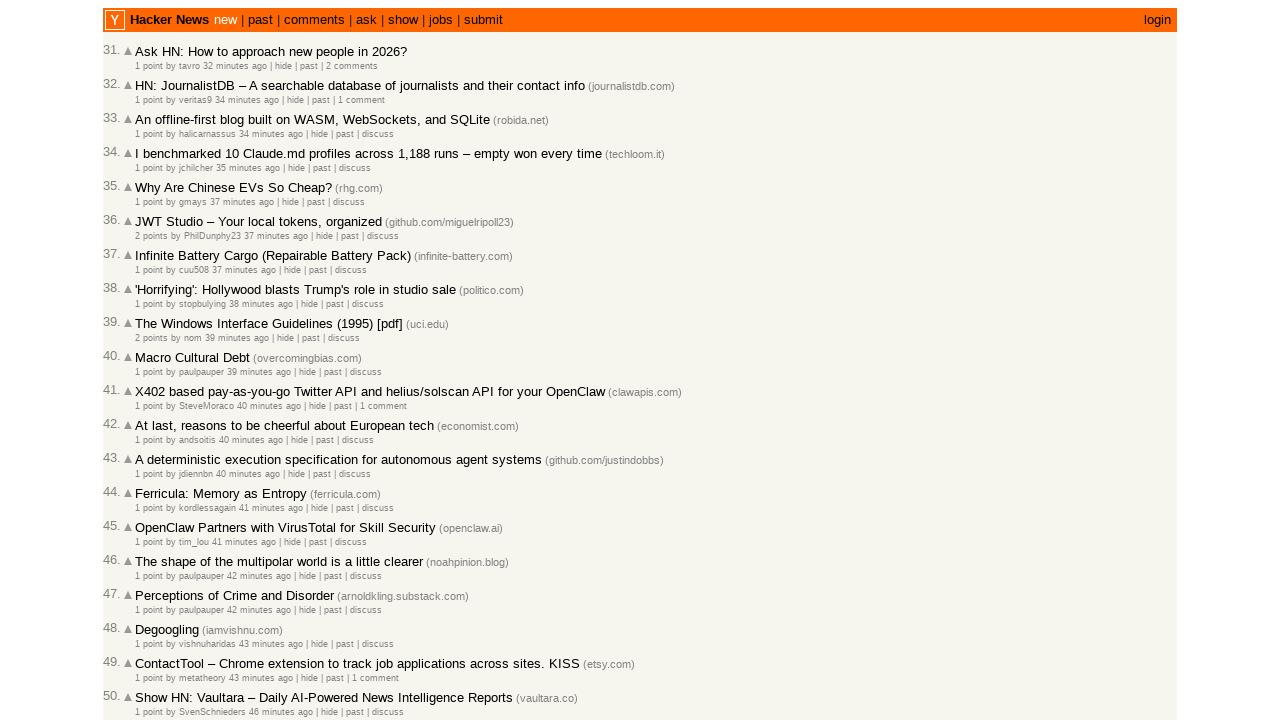

Extracted timestamp attribute: 2026-03-01T21:16:37 1772399797
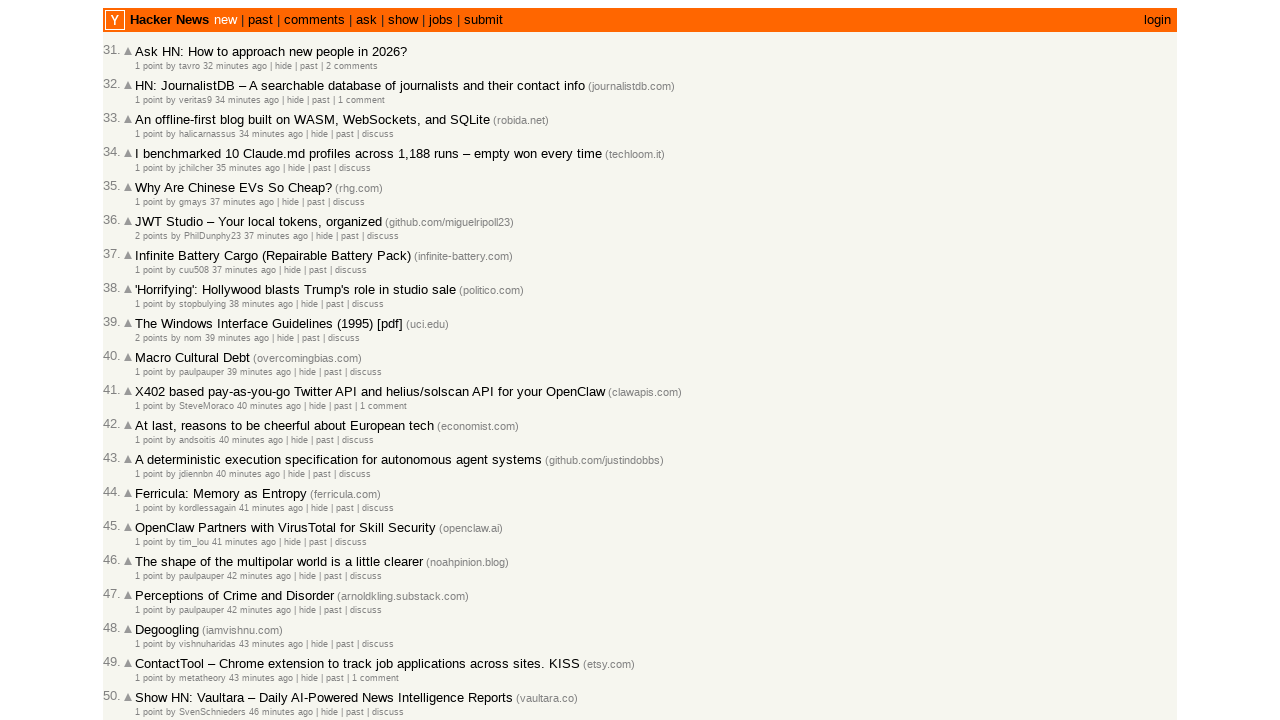

Verified article timestamp 2026-03-01T21:16:37 is in correct chronological order (article 34/100)
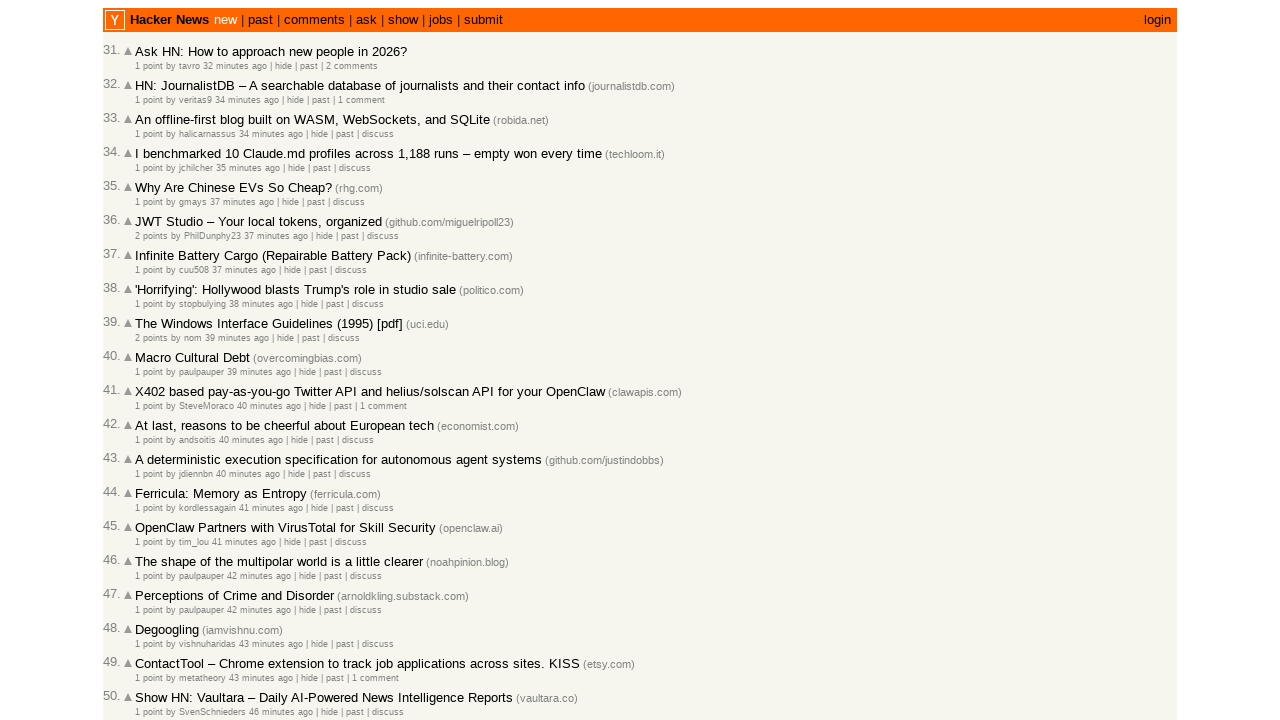

Extracted timestamp attribute: 2026-03-01T21:14:56 1772399696
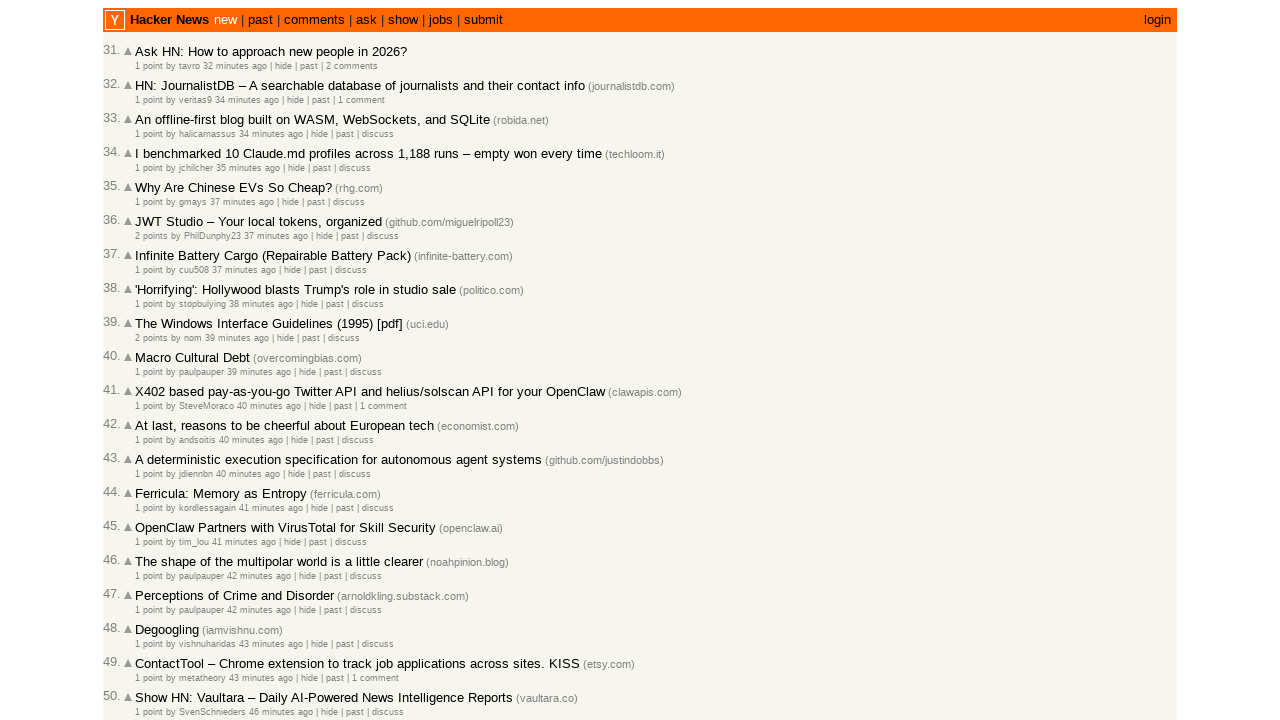

Verified article timestamp 2026-03-01T21:14:56 is in correct chronological order (article 35/100)
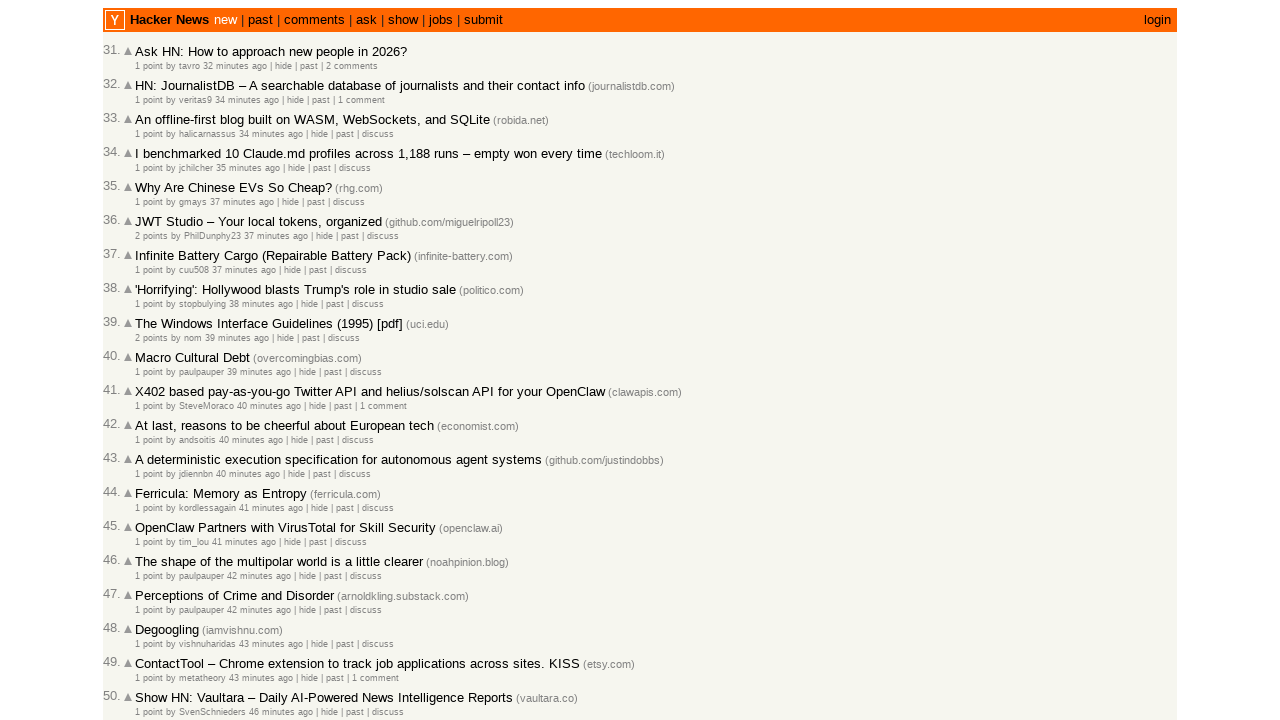

Extracted timestamp attribute: 2026-03-01T21:14:48 1772399688
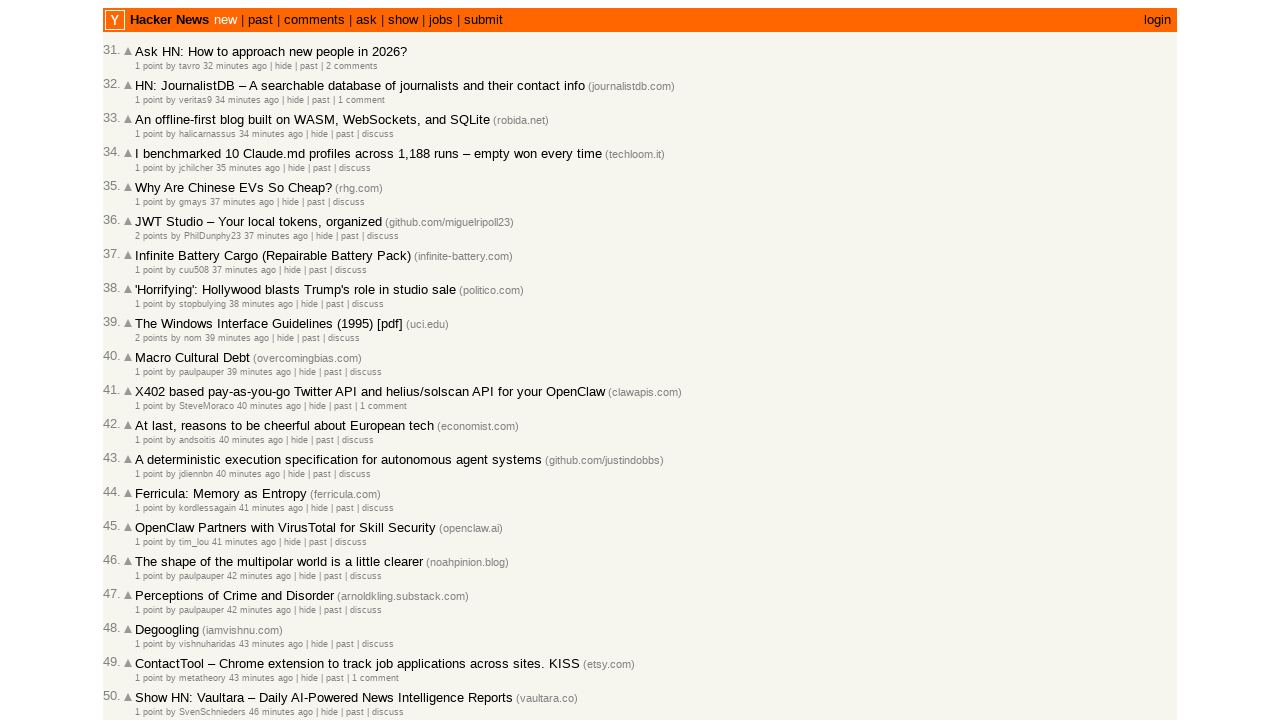

Verified article timestamp 2026-03-01T21:14:48 is in correct chronological order (article 36/100)
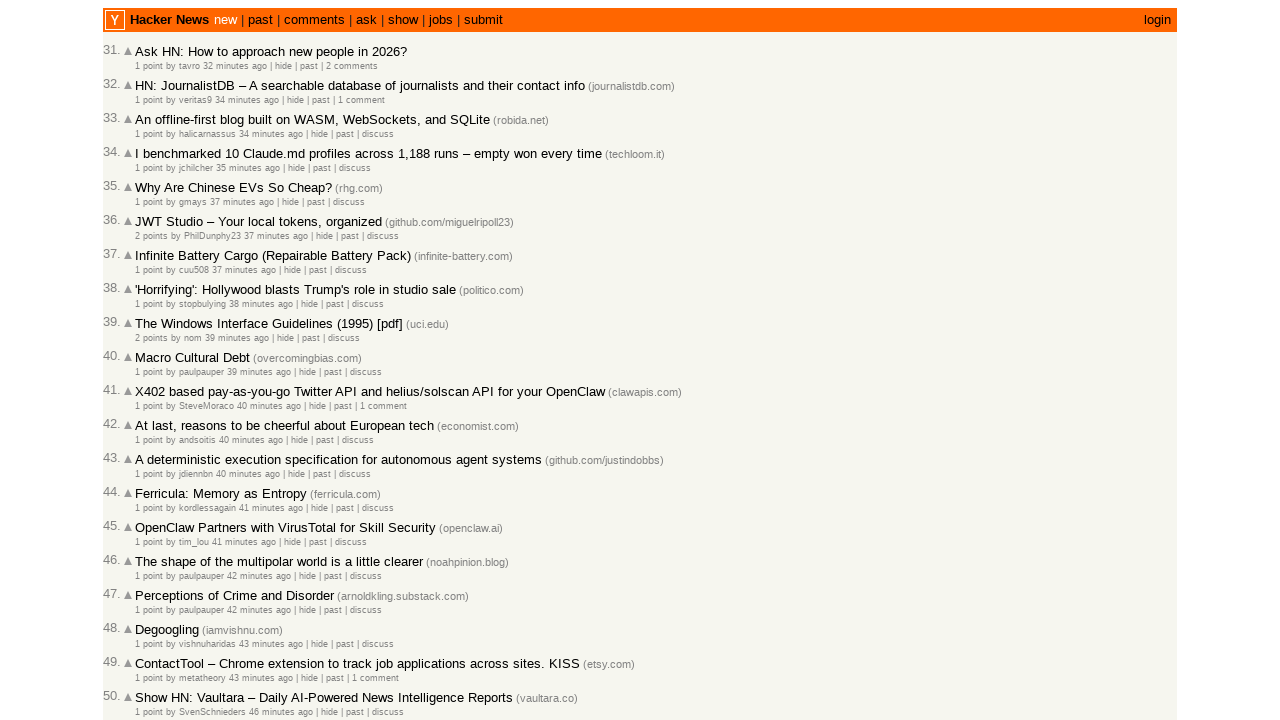

Extracted timestamp attribute: 2026-03-01T21:14:20 1772399660
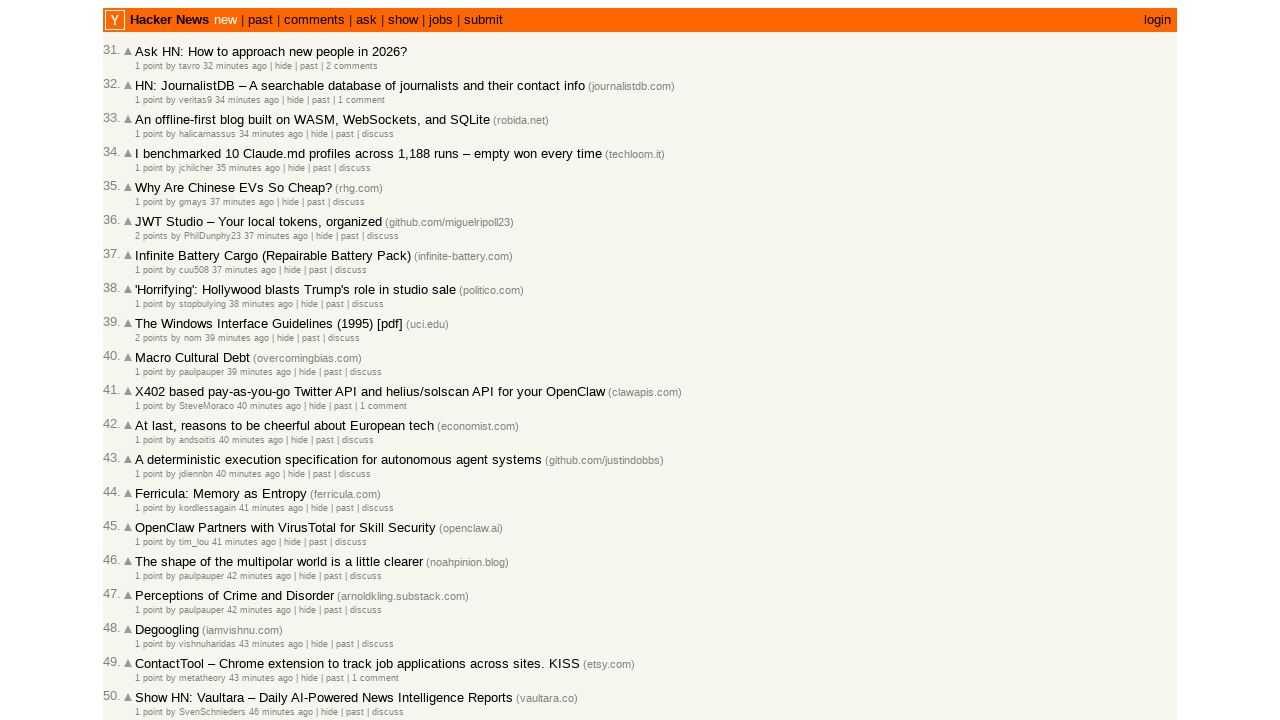

Verified article timestamp 2026-03-01T21:14:20 is in correct chronological order (article 37/100)
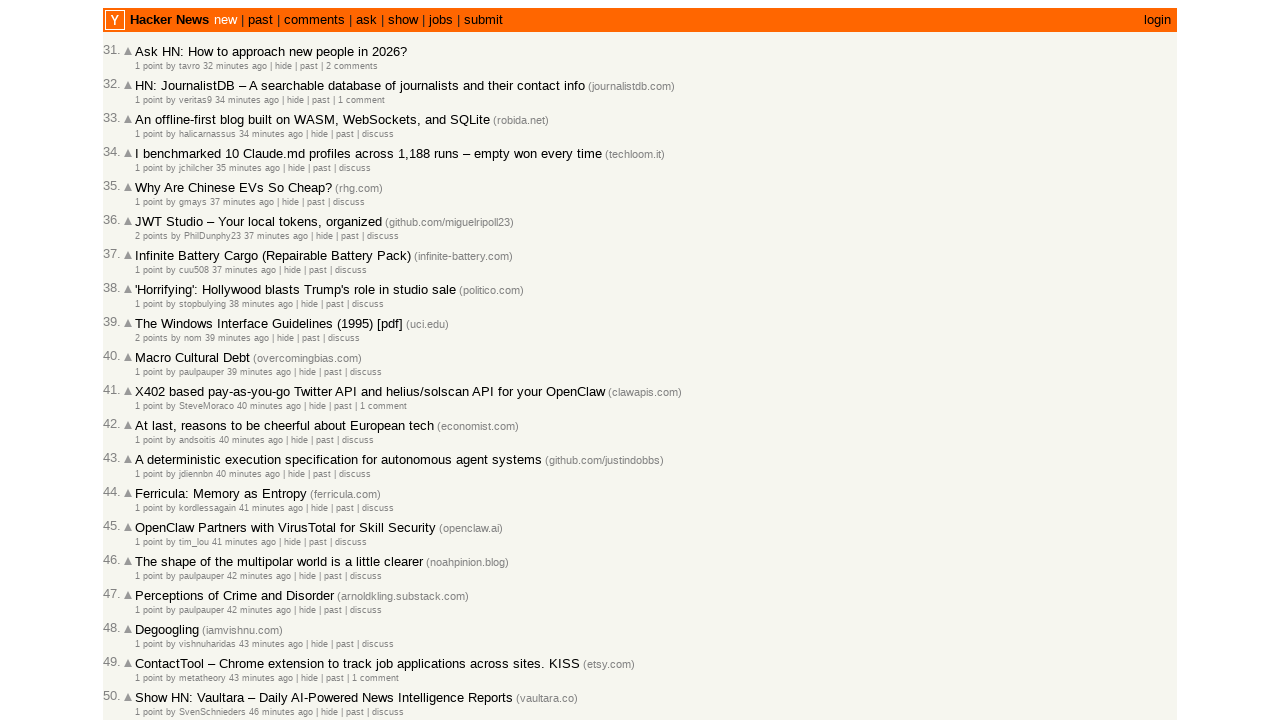

Extracted timestamp attribute: 2026-03-01T21:13:09 1772399589
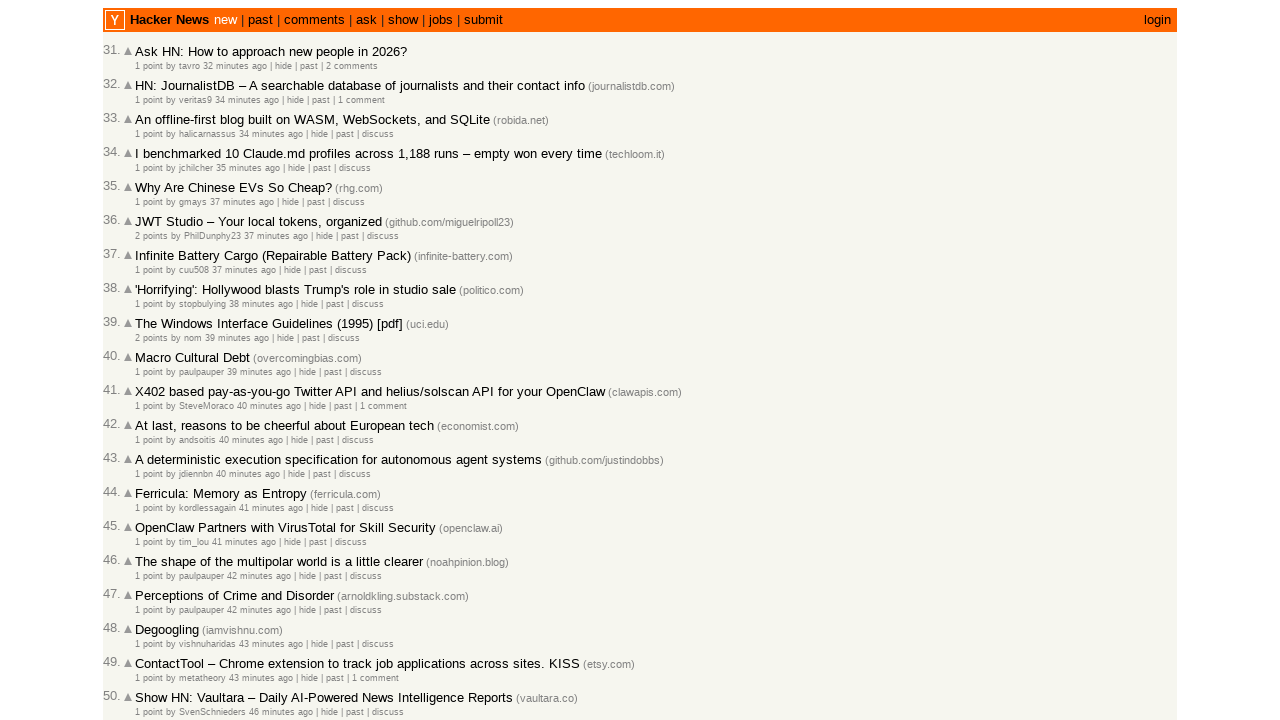

Verified article timestamp 2026-03-01T21:13:09 is in correct chronological order (article 38/100)
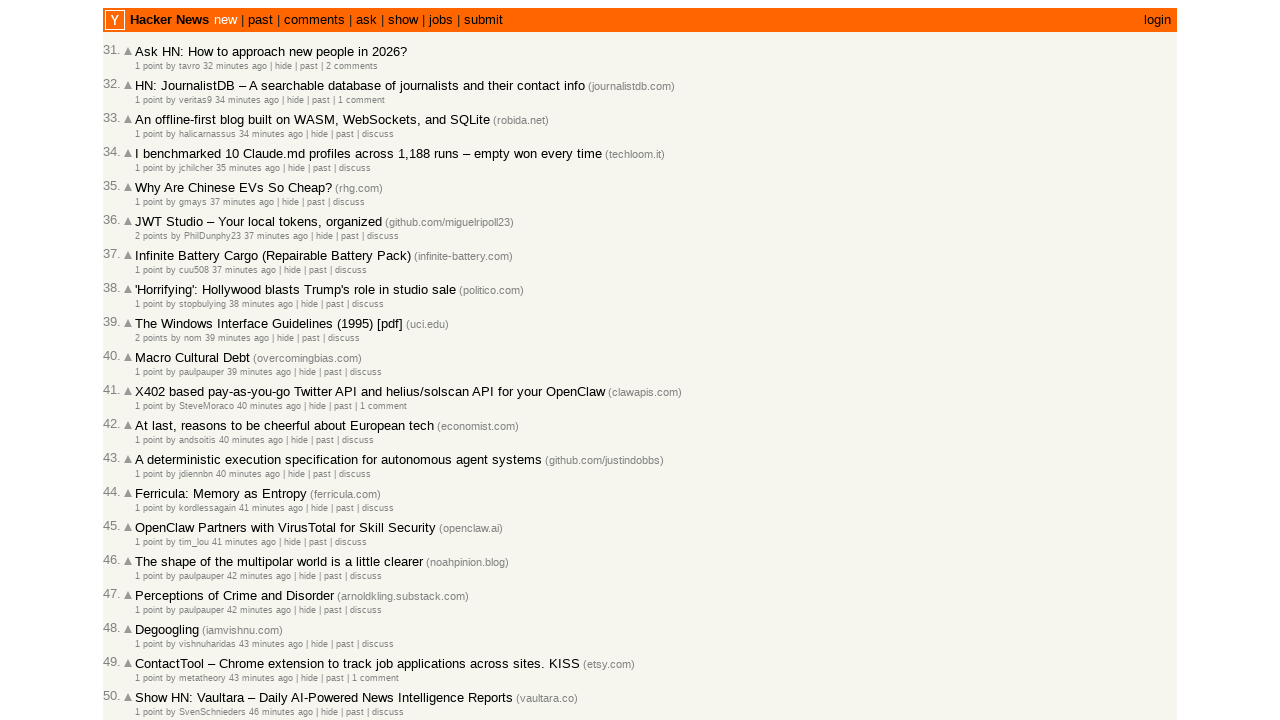

Extracted timestamp attribute: 2026-03-01T21:12:47 1772399567
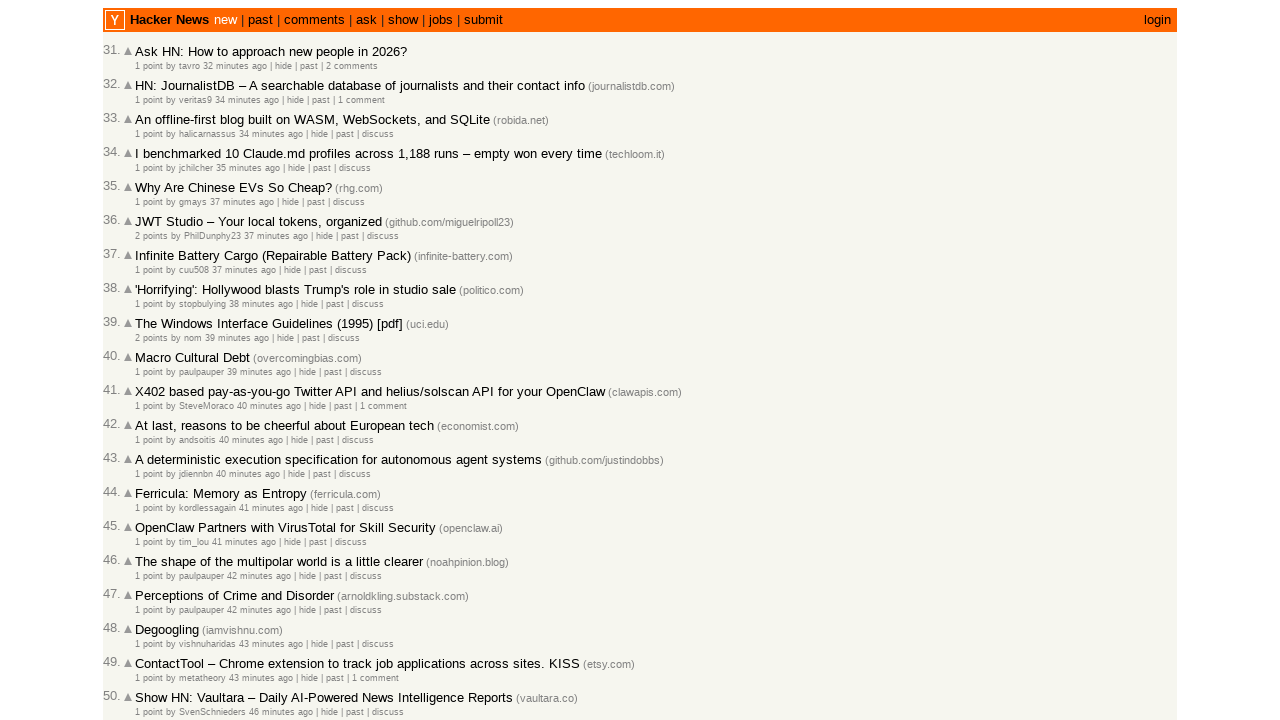

Verified article timestamp 2026-03-01T21:12:47 is in correct chronological order (article 39/100)
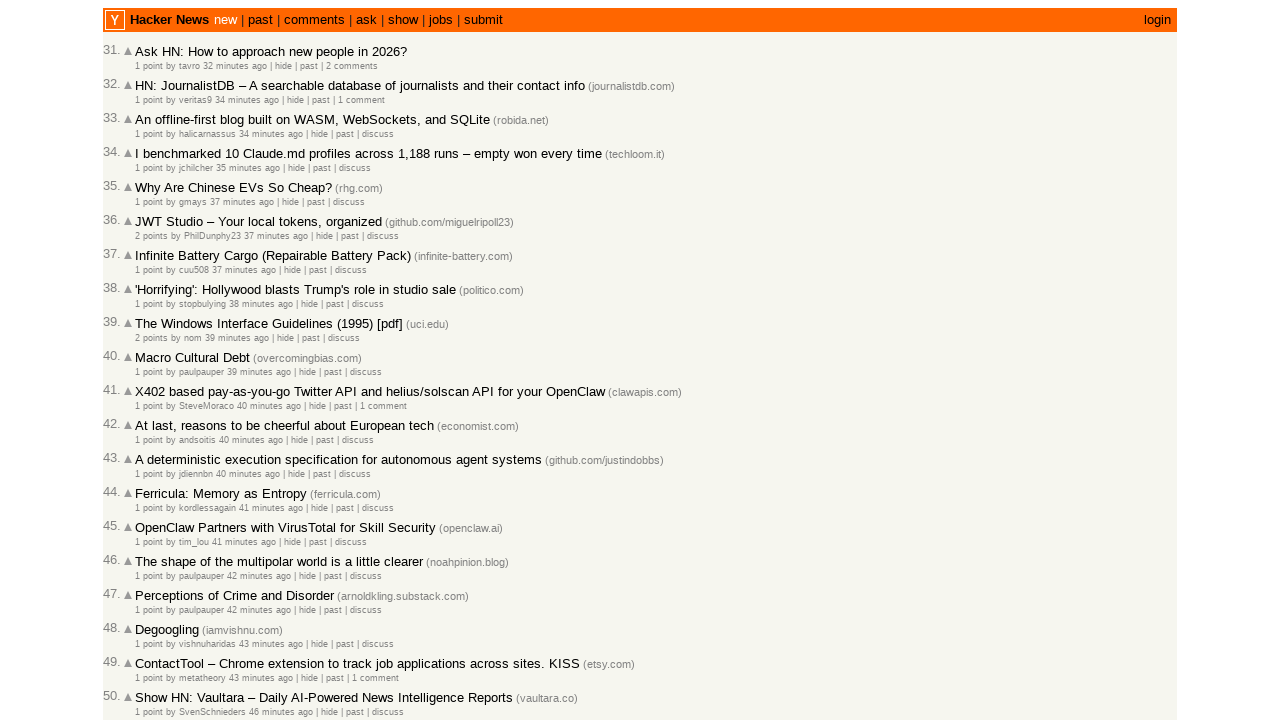

Extracted timestamp attribute: 2026-03-01T21:12:18 1772399538
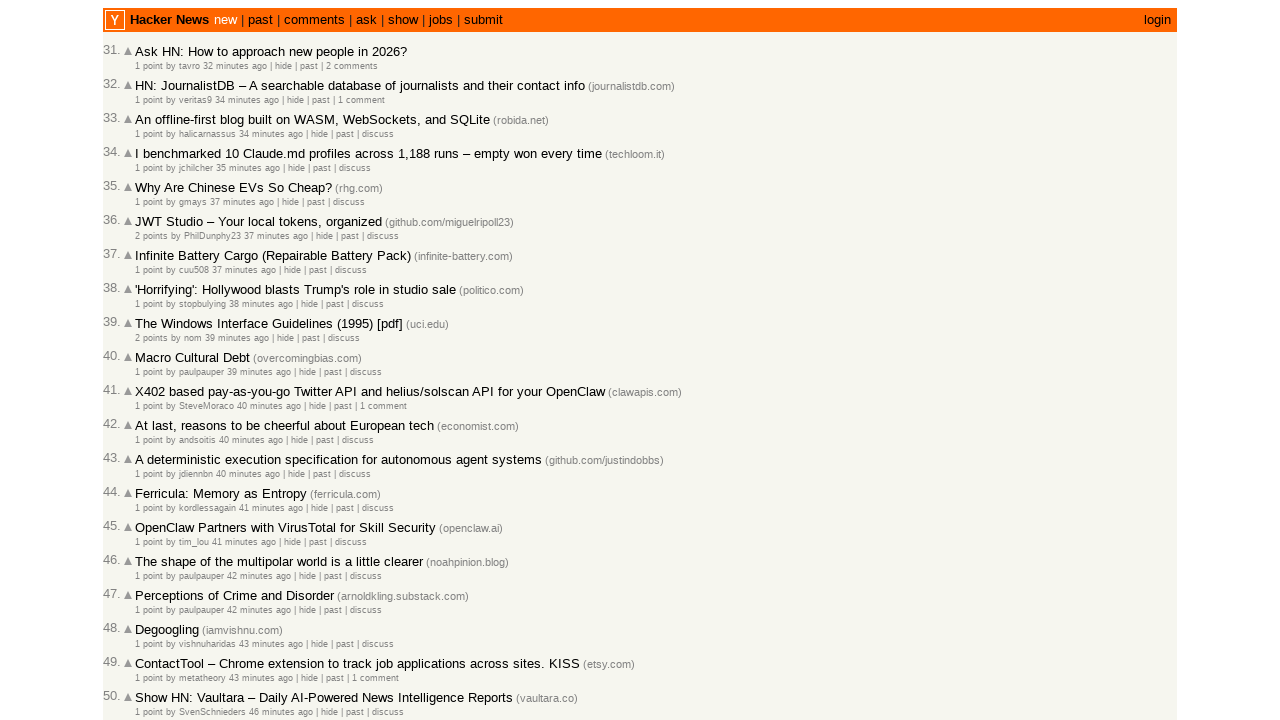

Verified article timestamp 2026-03-01T21:12:18 is in correct chronological order (article 40/100)
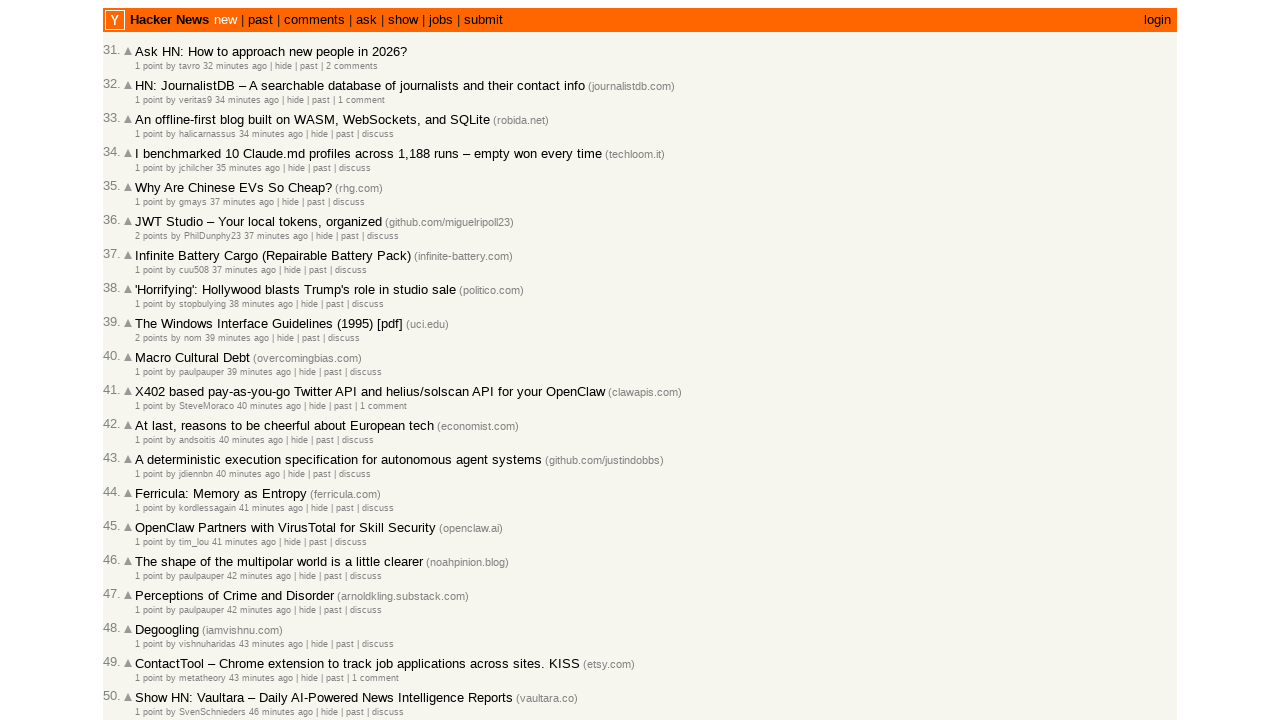

Extracted timestamp attribute: 2026-03-01T21:12:01 1772399521
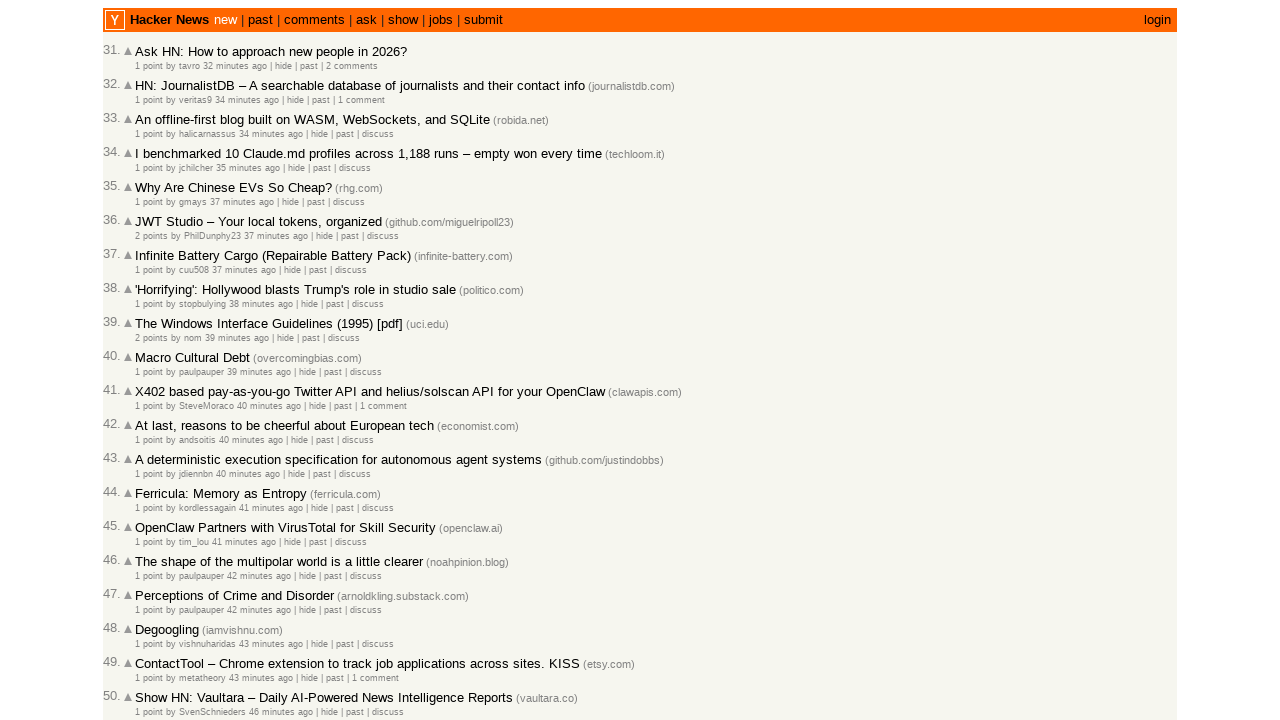

Verified article timestamp 2026-03-01T21:12:01 is in correct chronological order (article 41/100)
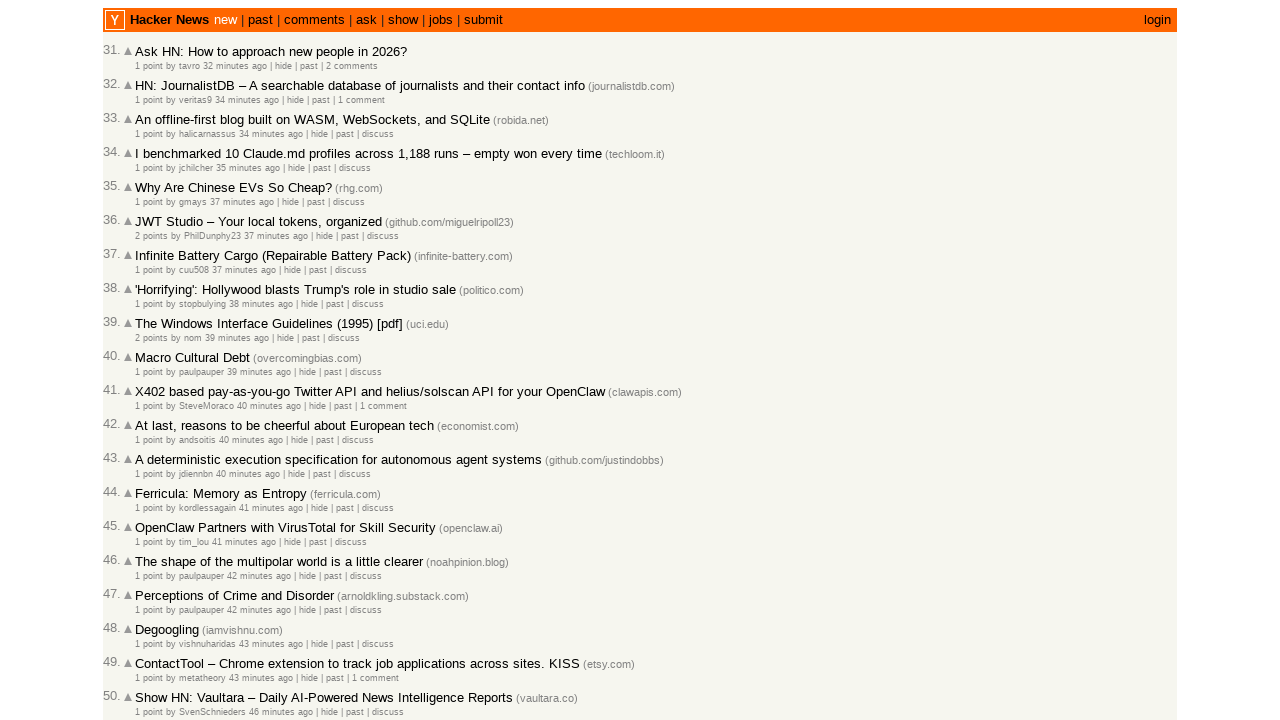

Extracted timestamp attribute: 2026-03-01T21:11:56 1772399516
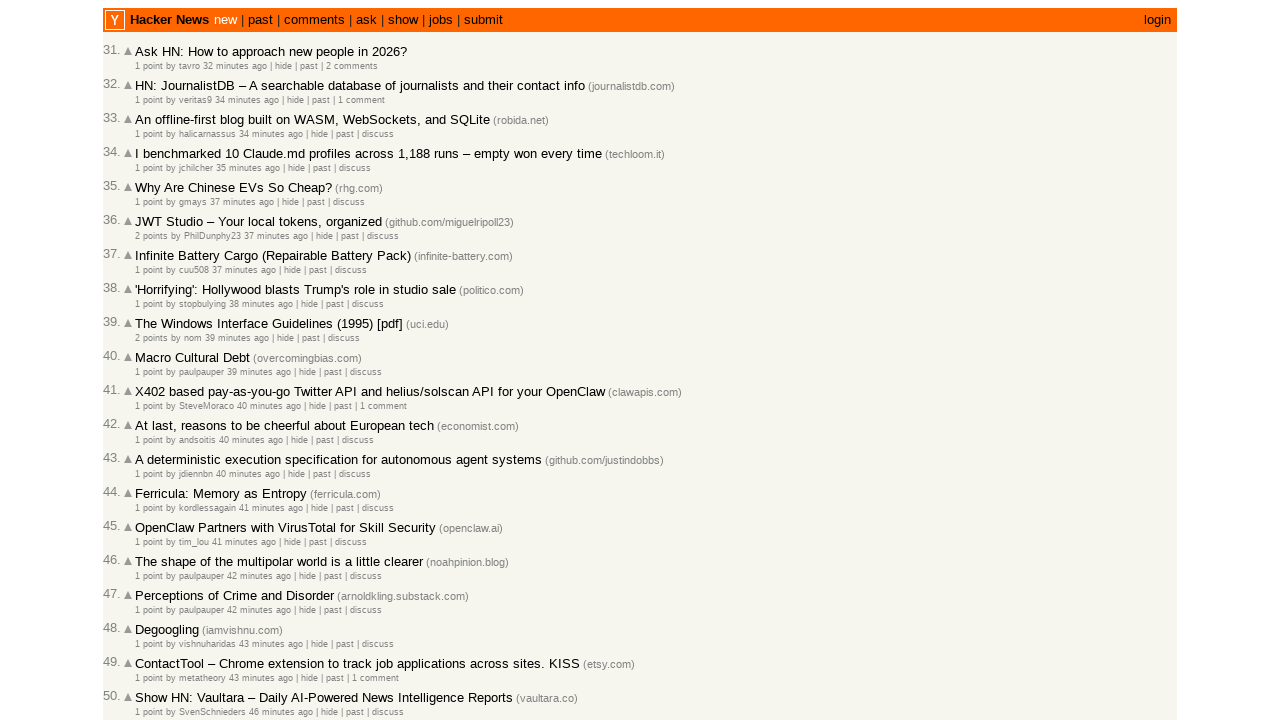

Verified article timestamp 2026-03-01T21:11:56 is in correct chronological order (article 42/100)
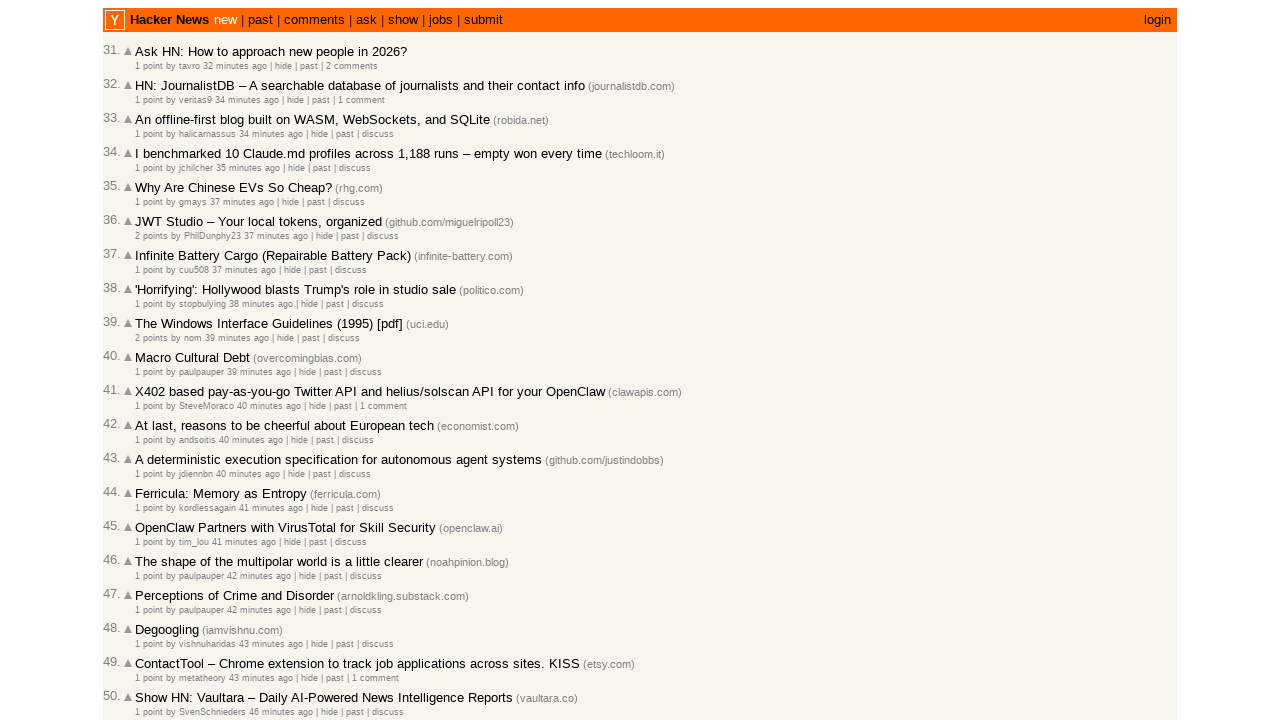

Extracted timestamp attribute: 2026-03-01T21:11:47 1772399507
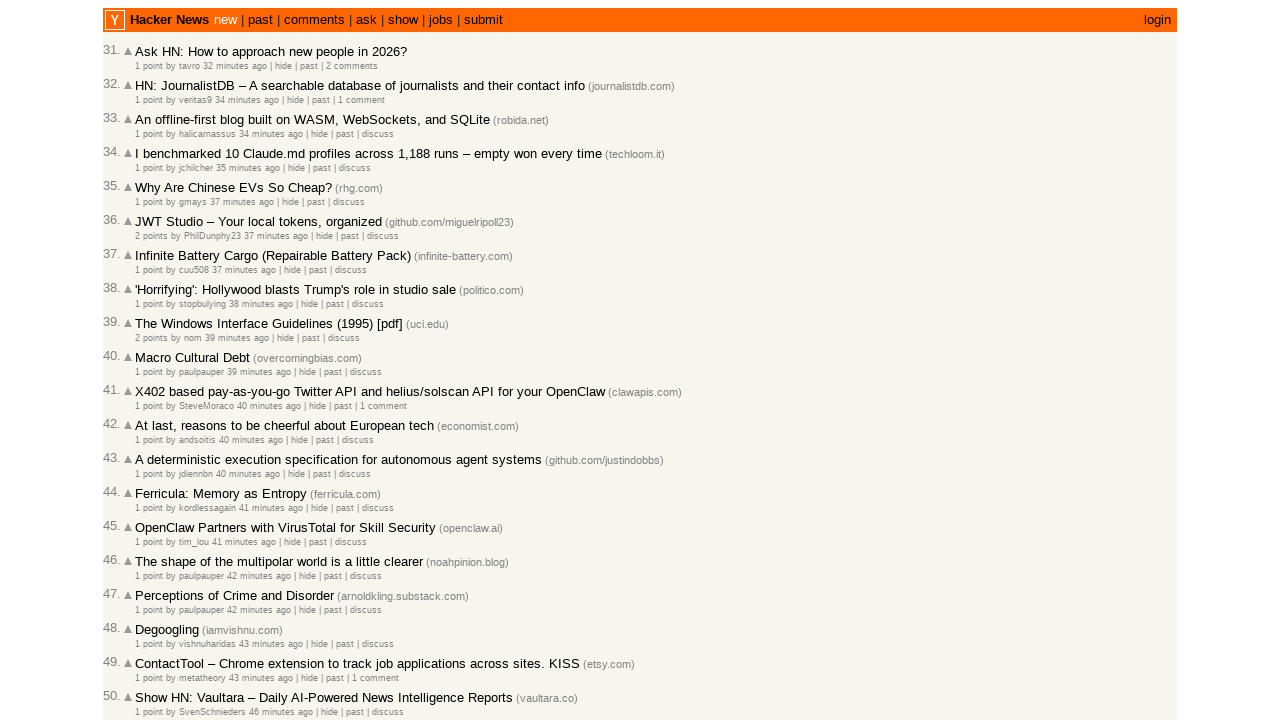

Verified article timestamp 2026-03-01T21:11:47 is in correct chronological order (article 43/100)
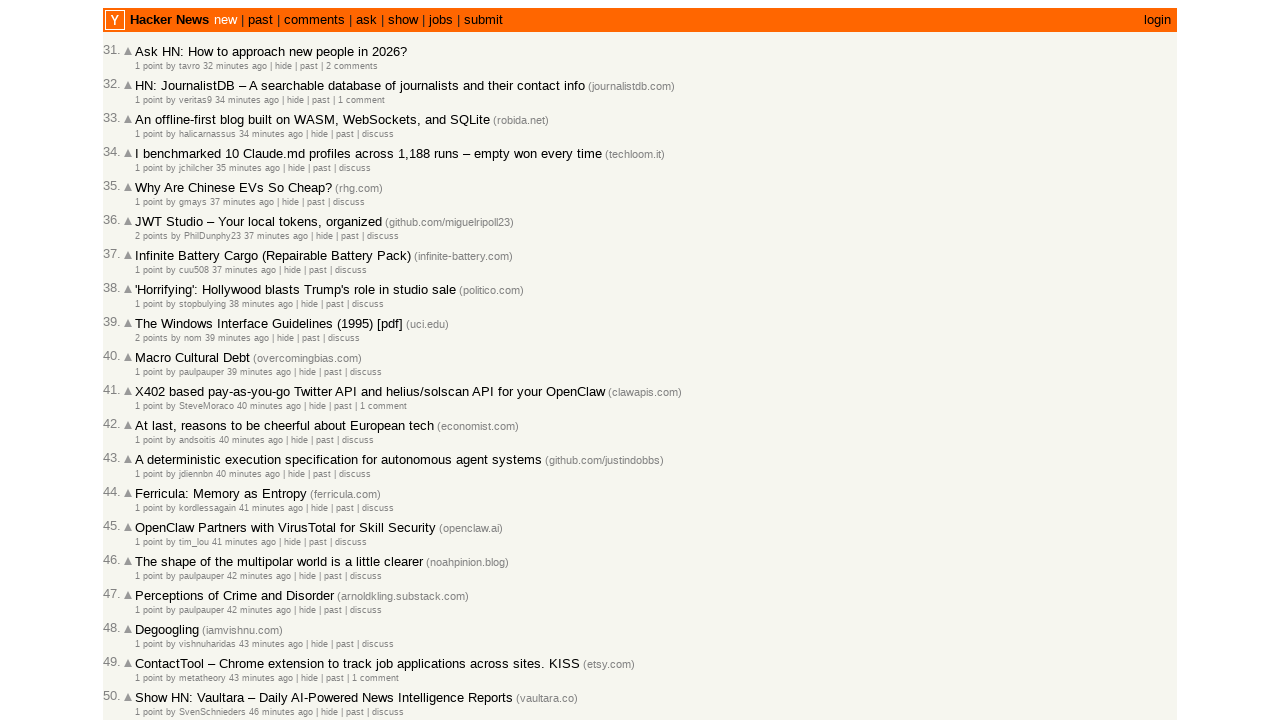

Extracted timestamp attribute: 2026-03-01T21:10:34 1772399434
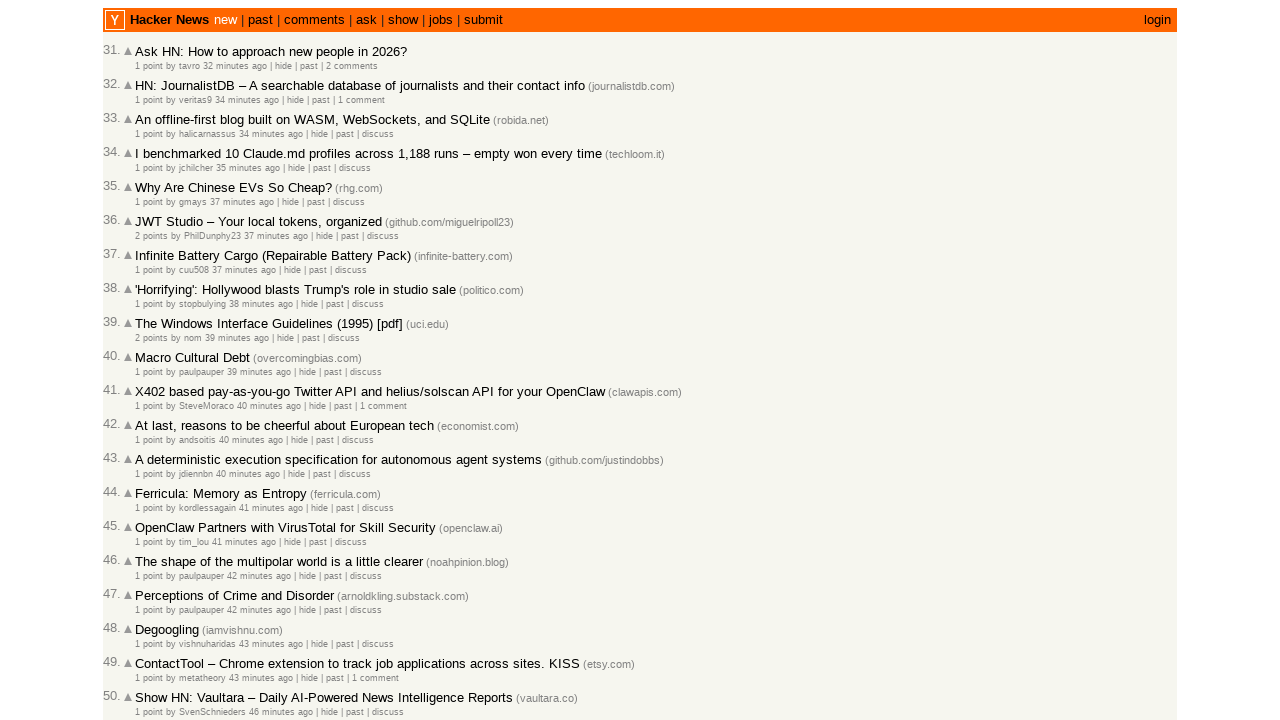

Verified article timestamp 2026-03-01T21:10:34 is in correct chronological order (article 44/100)
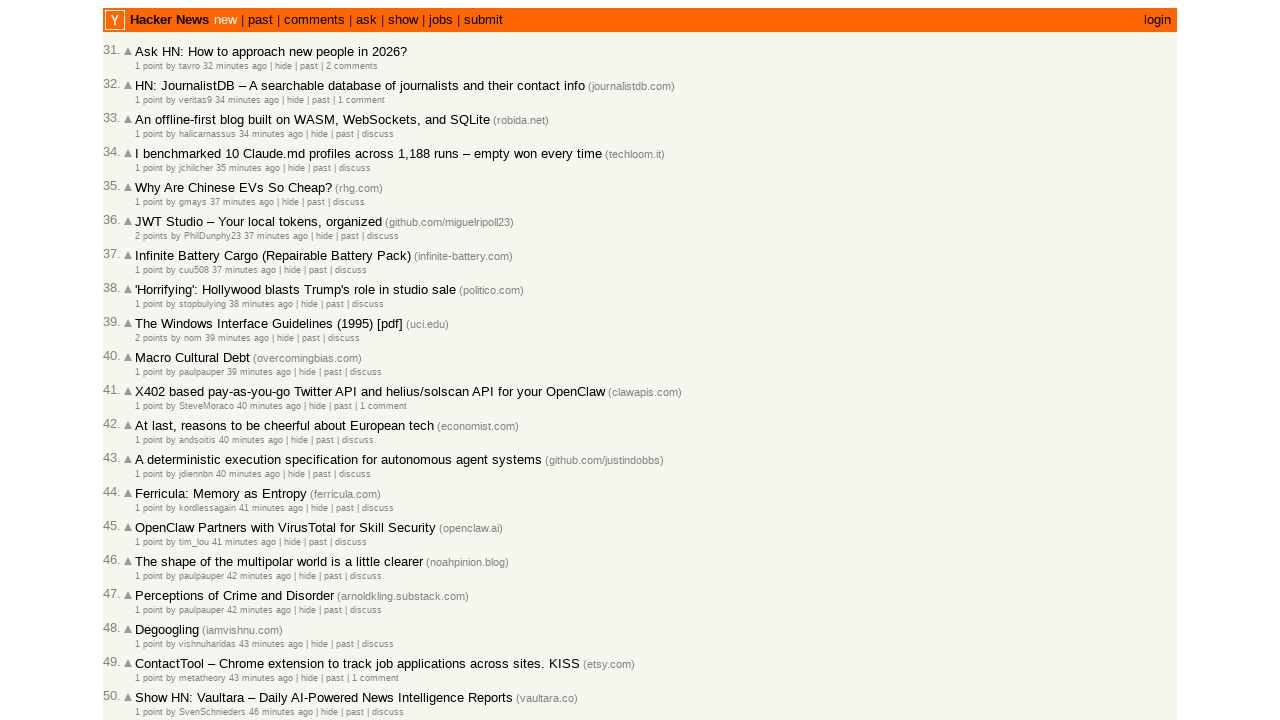

Extracted timestamp attribute: 2026-03-01T21:10:15 1772399415
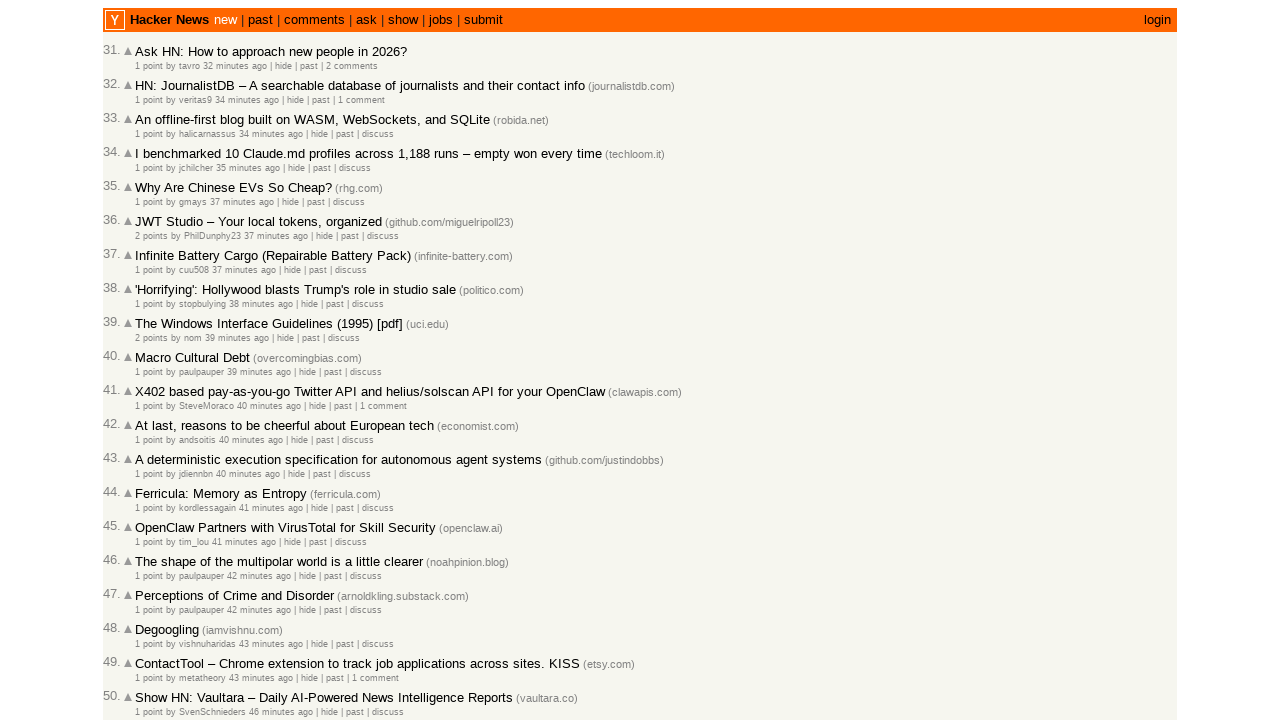

Verified article timestamp 2026-03-01T21:10:15 is in correct chronological order (article 45/100)
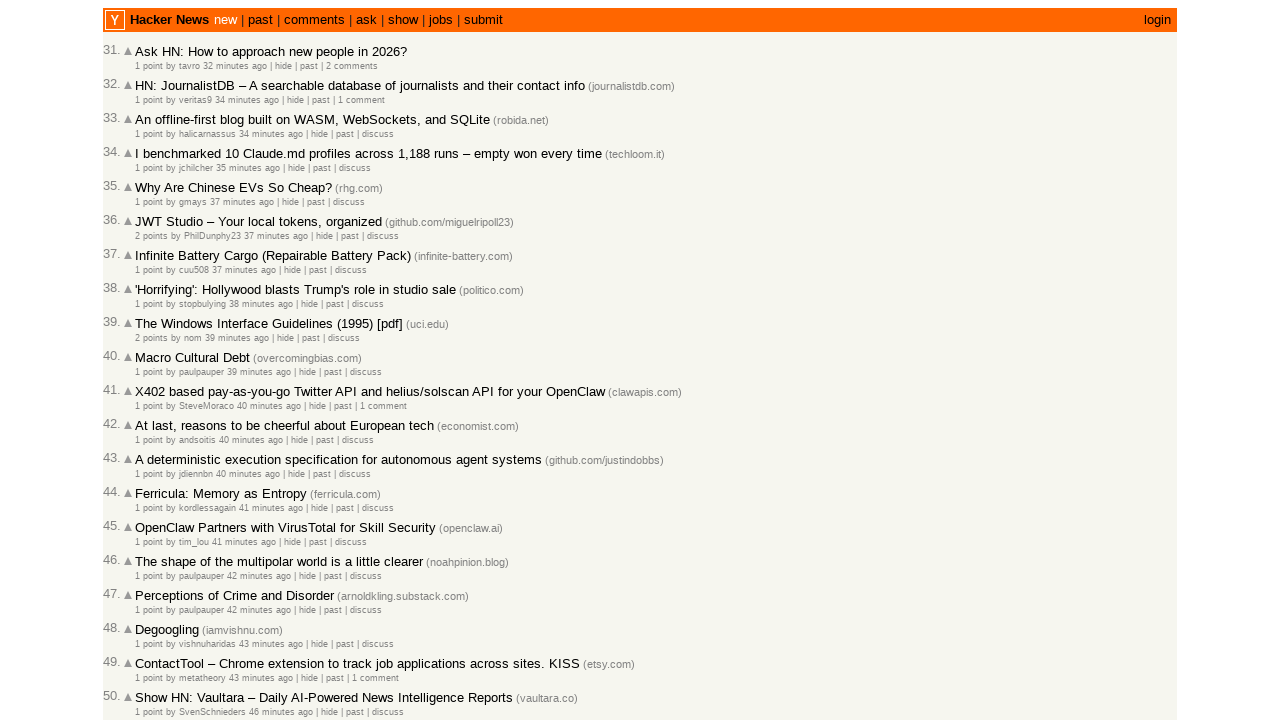

Extracted timestamp attribute: 2026-03-01T21:09:59 1772399399
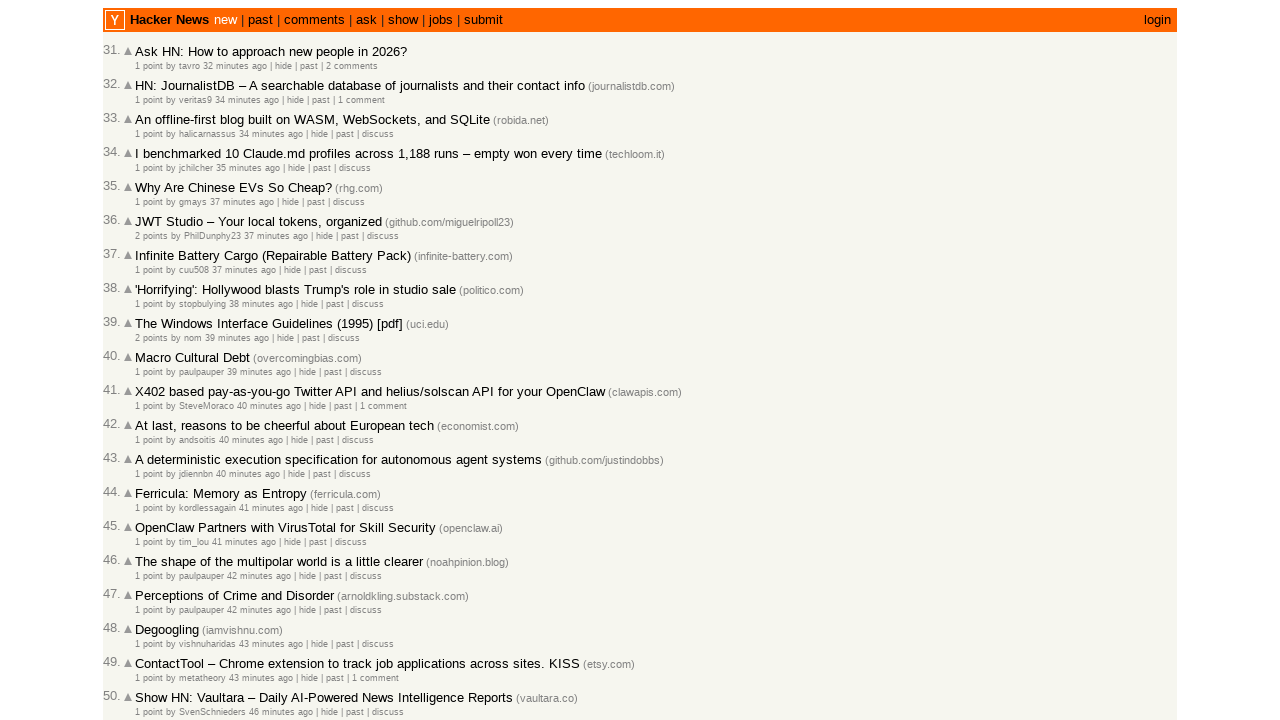

Verified article timestamp 2026-03-01T21:09:59 is in correct chronological order (article 46/100)
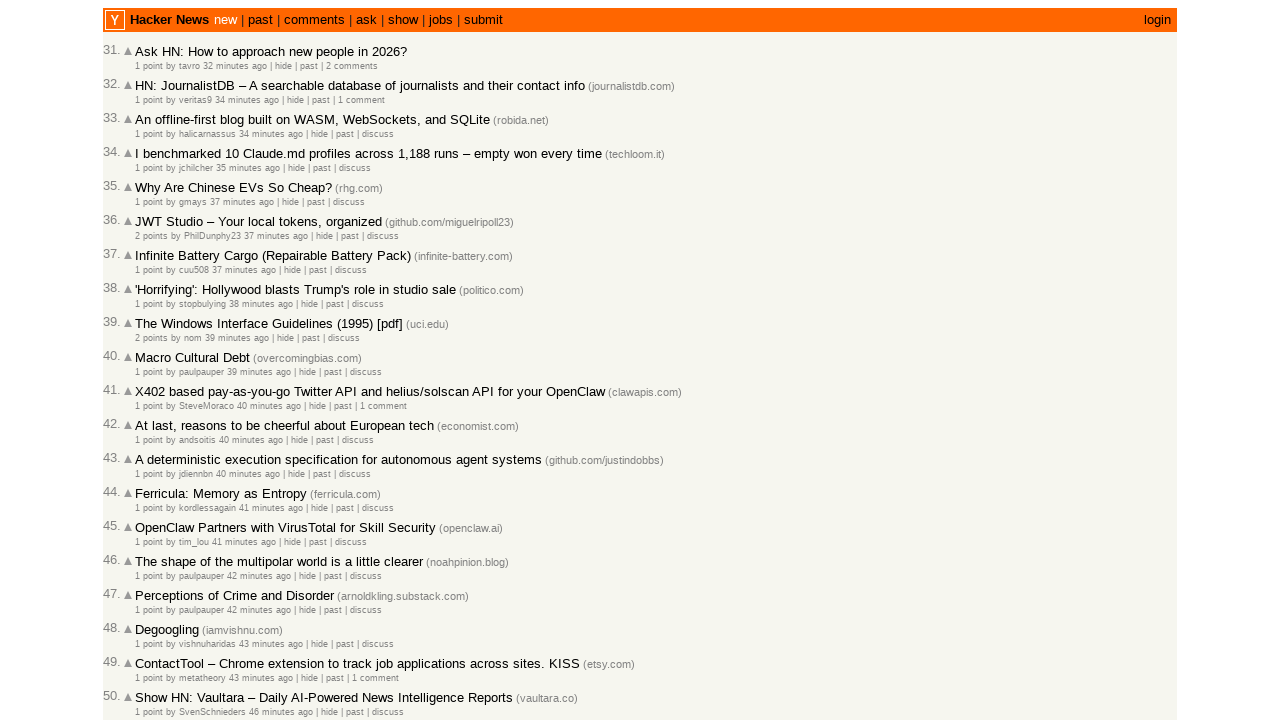

Extracted timestamp attribute: 2026-03-01T21:09:43 1772399383
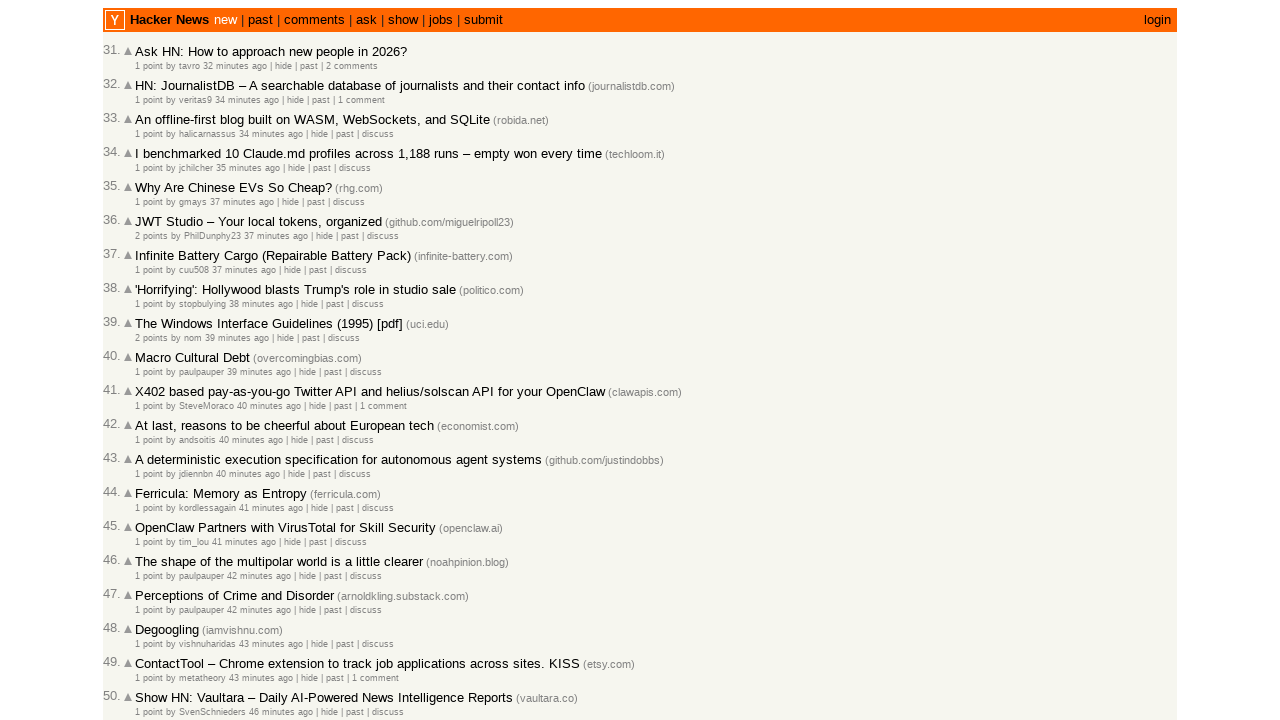

Verified article timestamp 2026-03-01T21:09:43 is in correct chronological order (article 47/100)
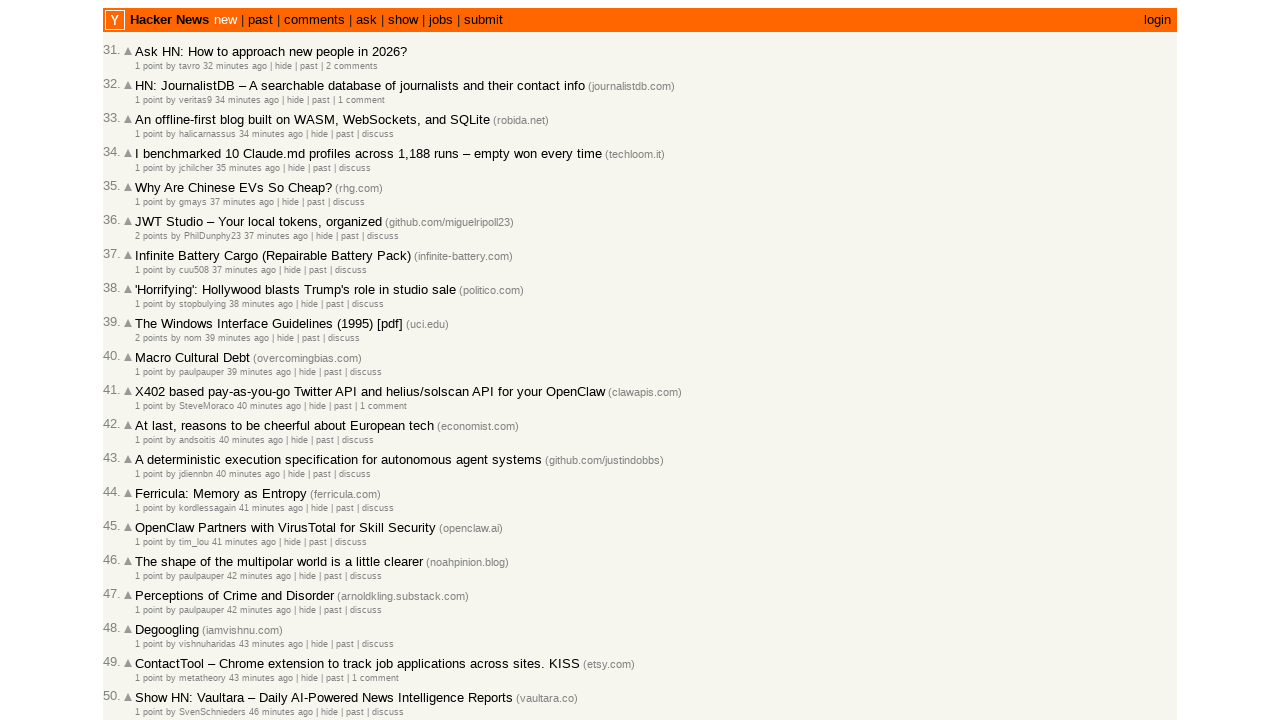

Extracted timestamp attribute: 2026-03-01T21:08:41 1772399321
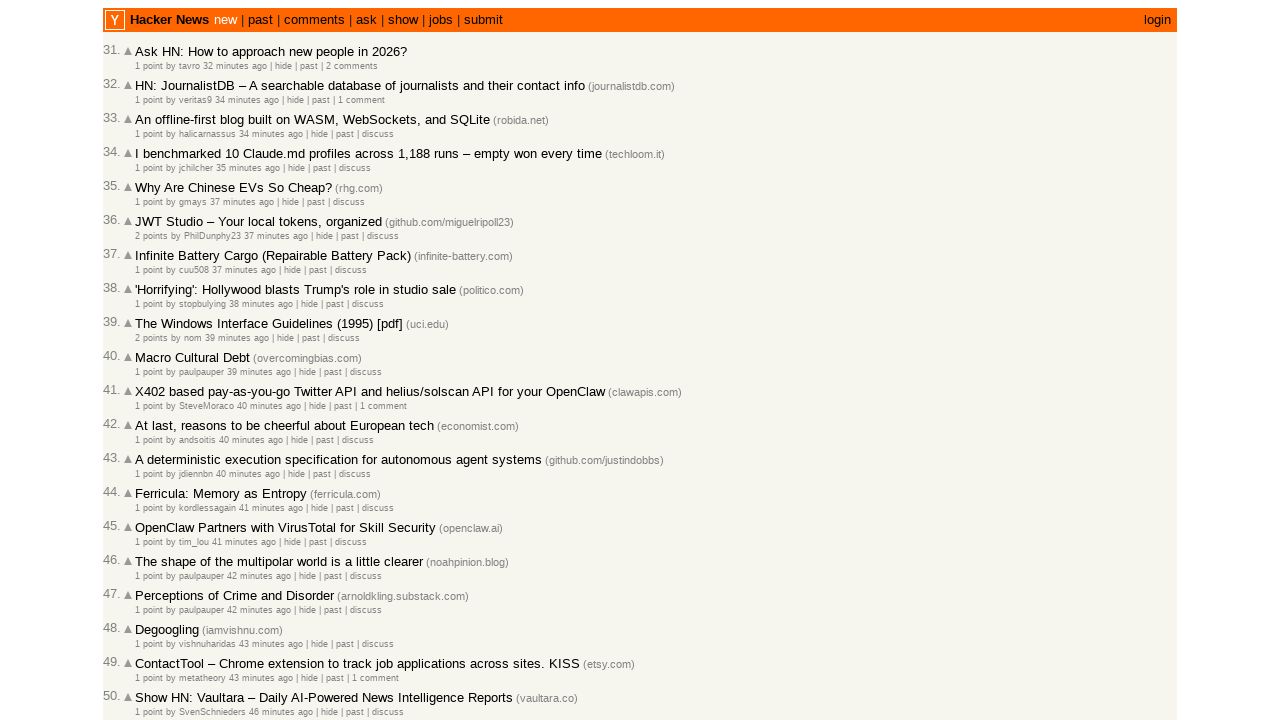

Verified article timestamp 2026-03-01T21:08:41 is in correct chronological order (article 48/100)
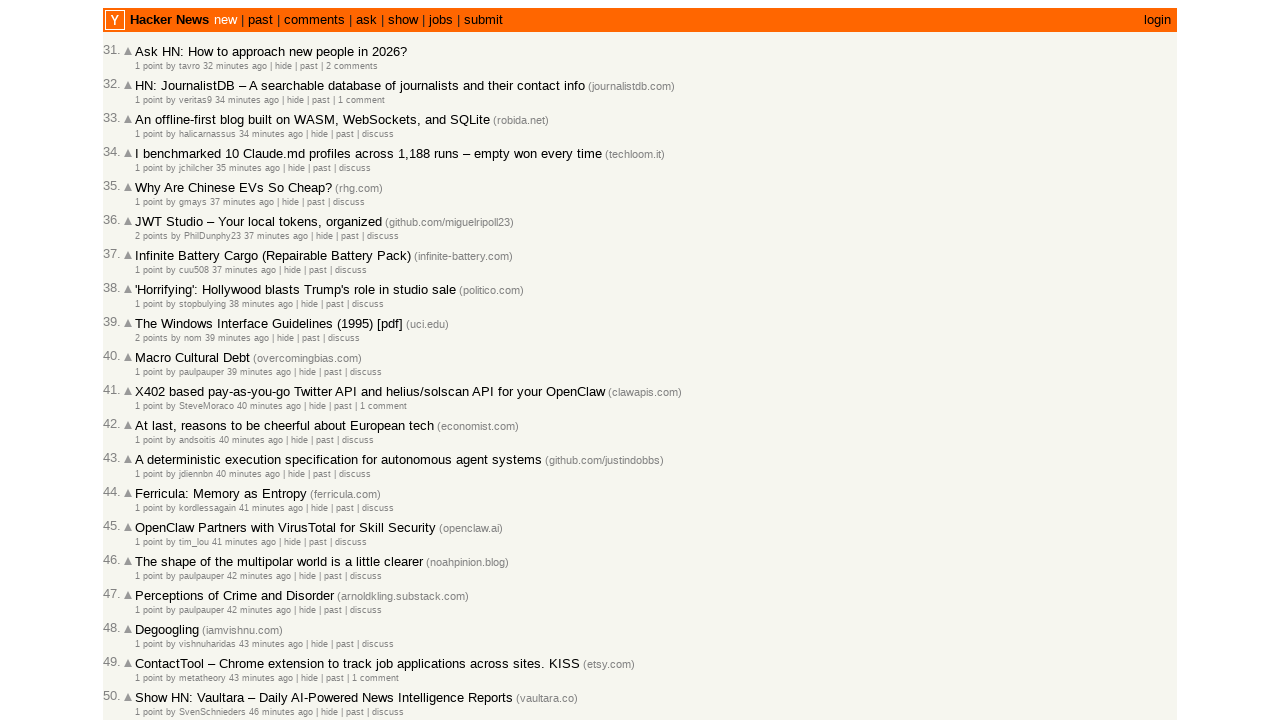

Extracted timestamp attribute: 2026-03-01T21:08:15 1772399295
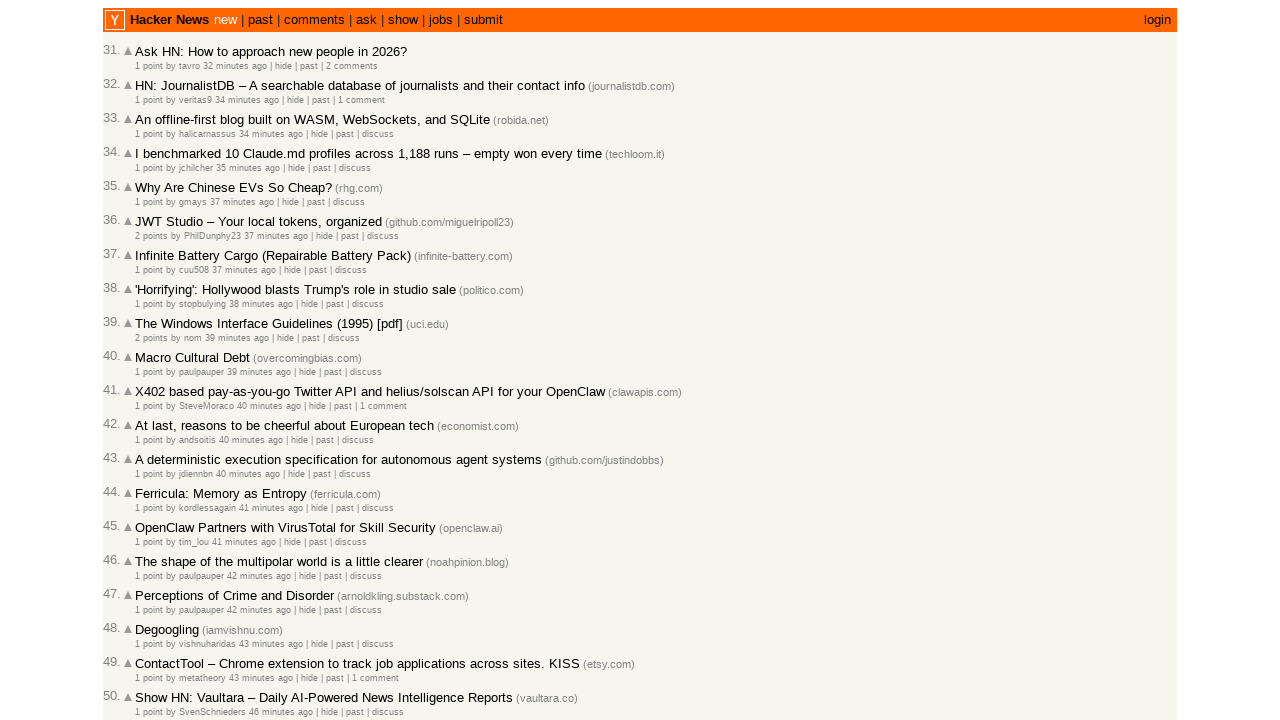

Verified article timestamp 2026-03-01T21:08:15 is in correct chronological order (article 49/100)
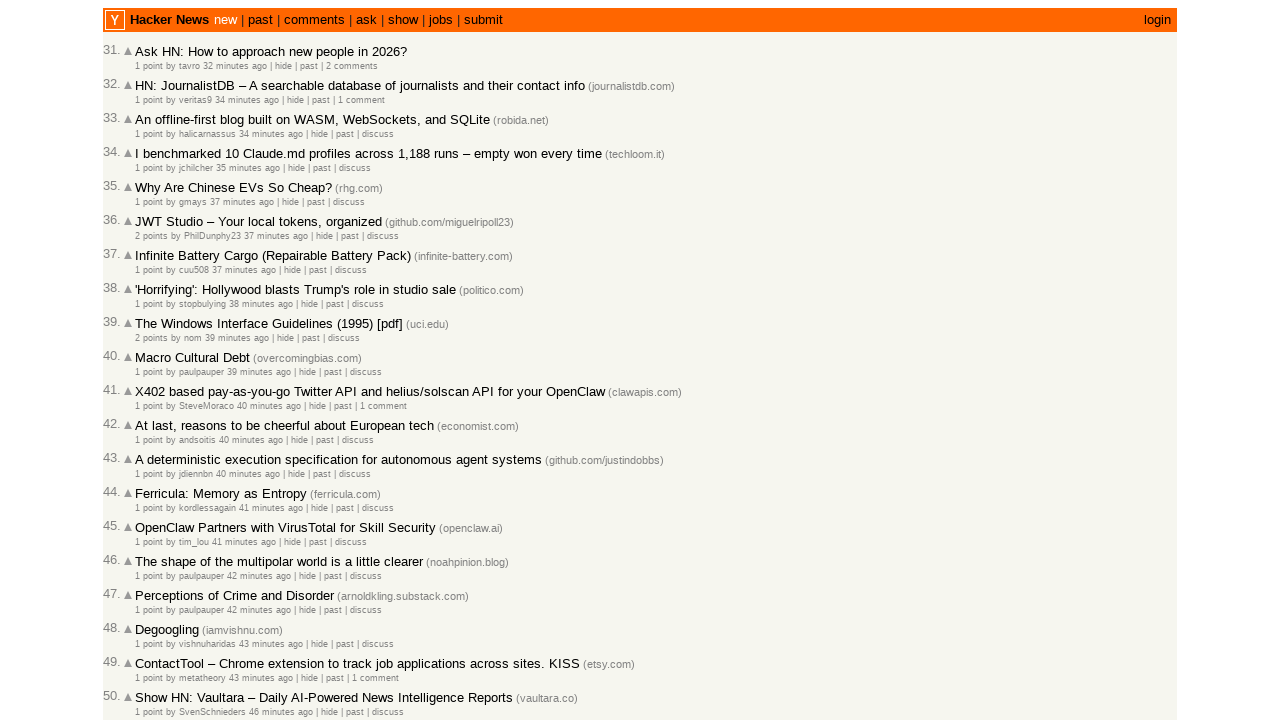

Extracted timestamp attribute: 2026-03-01T21:05:41 1772399141
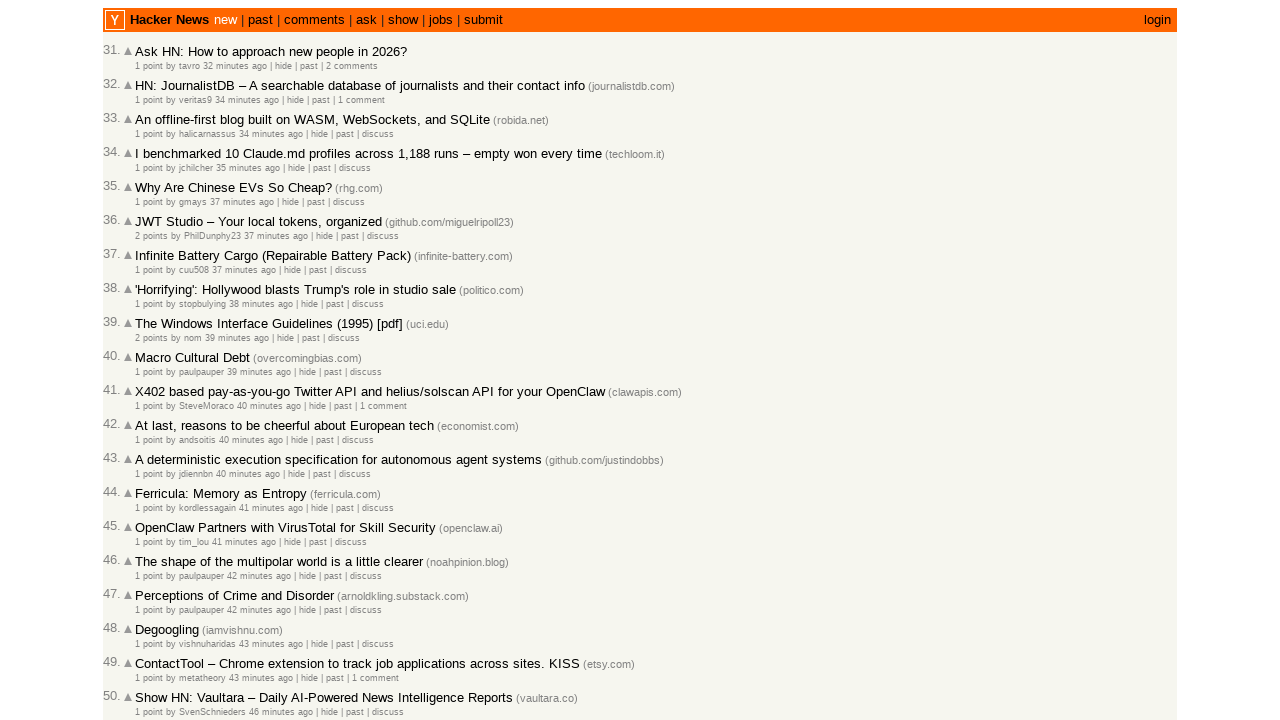

Verified article timestamp 2026-03-01T21:05:41 is in correct chronological order (article 50/100)
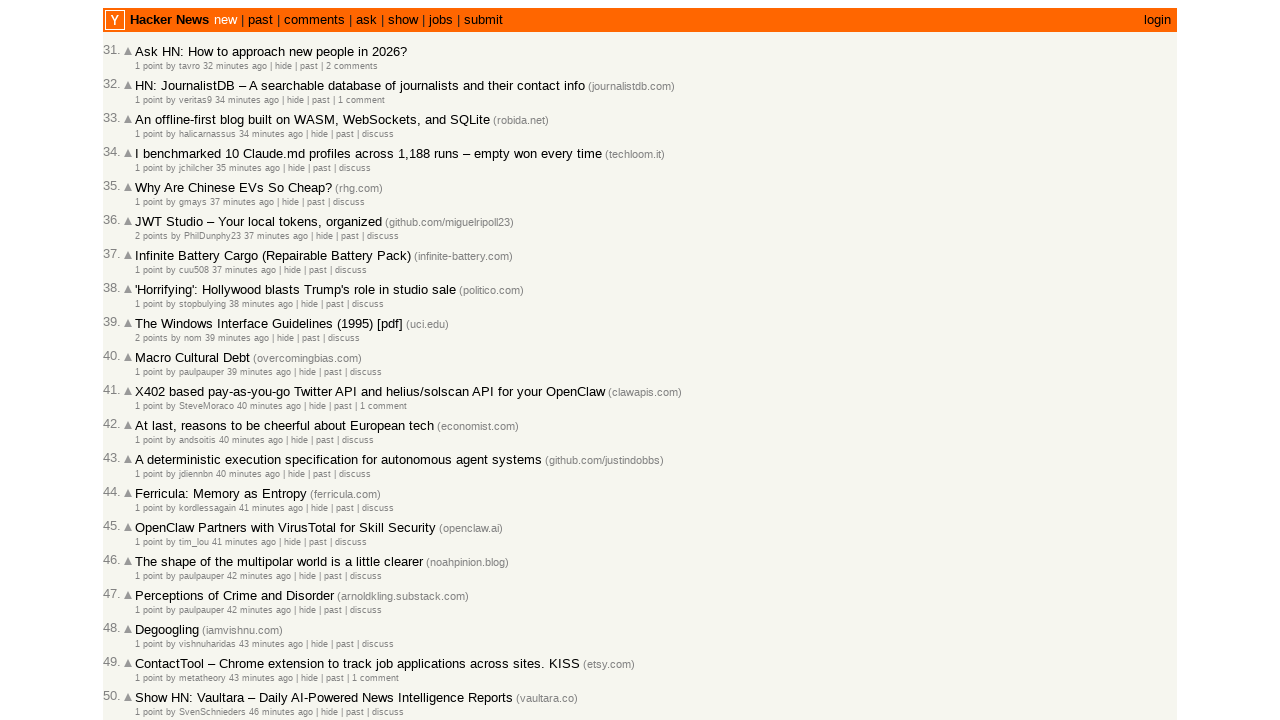

Extracted timestamp attribute: 2026-03-01T21:04:02 1772399042
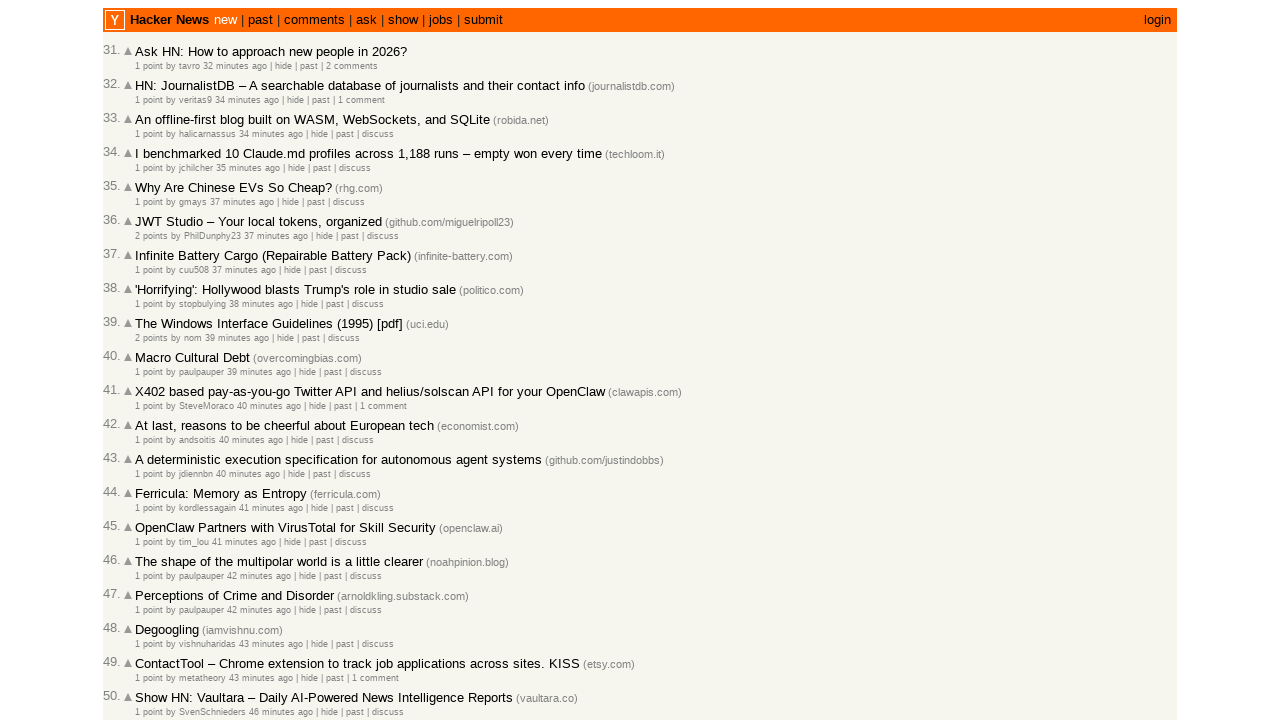

Verified article timestamp 2026-03-01T21:04:02 is in correct chronological order (article 51/100)
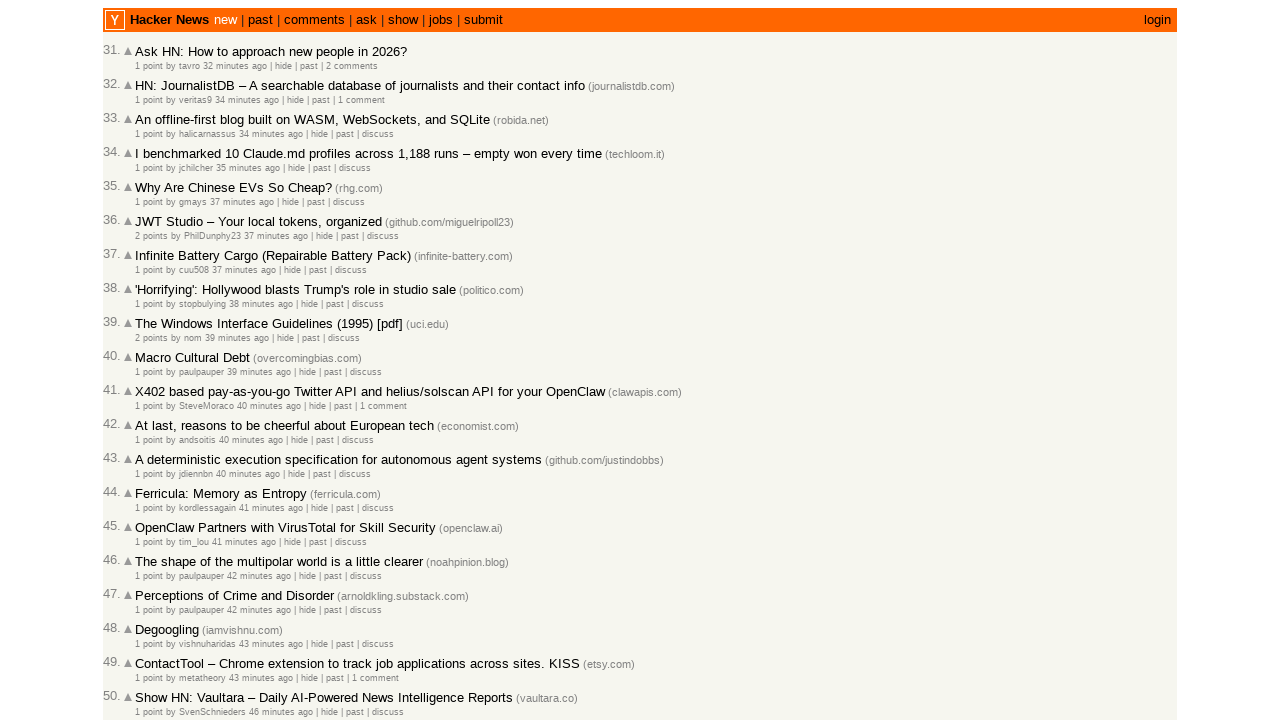

Extracted timestamp attribute: 2026-03-01T21:03:14 1772398994
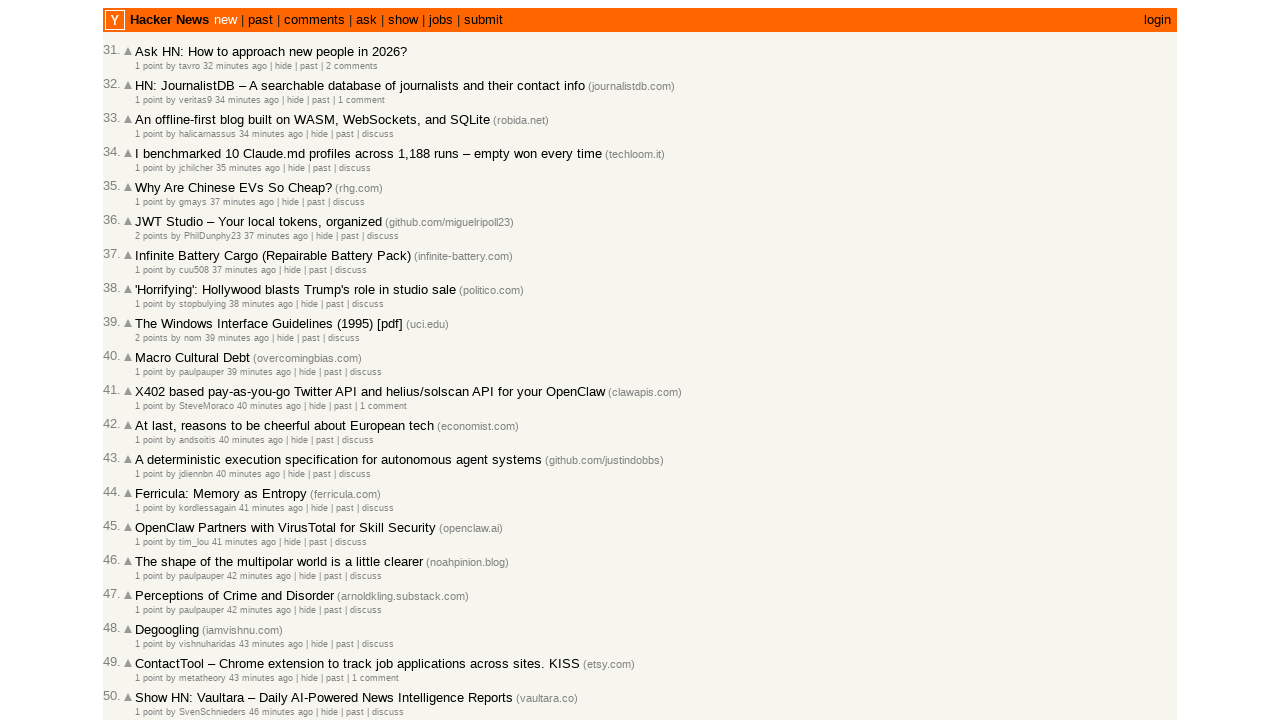

Verified article timestamp 2026-03-01T21:03:14 is in correct chronological order (article 52/100)
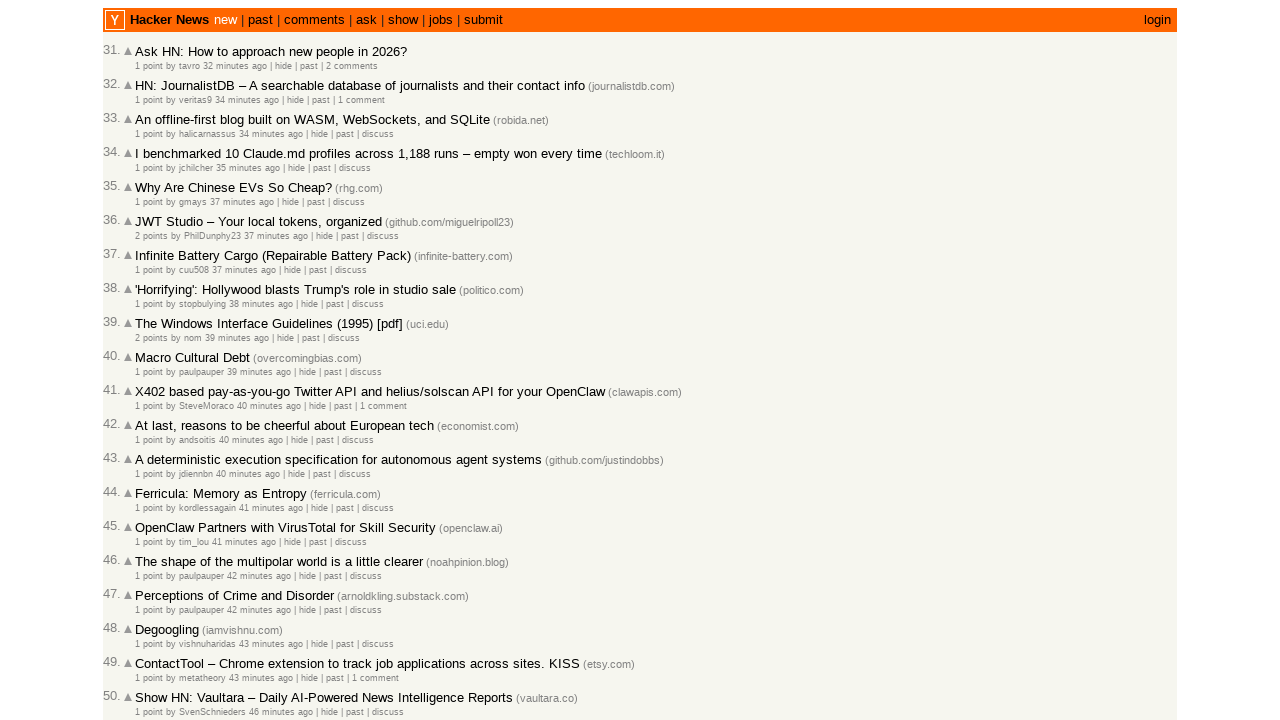

Extracted timestamp attribute: 2026-03-01T21:01:40 1772398900
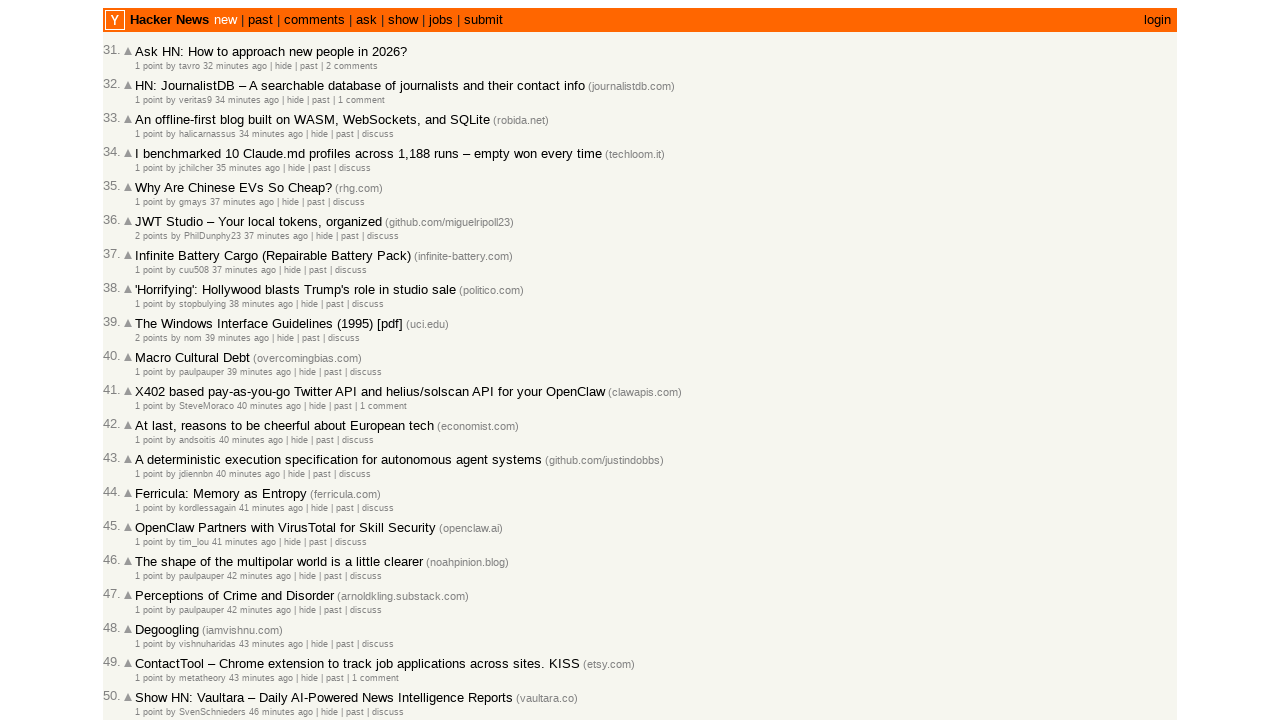

Verified article timestamp 2026-03-01T21:01:40 is in correct chronological order (article 53/100)
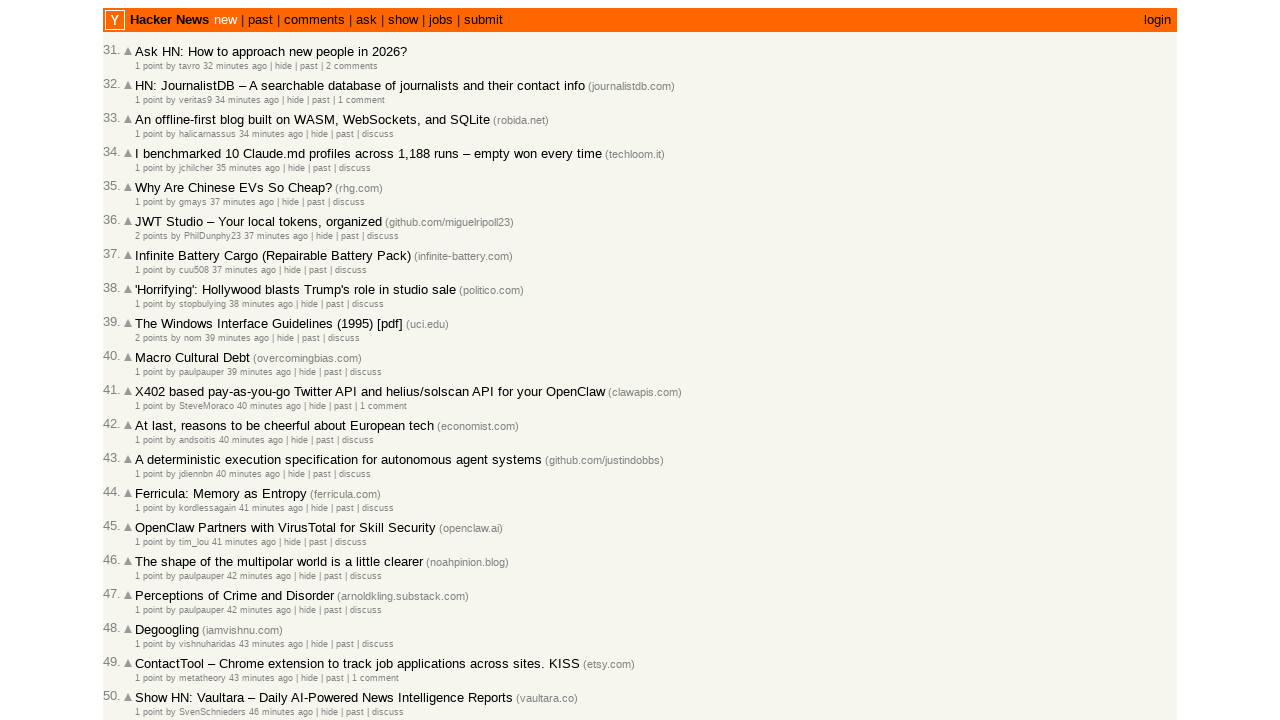

Extracted timestamp attribute: 2026-03-01T20:55:22 1772398522
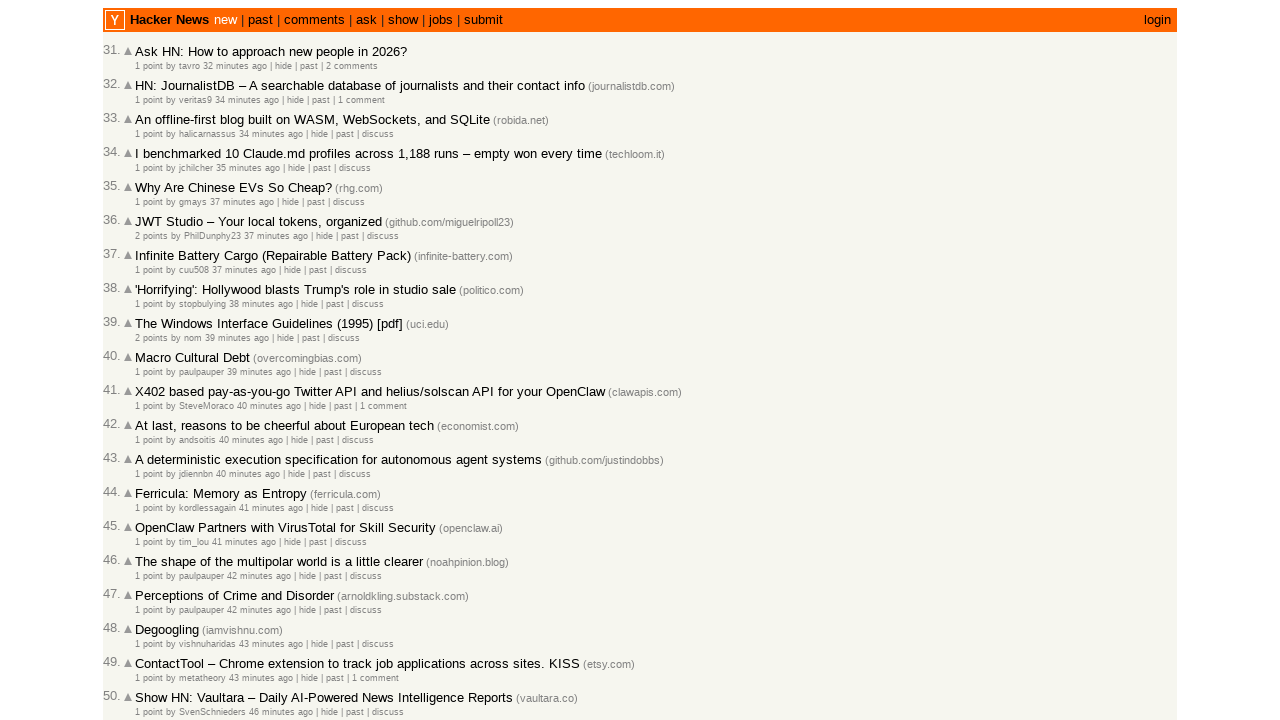

Verified article timestamp 2026-03-01T20:55:22 is in correct chronological order (article 54/100)
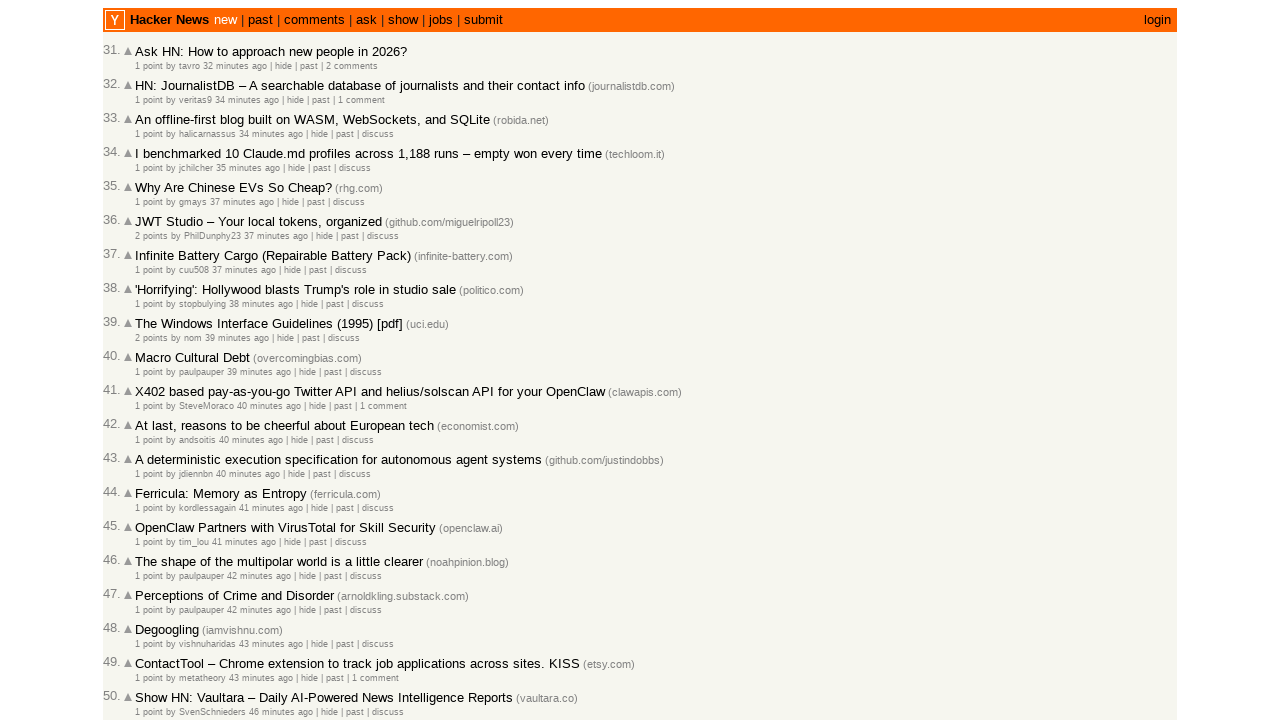

Extracted timestamp attribute: 2026-03-01T20:54:54 1772398494
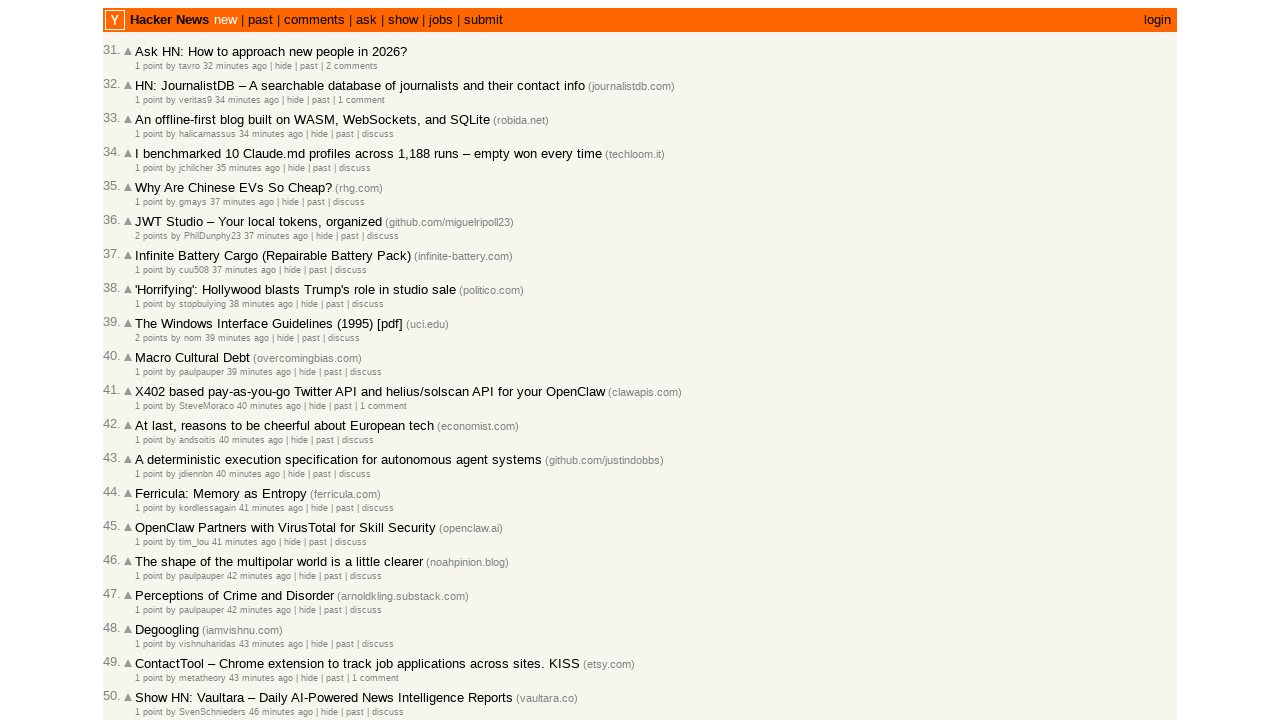

Verified article timestamp 2026-03-01T20:54:54 is in correct chronological order (article 55/100)
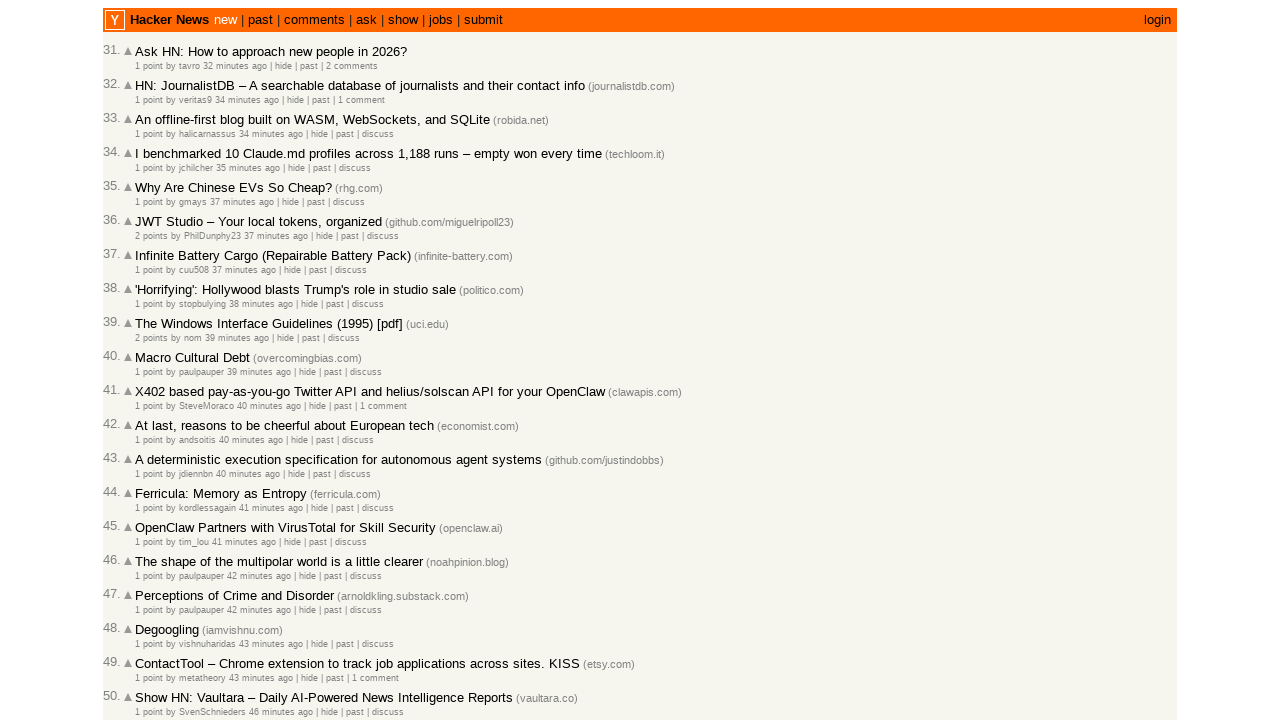

Extracted timestamp attribute: 2026-03-01T20:54:12 1772398452
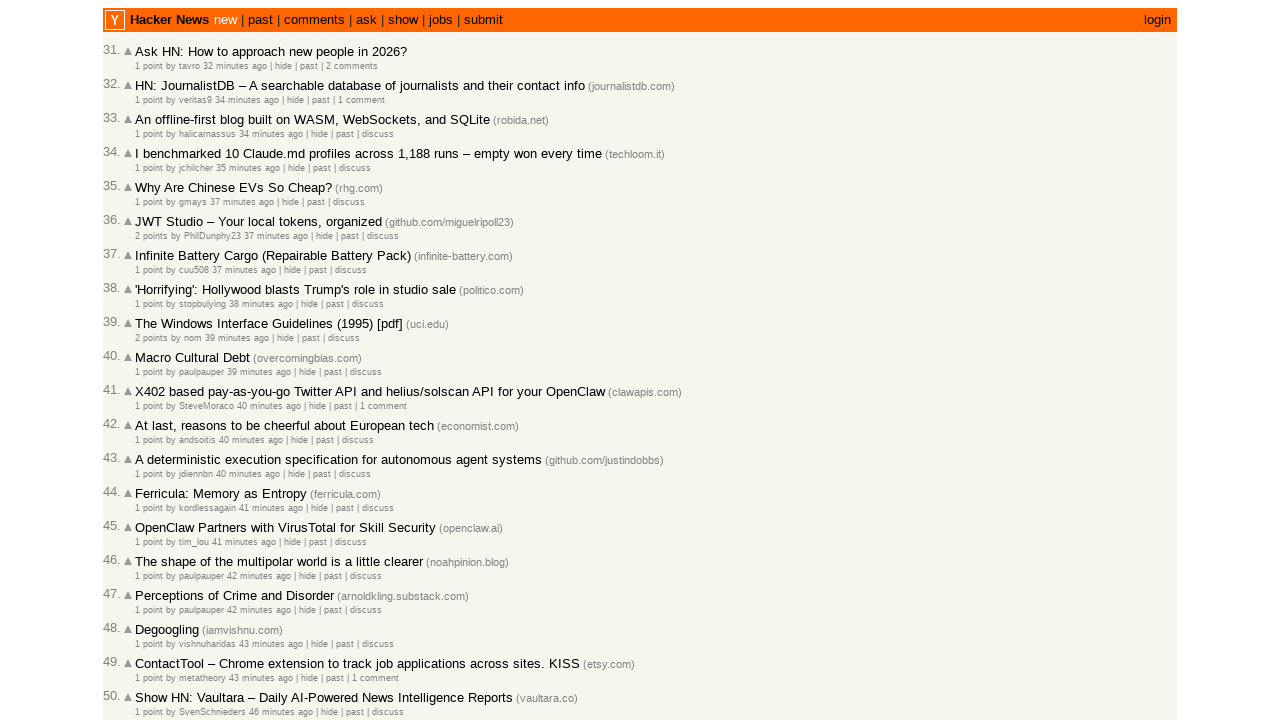

Verified article timestamp 2026-03-01T20:54:12 is in correct chronological order (article 56/100)
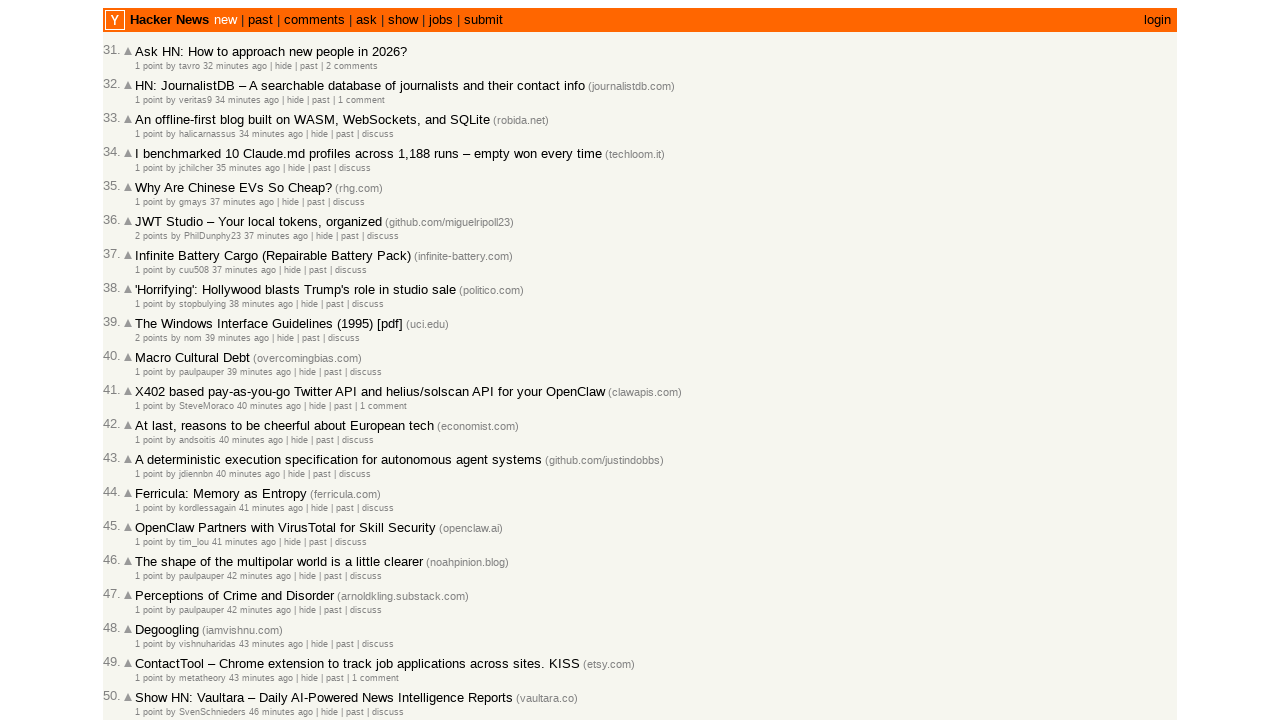

Extracted timestamp attribute: 2026-03-01T20:51:32 1772398292
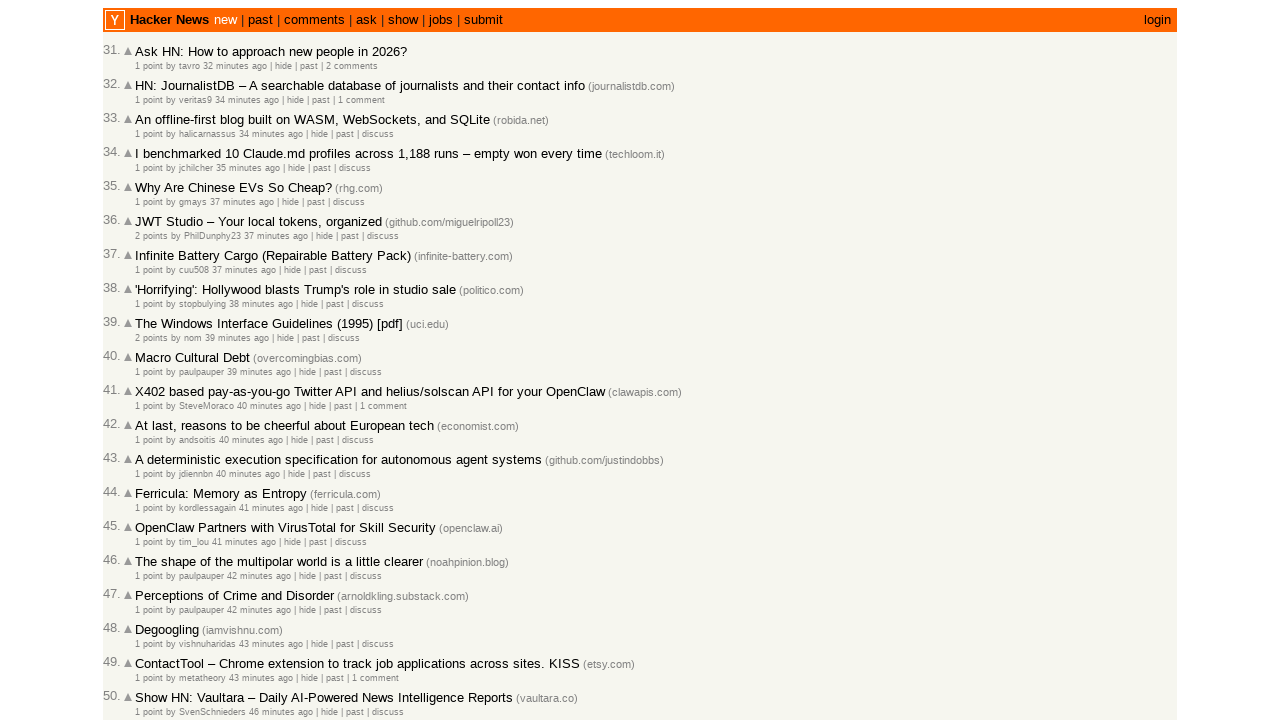

Verified article timestamp 2026-03-01T20:51:32 is in correct chronological order (article 57/100)
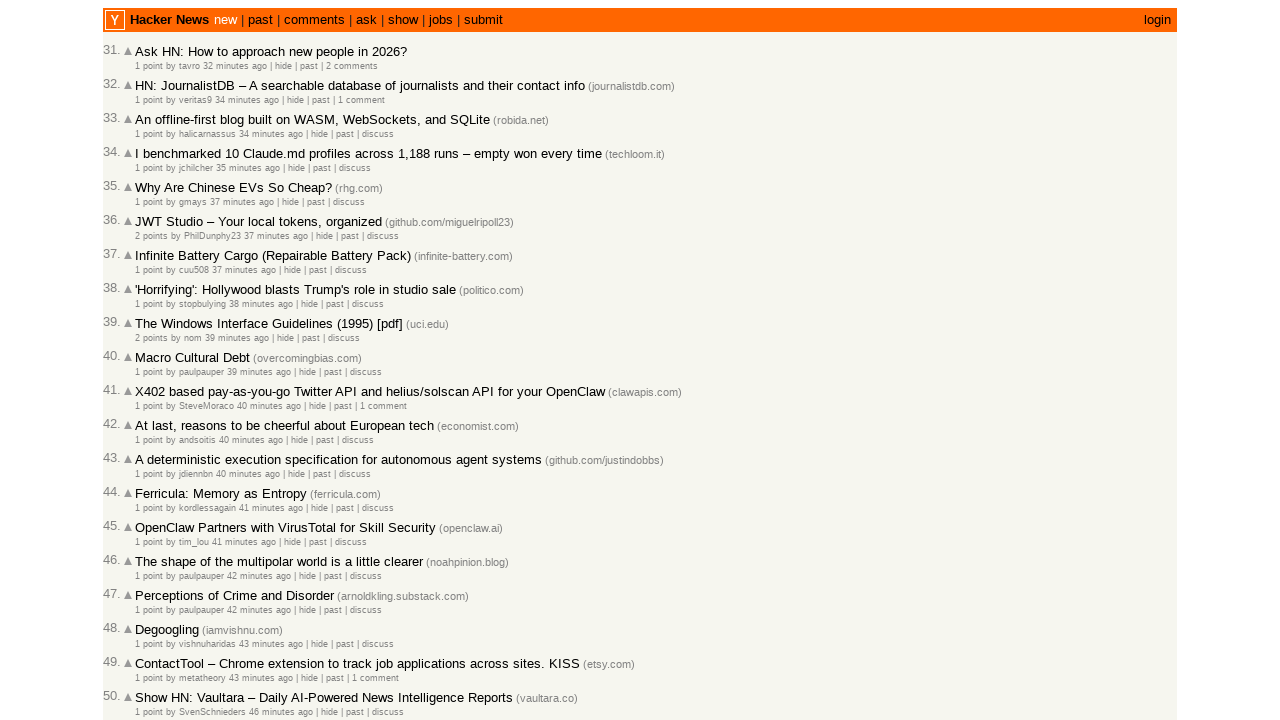

Extracted timestamp attribute: 2026-03-01T20:51:13 1772398273
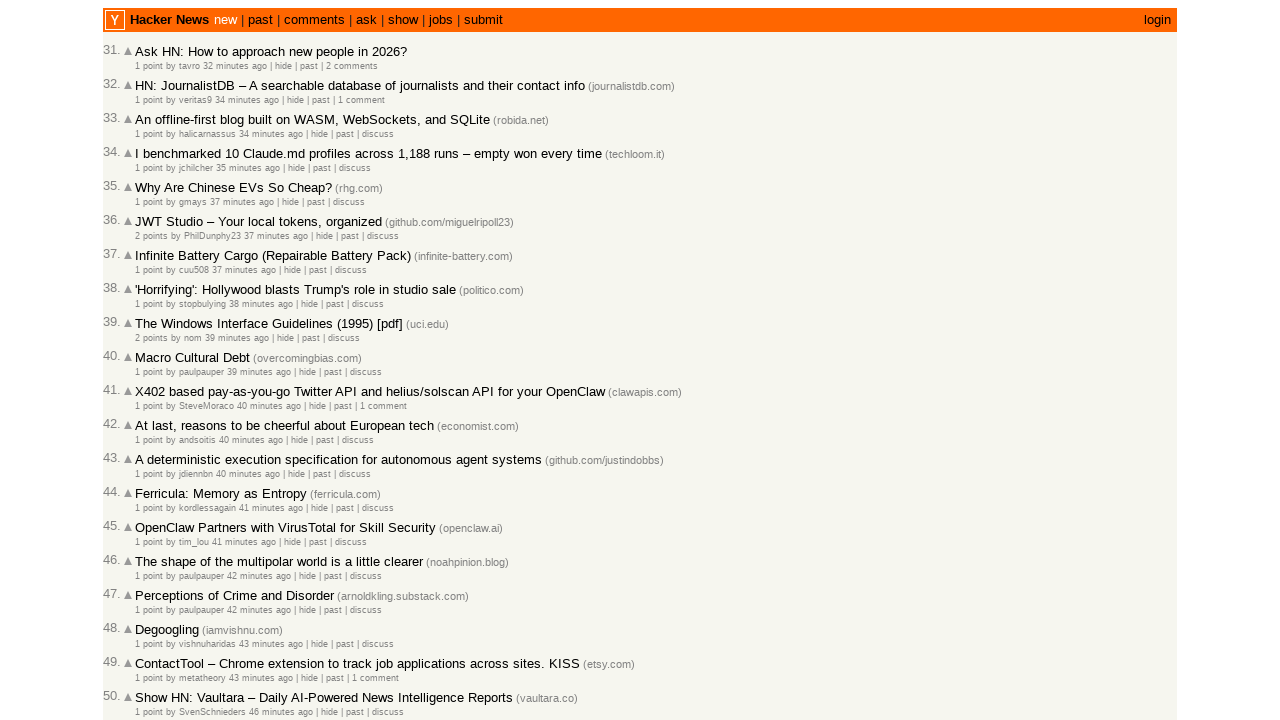

Verified article timestamp 2026-03-01T20:51:13 is in correct chronological order (article 58/100)
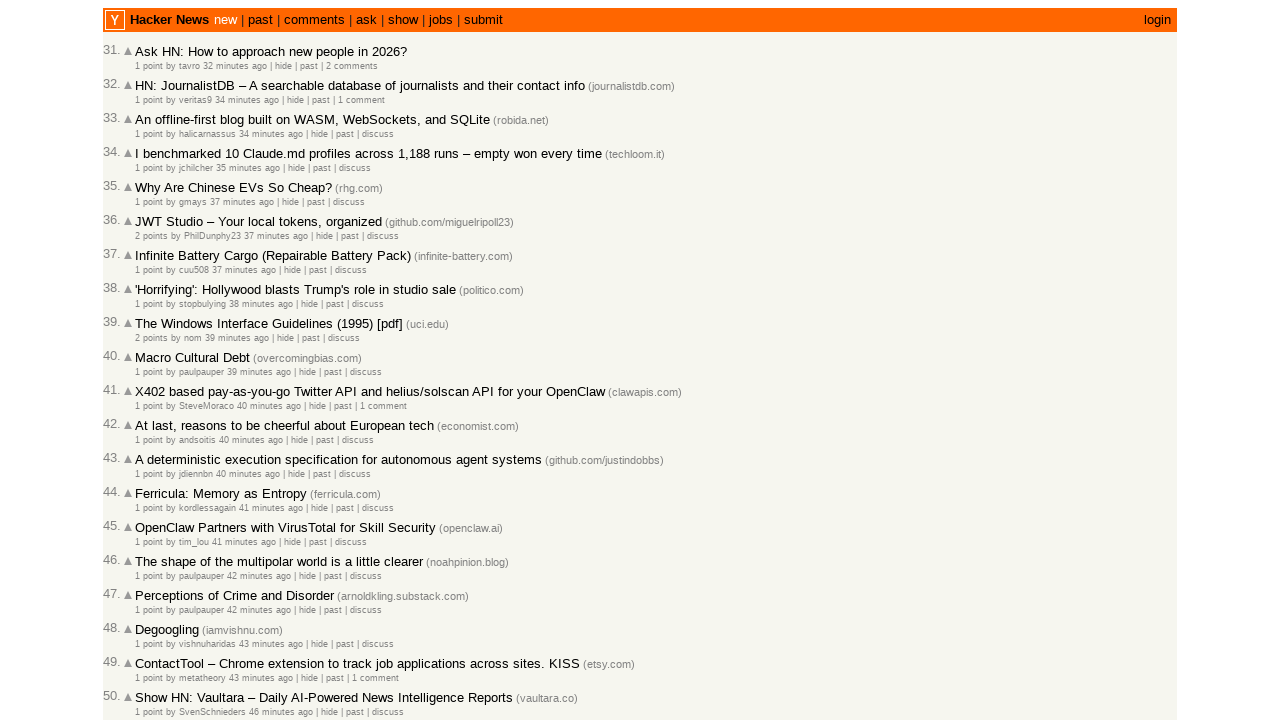

Extracted timestamp attribute: 2026-03-01T20:50:17 1772398217
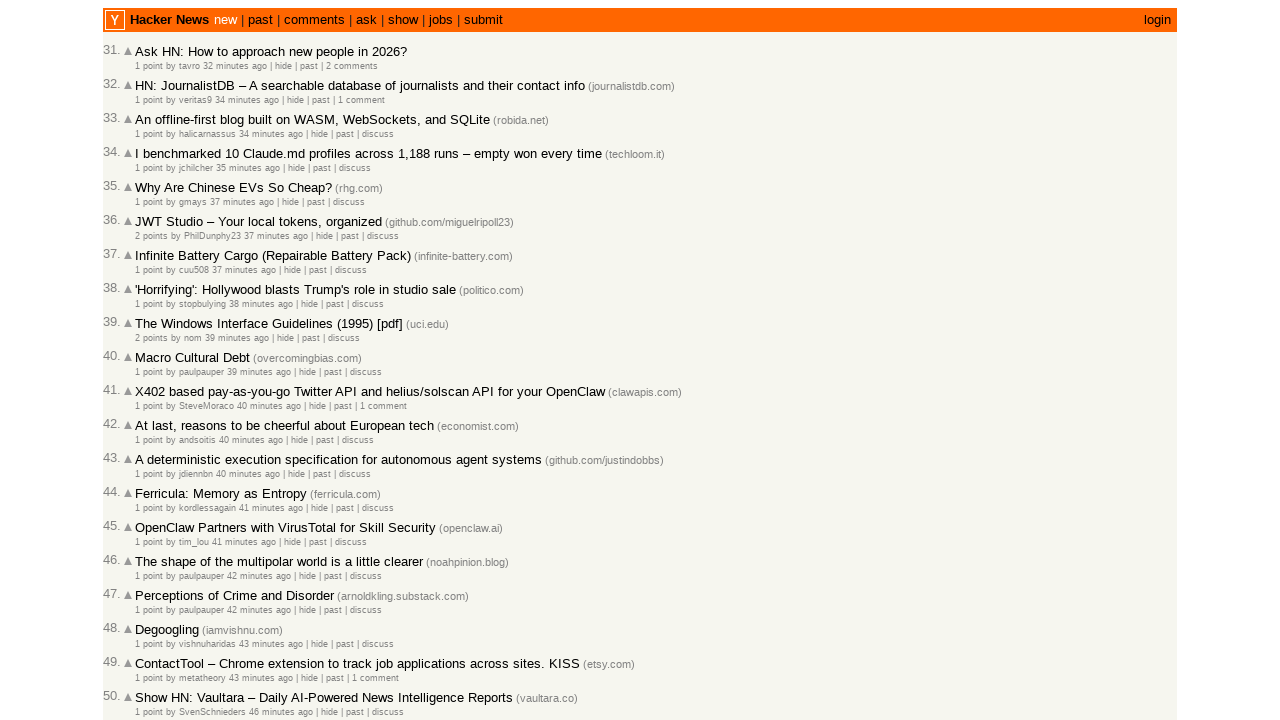

Verified article timestamp 2026-03-01T20:50:17 is in correct chronological order (article 59/100)
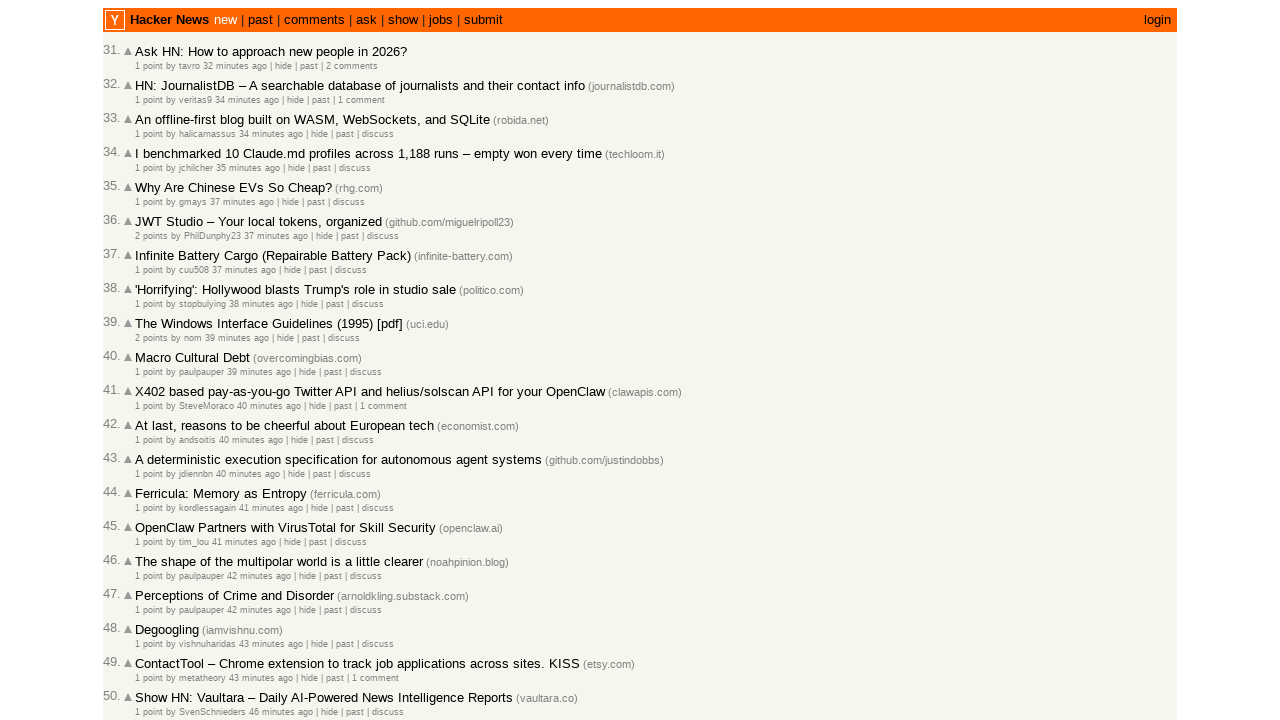

Extracted timestamp attribute: 2026-03-01T20:48:30 1772398110
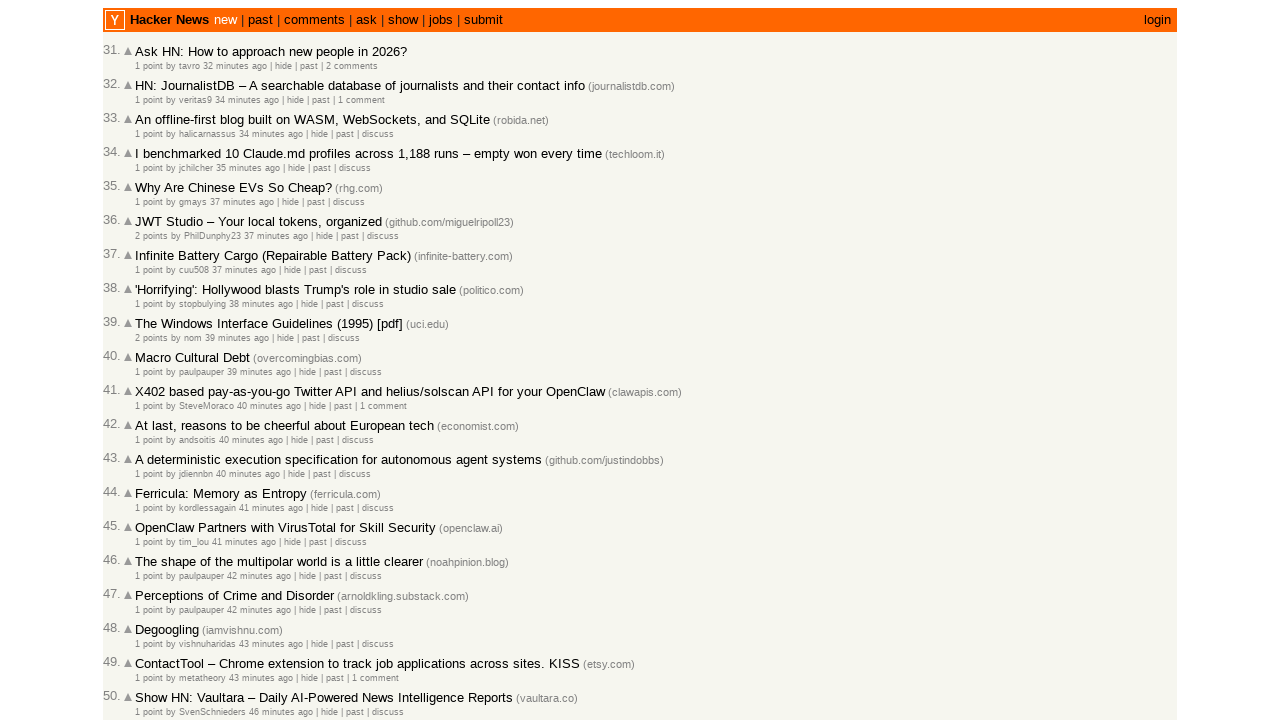

Verified article timestamp 2026-03-01T20:48:30 is in correct chronological order (article 60/100)
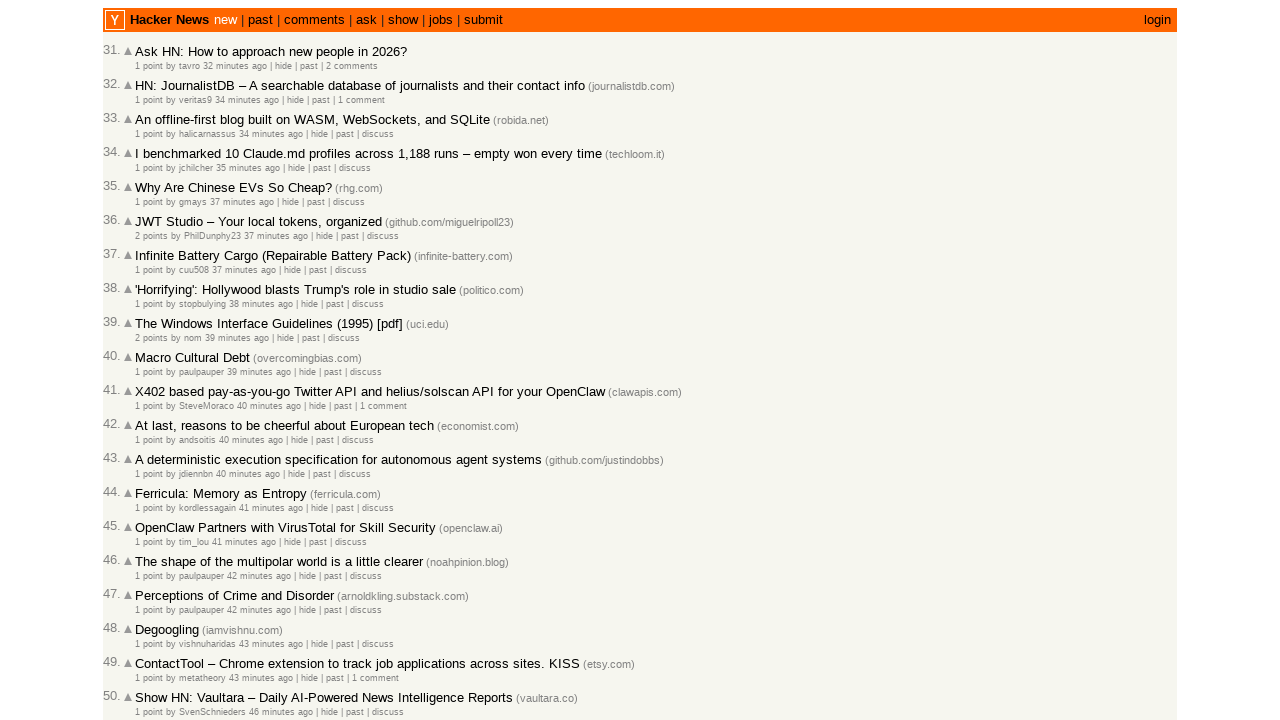

Clicked 'More' link to load next page of articles at (149, 616) on .morelink >> nth=0
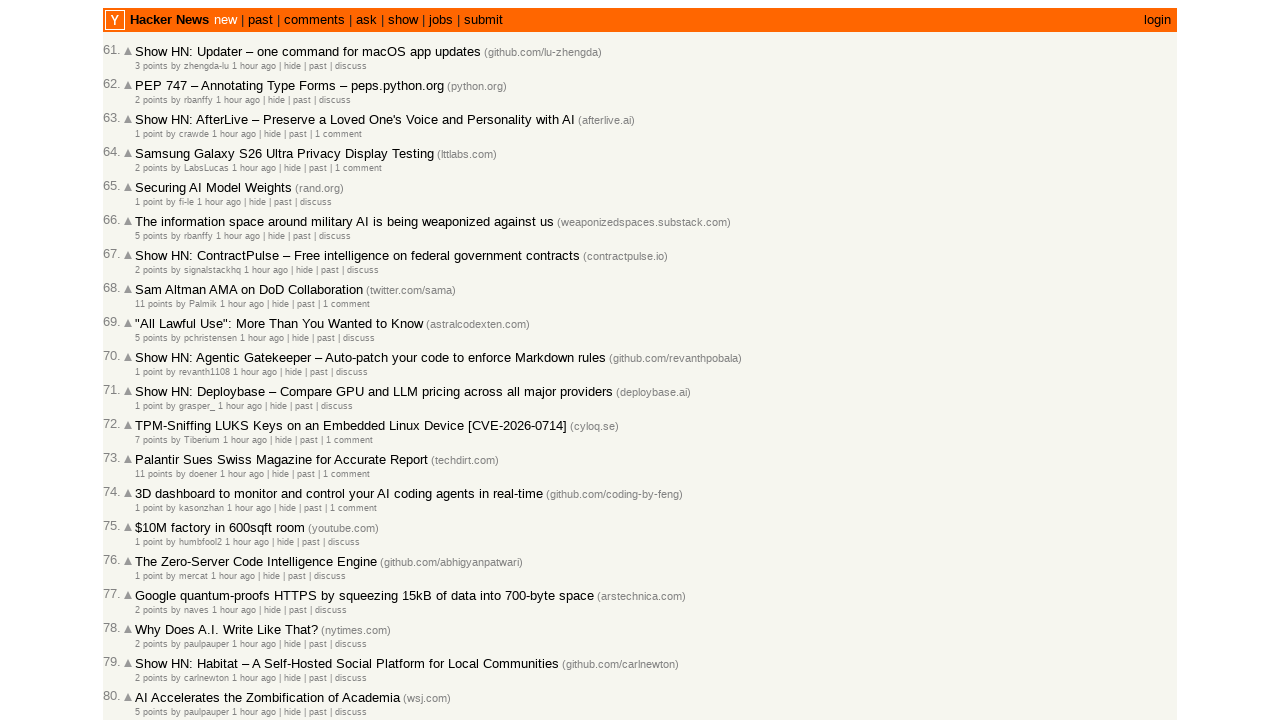

Waited for network idle after loading next page
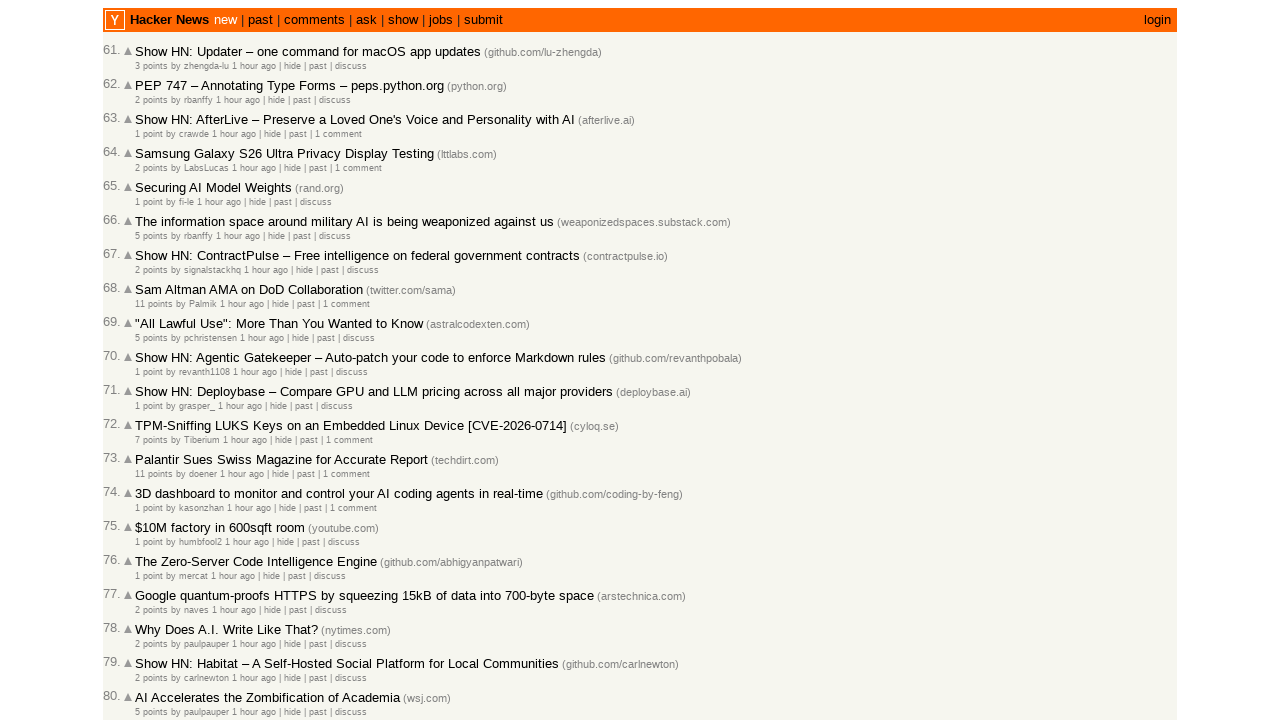

Waited for article timestamp elements to load
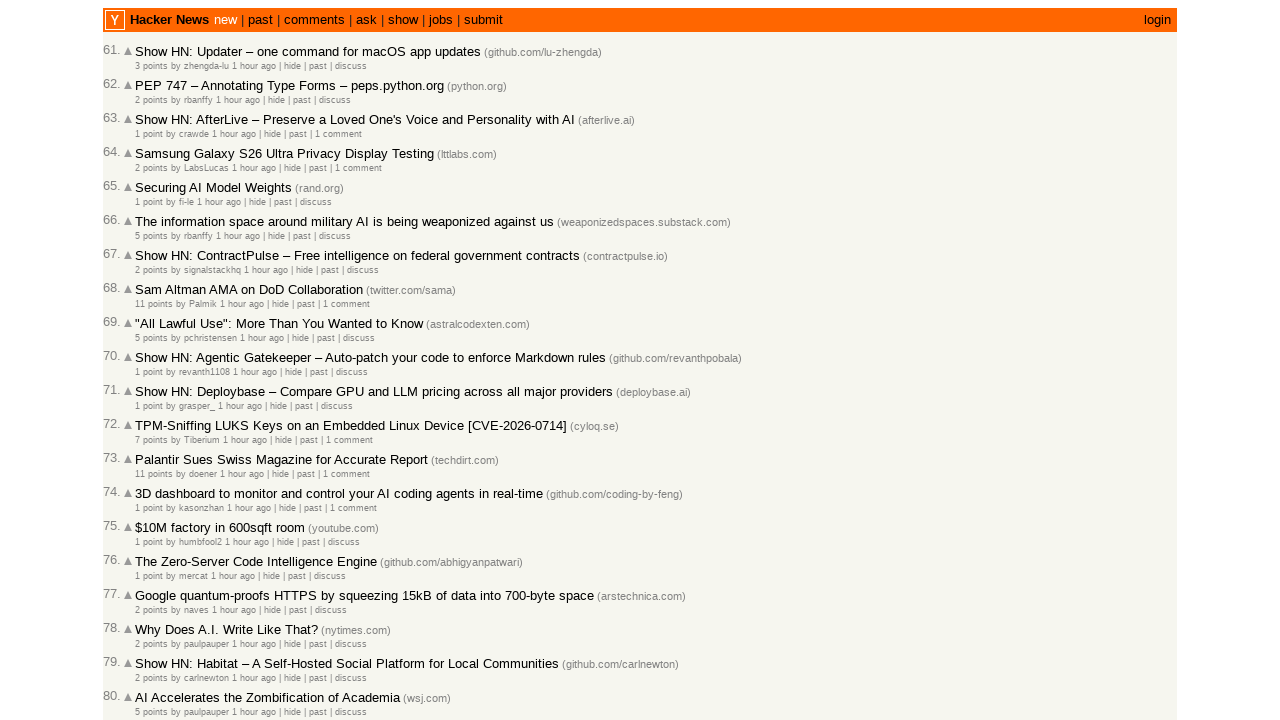

Retrieved 30 time elements from current page
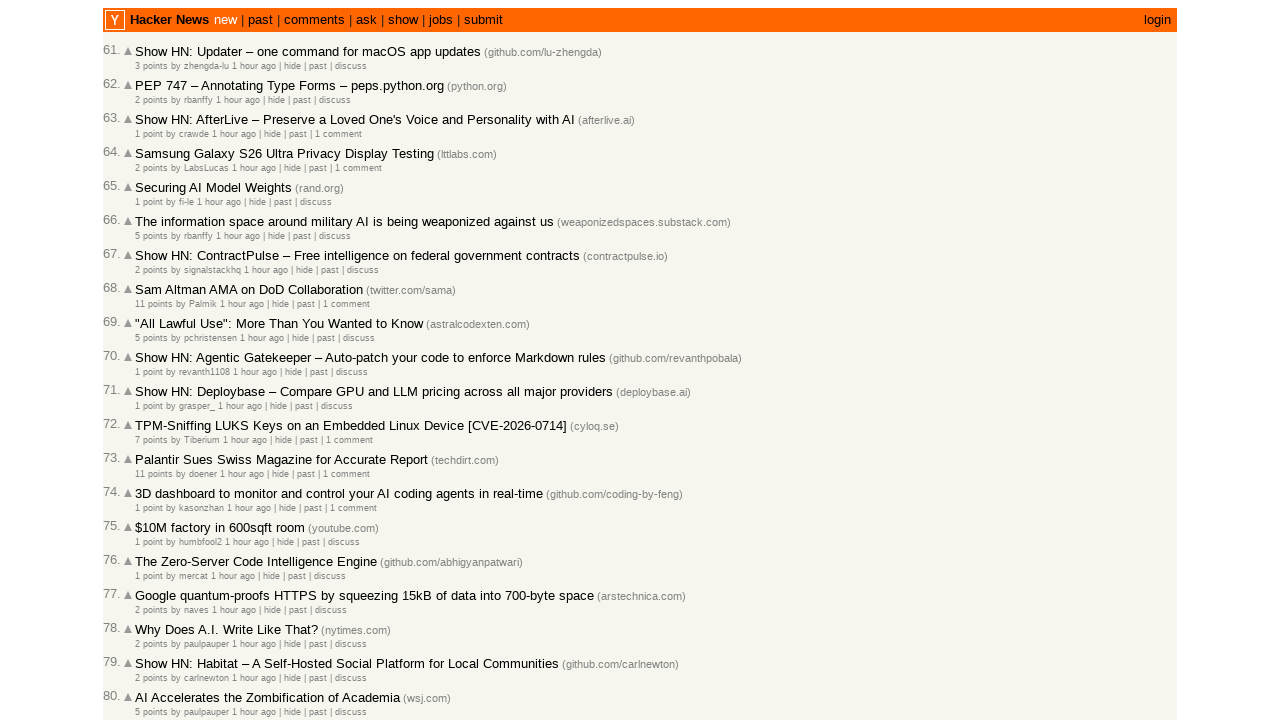

Extracted timestamp attribute: 2026-03-01T20:46:13 1772397973
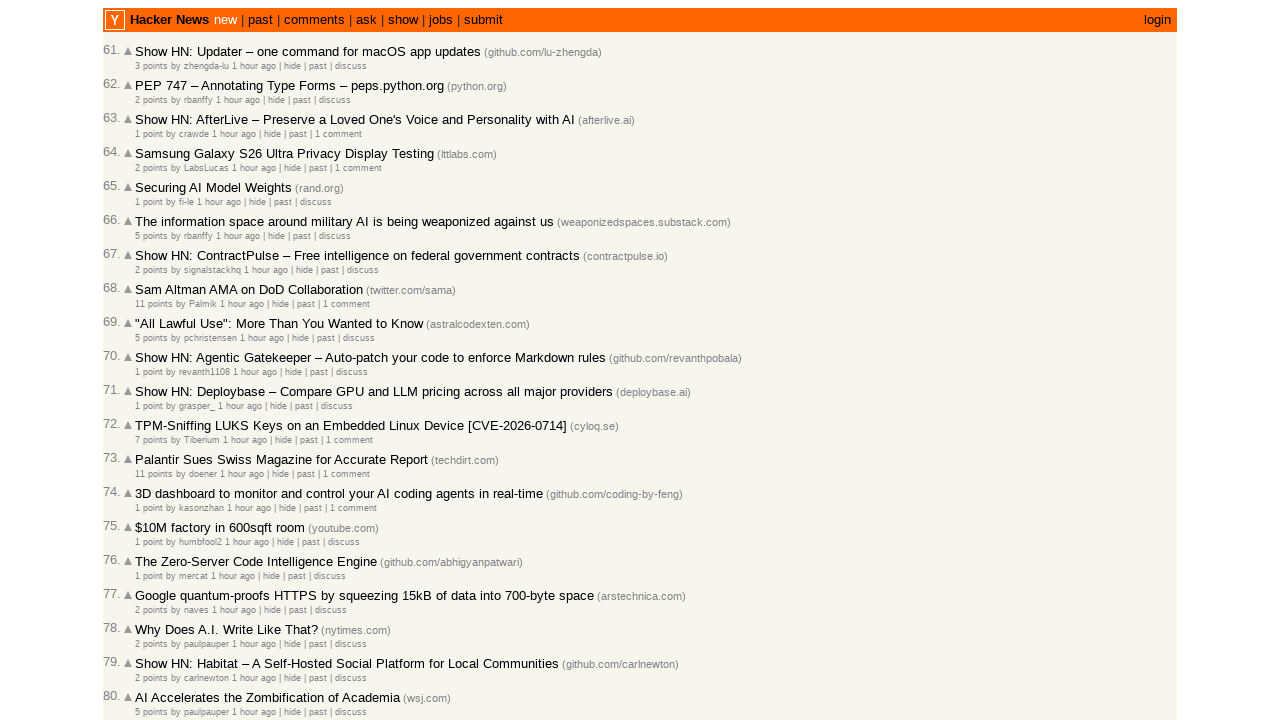

Verified article timestamp 2026-03-01T20:46:13 is in correct chronological order (article 61/100)
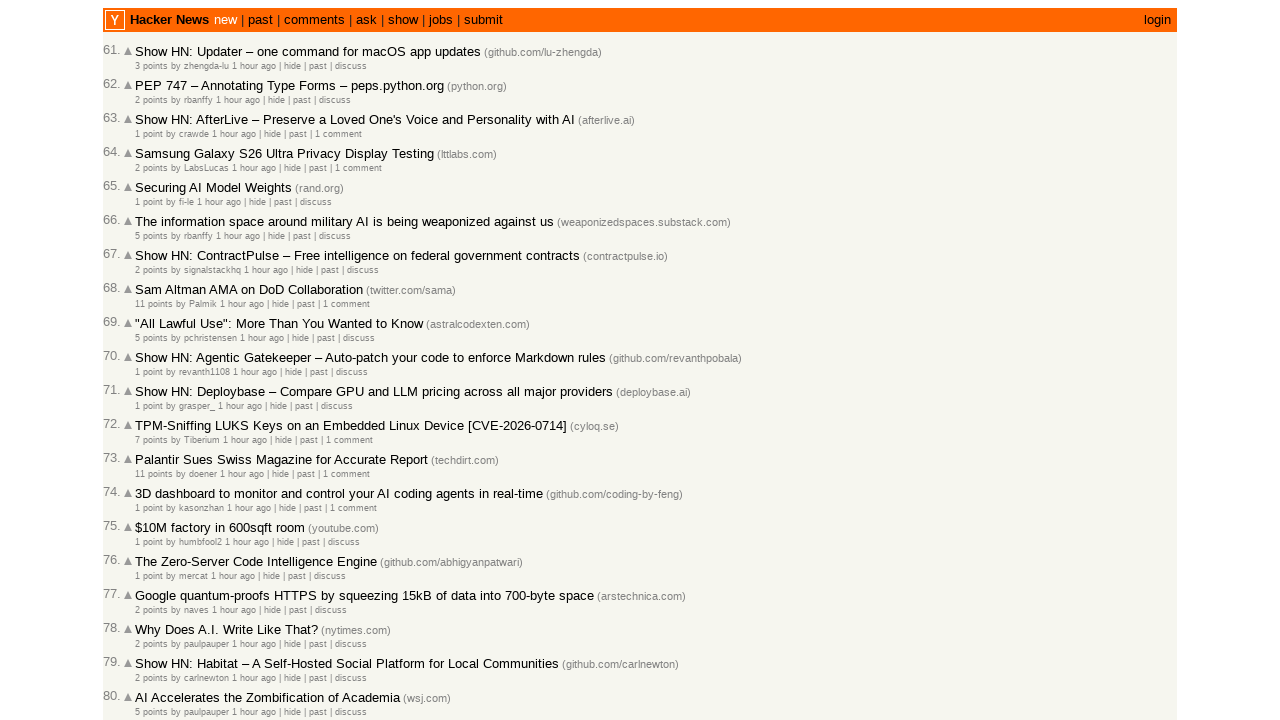

Extracted timestamp attribute: 2026-03-01T20:44:41 1772397881
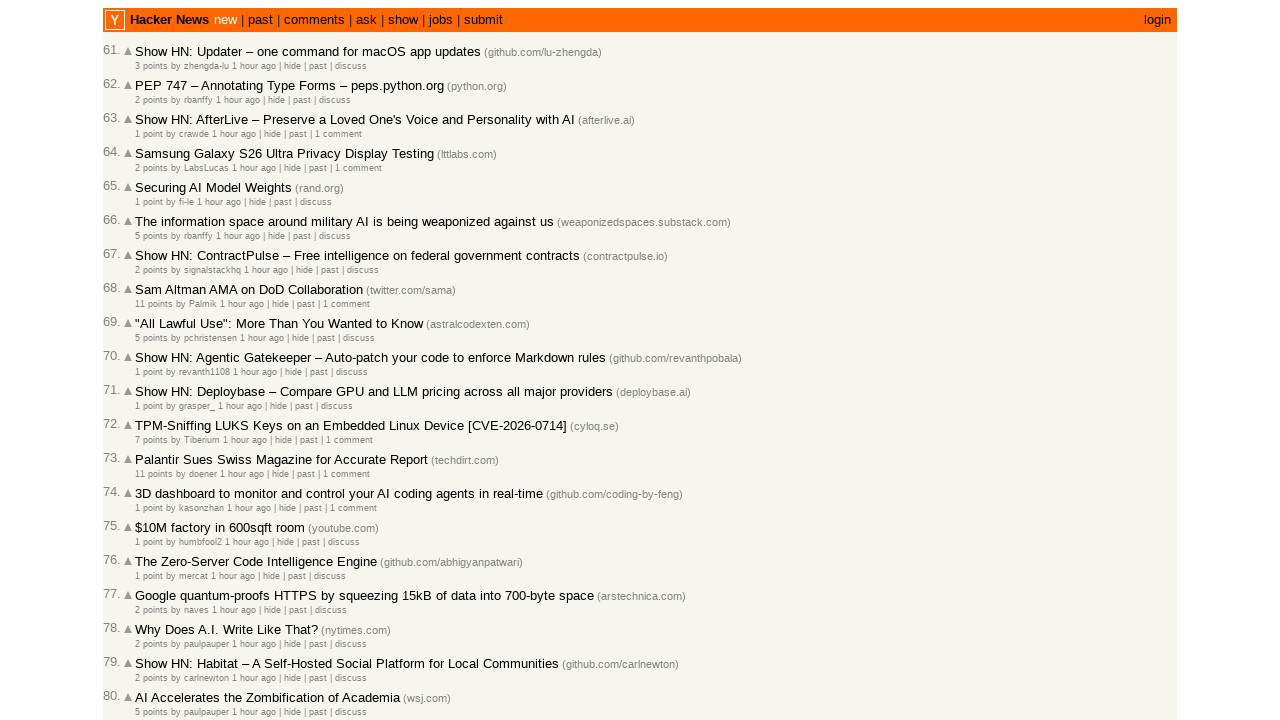

Verified article timestamp 2026-03-01T20:44:41 is in correct chronological order (article 62/100)
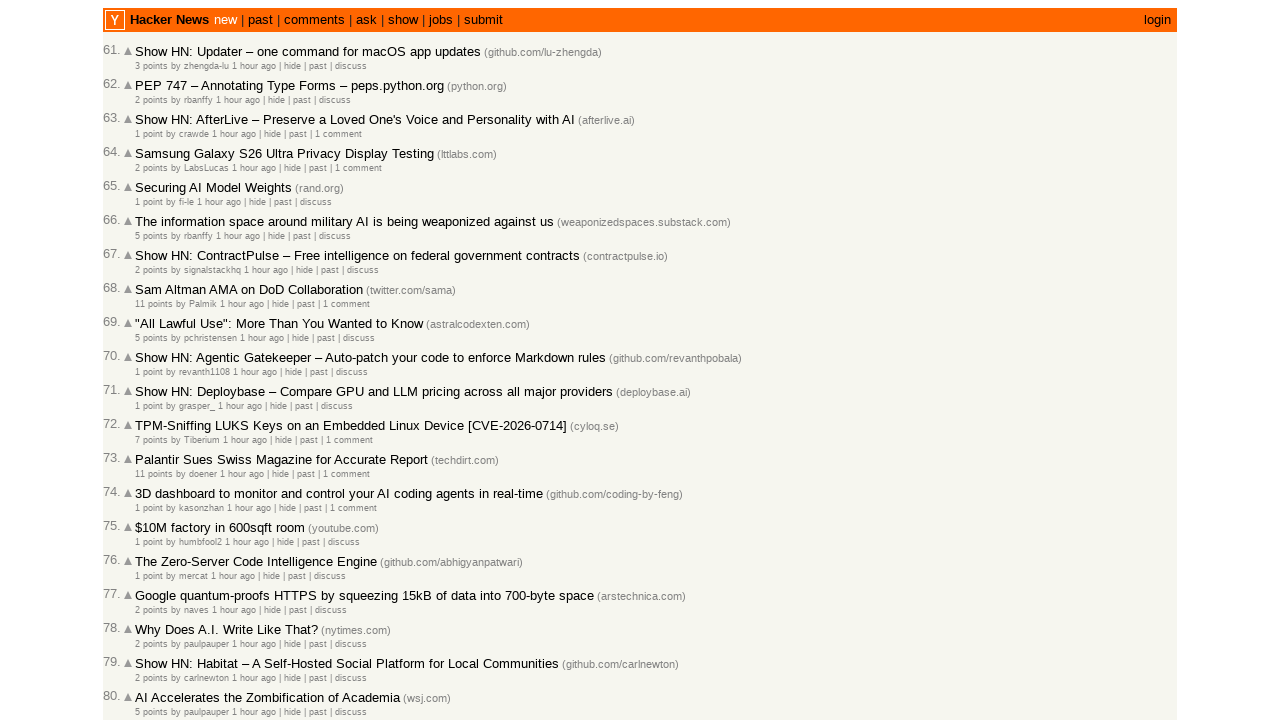

Extracted timestamp attribute: 2026-03-01T20:43:31 1772397811
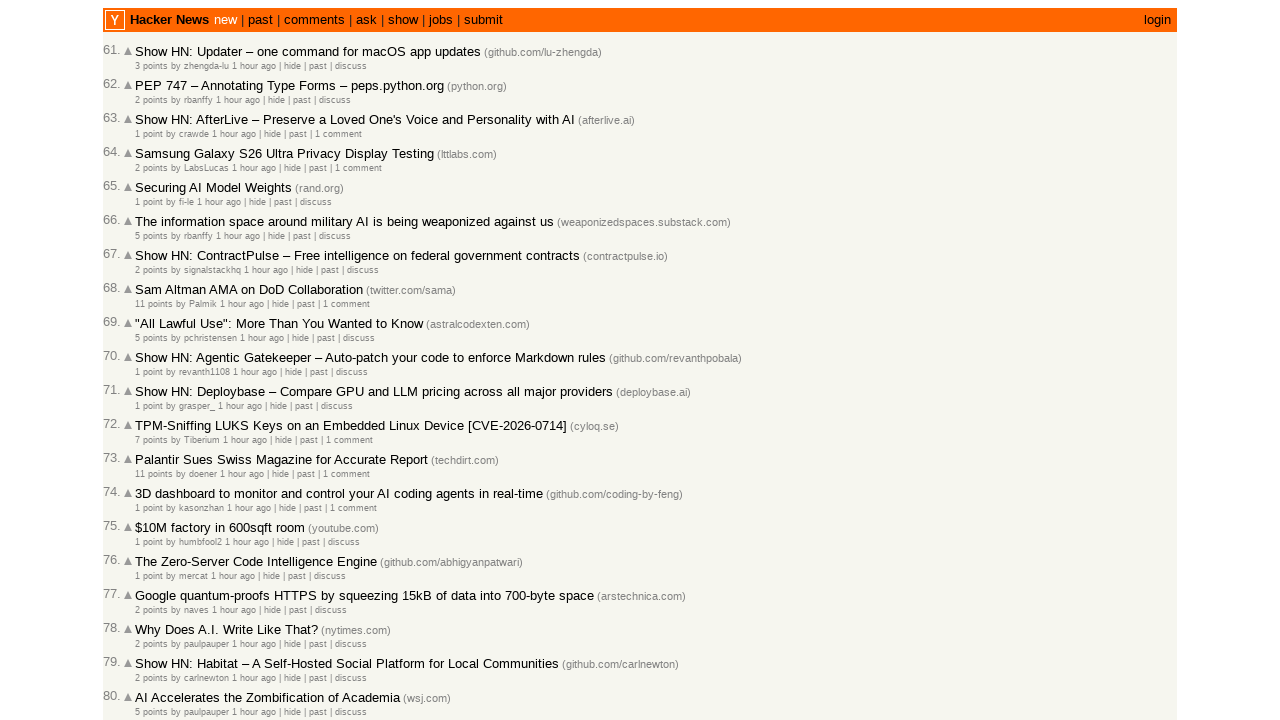

Verified article timestamp 2026-03-01T20:43:31 is in correct chronological order (article 63/100)
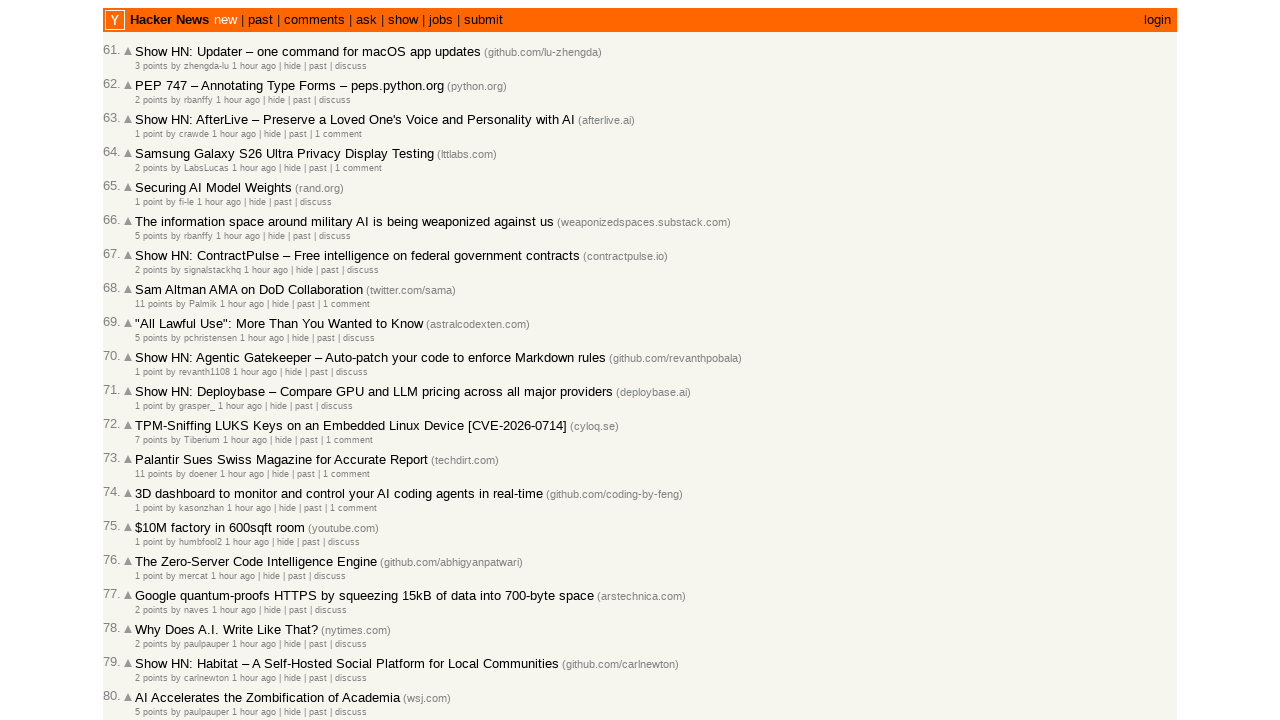

Extracted timestamp attribute: 2026-03-01T20:42:01 1772397721
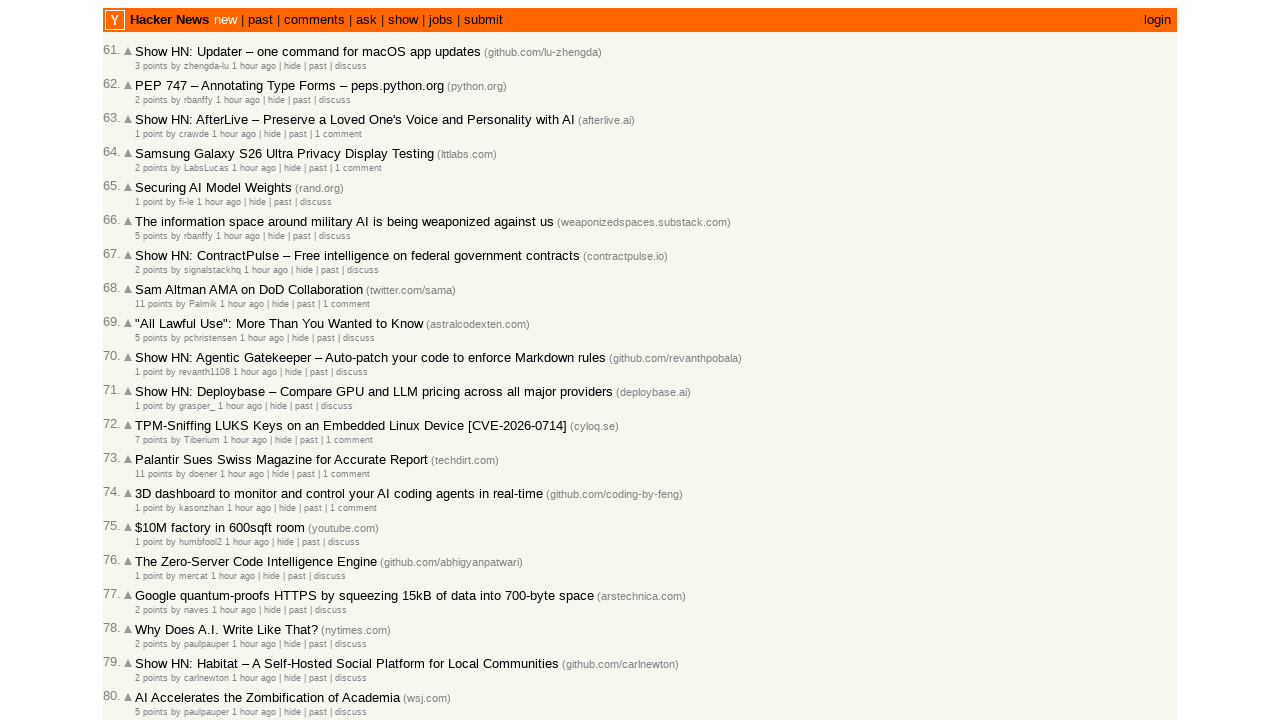

Verified article timestamp 2026-03-01T20:42:01 is in correct chronological order (article 64/100)
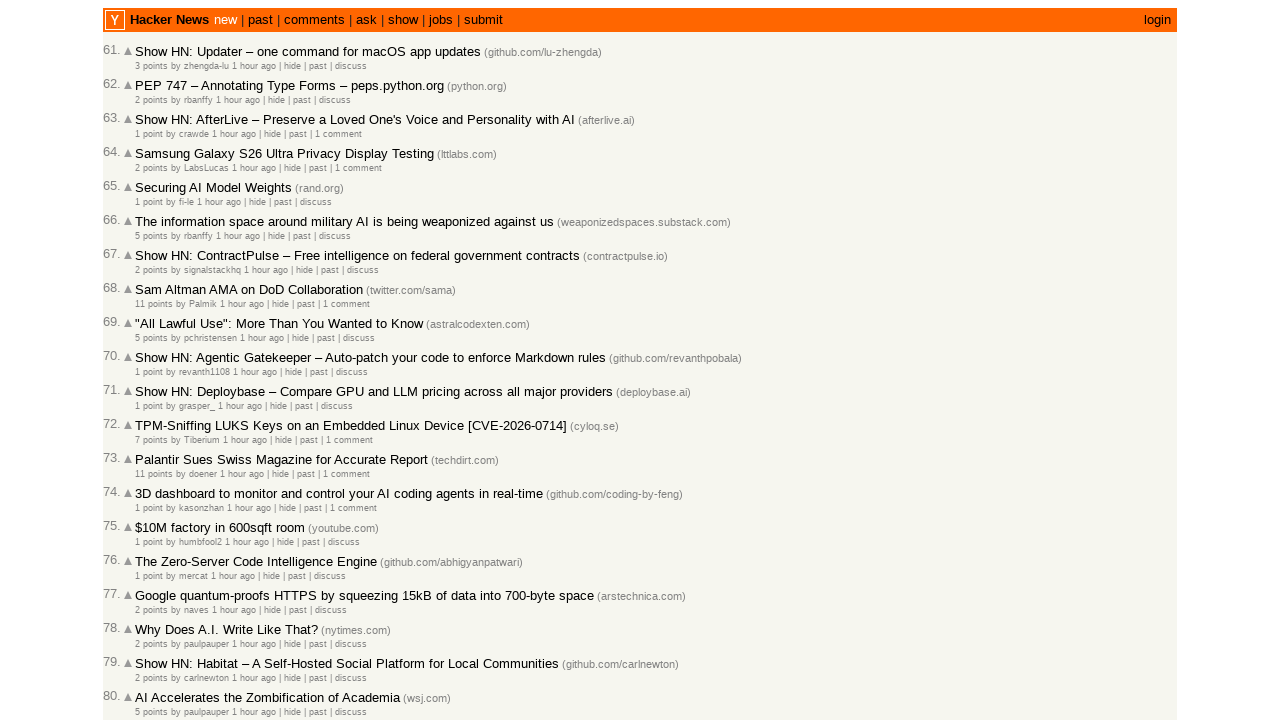

Extracted timestamp attribute: 2026-03-01T20:41:07 1772397667
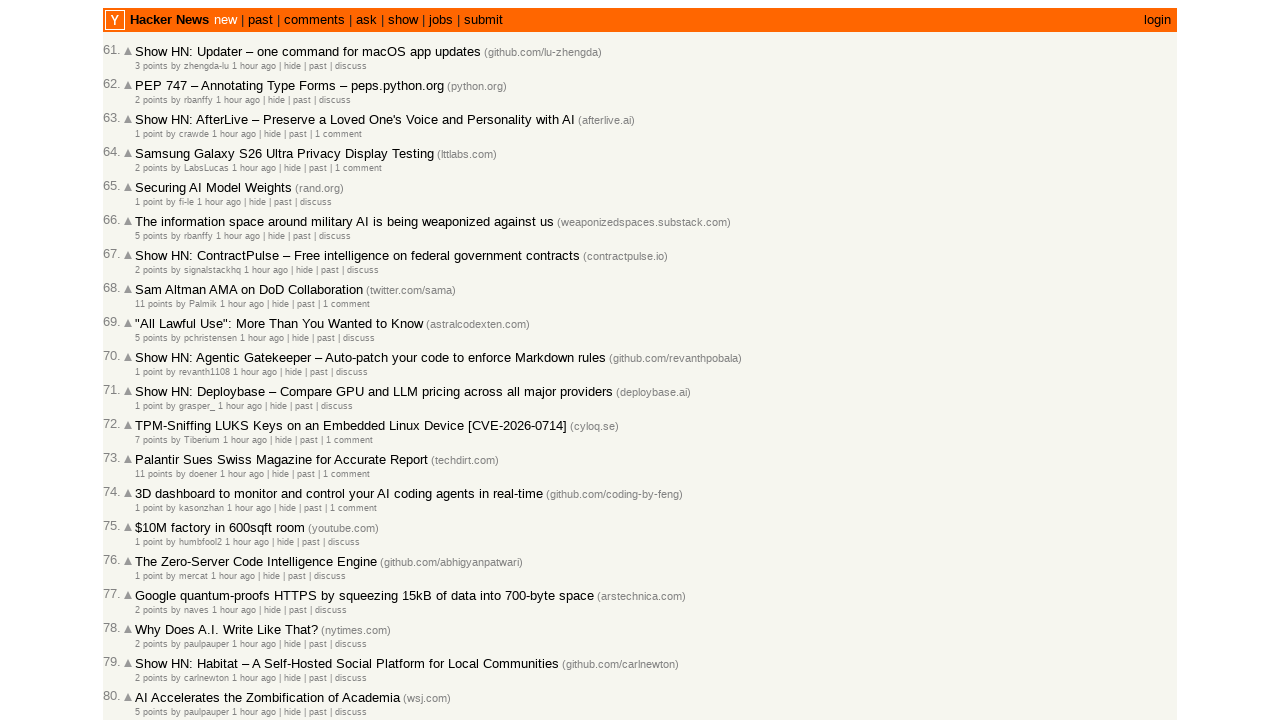

Verified article timestamp 2026-03-01T20:41:07 is in correct chronological order (article 65/100)
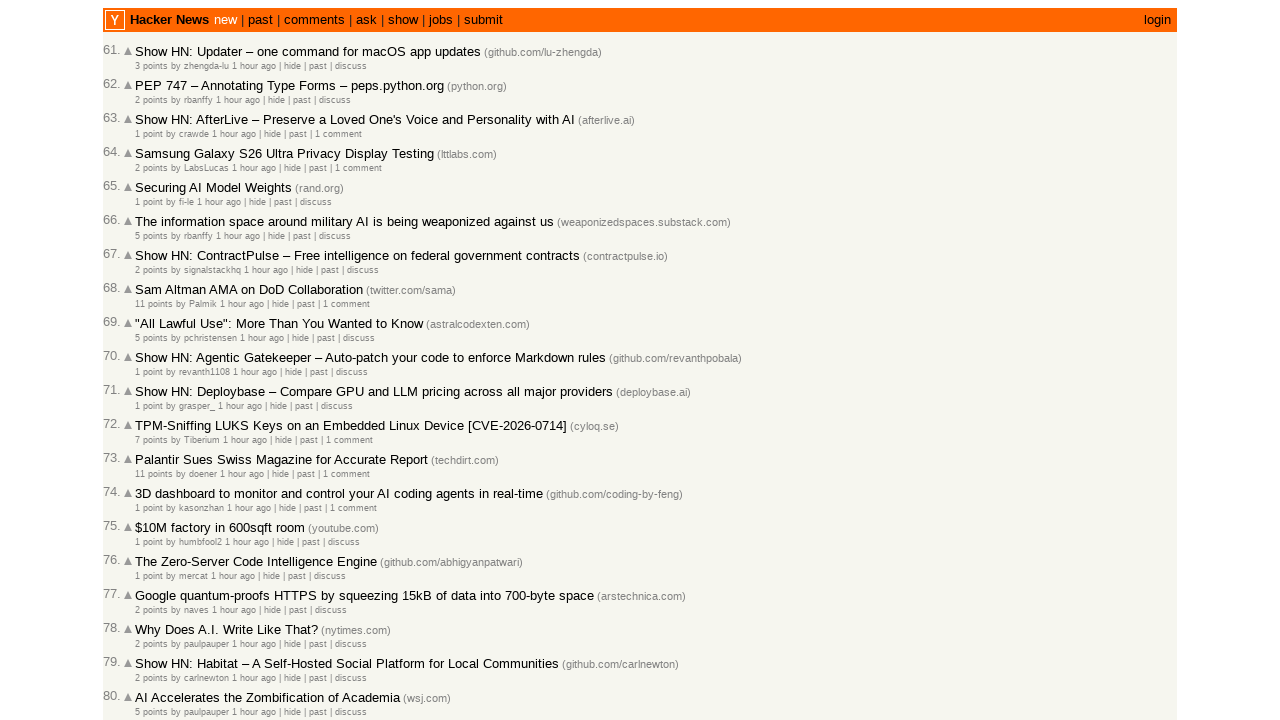

Extracted timestamp attribute: 2026-03-01T20:37:49 1772397469
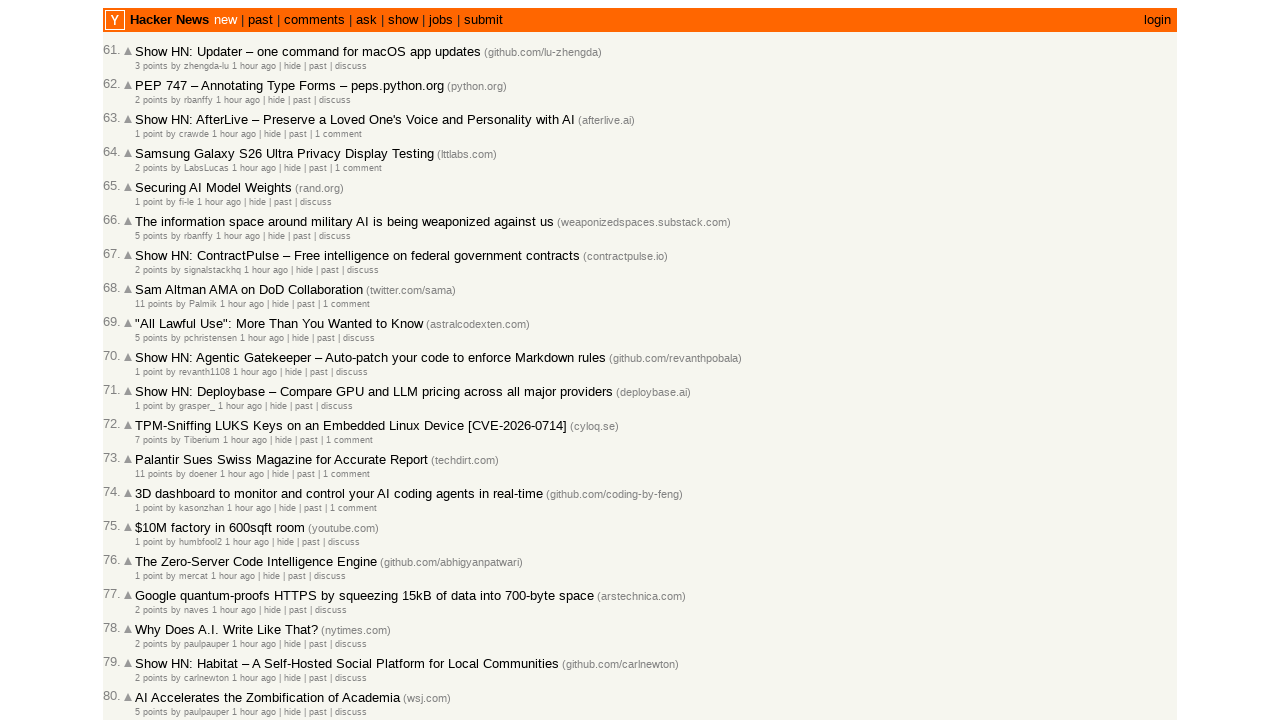

Verified article timestamp 2026-03-01T20:37:49 is in correct chronological order (article 66/100)
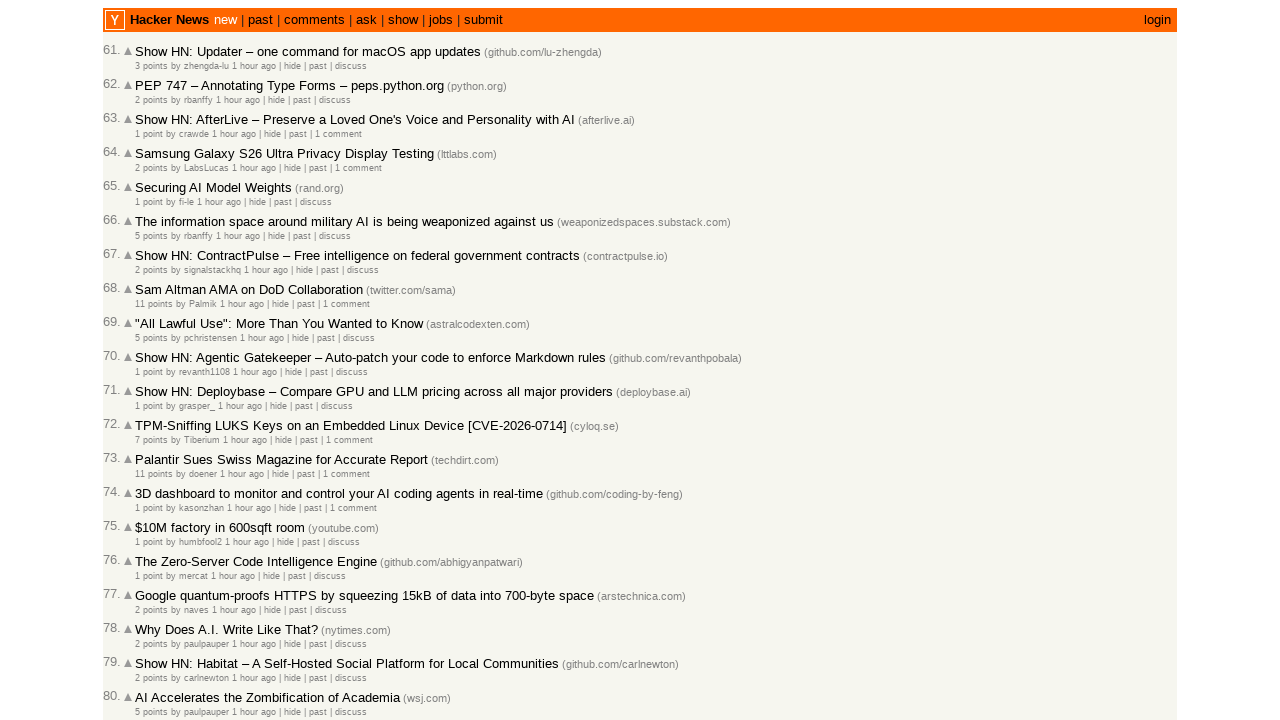

Extracted timestamp attribute: 2026-03-01T20:37:35 1772397455
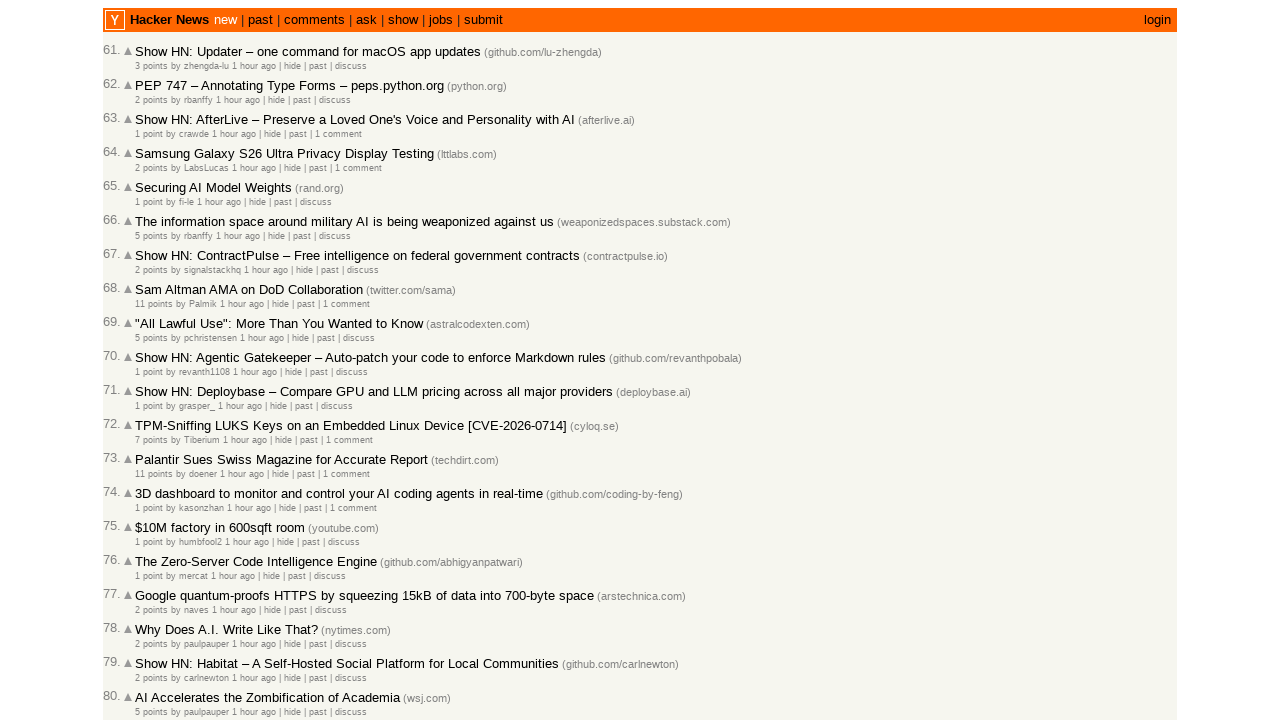

Verified article timestamp 2026-03-01T20:37:35 is in correct chronological order (article 67/100)
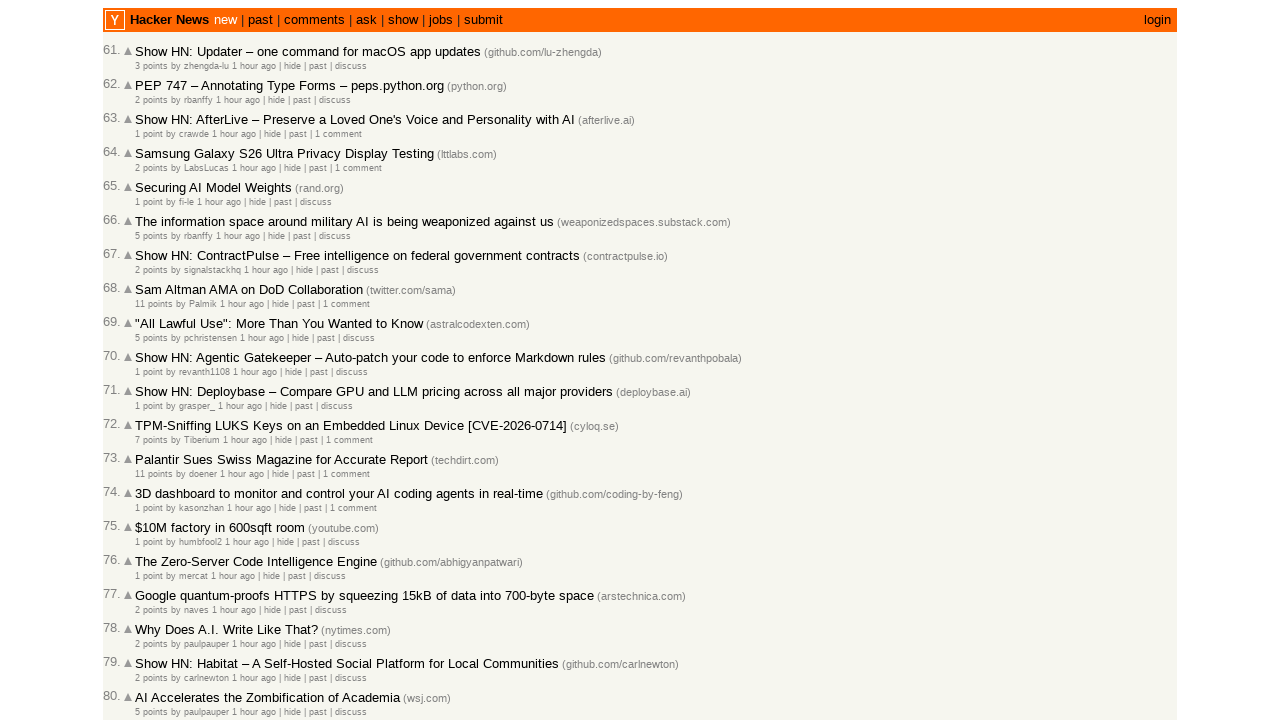

Extracted timestamp attribute: 2026-03-01T20:37:16 1772397436
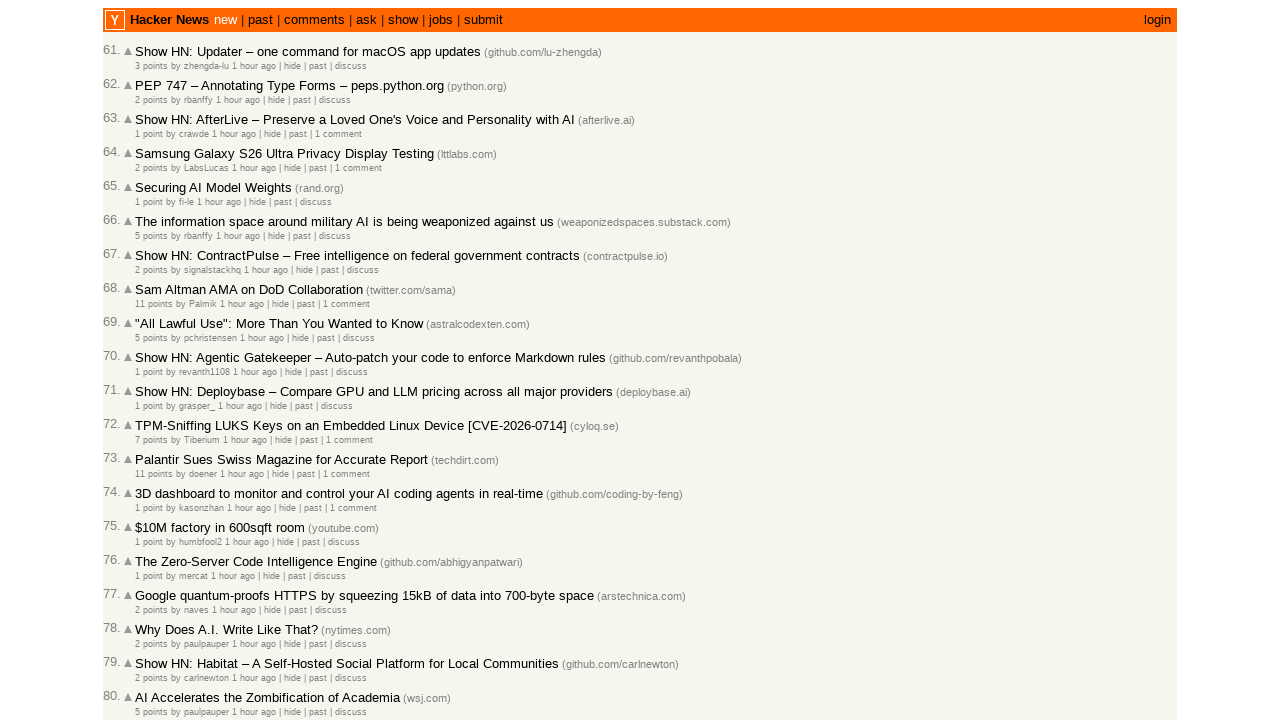

Verified article timestamp 2026-03-01T20:37:16 is in correct chronological order (article 68/100)
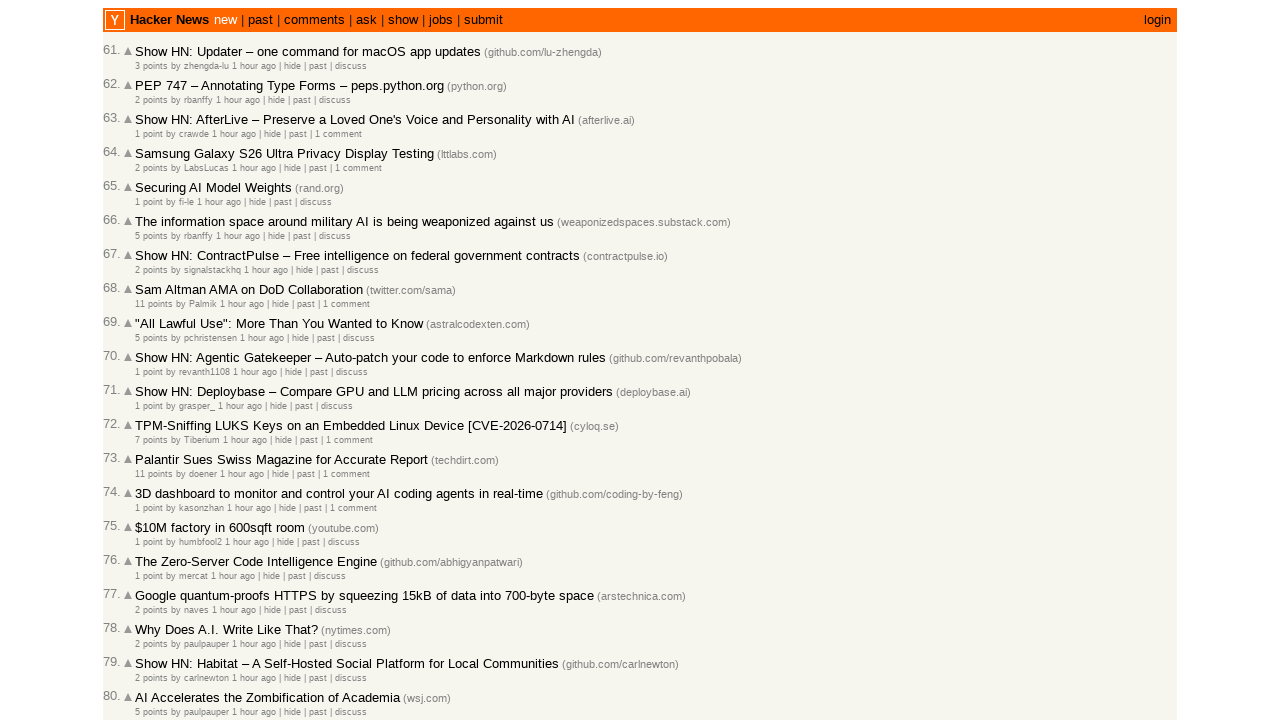

Extracted timestamp attribute: 2026-03-01T20:34:08 1772397248
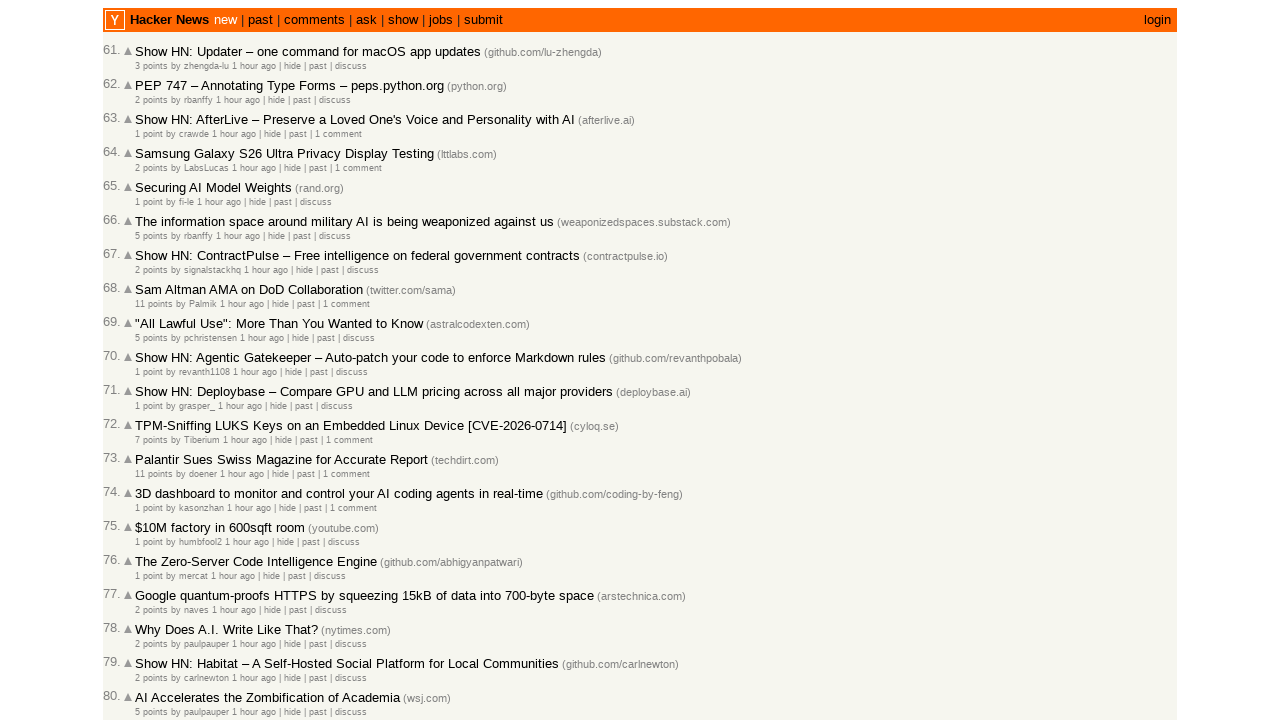

Verified article timestamp 2026-03-01T20:34:08 is in correct chronological order (article 69/100)
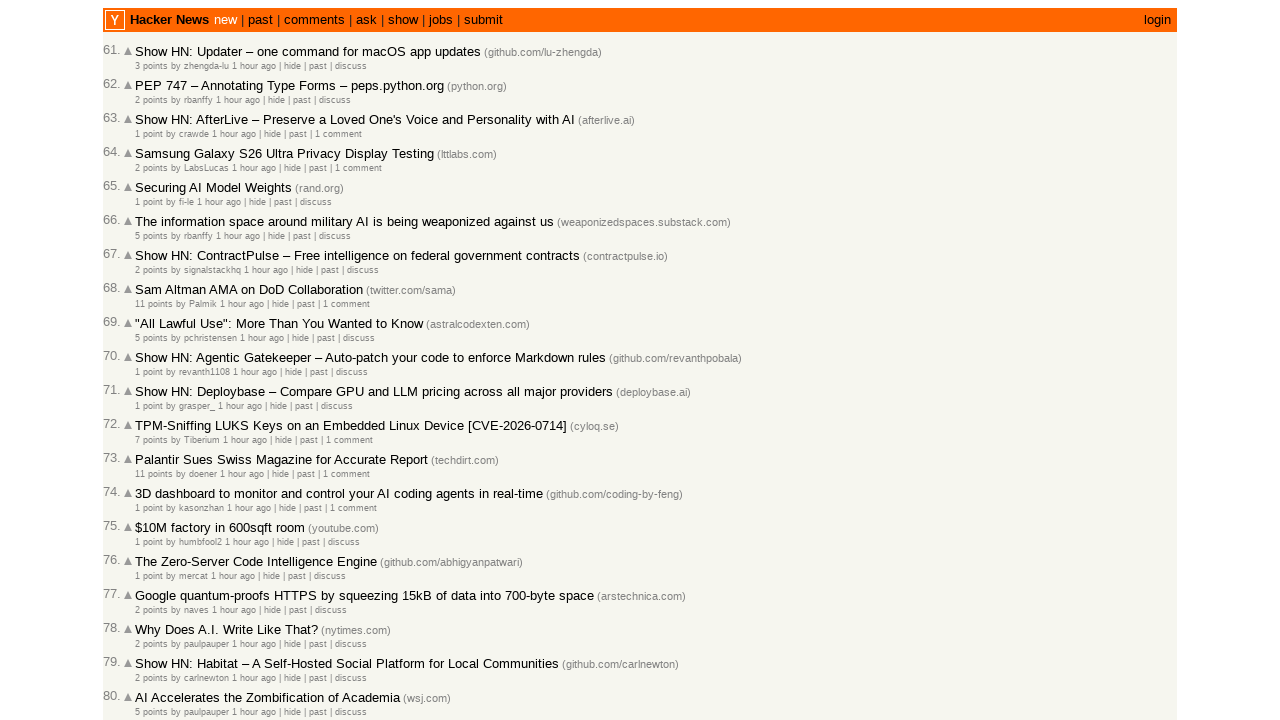

Extracted timestamp attribute: 2026-03-01T20:33:08 1772397188
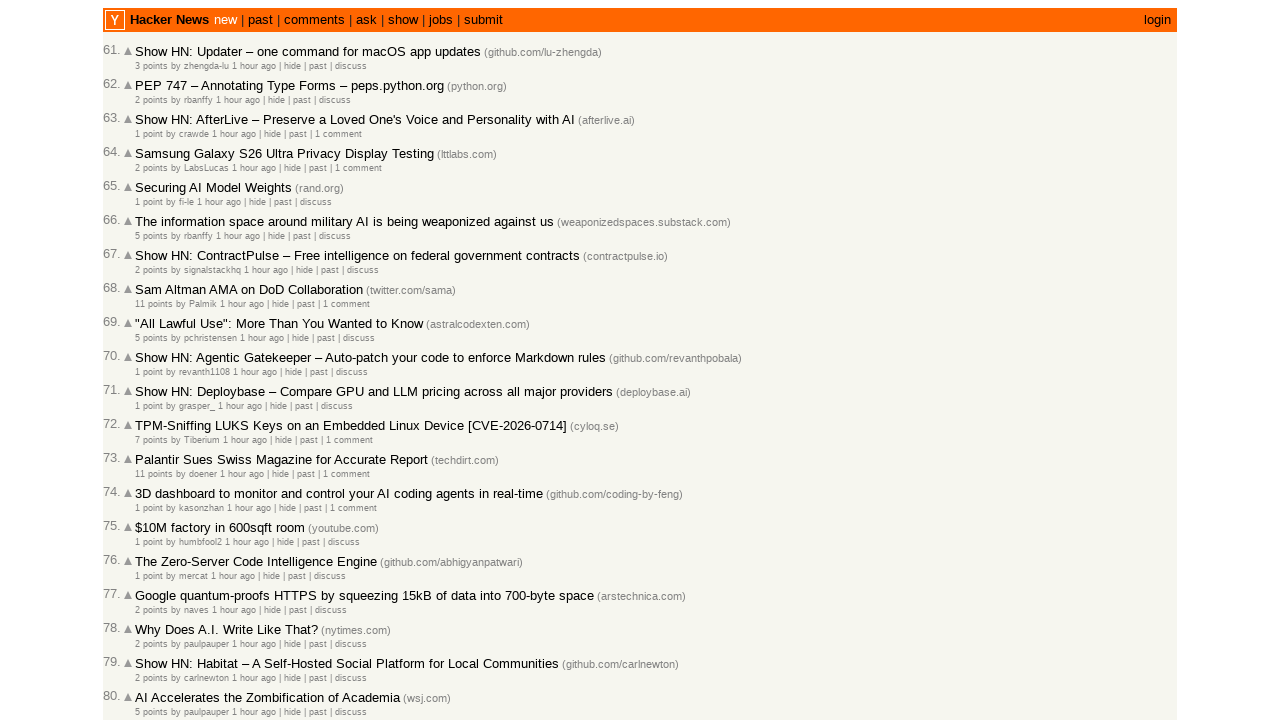

Verified article timestamp 2026-03-01T20:33:08 is in correct chronological order (article 70/100)
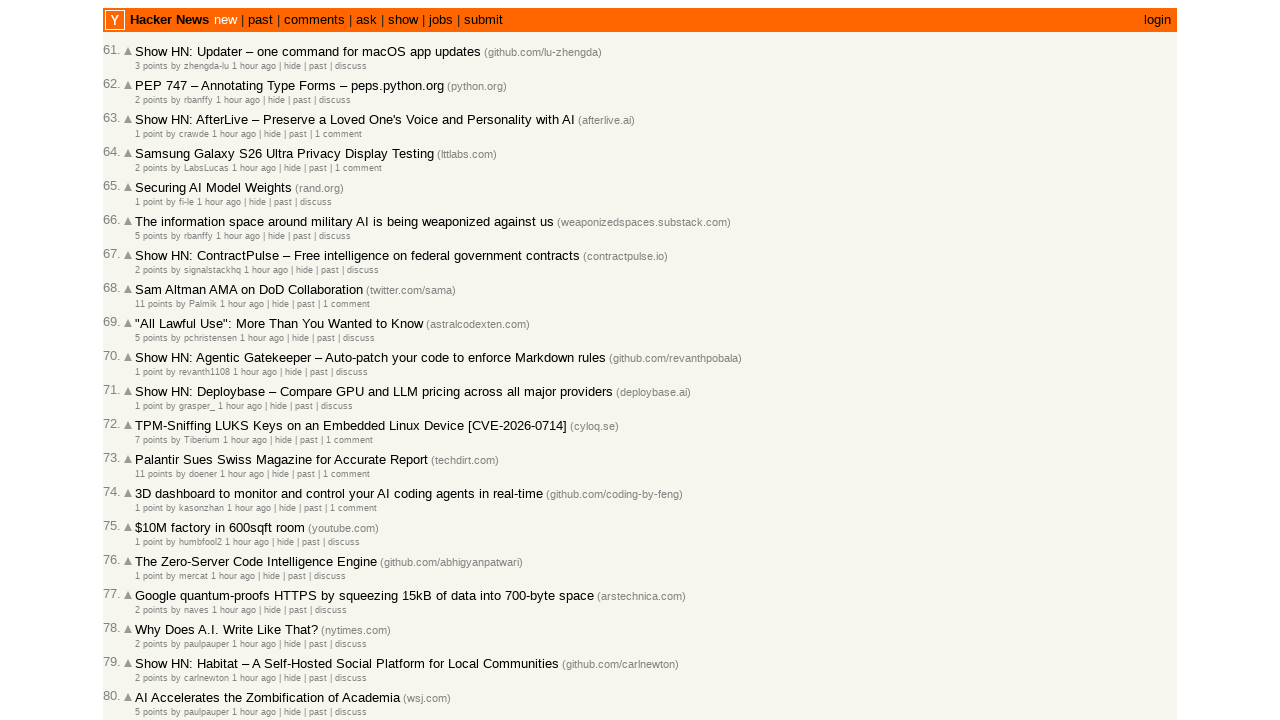

Extracted timestamp attribute: 2026-03-01T20:32:31 1772397151
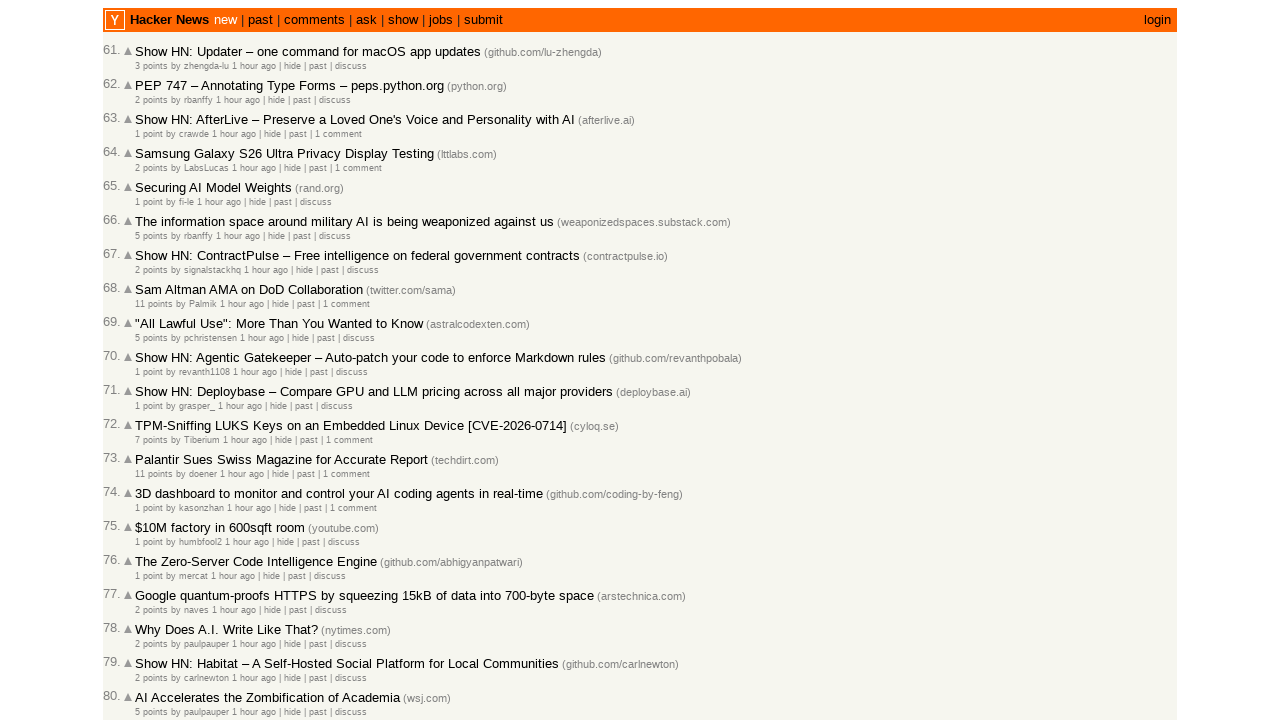

Verified article timestamp 2026-03-01T20:32:31 is in correct chronological order (article 71/100)
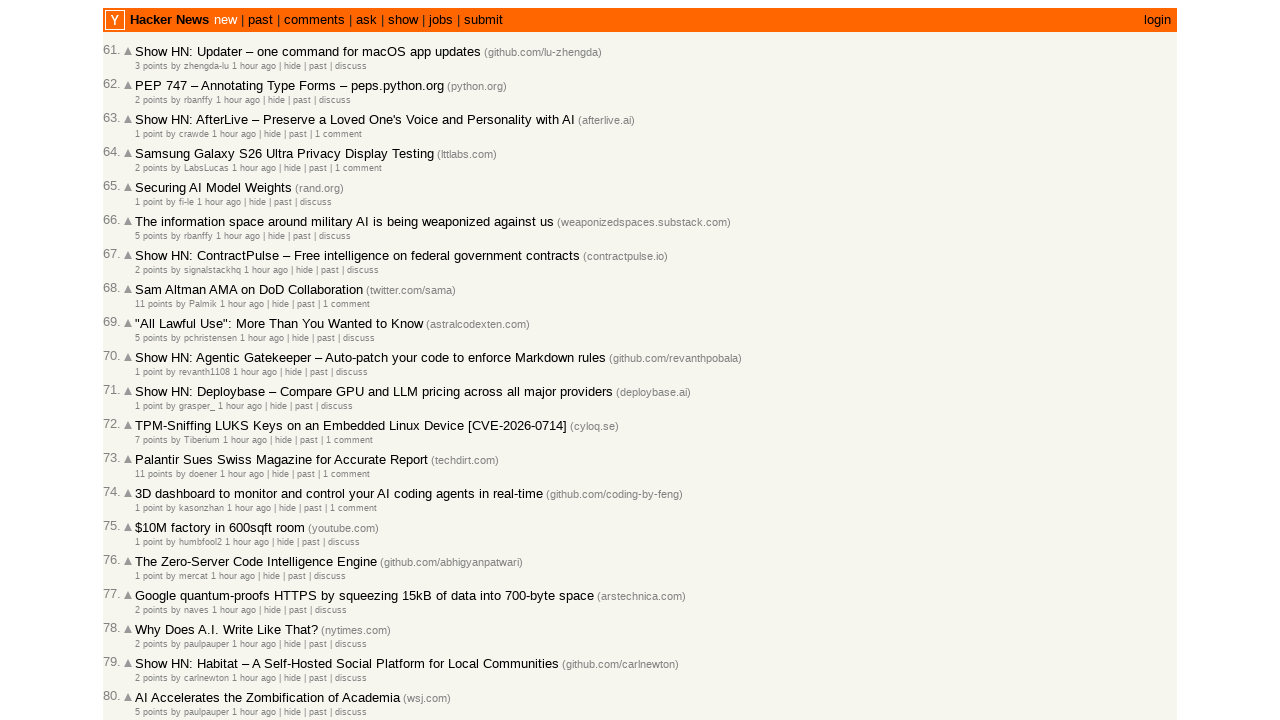

Extracted timestamp attribute: 2026-03-01T20:31:52 1772397112
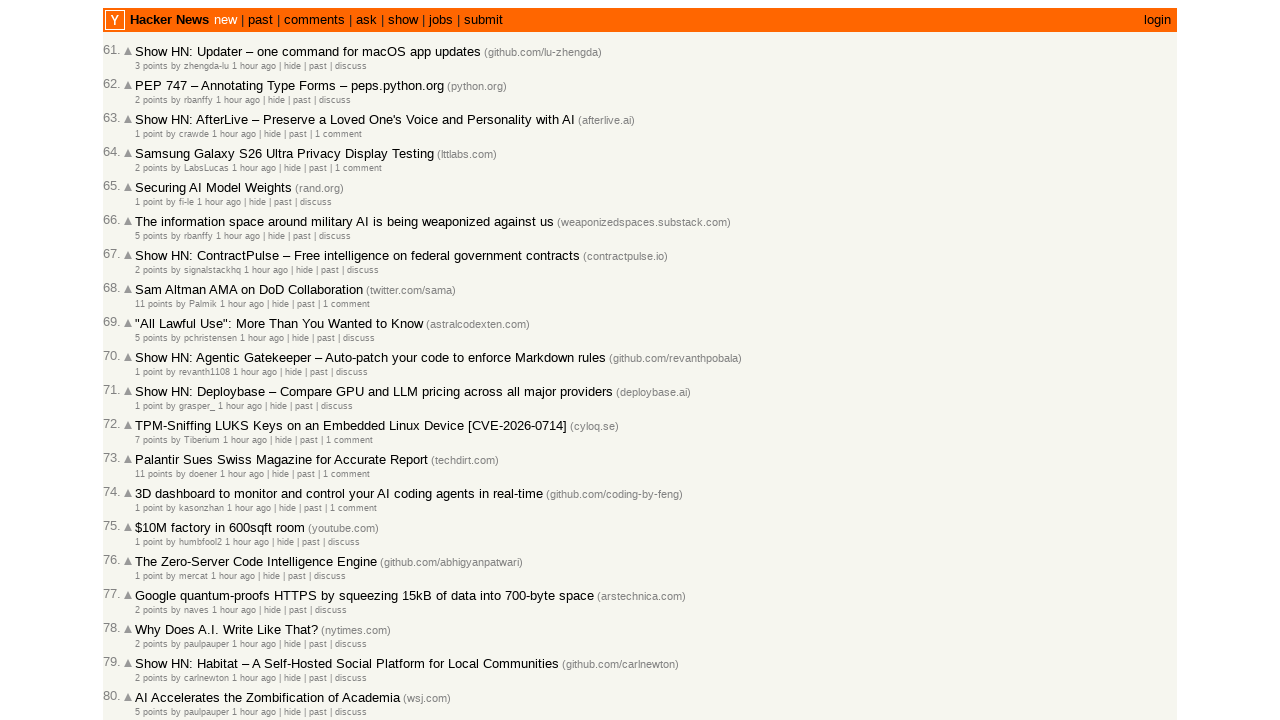

Verified article timestamp 2026-03-01T20:31:52 is in correct chronological order (article 72/100)
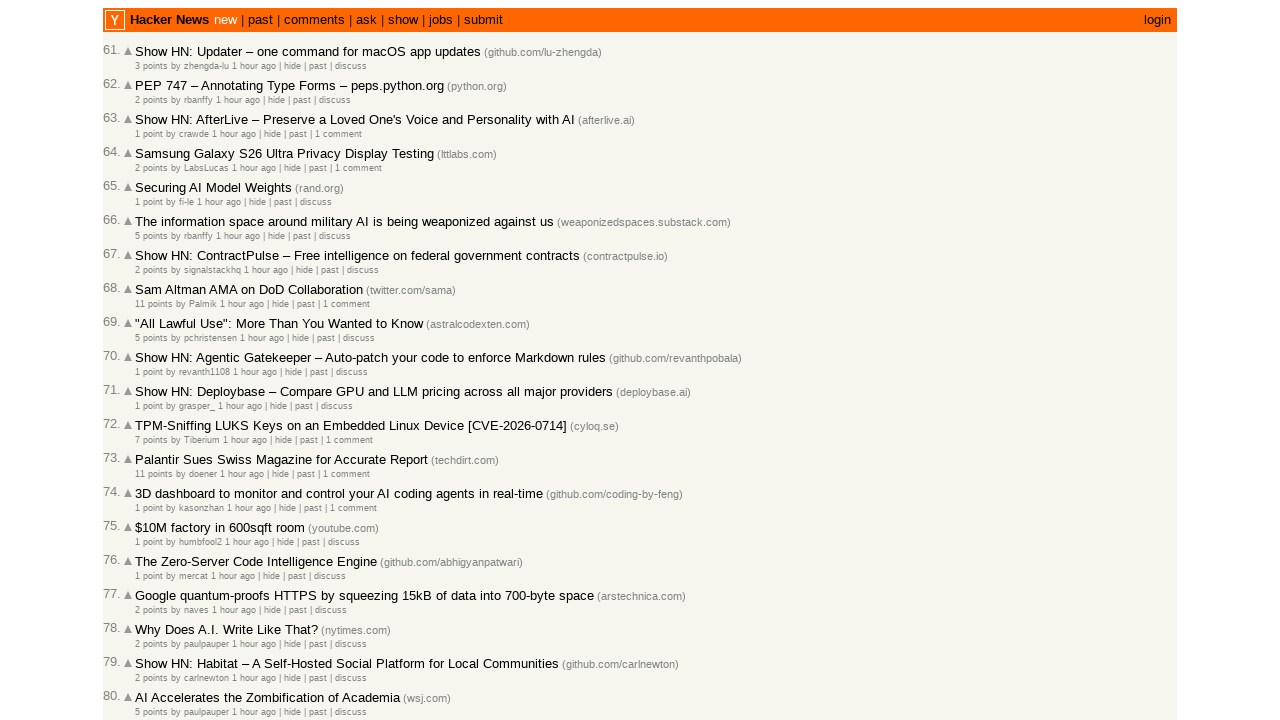

Extracted timestamp attribute: 2026-03-01T20:30:44 1772397044
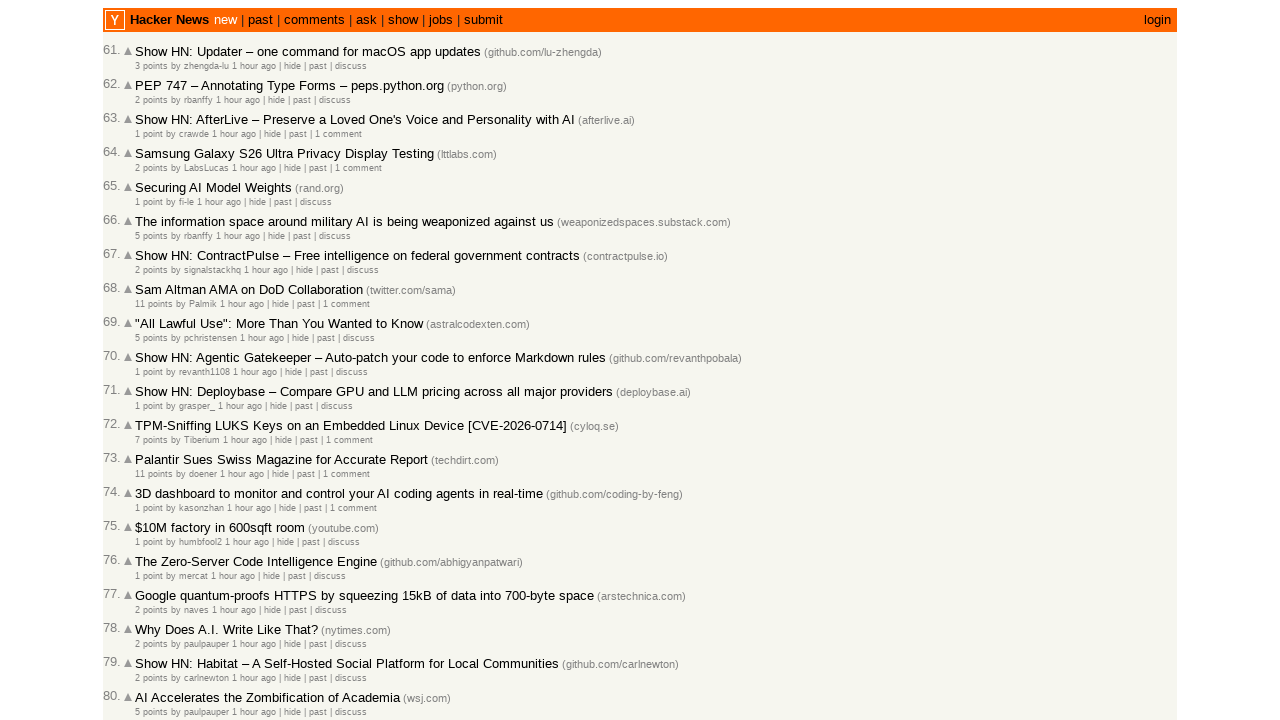

Verified article timestamp 2026-03-01T20:30:44 is in correct chronological order (article 73/100)
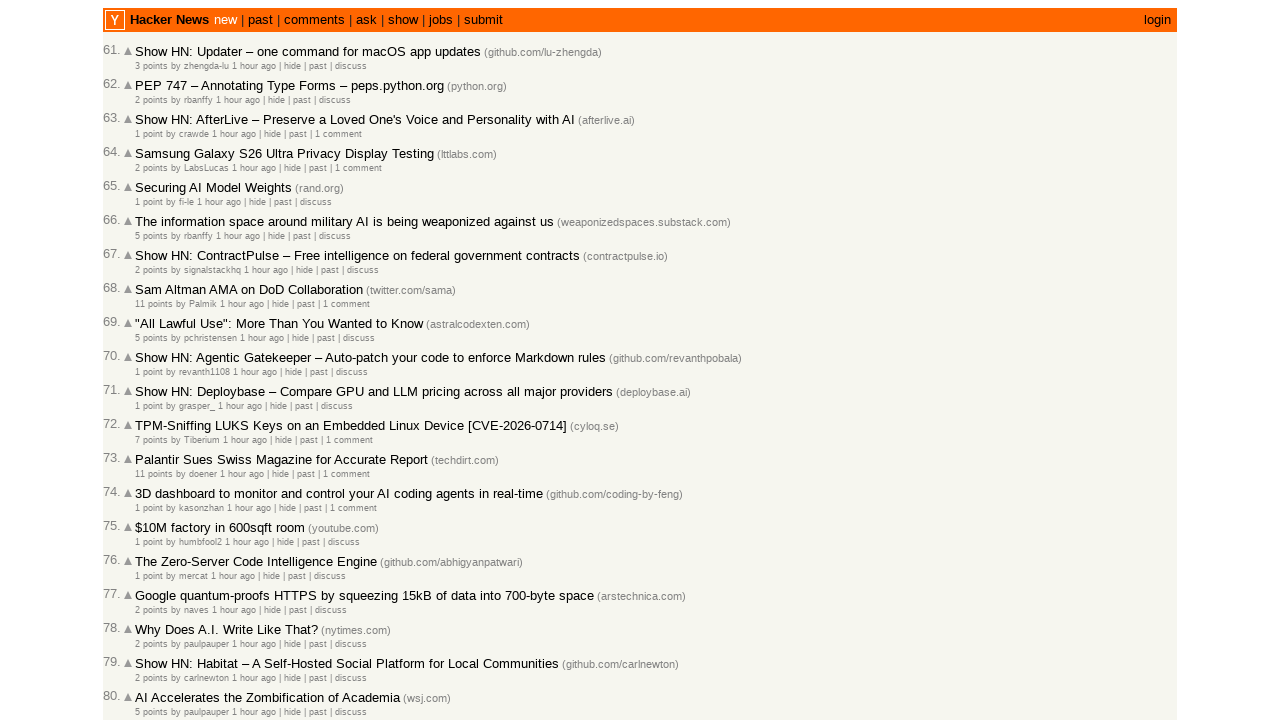

Extracted timestamp attribute: 2026-03-01T20:26:54 1772396814
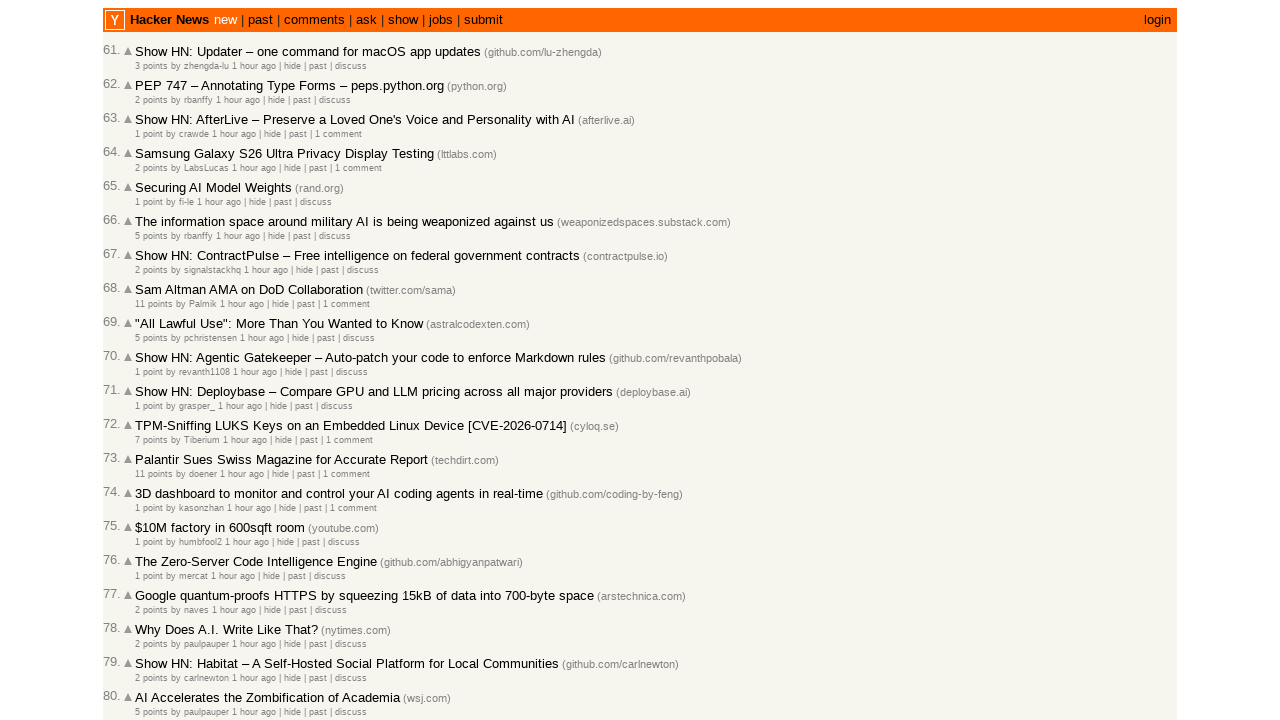

Verified article timestamp 2026-03-01T20:26:54 is in correct chronological order (article 74/100)
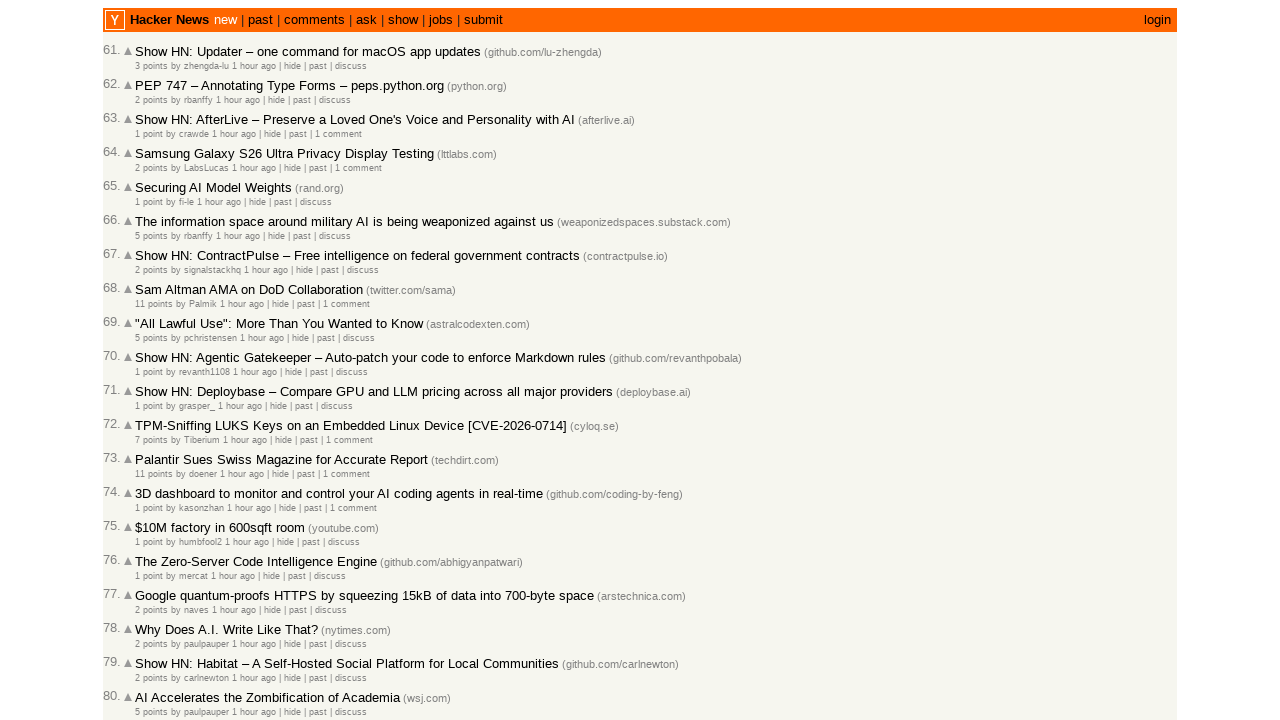

Extracted timestamp attribute: 2026-03-01T20:25:39 1772396739
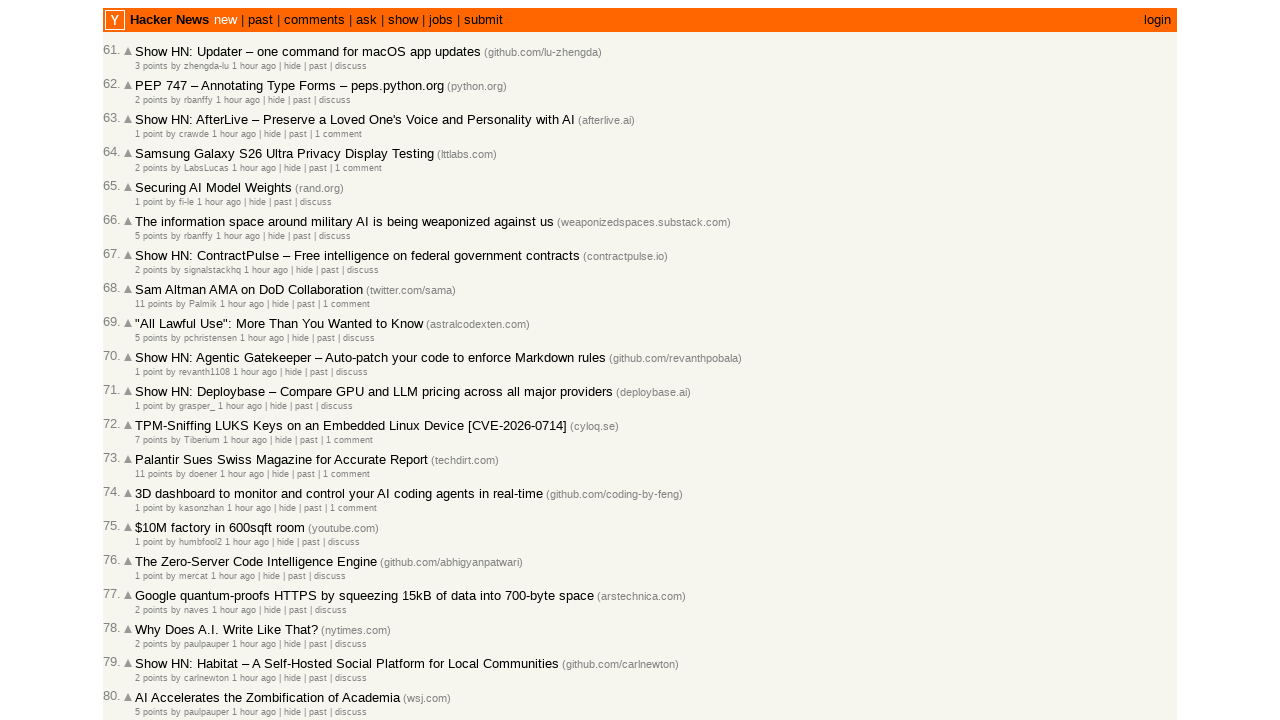

Verified article timestamp 2026-03-01T20:25:39 is in correct chronological order (article 75/100)
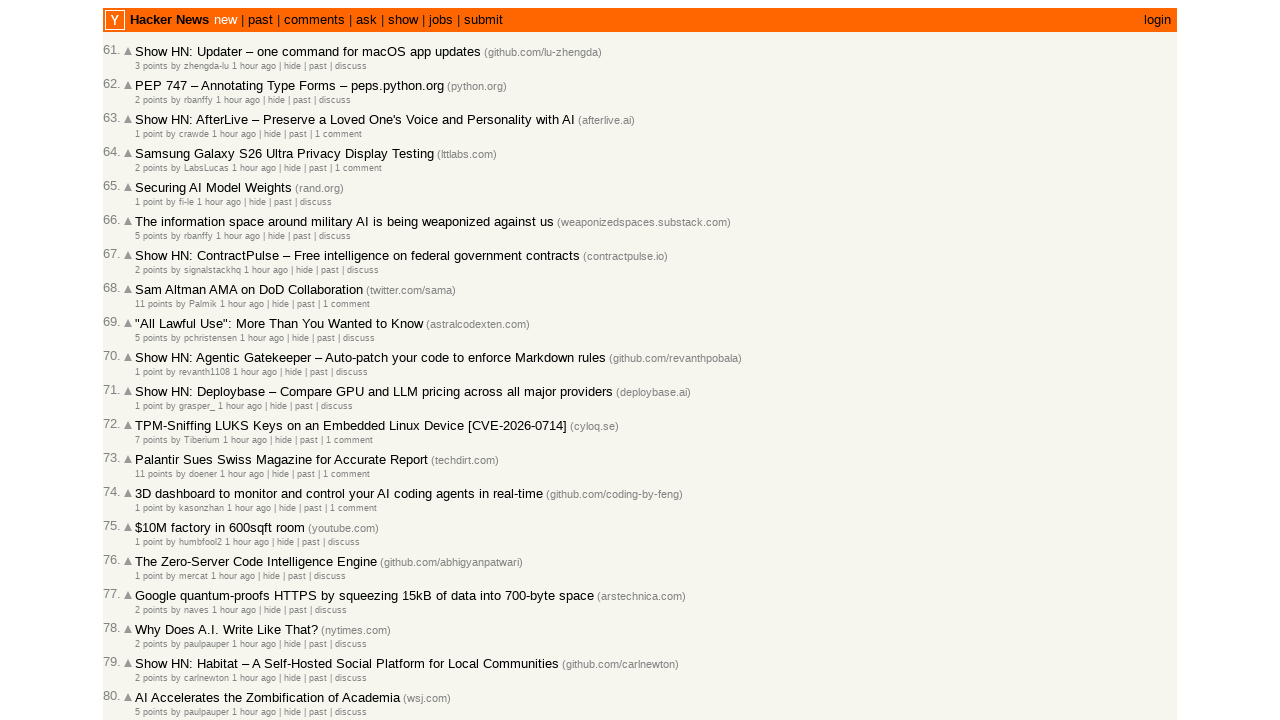

Extracted timestamp attribute: 2026-03-01T20:21:13 1772396473
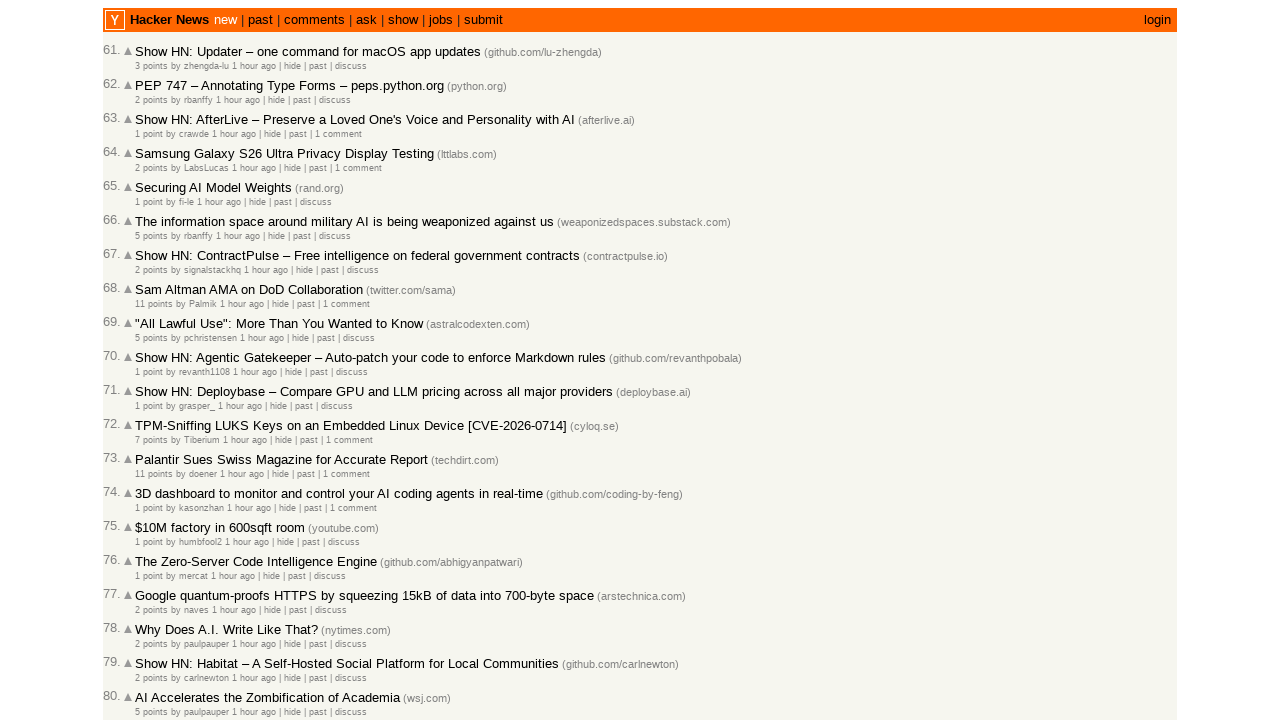

Verified article timestamp 2026-03-01T20:21:13 is in correct chronological order (article 76/100)
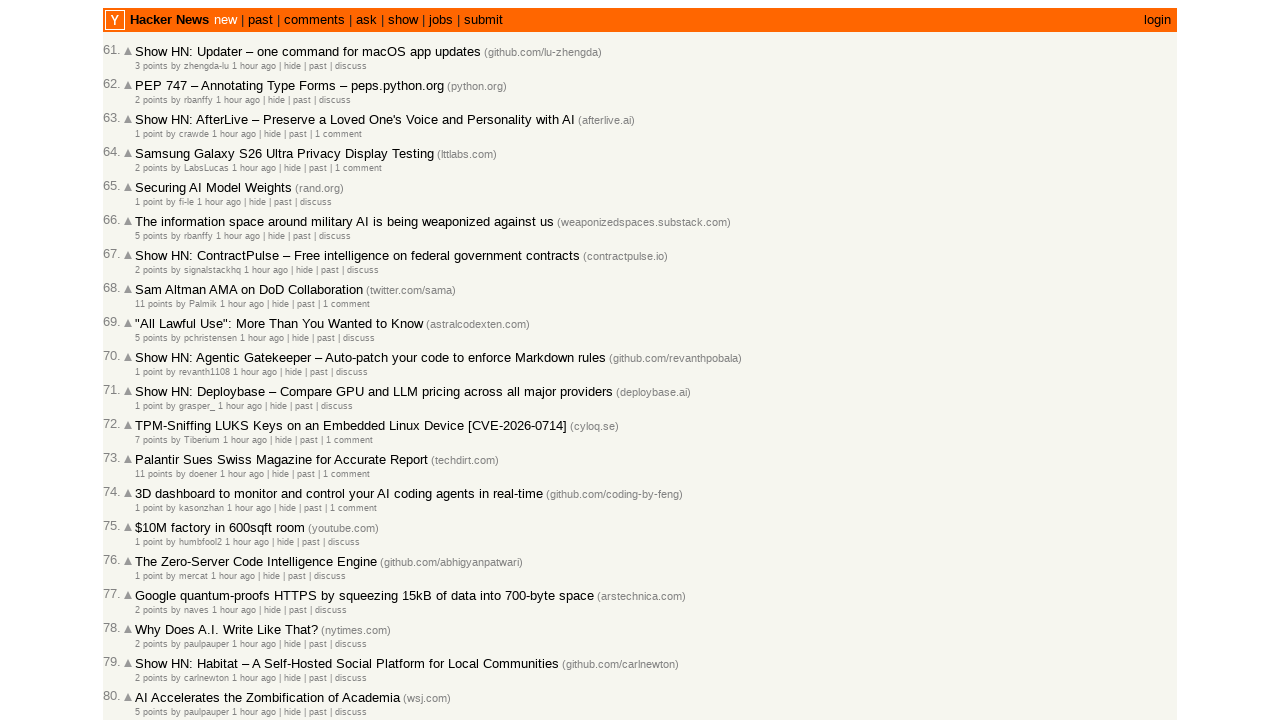

Extracted timestamp attribute: 2026-03-01T20:20:41 1772396441
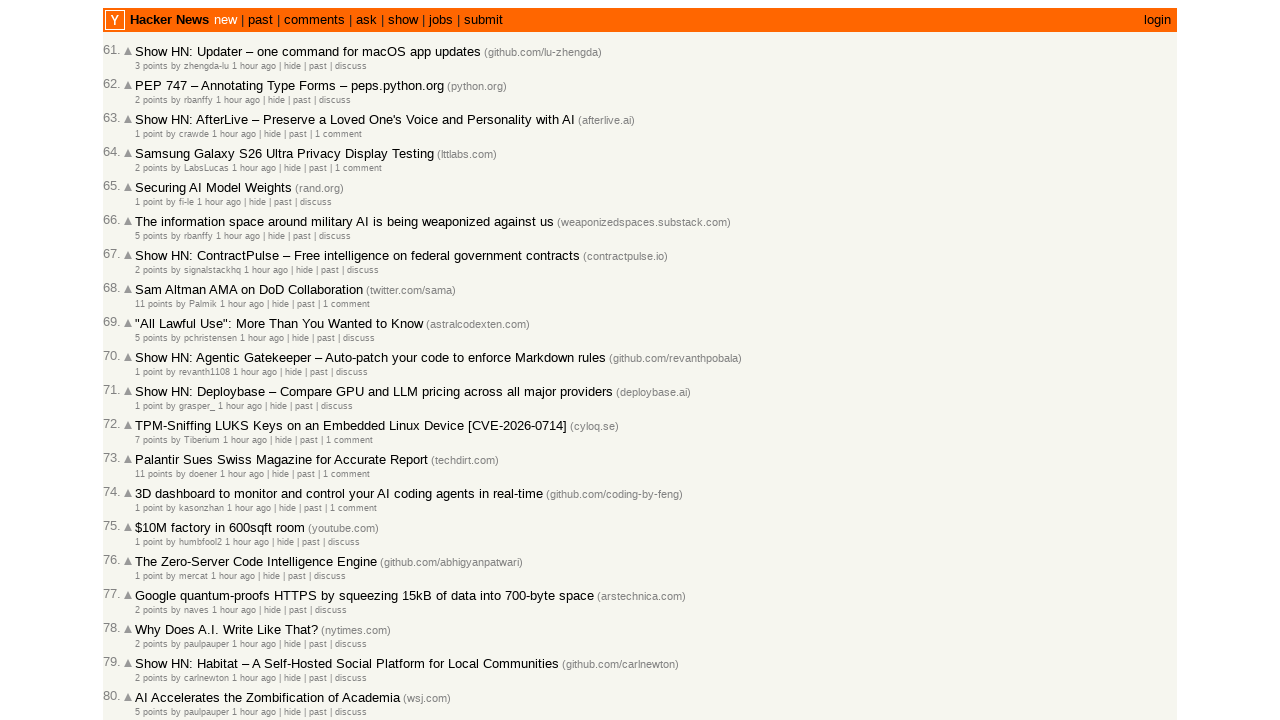

Verified article timestamp 2026-03-01T20:20:41 is in correct chronological order (article 77/100)
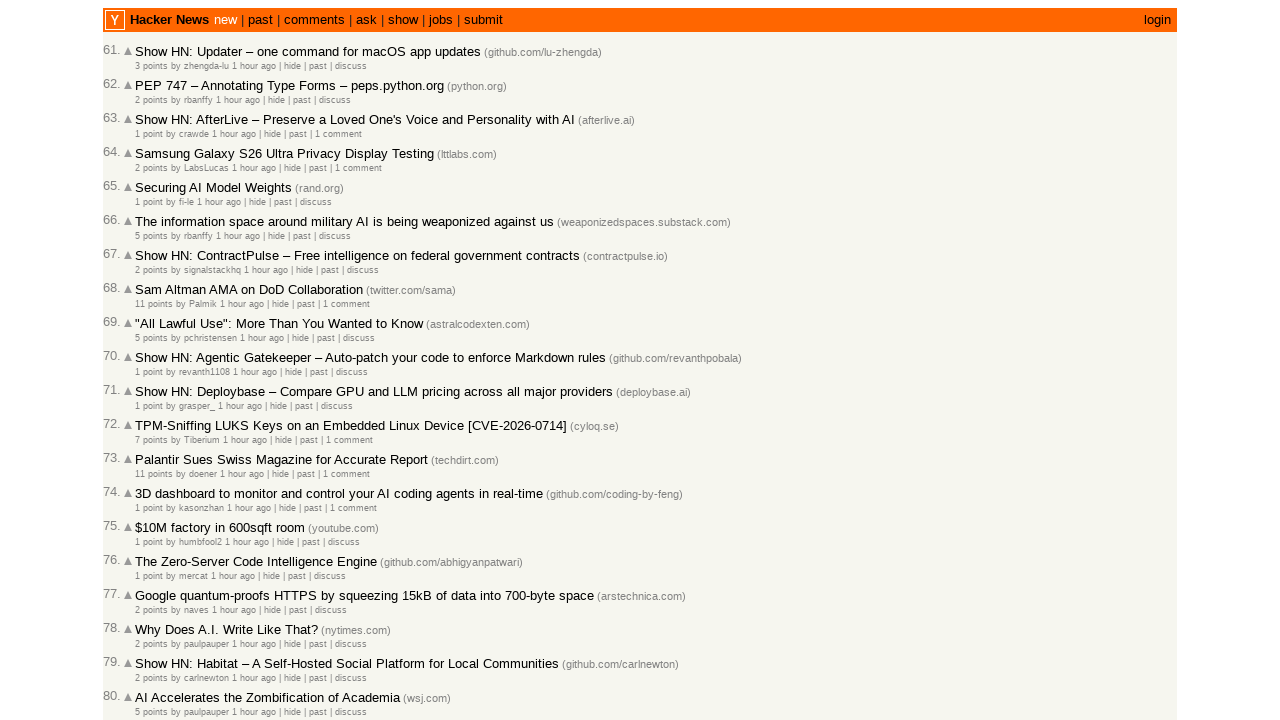

Extracted timestamp attribute: 2026-03-01T20:20:34 1772396434
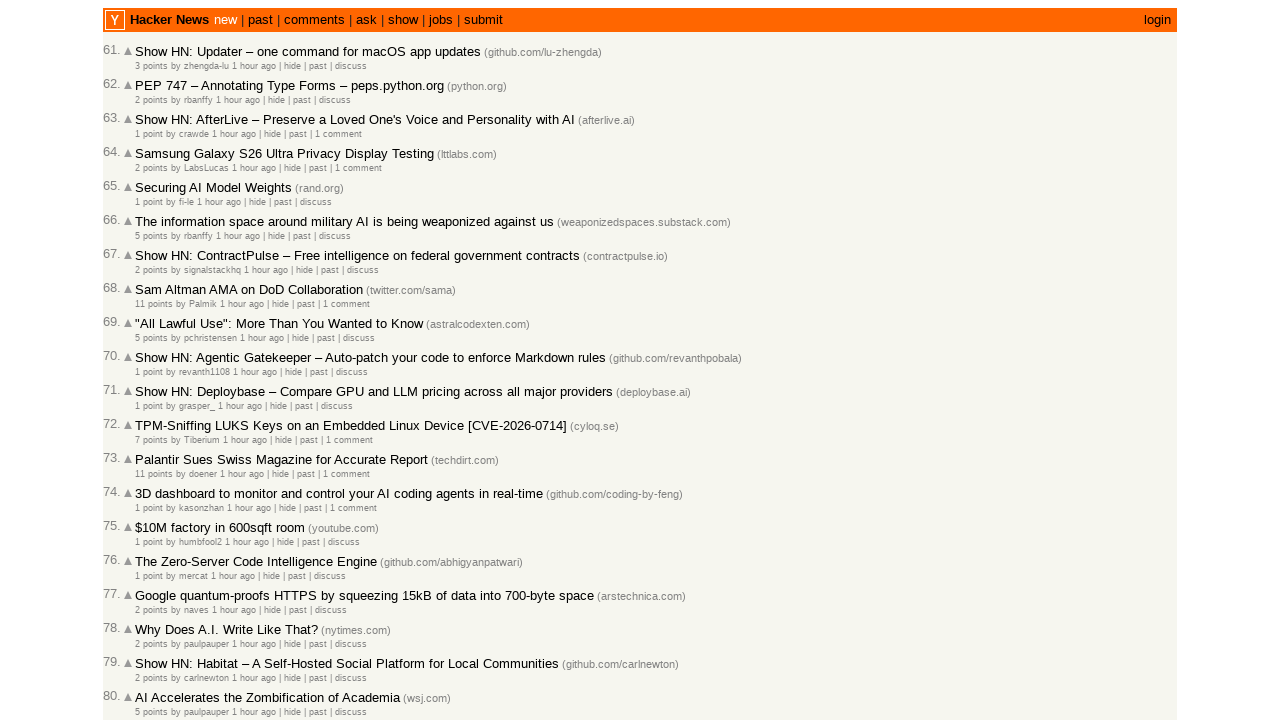

Verified article timestamp 2026-03-01T20:20:34 is in correct chronological order (article 78/100)
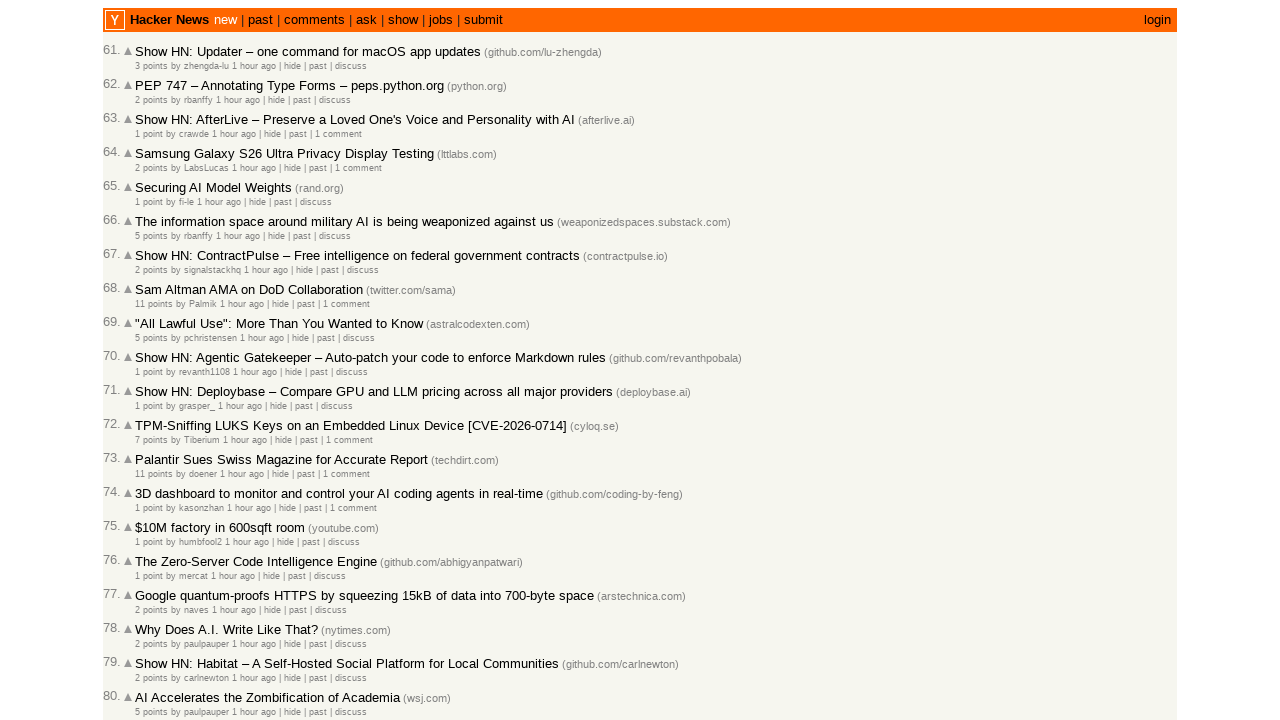

Extracted timestamp attribute: 2026-03-01T20:20:15 1772396415
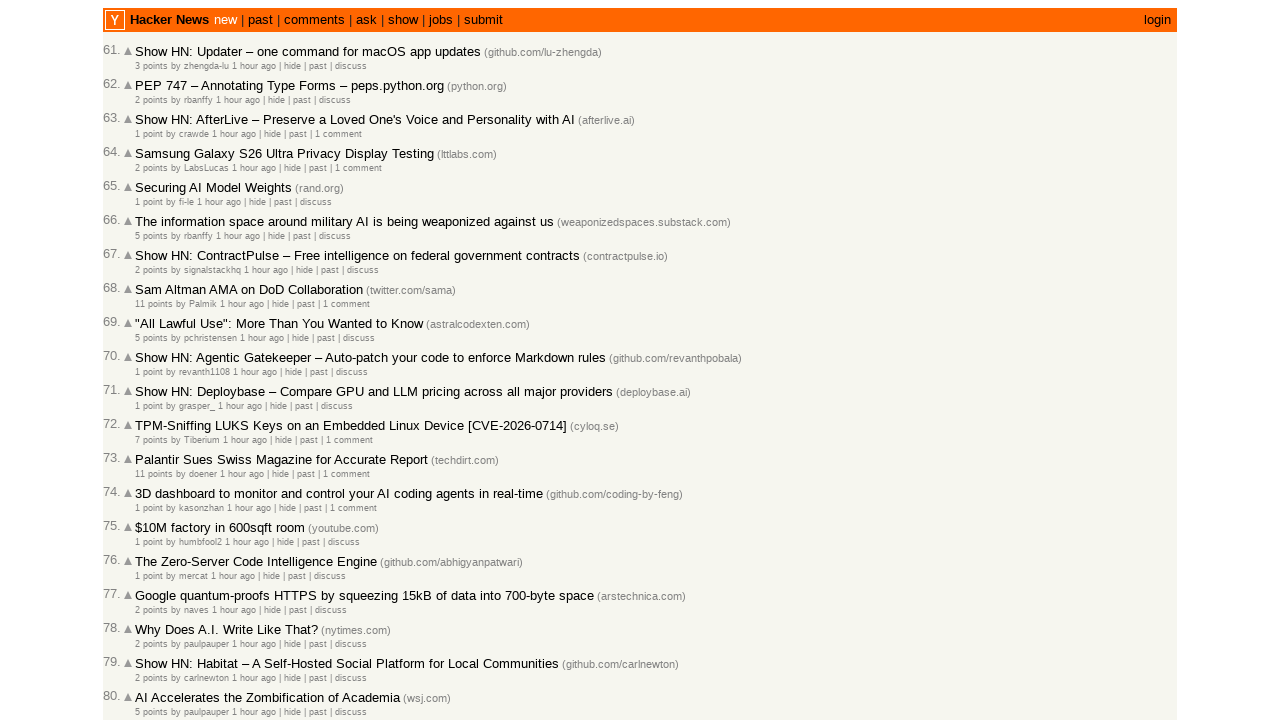

Verified article timestamp 2026-03-01T20:20:15 is in correct chronological order (article 79/100)
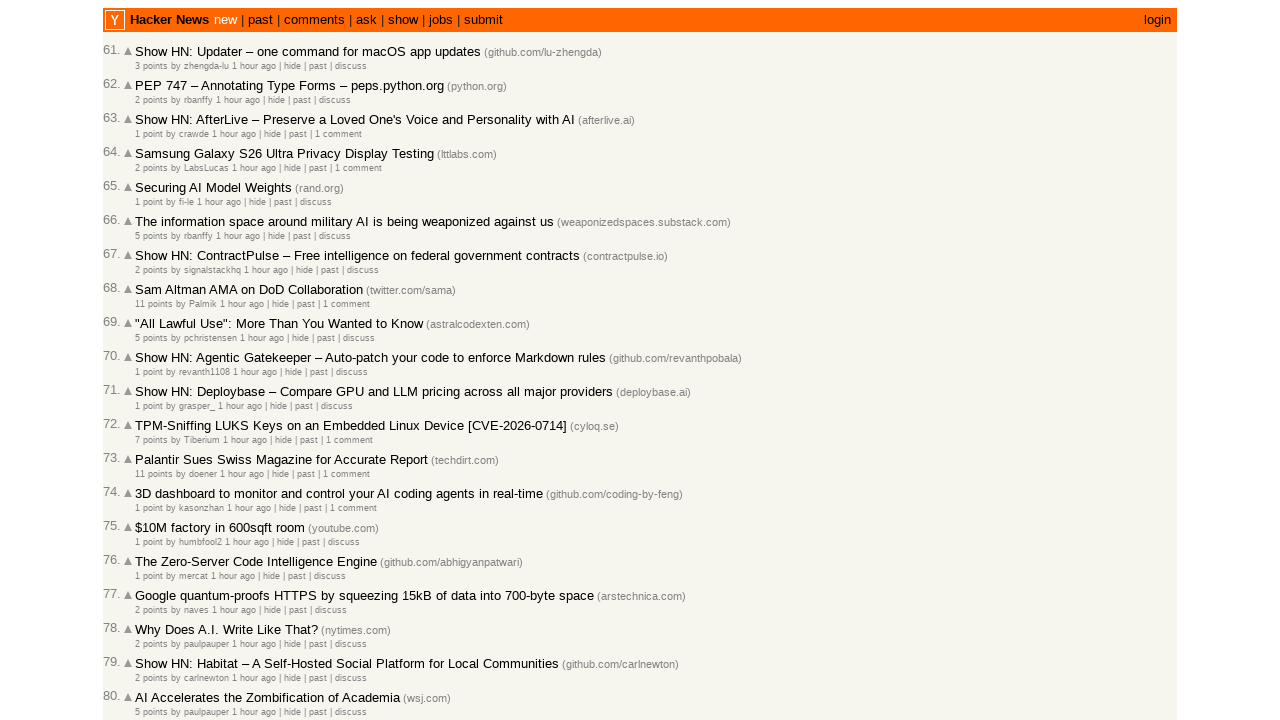

Extracted timestamp attribute: 2026-03-01T20:20:08 1772396408
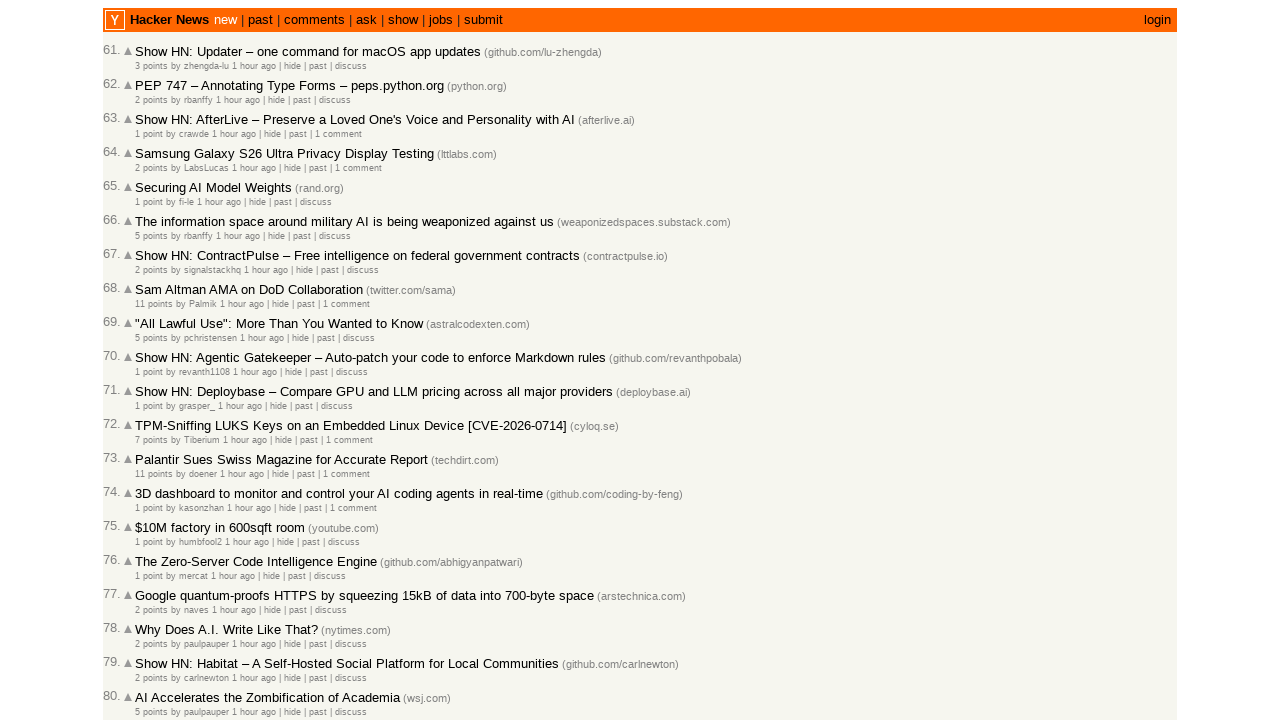

Verified article timestamp 2026-03-01T20:20:08 is in correct chronological order (article 80/100)
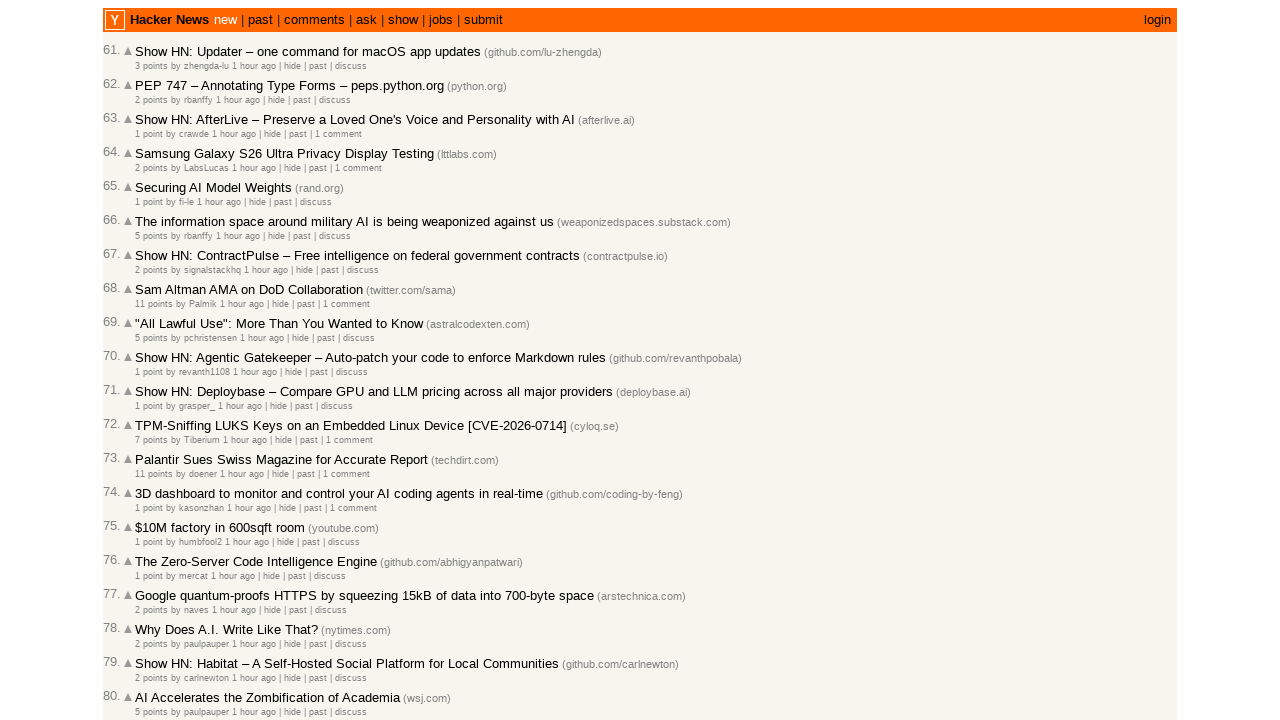

Extracted timestamp attribute: 2026-03-01T20:18:55 1772396335
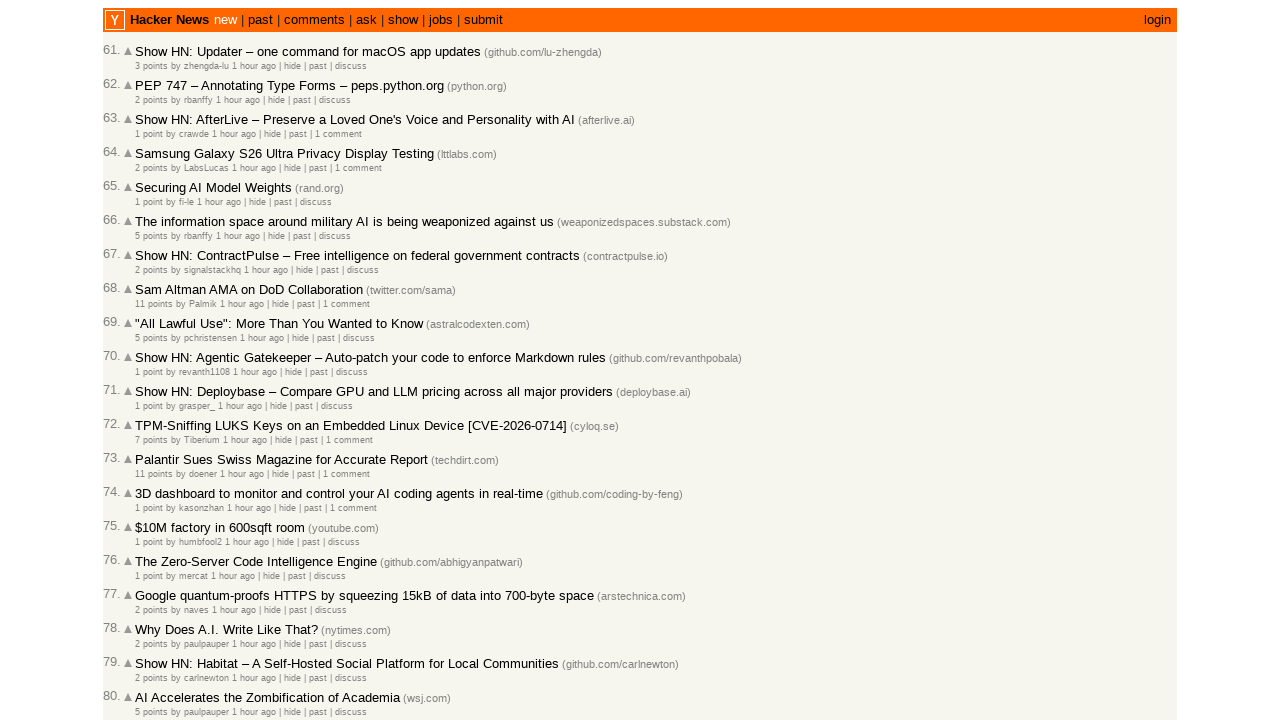

Verified article timestamp 2026-03-01T20:18:55 is in correct chronological order (article 81/100)
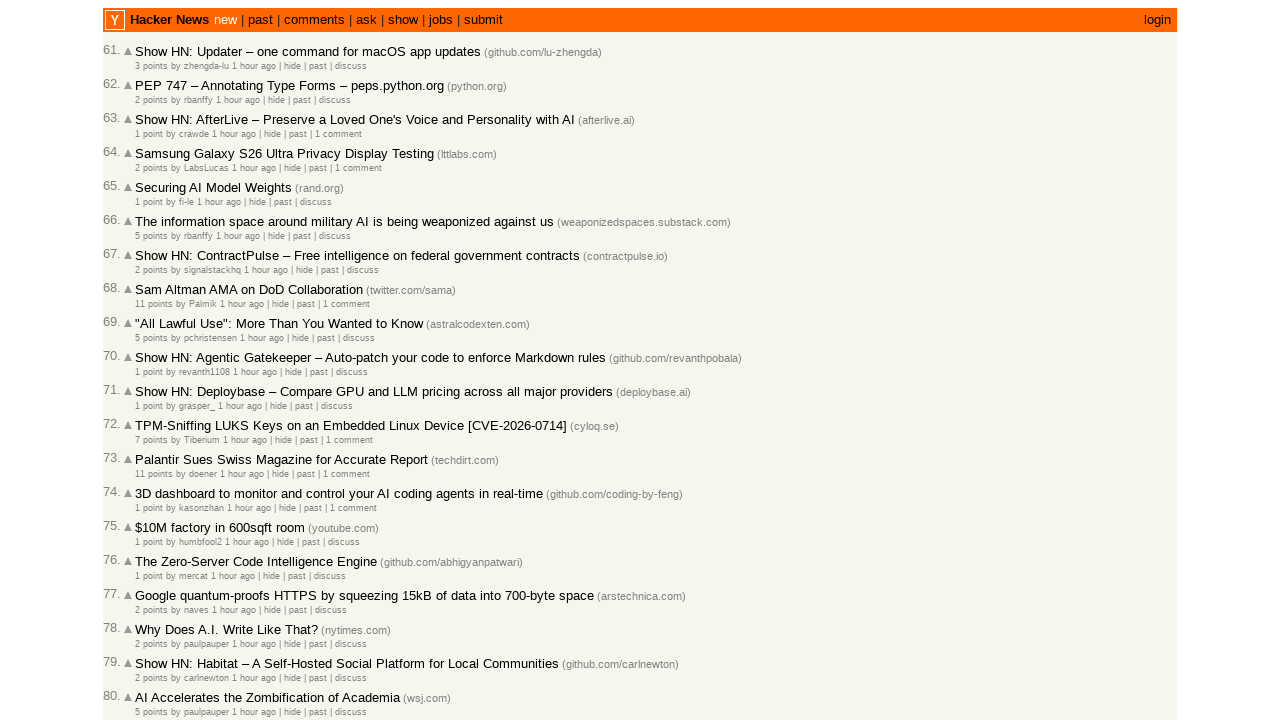

Extracted timestamp attribute: 2026-03-01T20:18:53 1772396333
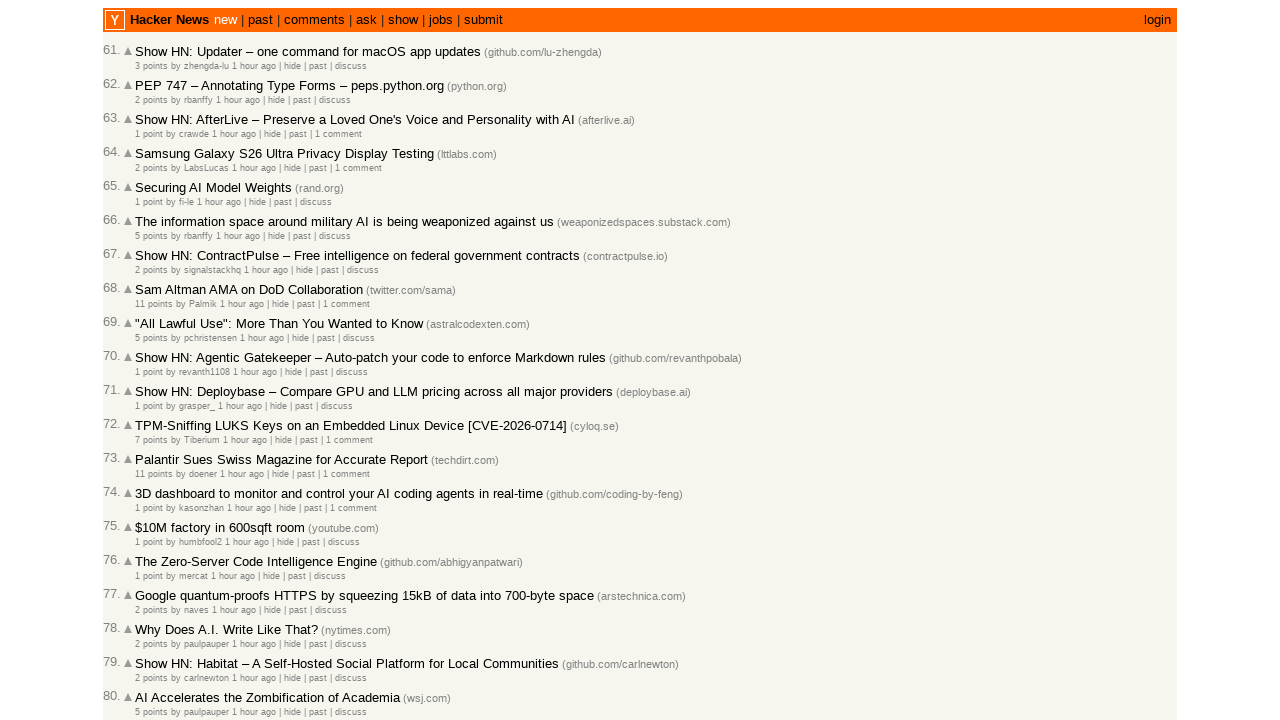

Verified article timestamp 2026-03-01T20:18:53 is in correct chronological order (article 82/100)
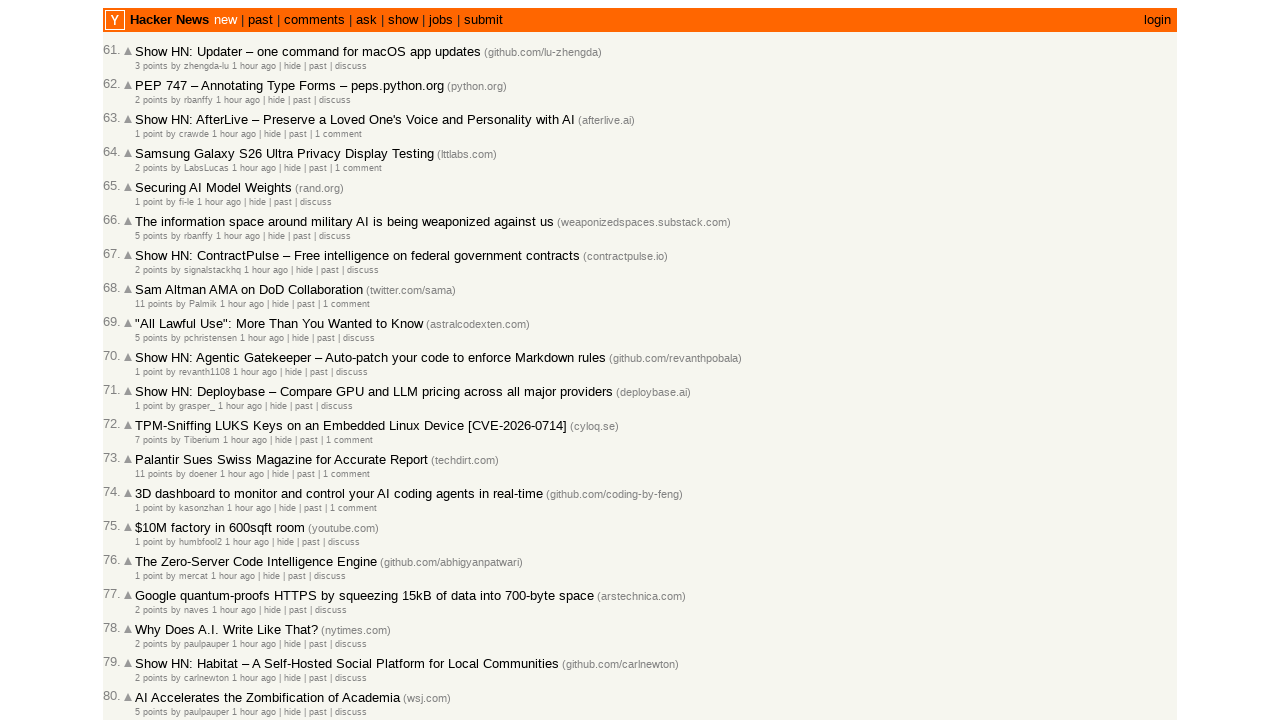

Extracted timestamp attribute: 2026-03-01T20:17:12 1772396232
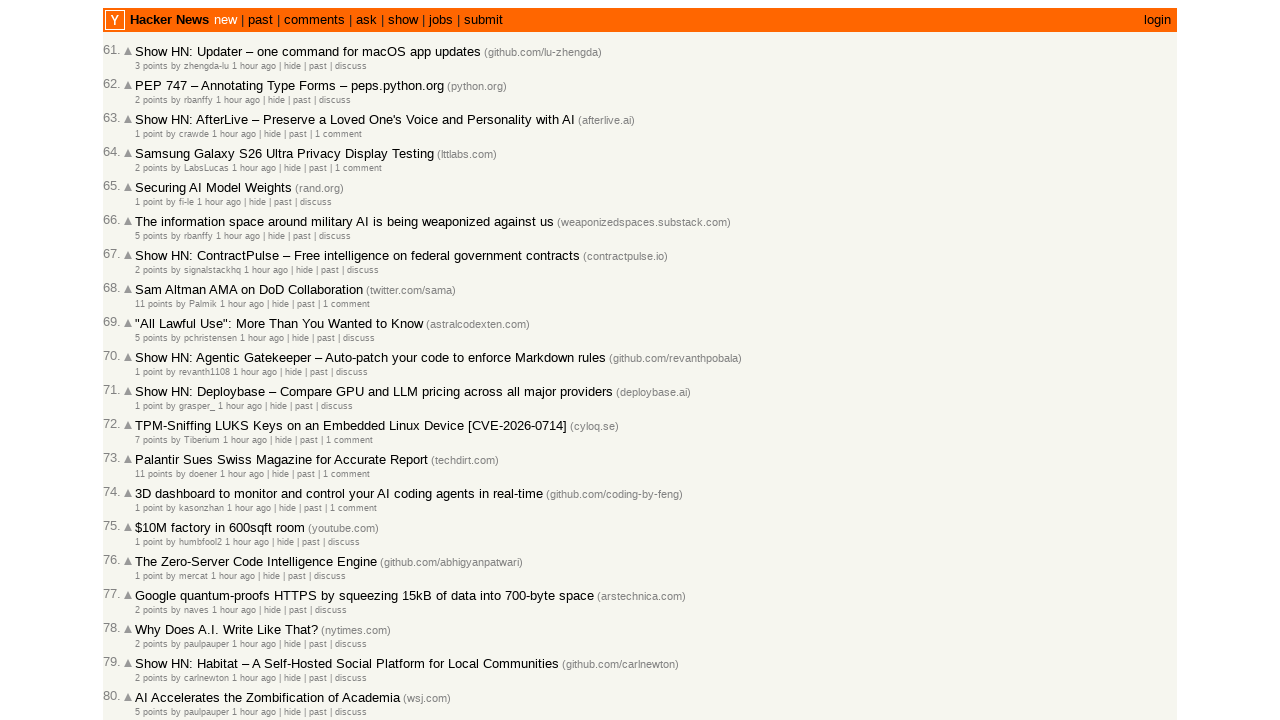

Verified article timestamp 2026-03-01T20:17:12 is in correct chronological order (article 83/100)
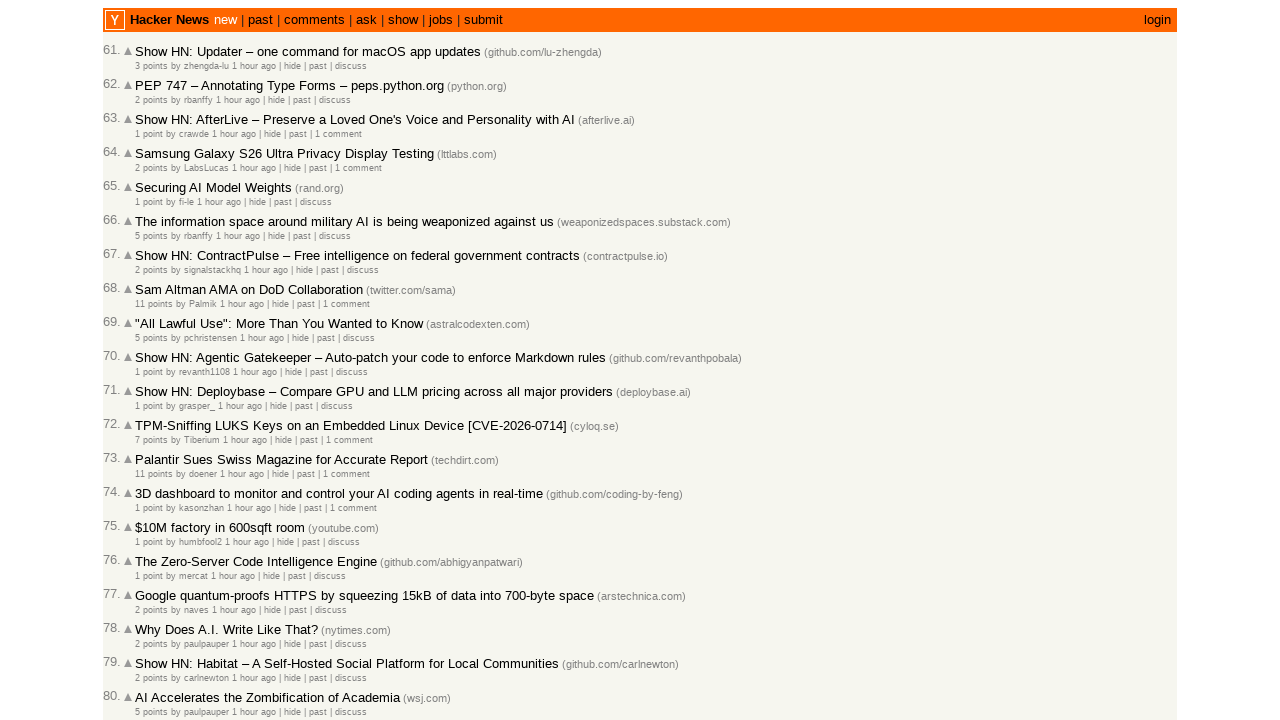

Extracted timestamp attribute: 2026-03-01T20:16:38 1772396198
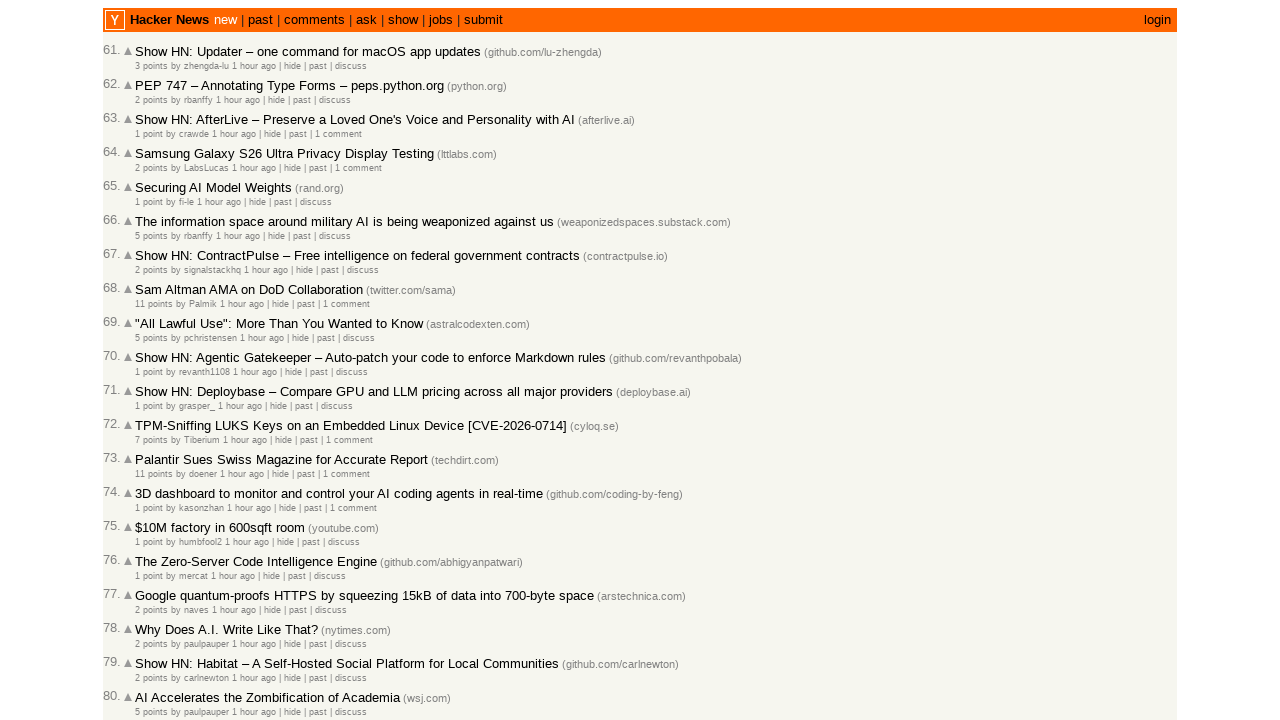

Verified article timestamp 2026-03-01T20:16:38 is in correct chronological order (article 84/100)
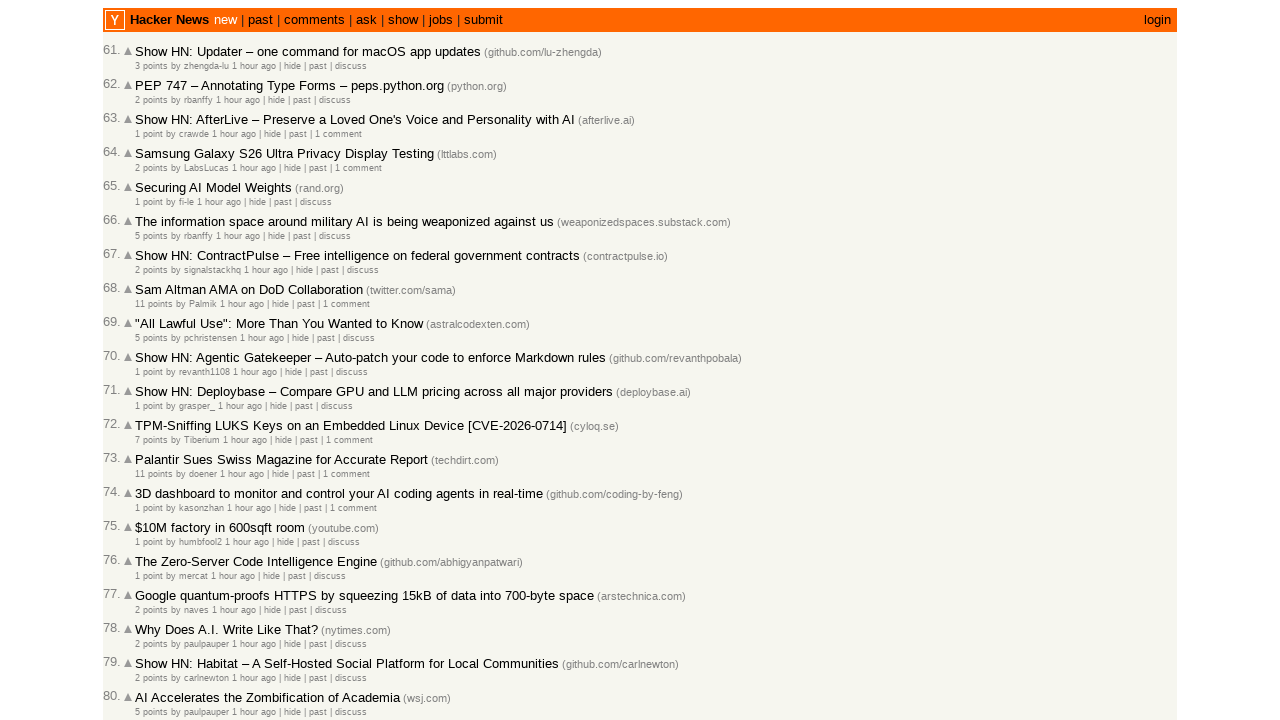

Extracted timestamp attribute: 2026-03-01T20:15:41 1772396141
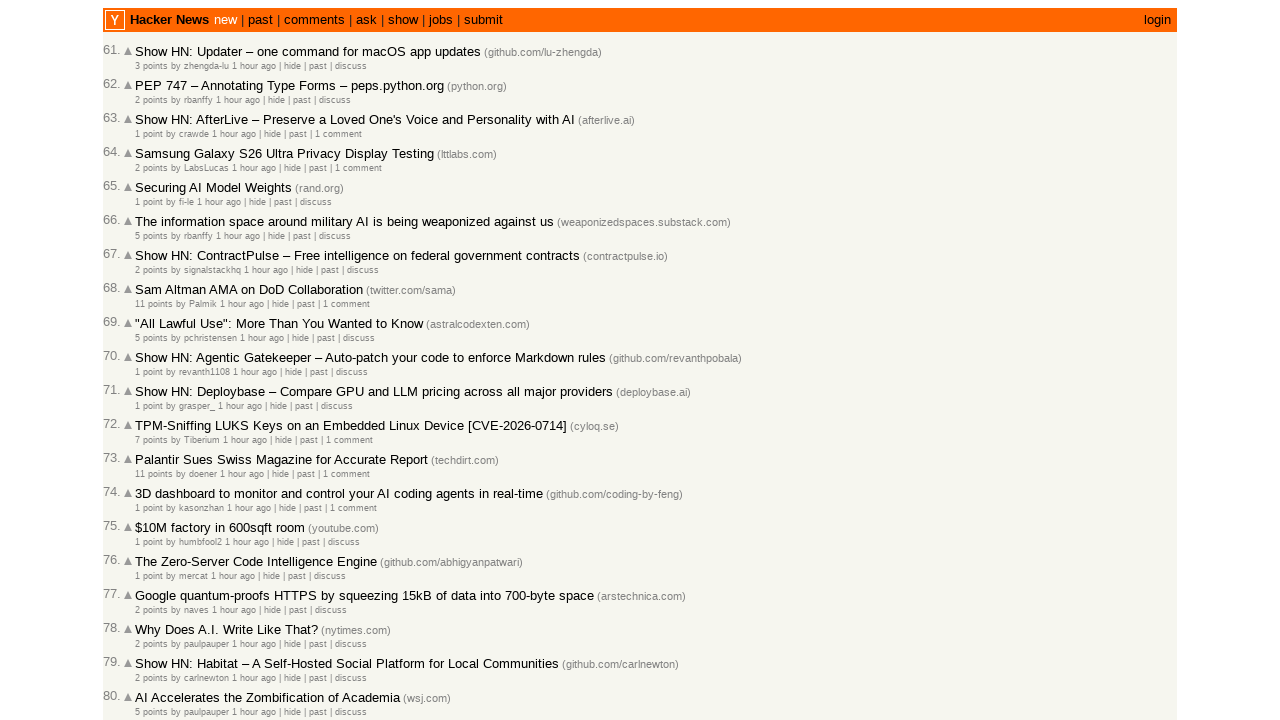

Verified article timestamp 2026-03-01T20:15:41 is in correct chronological order (article 85/100)
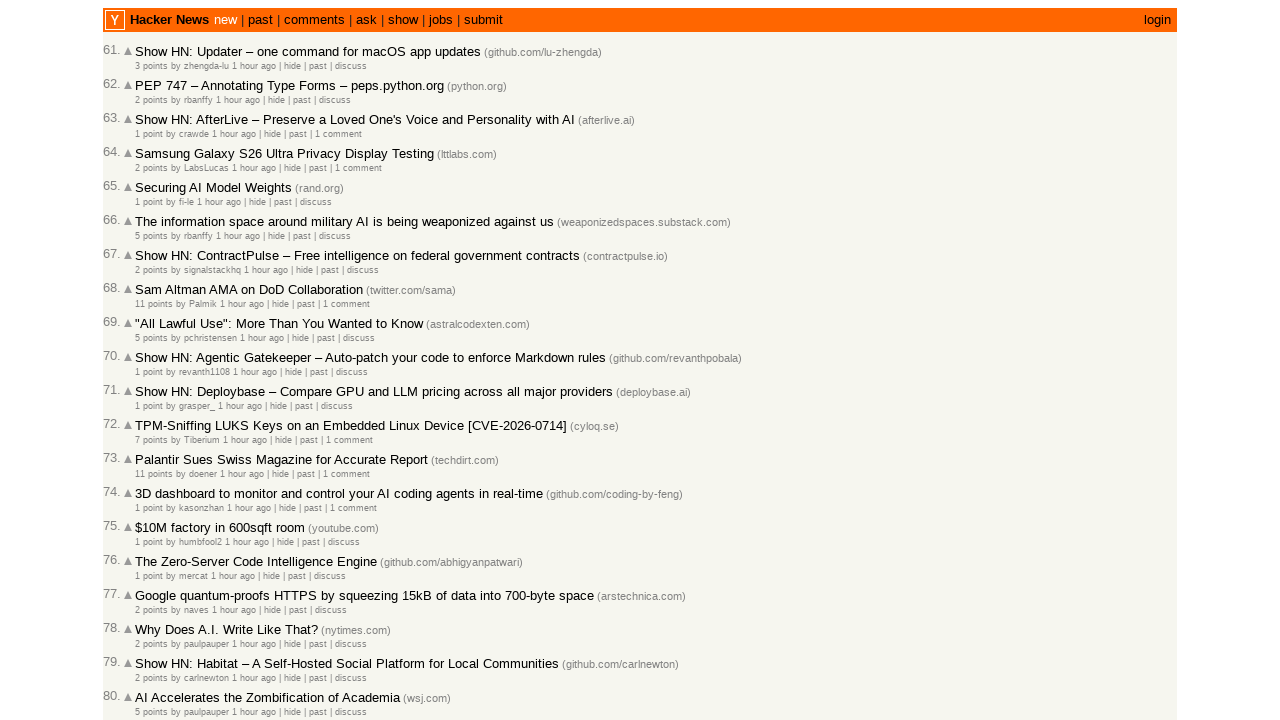

Extracted timestamp attribute: 2026-03-01T20:15:38 1772396138
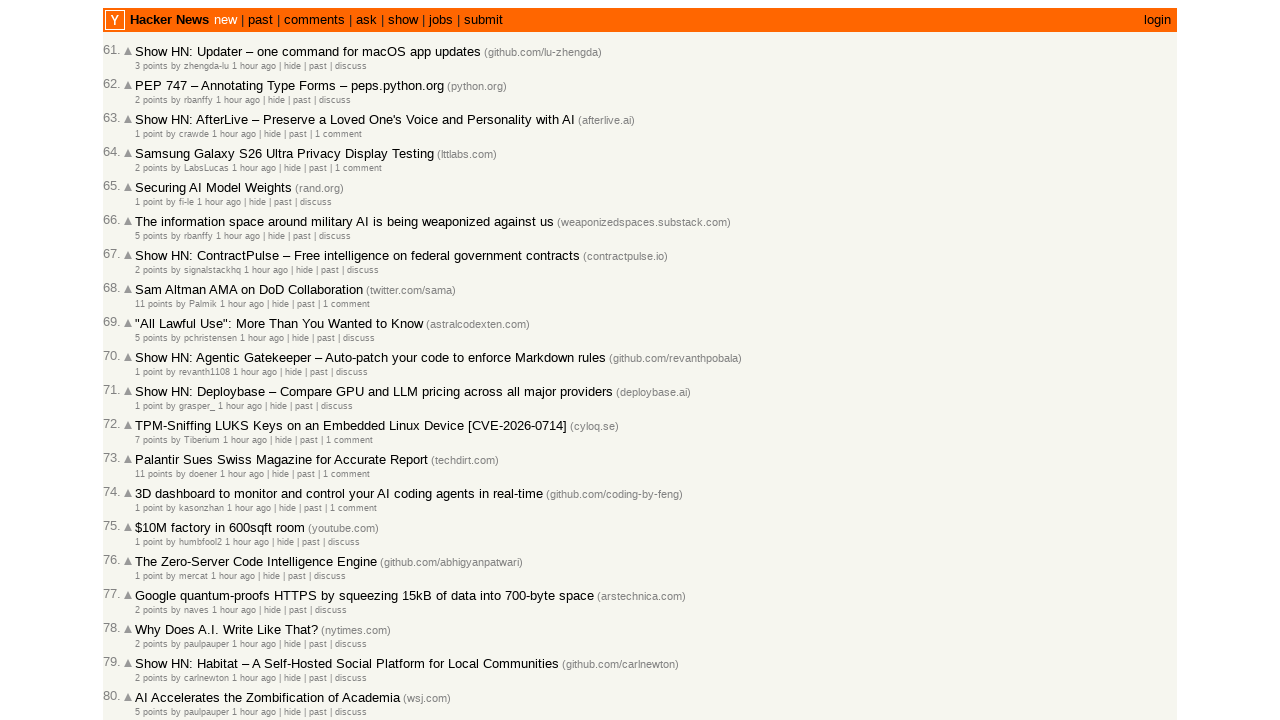

Verified article timestamp 2026-03-01T20:15:38 is in correct chronological order (article 86/100)
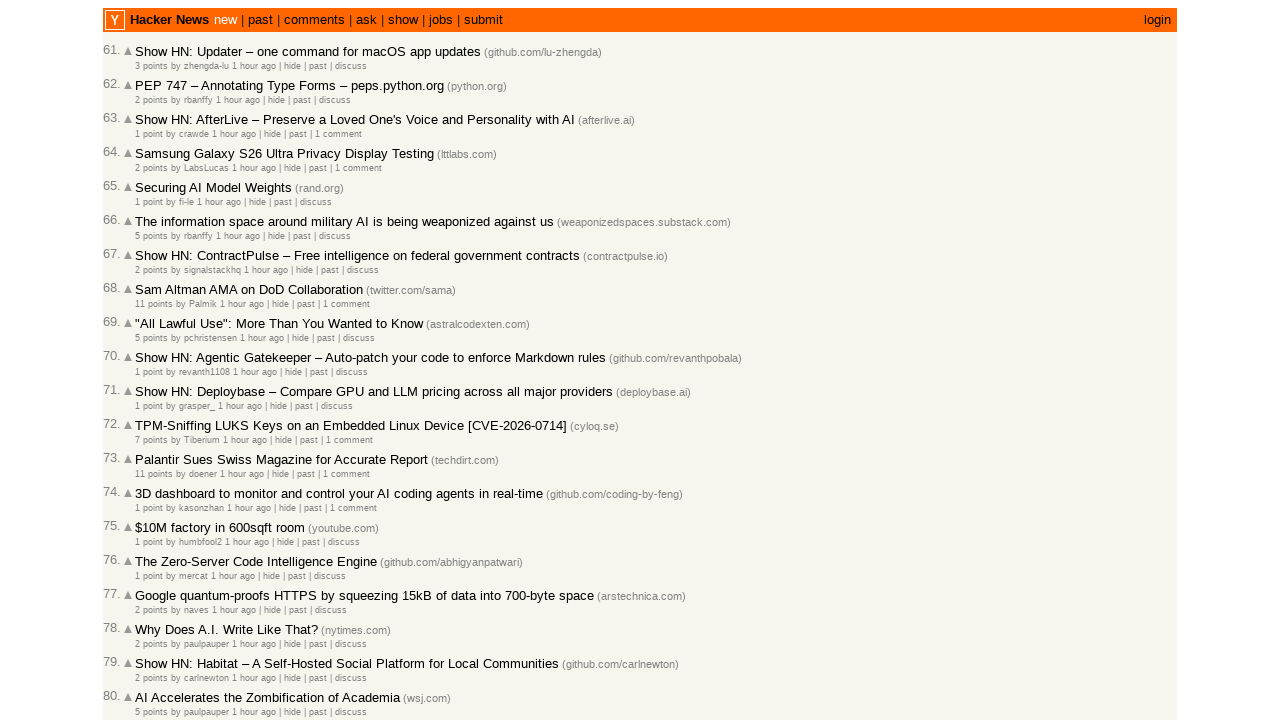

Extracted timestamp attribute: 2026-03-01T20:15:19 1772396119
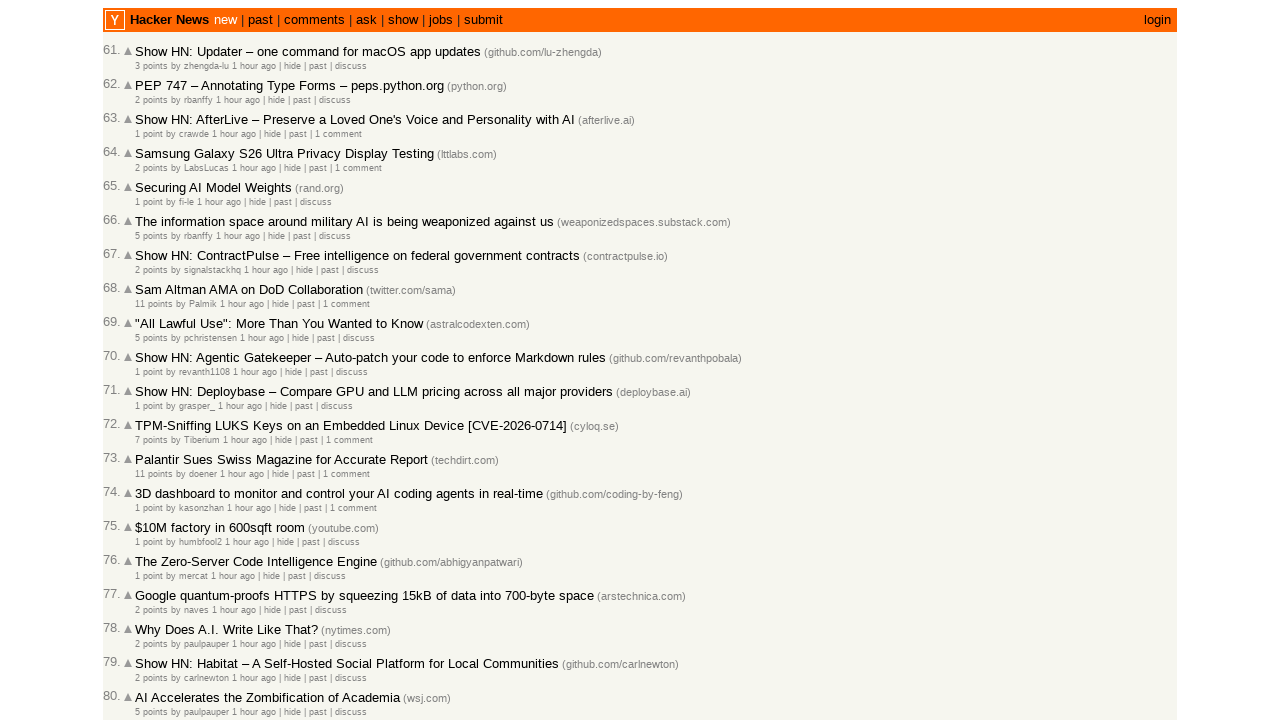

Verified article timestamp 2026-03-01T20:15:19 is in correct chronological order (article 87/100)
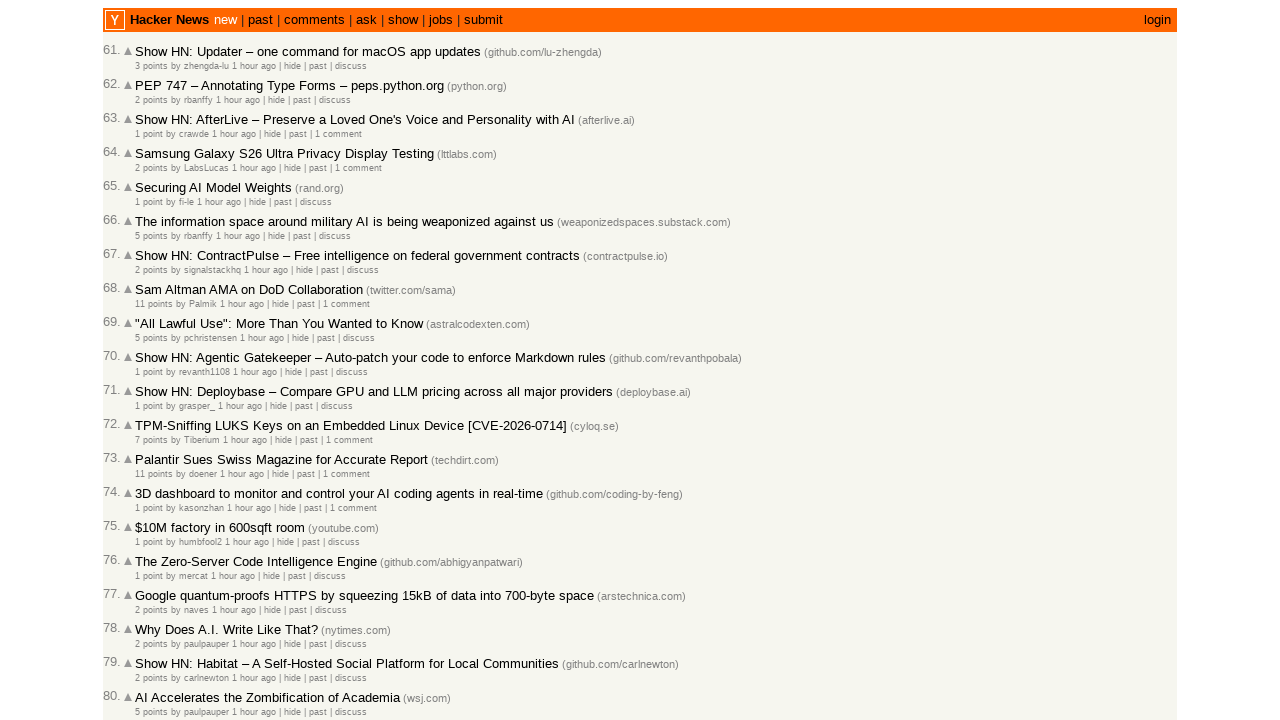

Extracted timestamp attribute: 2026-03-01T20:13:57 1772396037
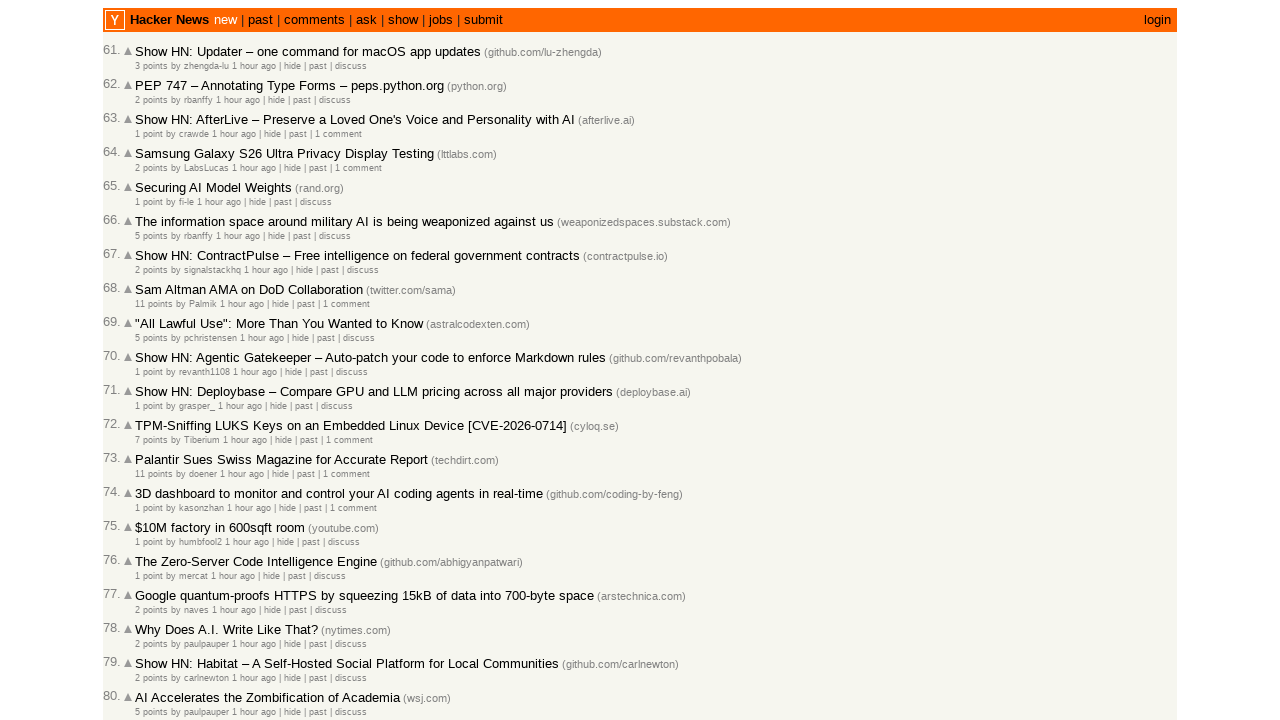

Verified article timestamp 2026-03-01T20:13:57 is in correct chronological order (article 88/100)
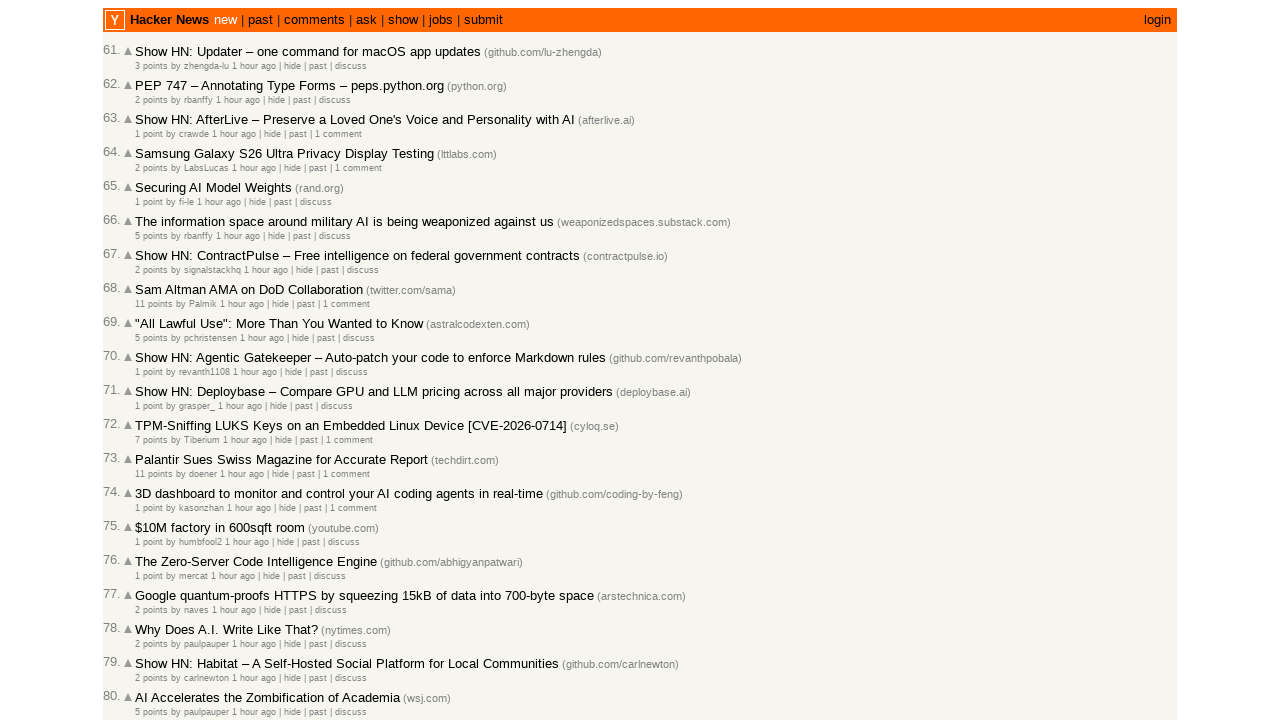

Extracted timestamp attribute: 2026-03-01T20:13:38 1772396018
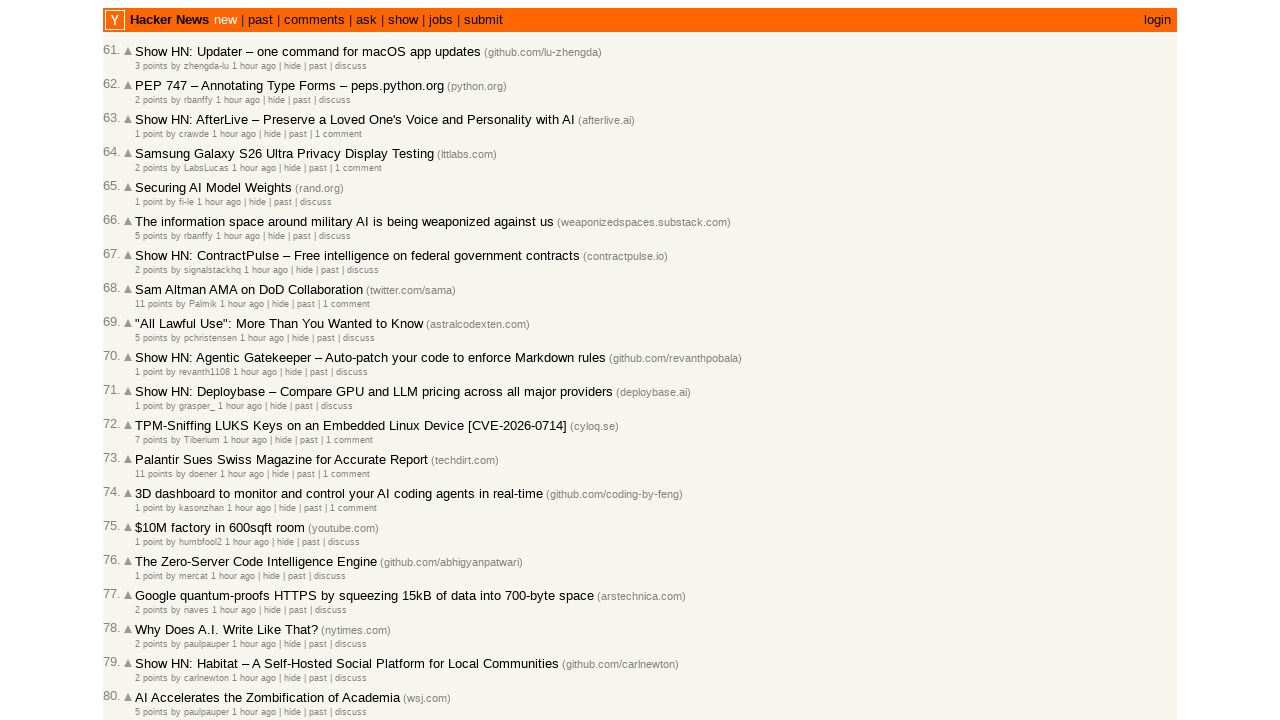

Verified article timestamp 2026-03-01T20:13:38 is in correct chronological order (article 89/100)
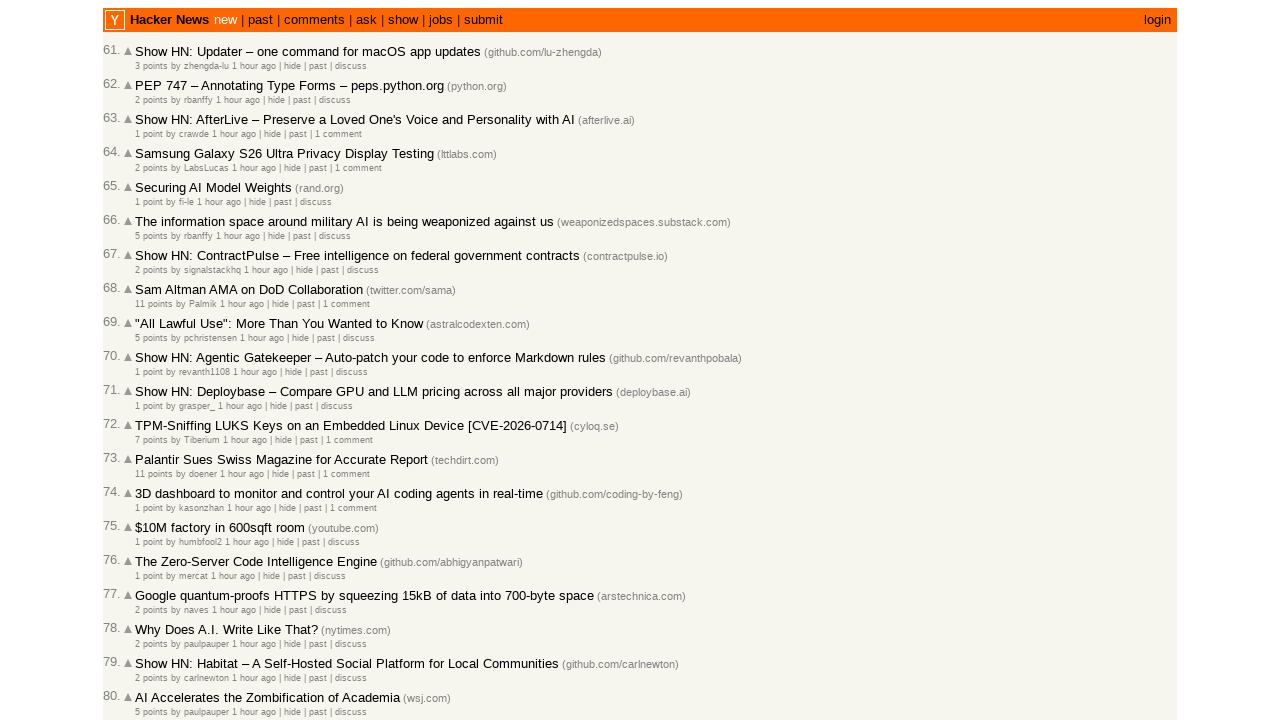

Extracted timestamp attribute: 2026-03-01T20:09:30 1772395770
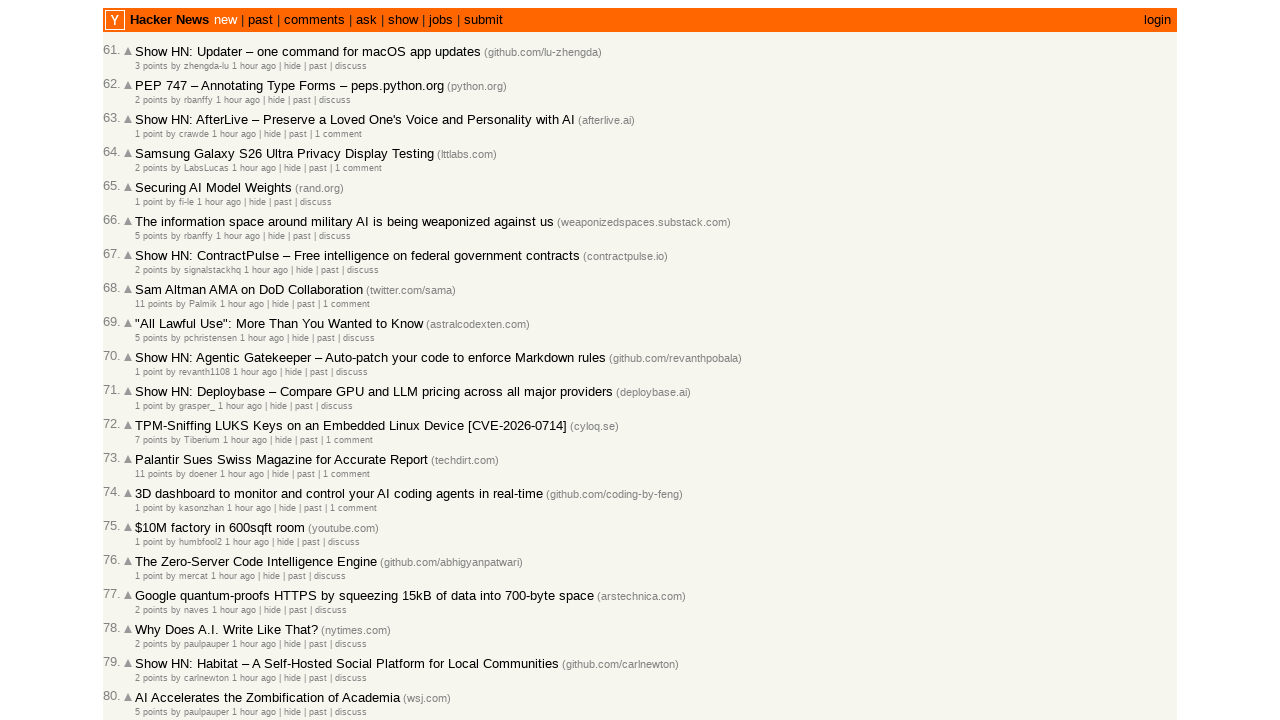

Verified article timestamp 2026-03-01T20:09:30 is in correct chronological order (article 90/100)
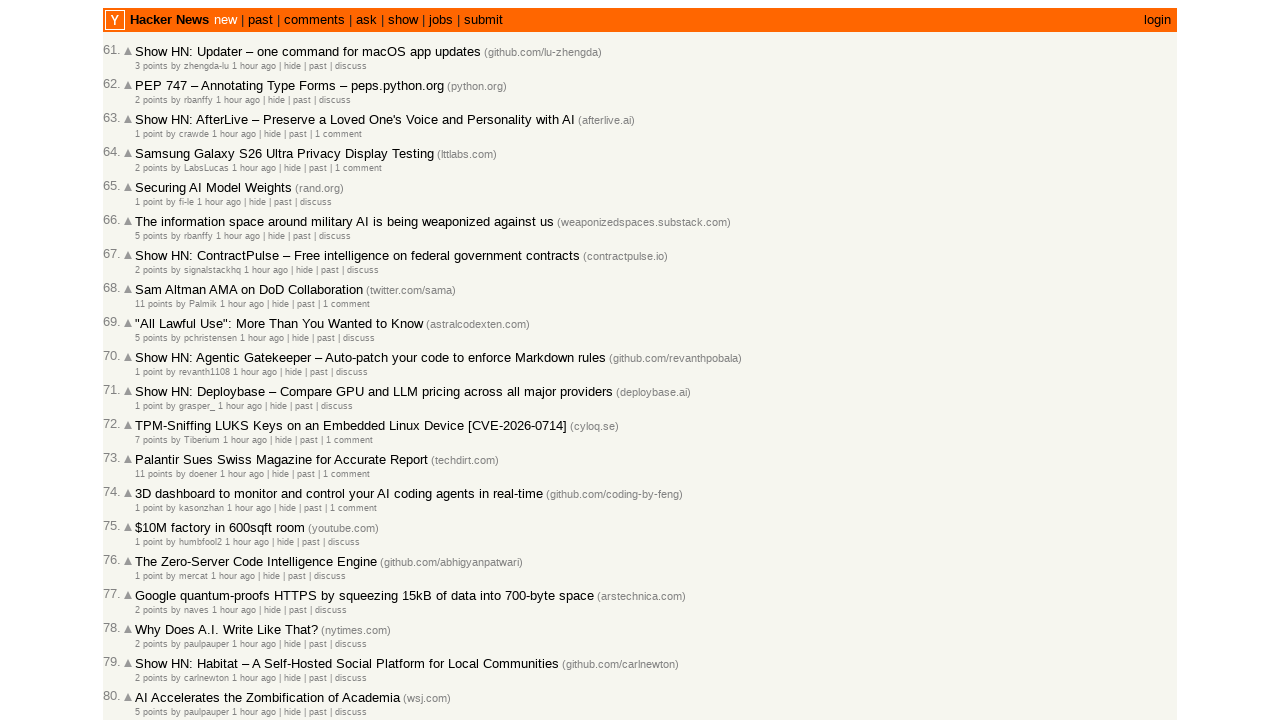

Clicked 'More' link to load next page of articles at (149, 616) on .morelink >> nth=0
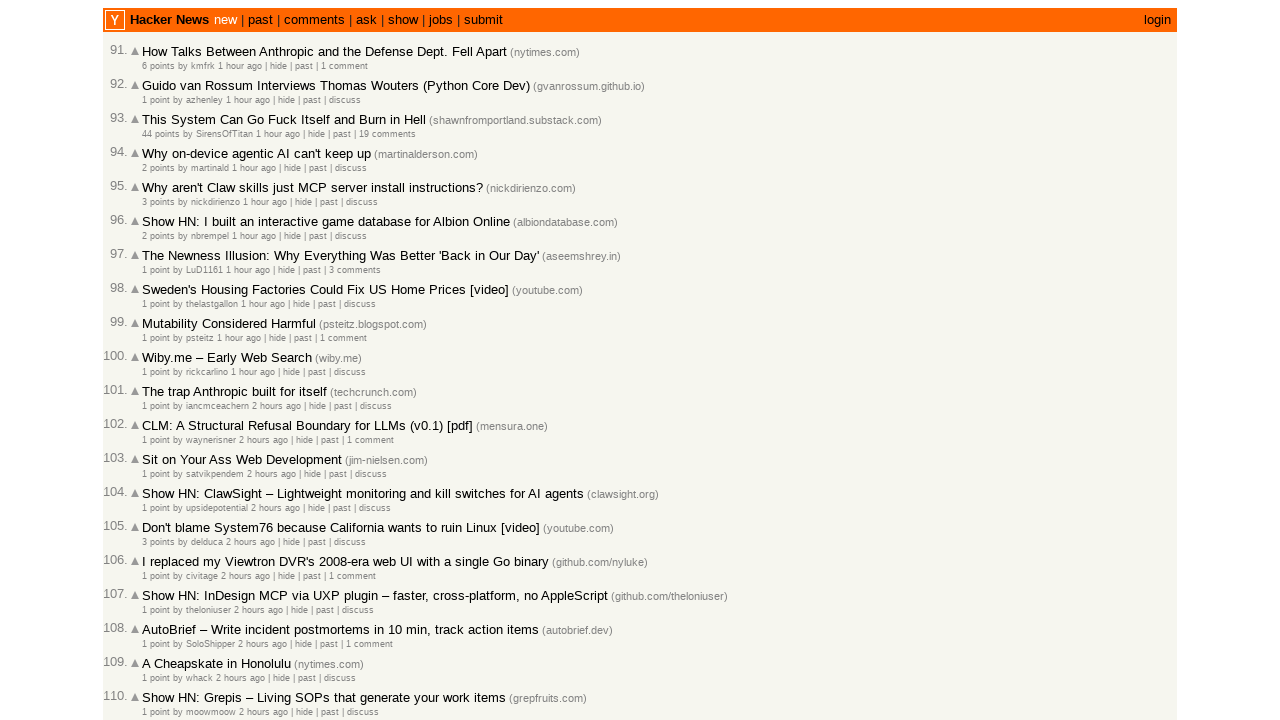

Waited for network idle after loading next page
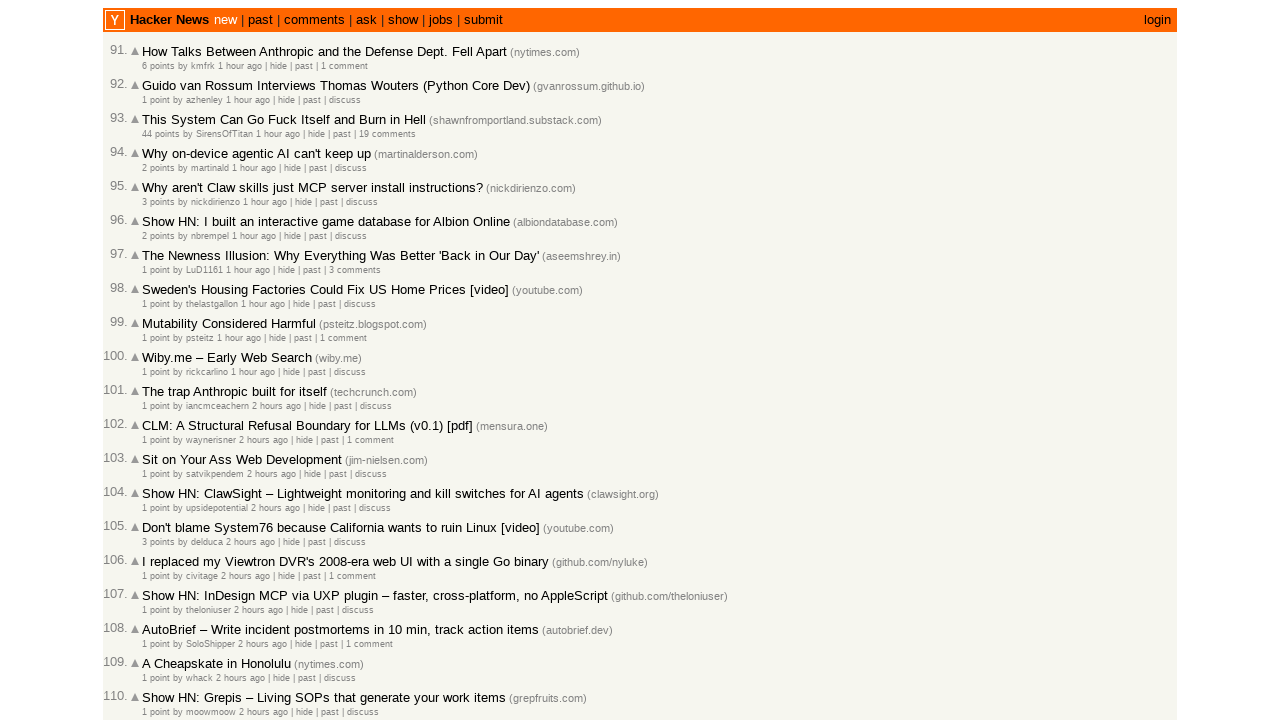

Waited for article timestamp elements to load
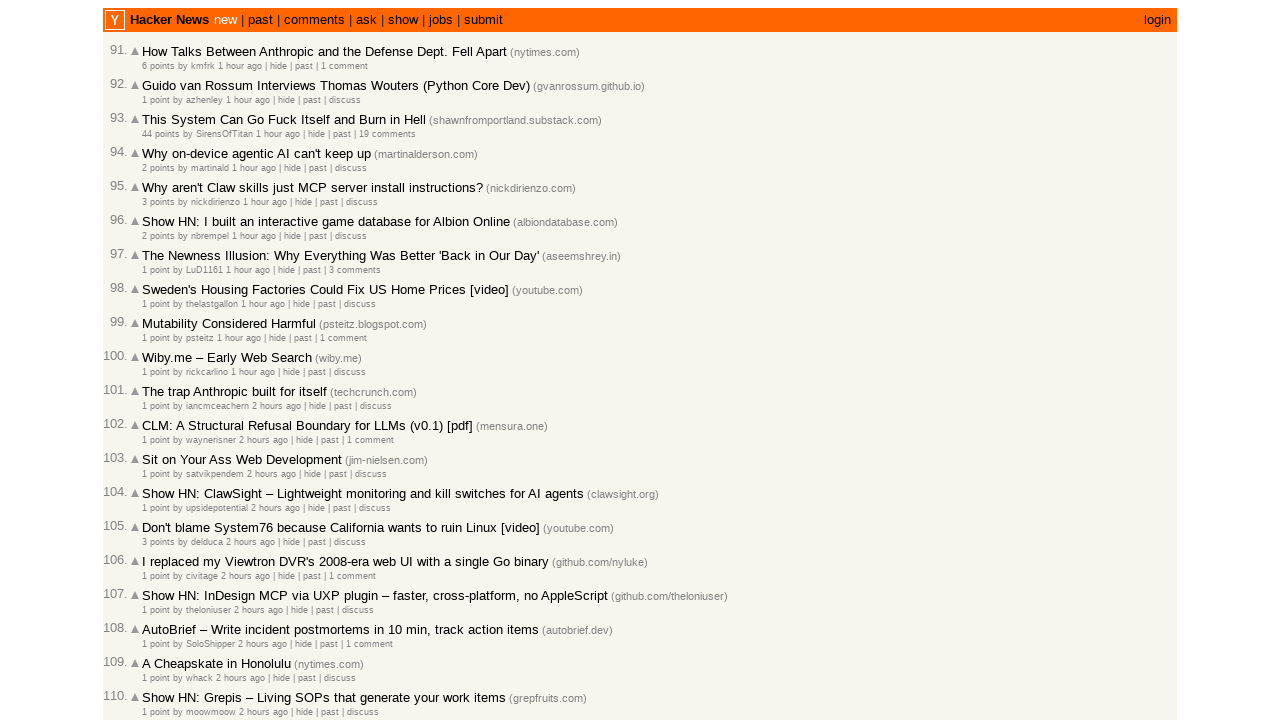

Retrieved 30 time elements from current page
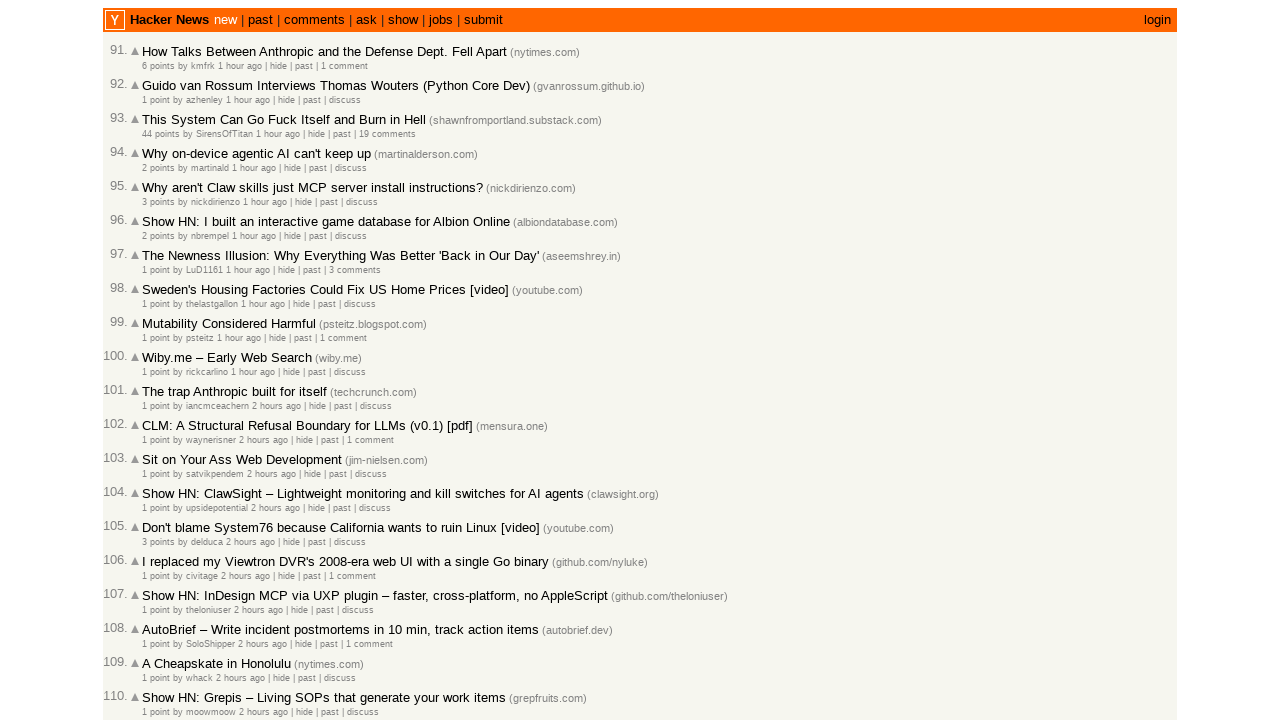

Extracted timestamp attribute: 2026-03-01T20:07:18 1772395638
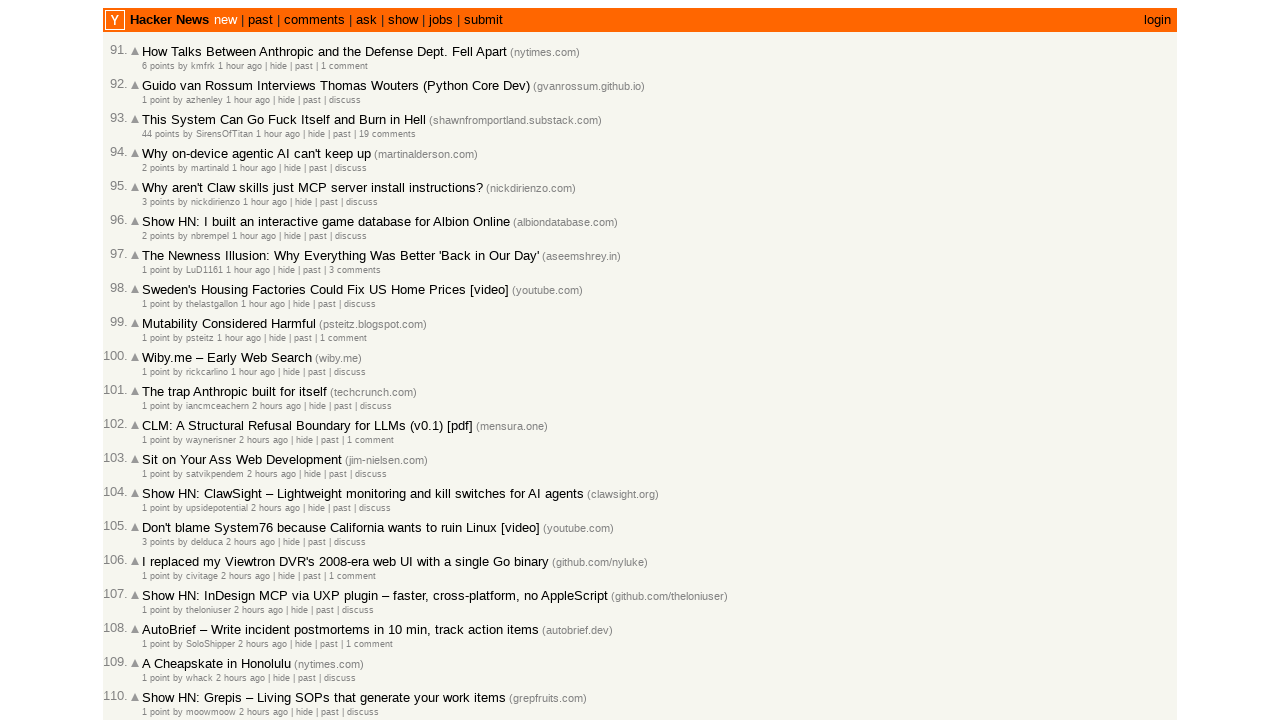

Verified article timestamp 2026-03-01T20:07:18 is in correct chronological order (article 91/100)
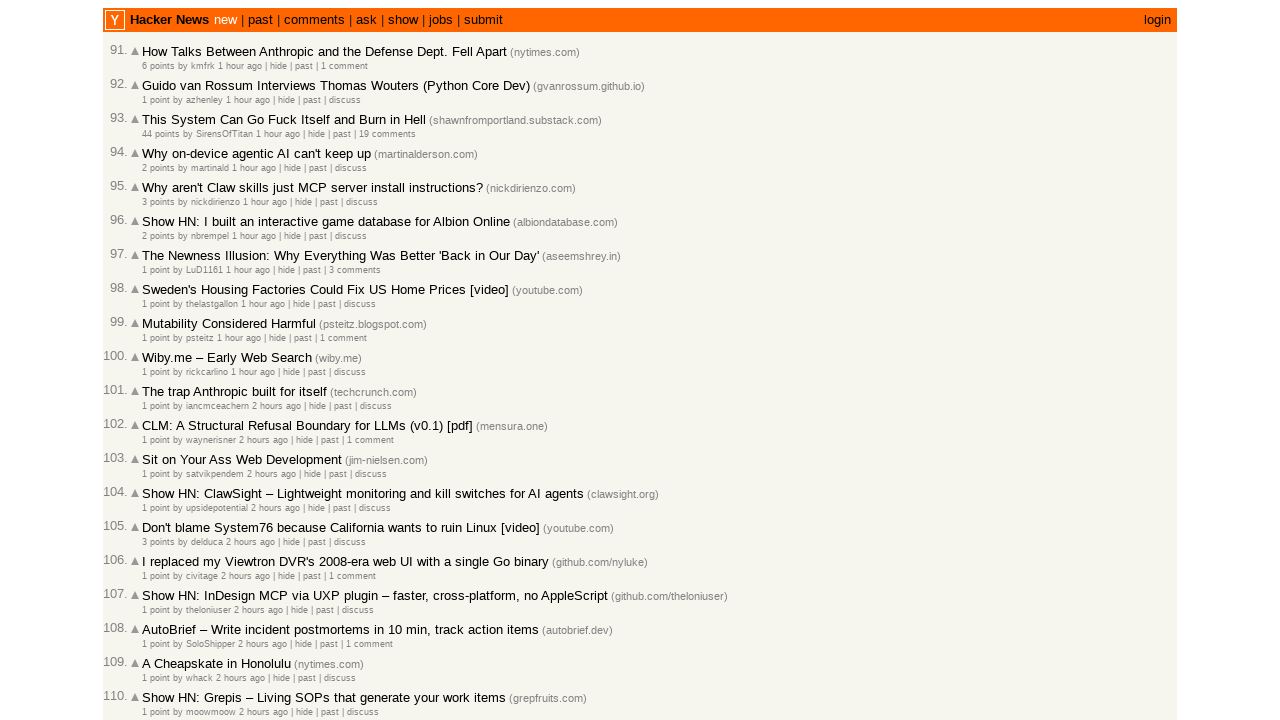

Extracted timestamp attribute: 2026-03-01T20:06:08 1772395568
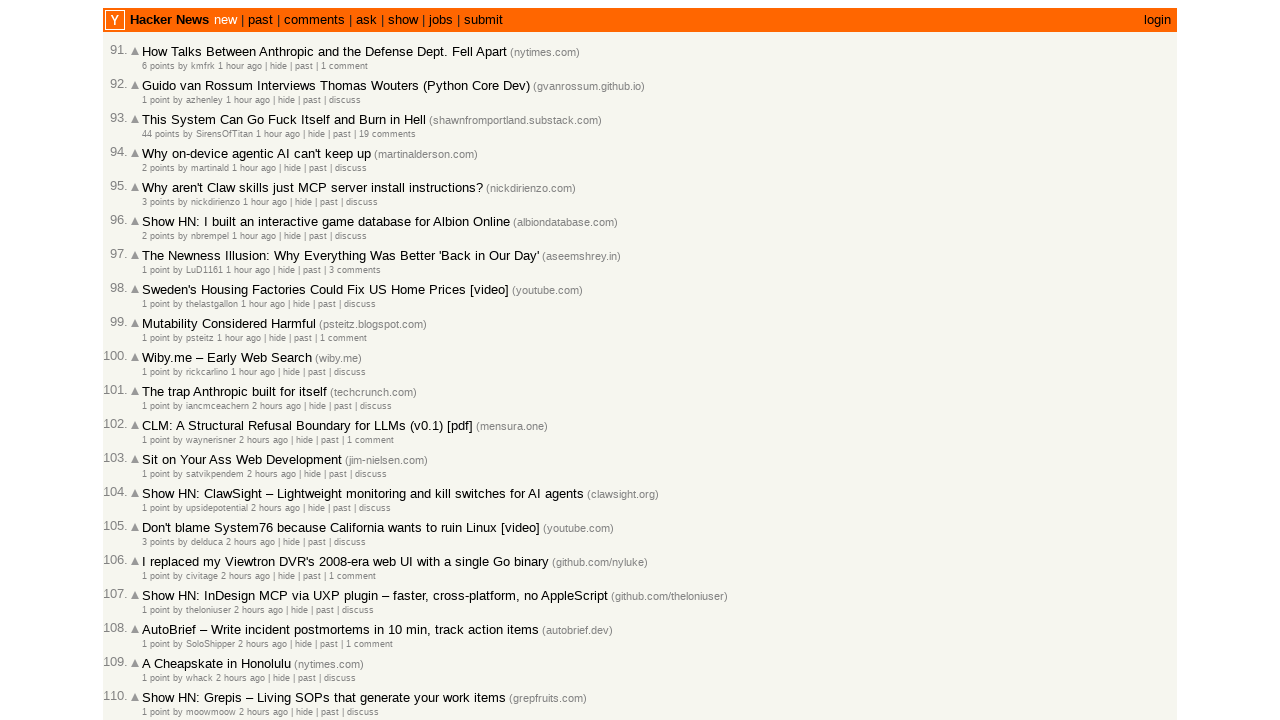

Verified article timestamp 2026-03-01T20:06:08 is in correct chronological order (article 92/100)
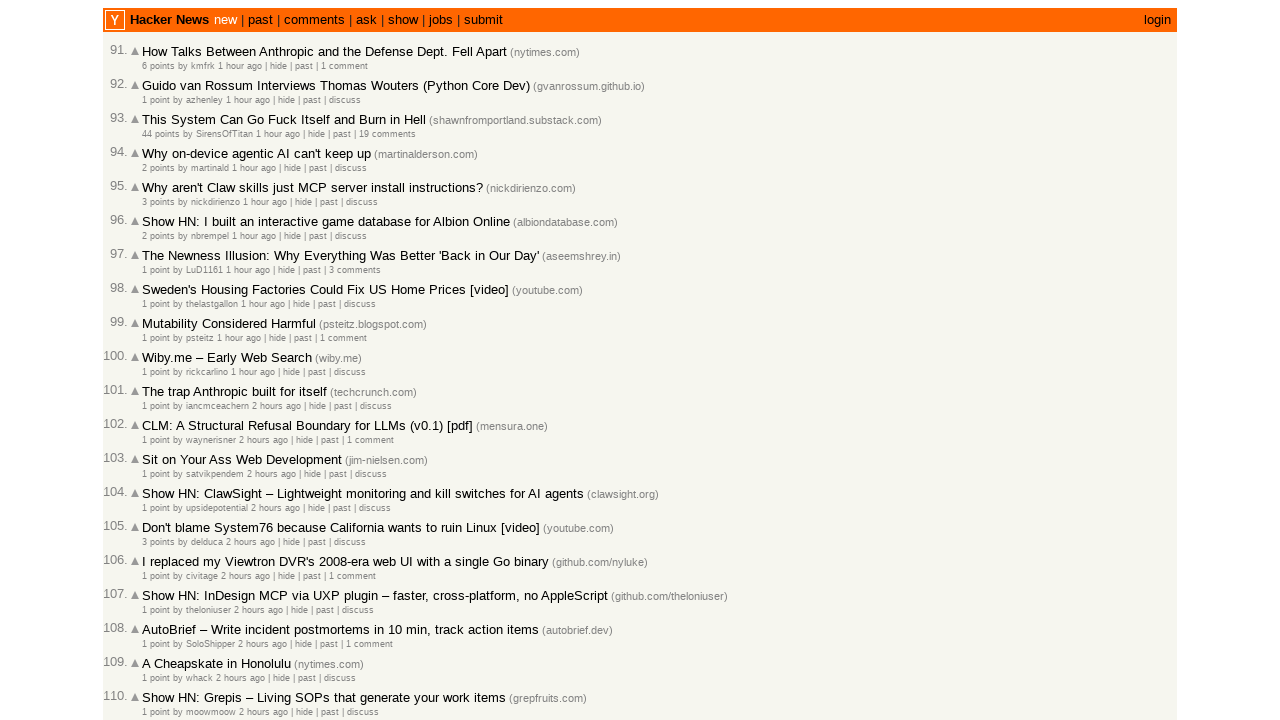

Extracted timestamp attribute: 2026-03-01T20:05:24 1772395524
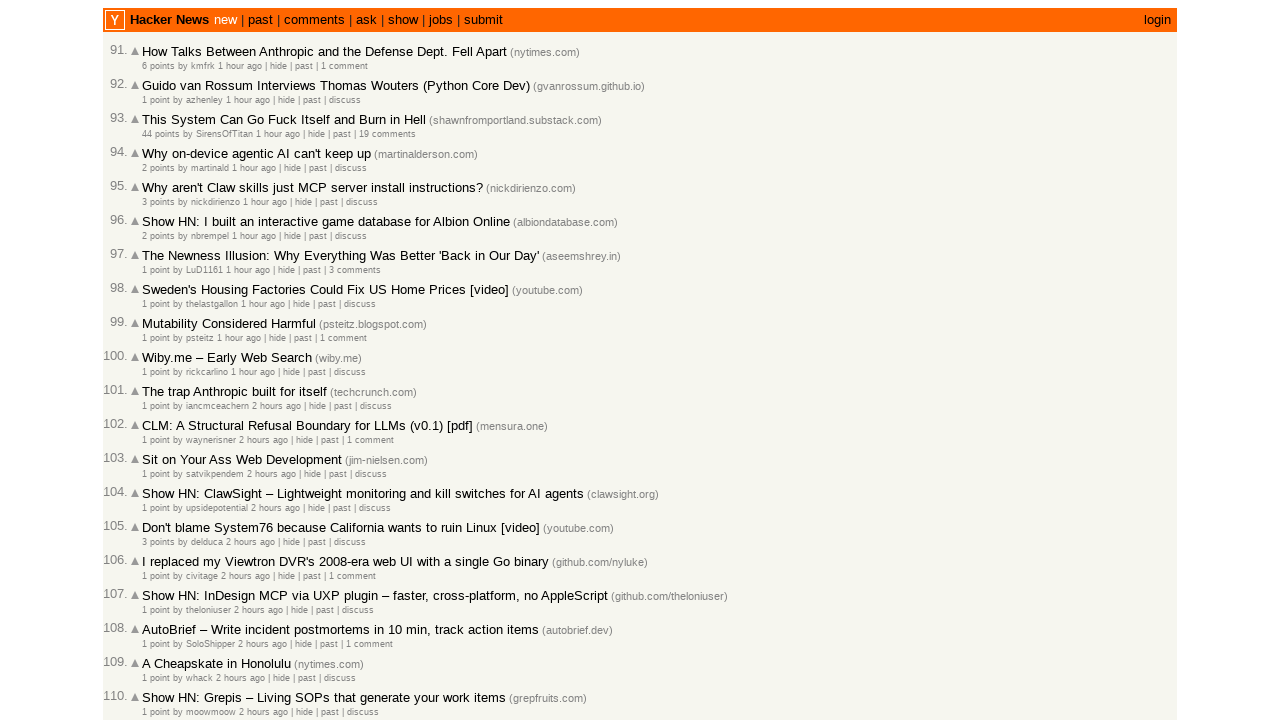

Verified article timestamp 2026-03-01T20:05:24 is in correct chronological order (article 93/100)
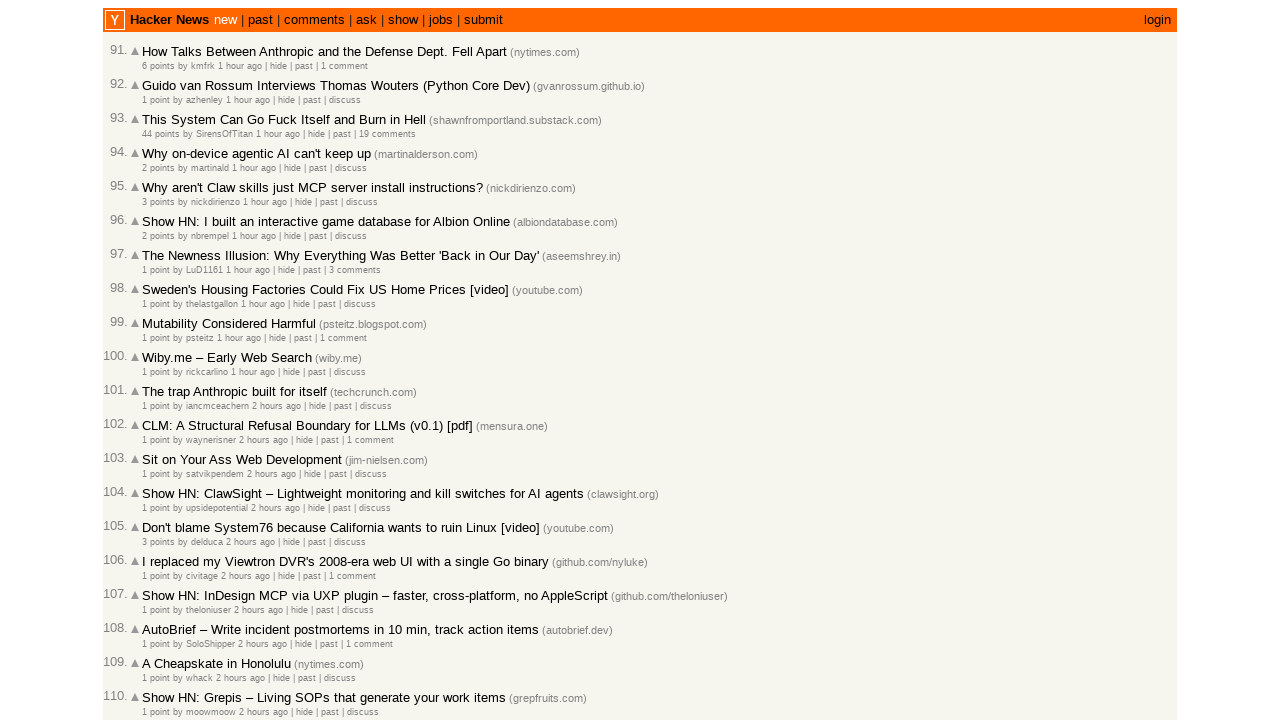

Extracted timestamp attribute: 2026-03-01T20:04:30 1772395470
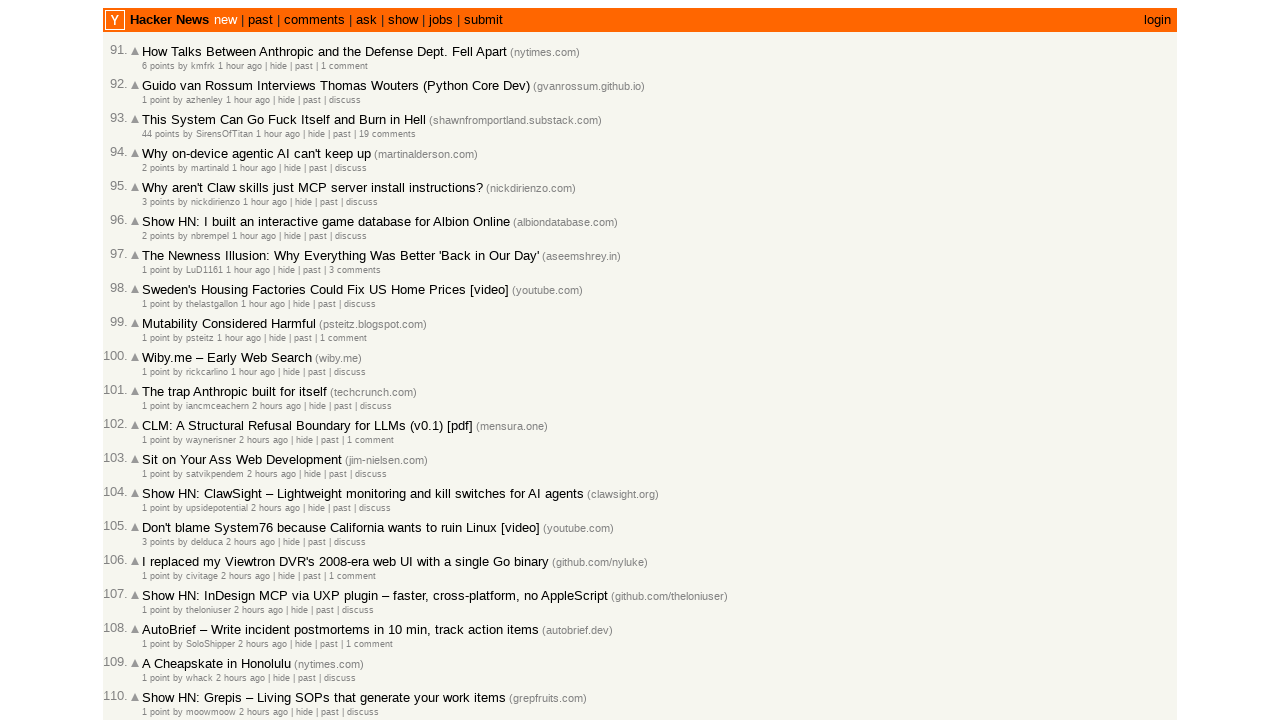

Verified article timestamp 2026-03-01T20:04:30 is in correct chronological order (article 94/100)
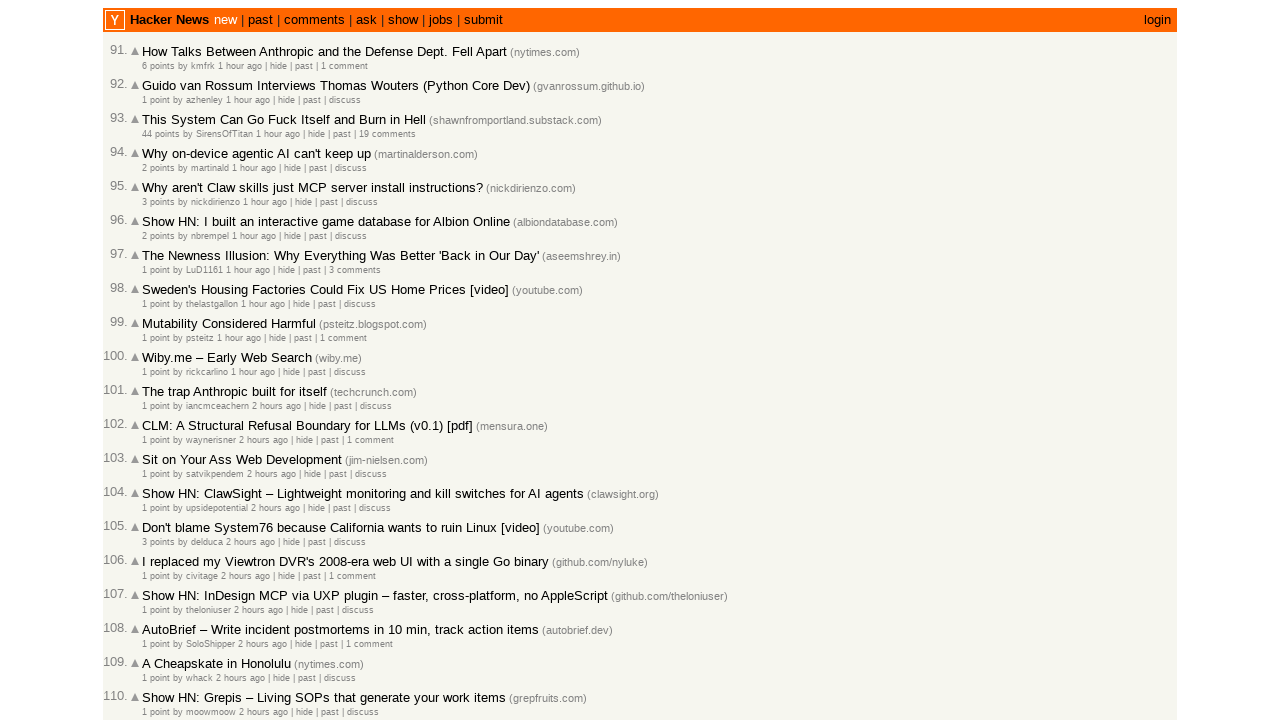

Extracted timestamp attribute: 2026-03-01T20:02:13 1772395333
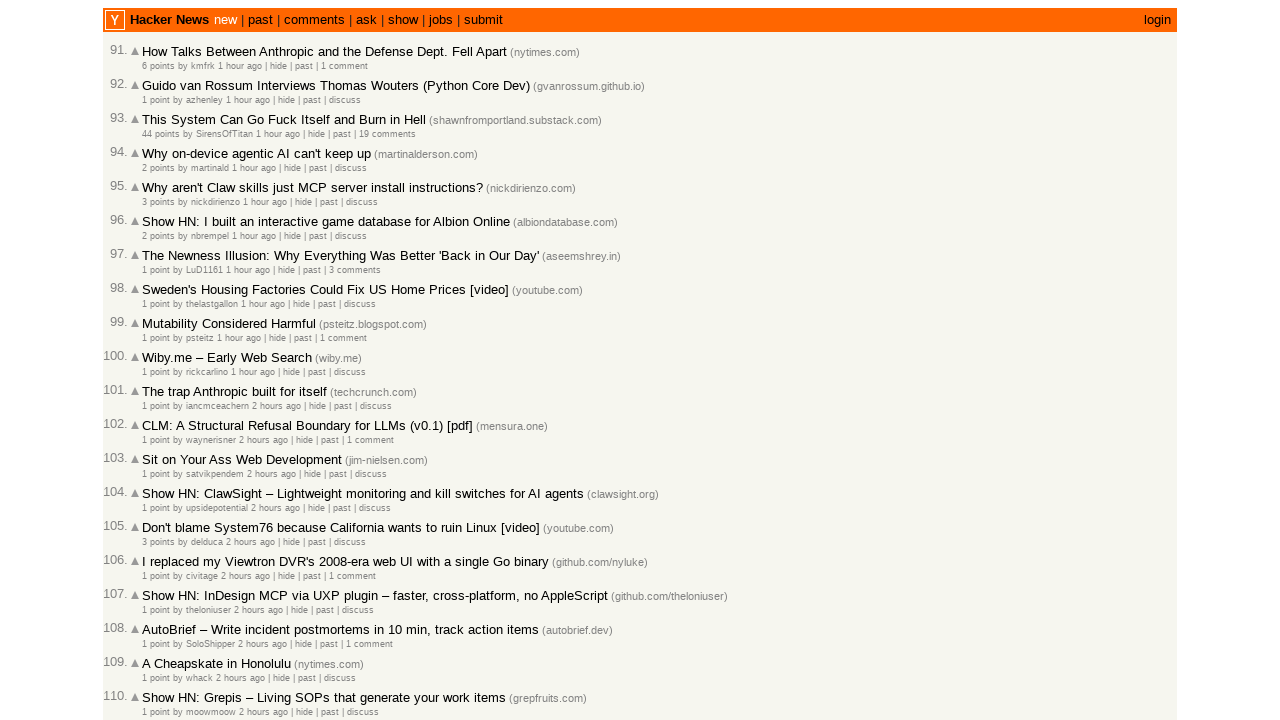

Verified article timestamp 2026-03-01T20:02:13 is in correct chronological order (article 95/100)
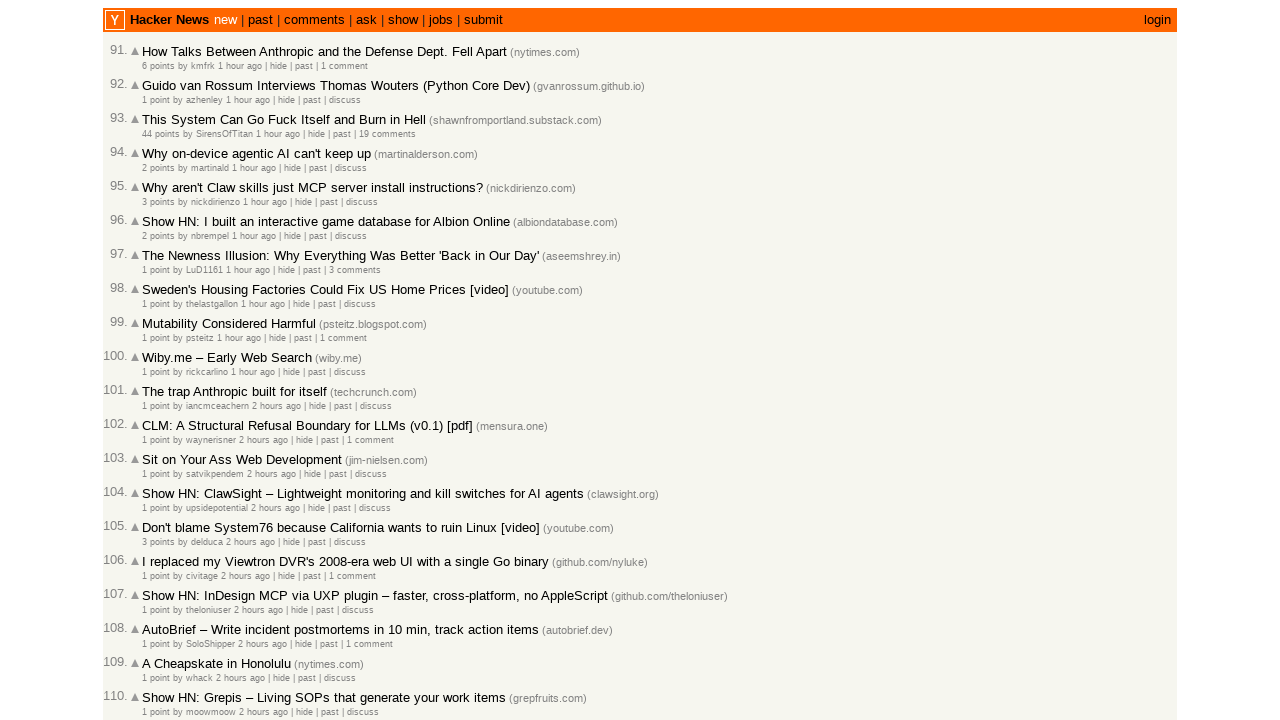

Extracted timestamp attribute: 2026-03-01T20:01:17 1772395277
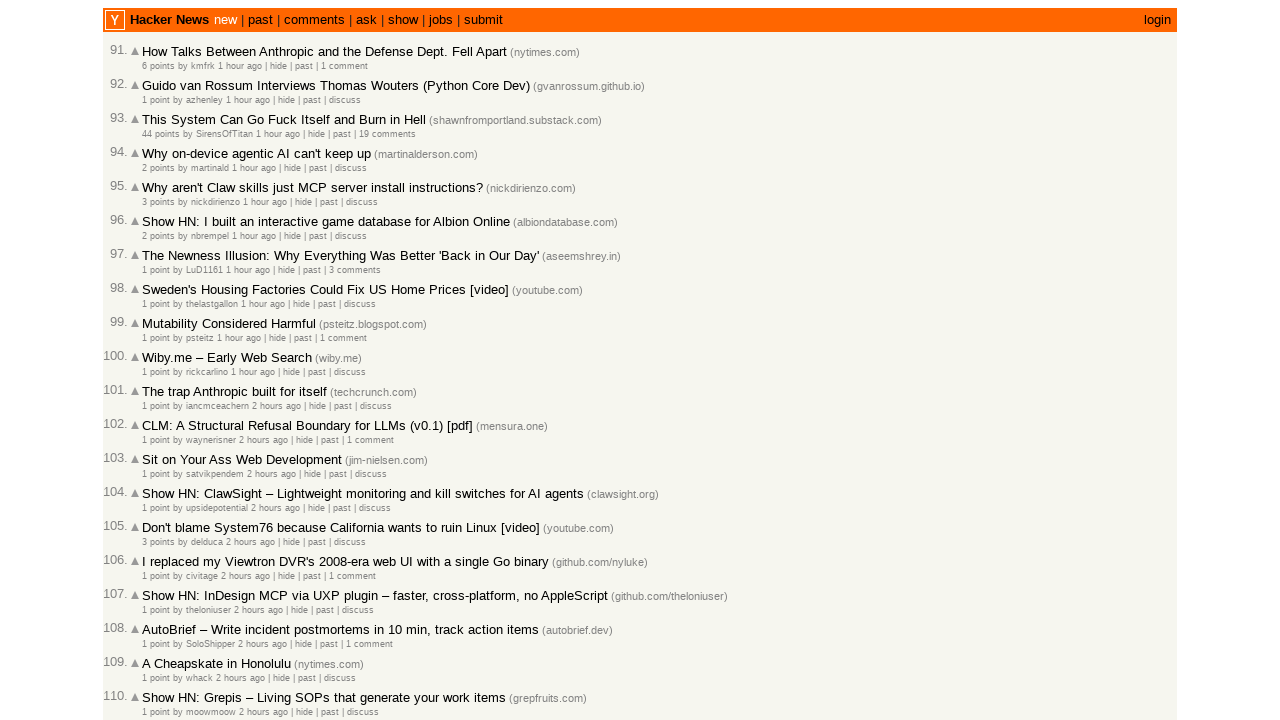

Verified article timestamp 2026-03-01T20:01:17 is in correct chronological order (article 96/100)
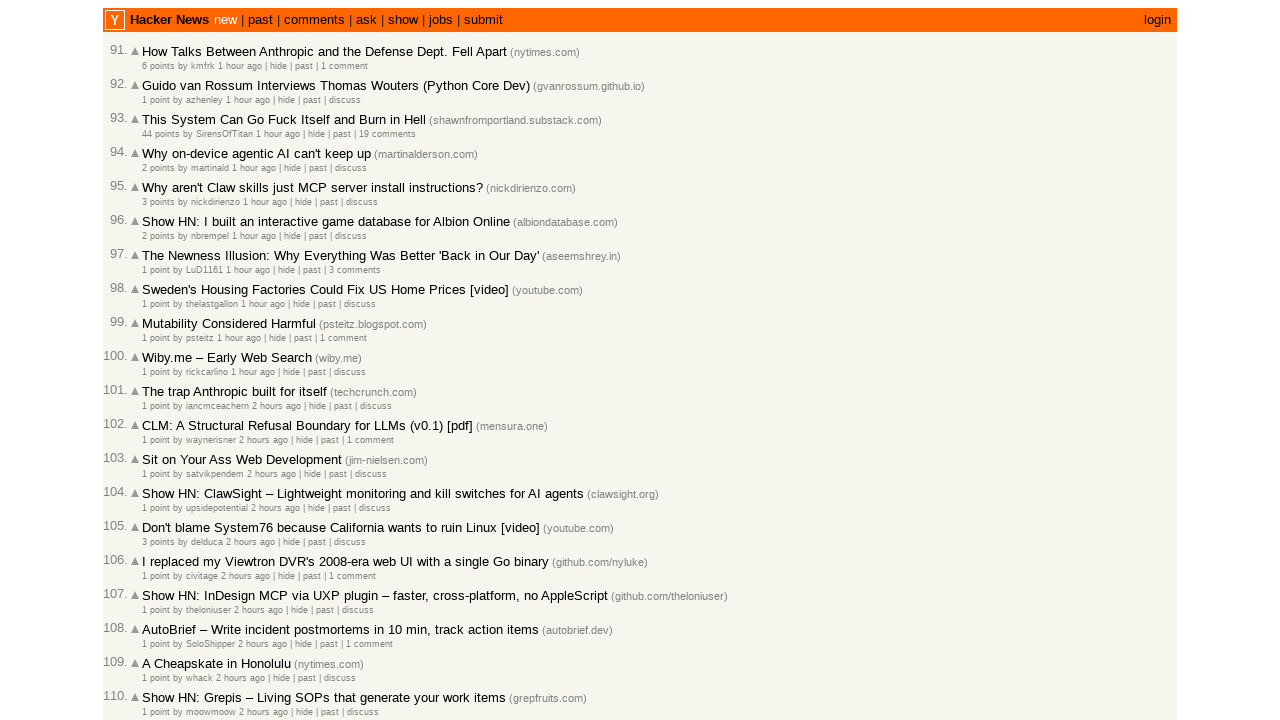

Extracted timestamp attribute: 2026-03-01T19:58:38 1772395118
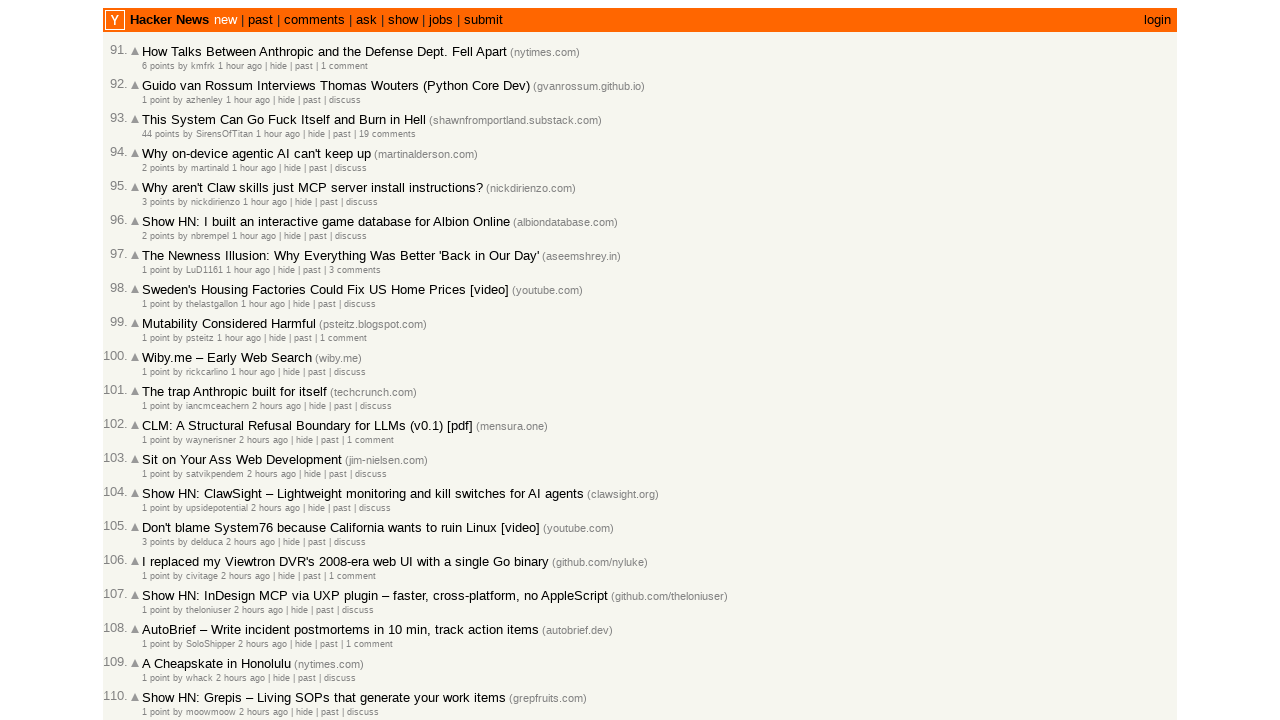

Verified article timestamp 2026-03-01T19:58:38 is in correct chronological order (article 97/100)
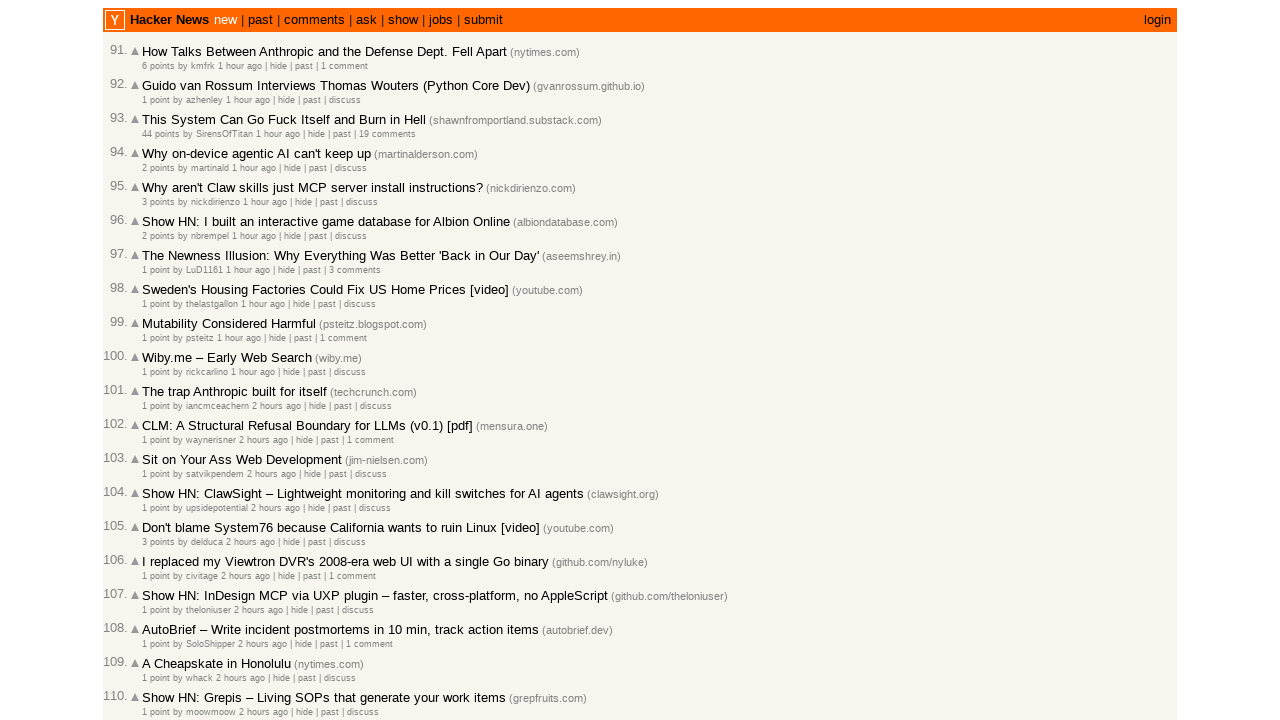

Extracted timestamp attribute: 2026-03-01T19:58:23 1772395103
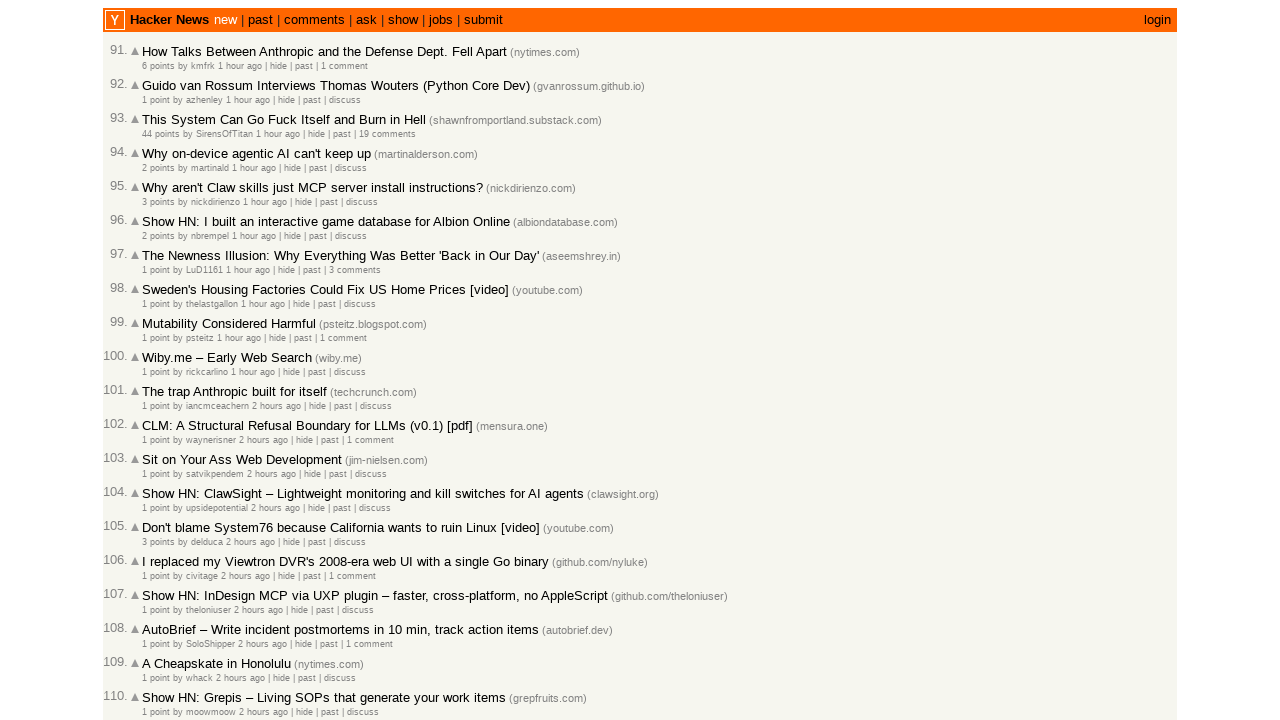

Verified article timestamp 2026-03-01T19:58:23 is in correct chronological order (article 98/100)
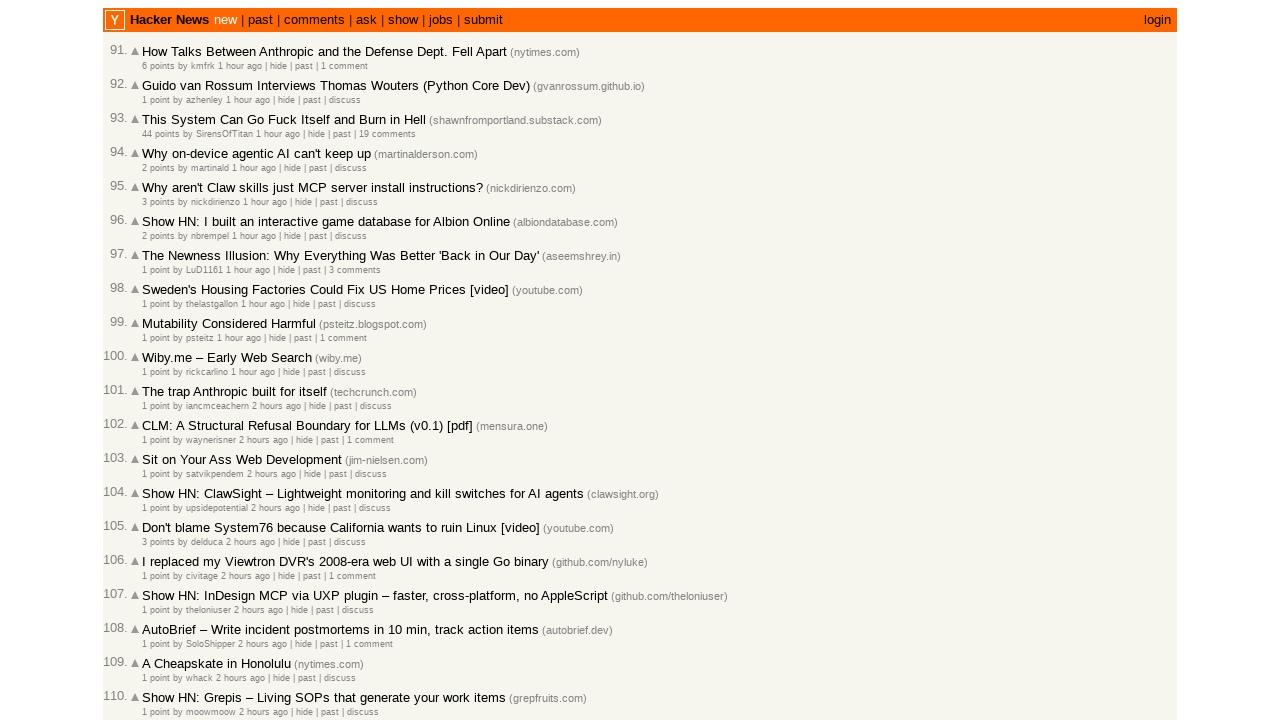

Extracted timestamp attribute: 2026-03-01T19:57:21 1772395041
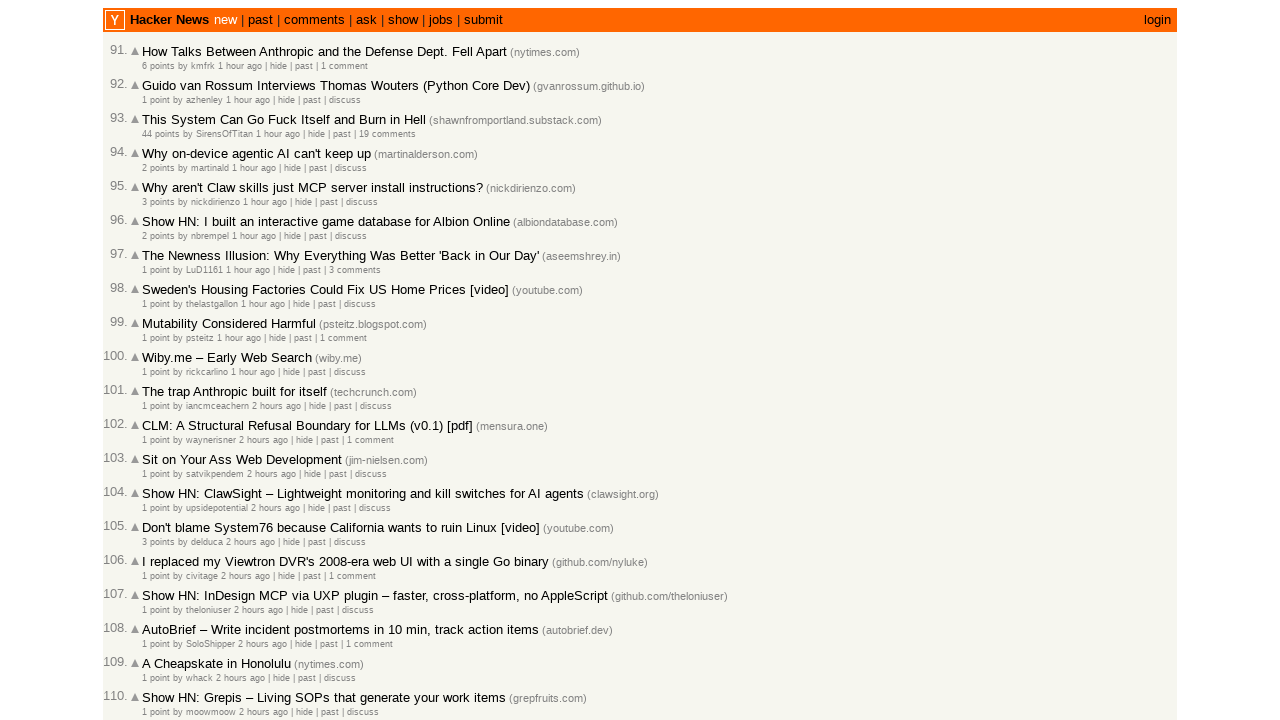

Verified article timestamp 2026-03-01T19:57:21 is in correct chronological order (article 99/100)
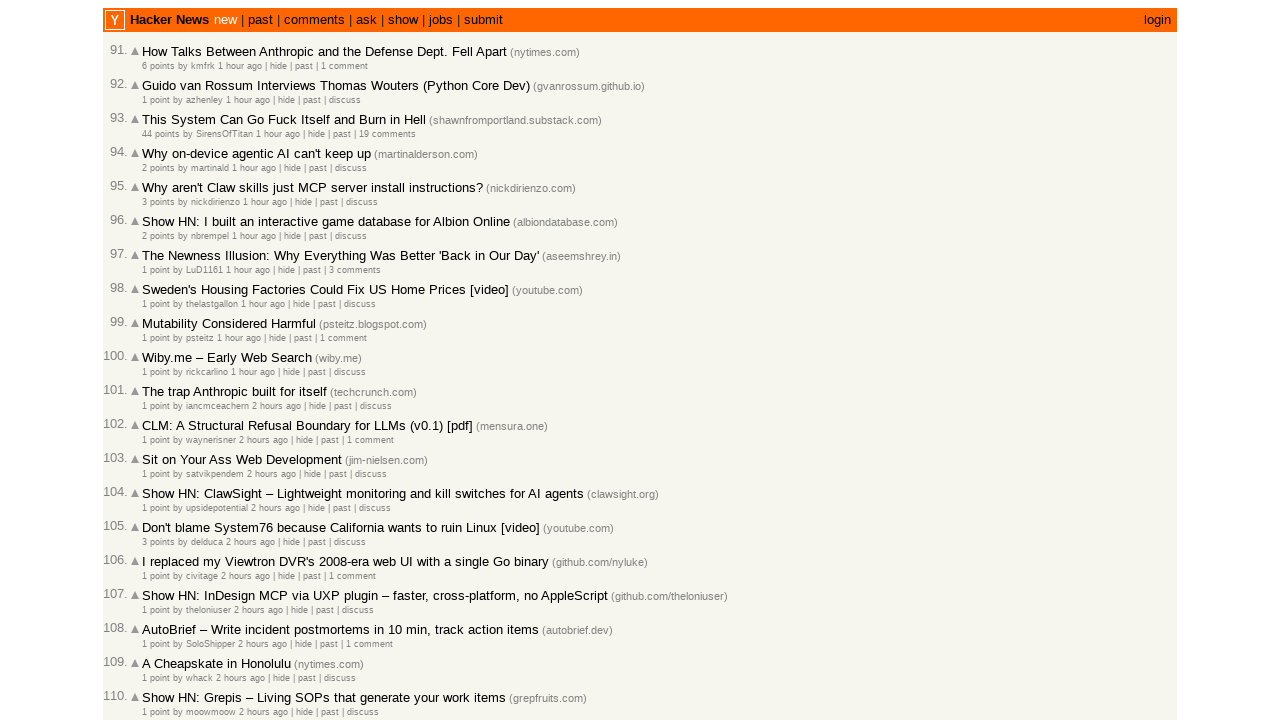

Extracted timestamp attribute: 2026-03-01T19:53:49 1772394829
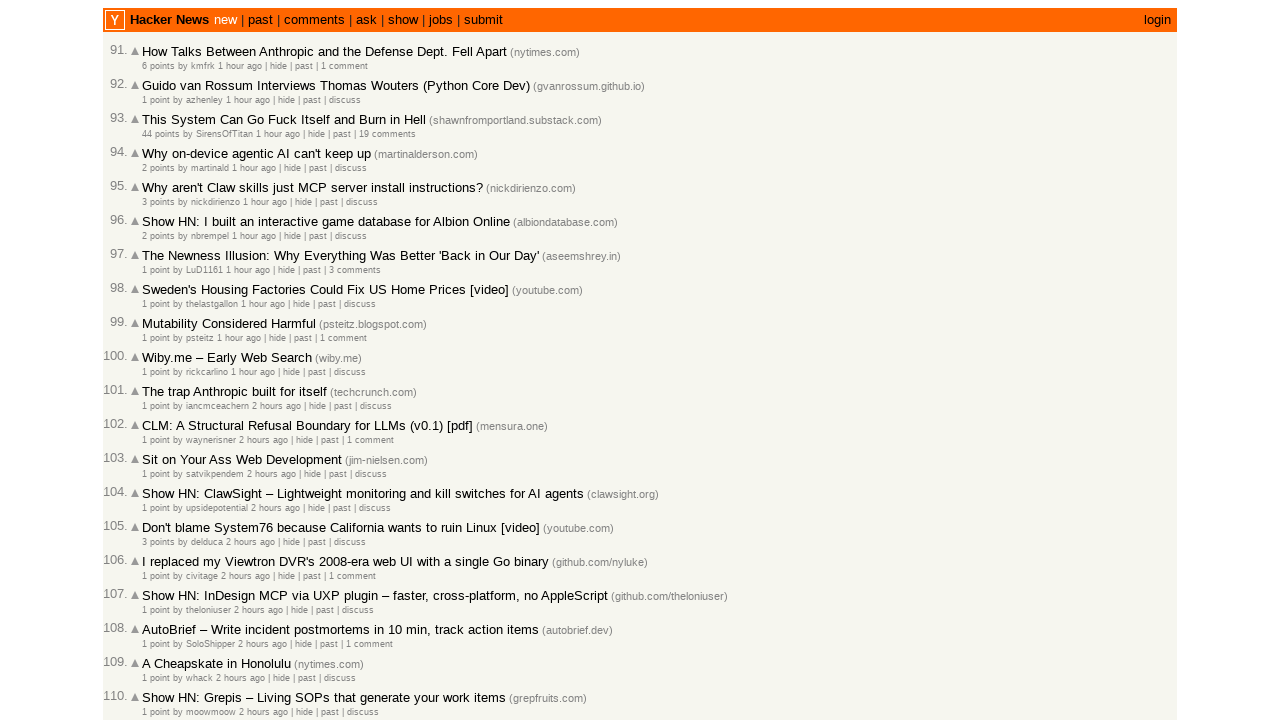

Verified article timestamp 2026-03-01T19:53:49 is in correct chronological order (article 100/100)
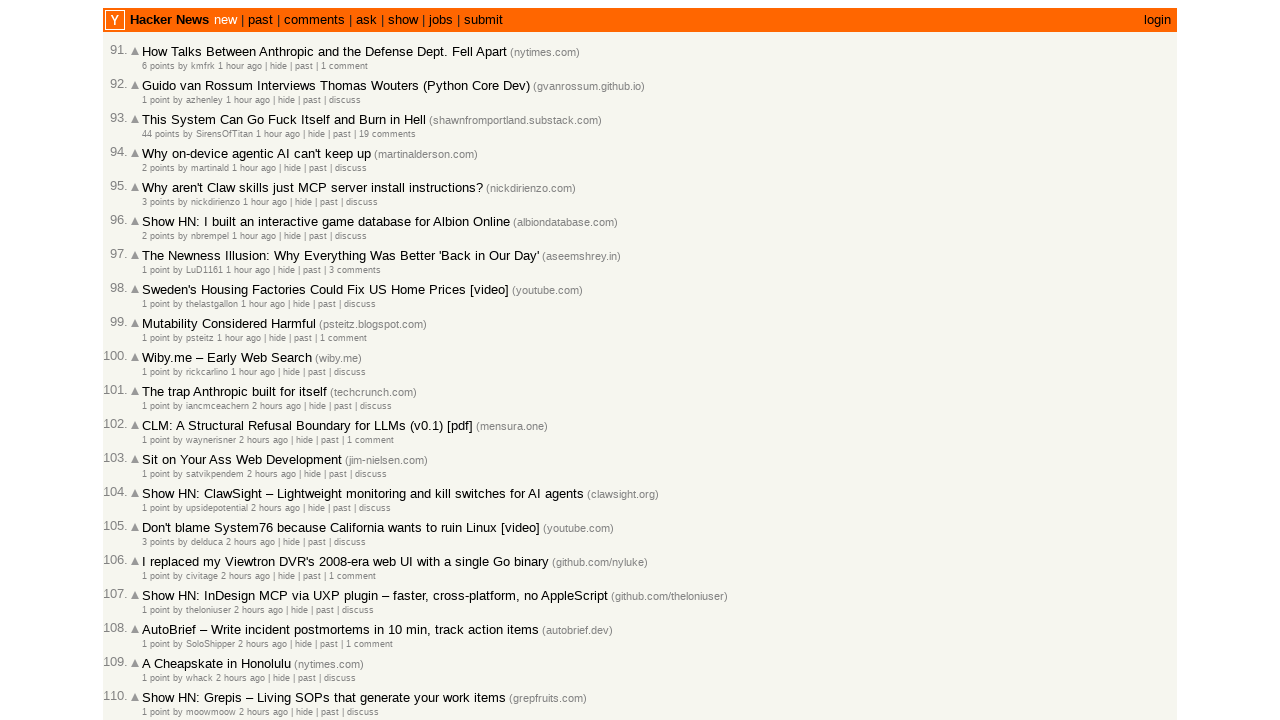

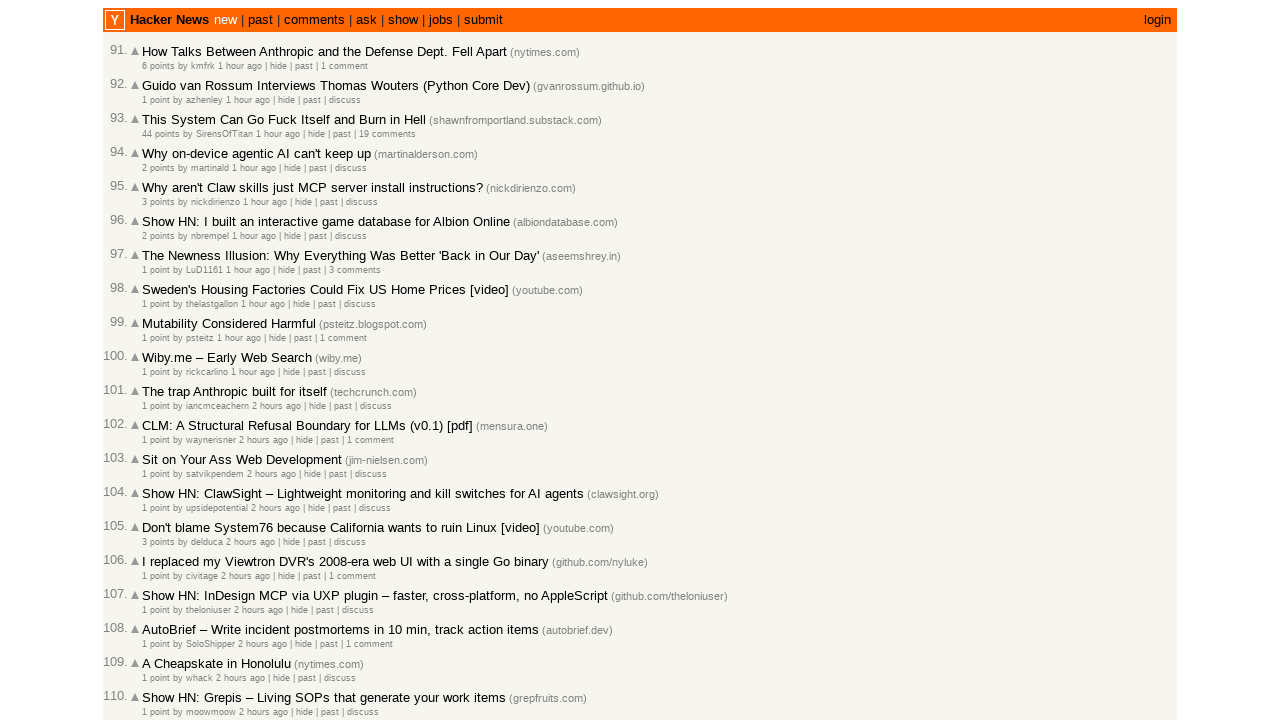